Tests a demo website by filling out a signup form with user details, handling an alert, and then navigating to a web table page to read table data

Starting URL: https://qavbox.github.io/demo/

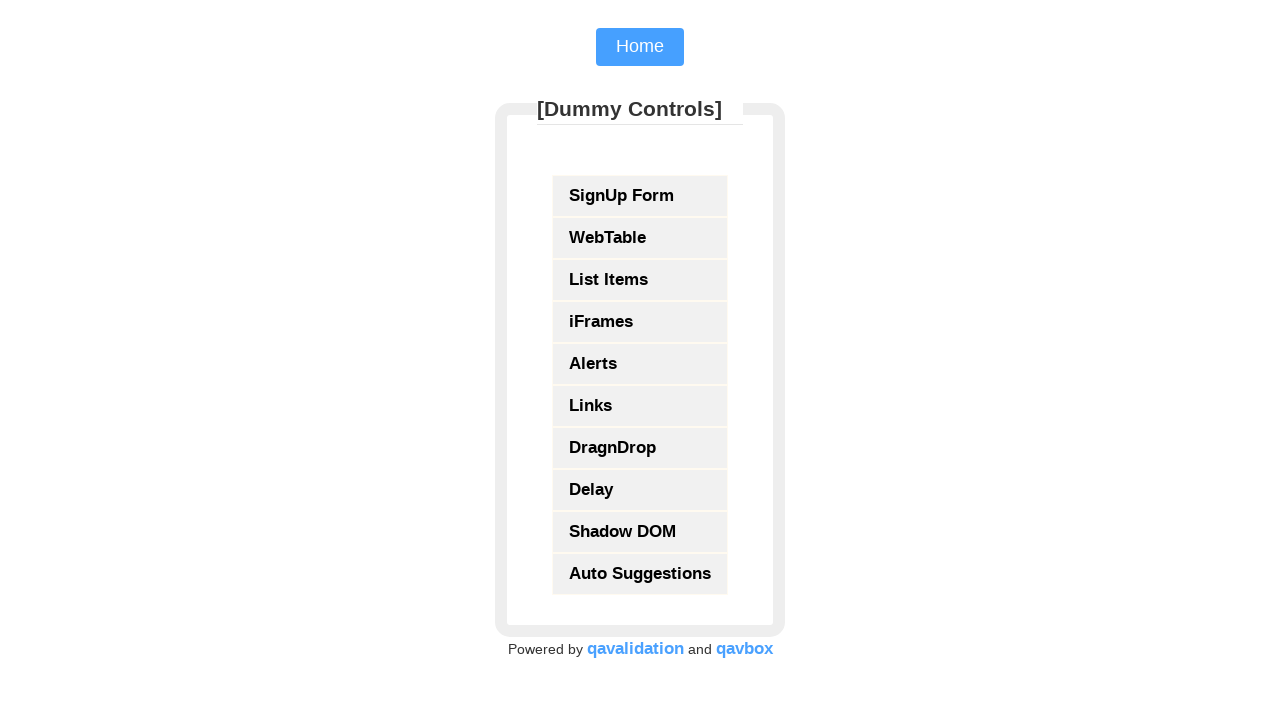

Clicked on SignUp Form link at (640, 196) on xpath=//a[text()='SignUp Form']
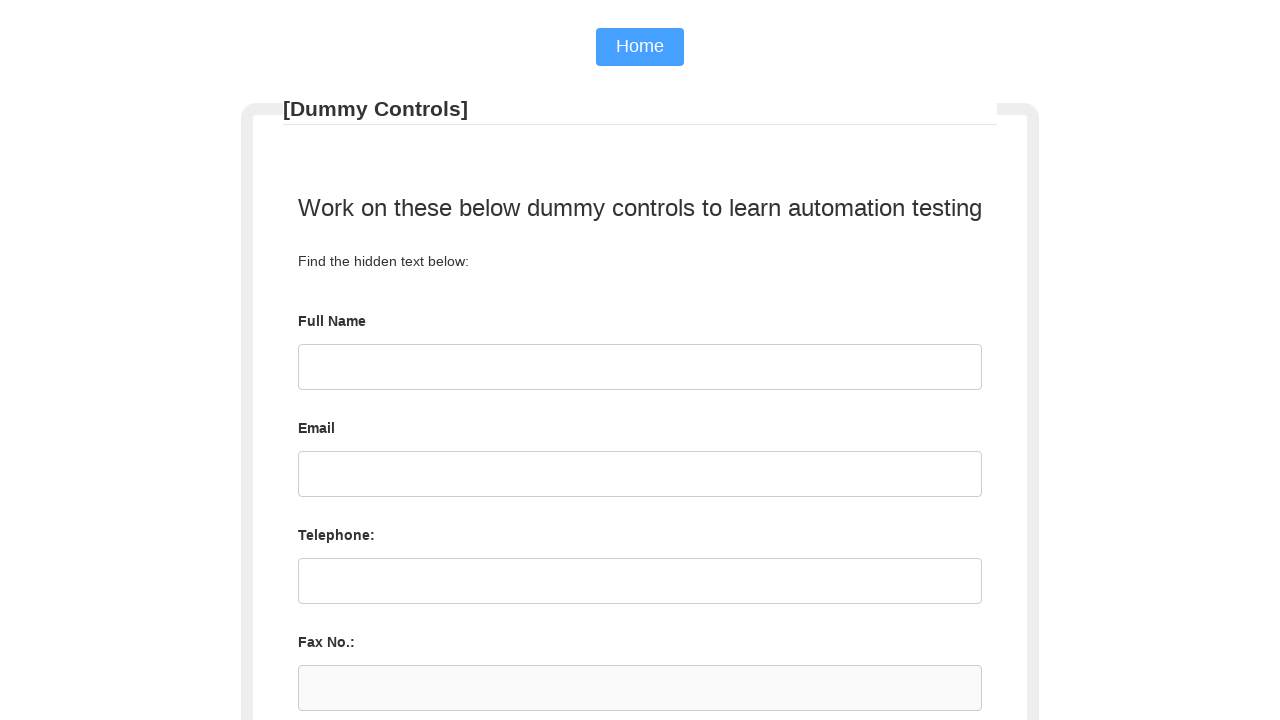

Filled username field with 'Harshad.randive' on input[name='uname']
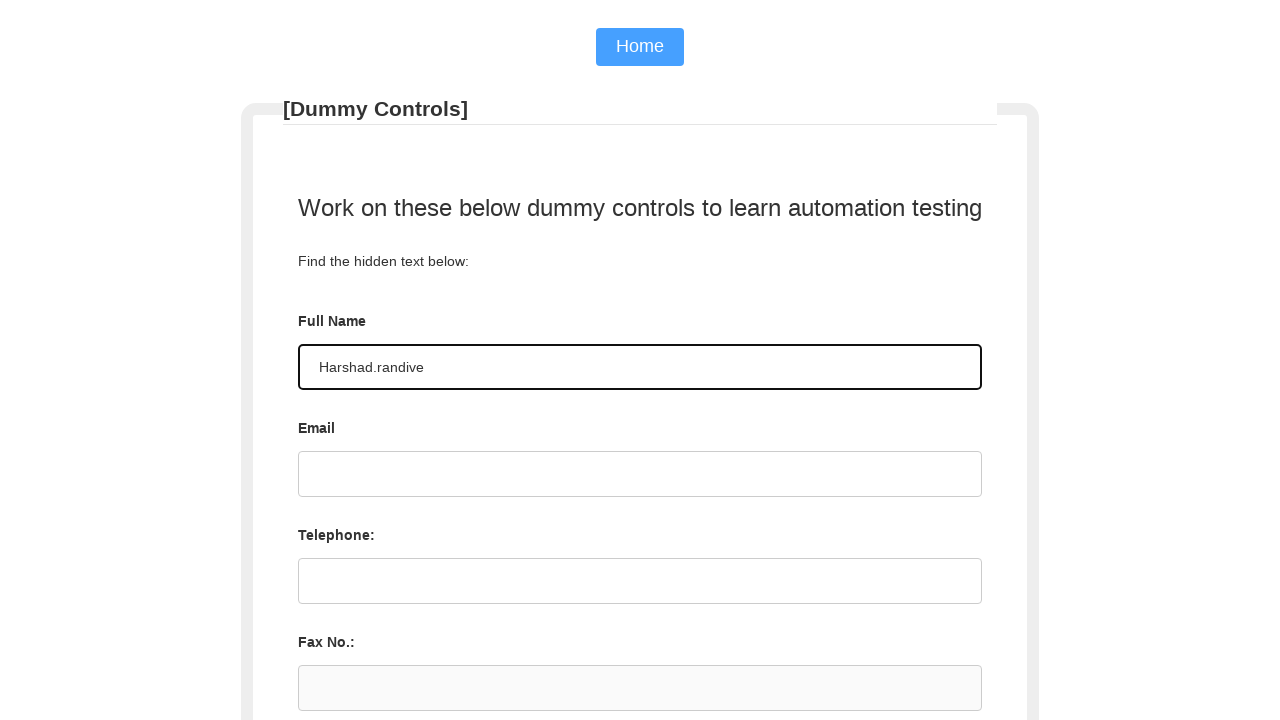

Filled email field with 'harshadrandive@gmail.com' on input#email
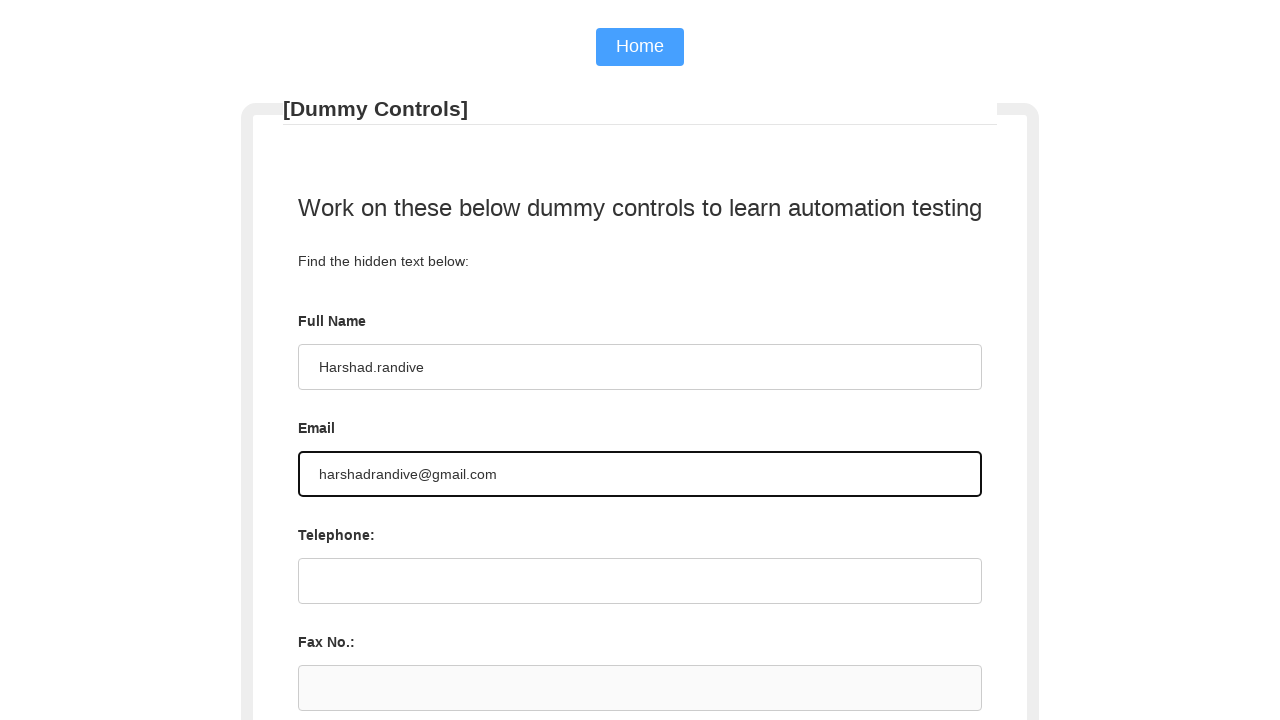

Filled telephone field with '86000906765' on //input[@id='tel']
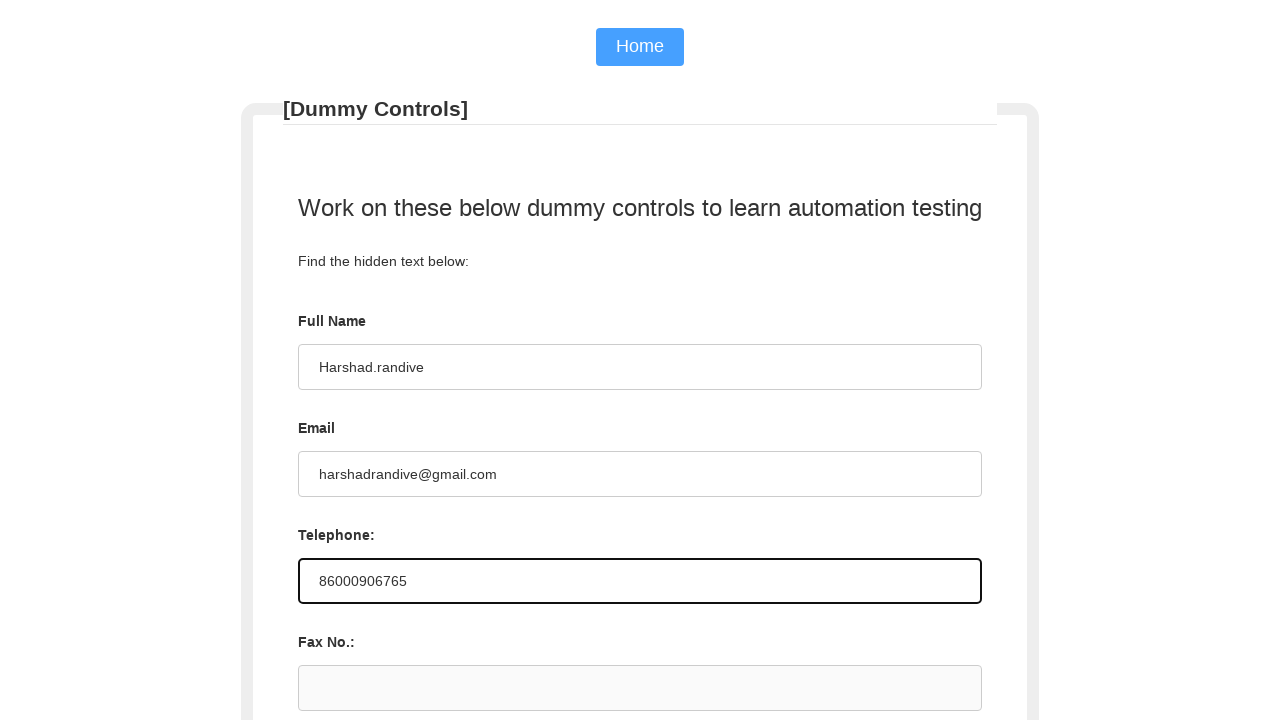

Selected 'Male' from gender dropdown on select[name='sgender']
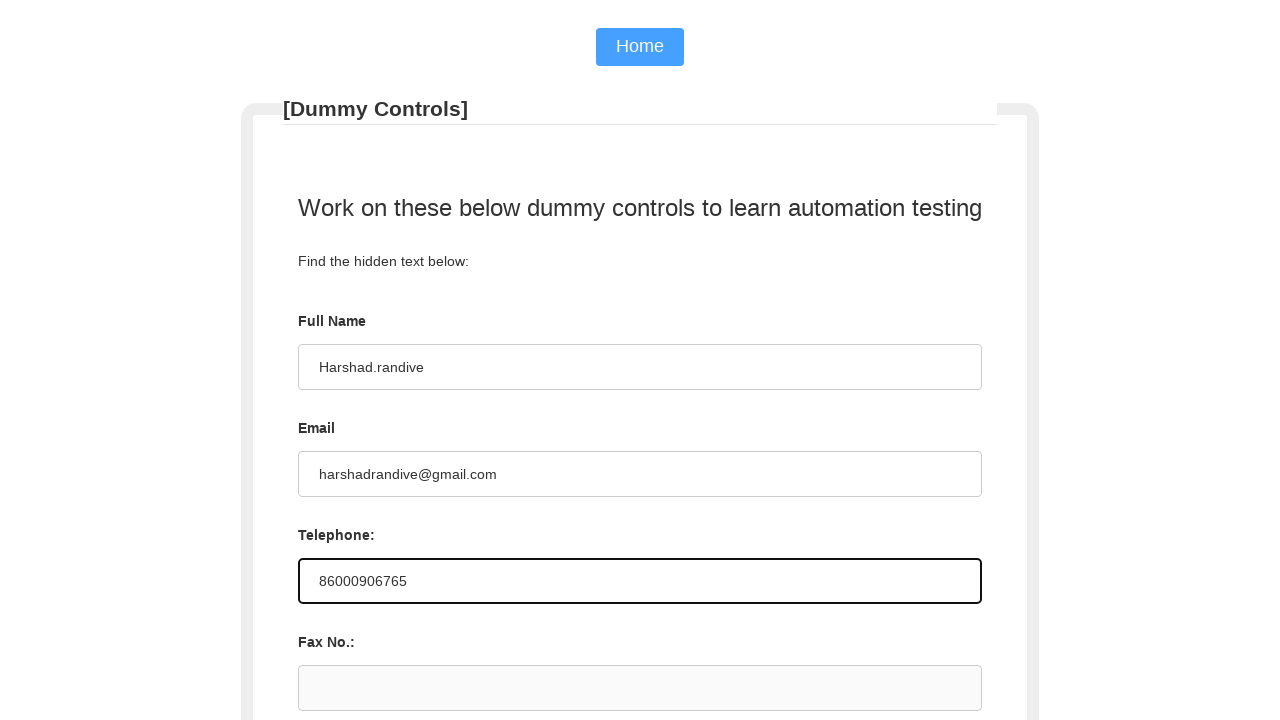

Selected 'three' years experience radio button at (498, 361) on xpath=//input[@value='three']
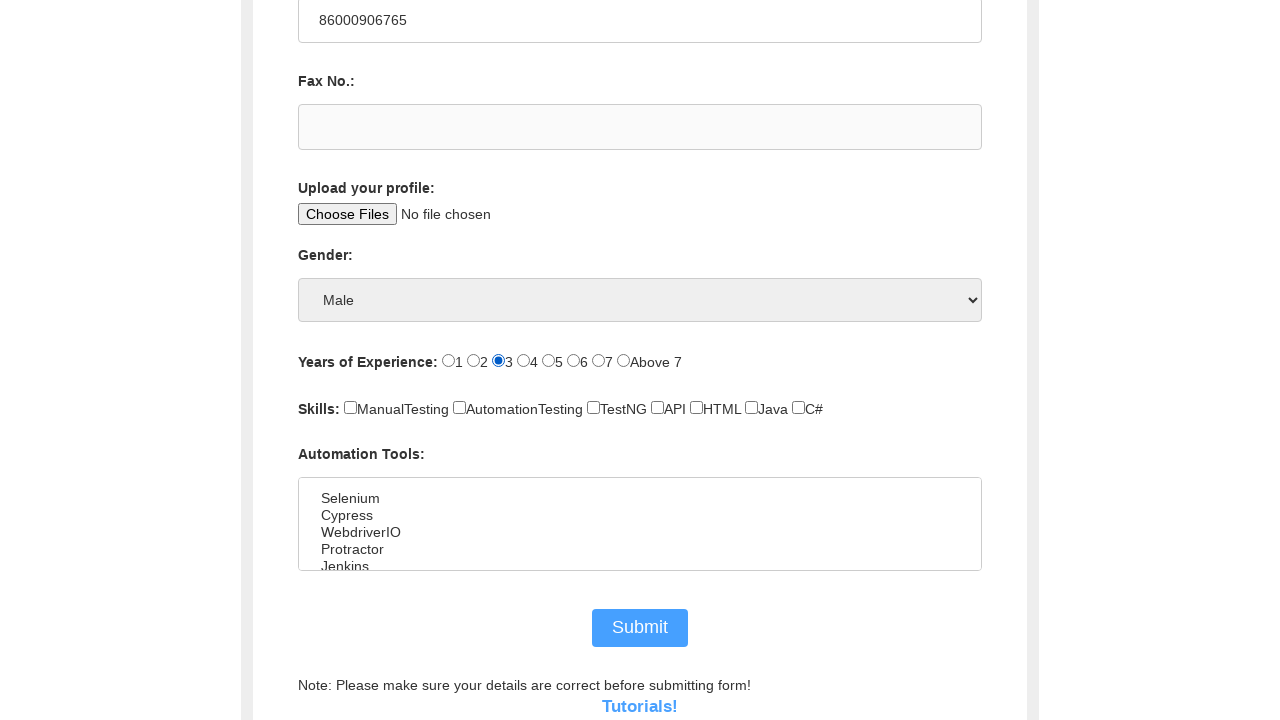

Checked 'Automation Testing' checkbox at (460, 408) on xpath=//input[@value='automationtesting']
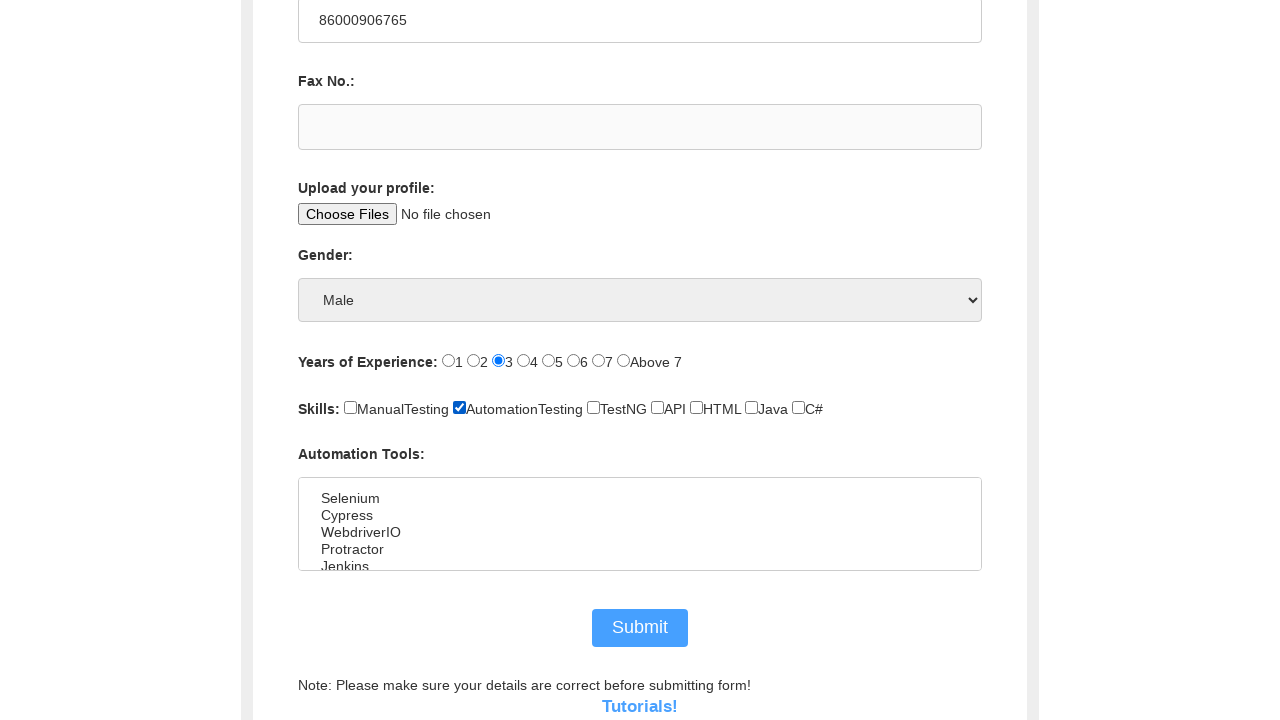

Selected tool option from tools list at (640, 524) on xpath=//option[@class='ui-widget-content'][7]
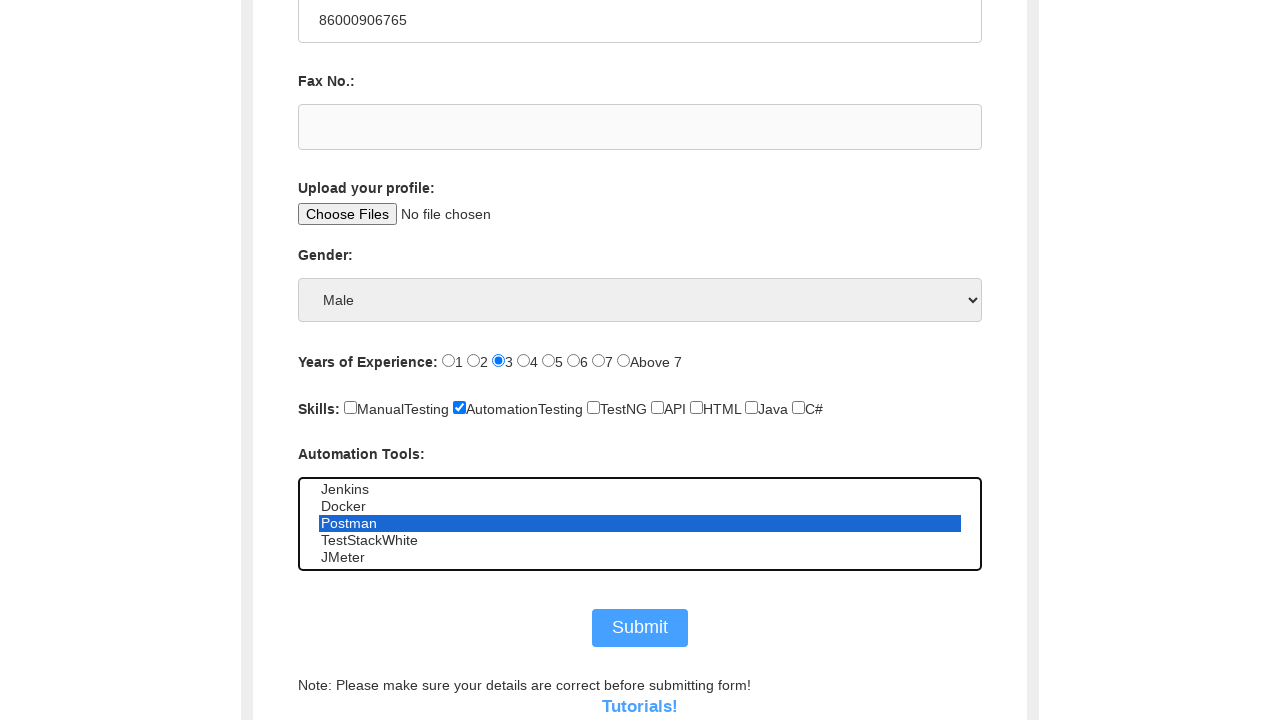

Clicked submit button to submit the signup form at (640, 628) on input[name='commit']
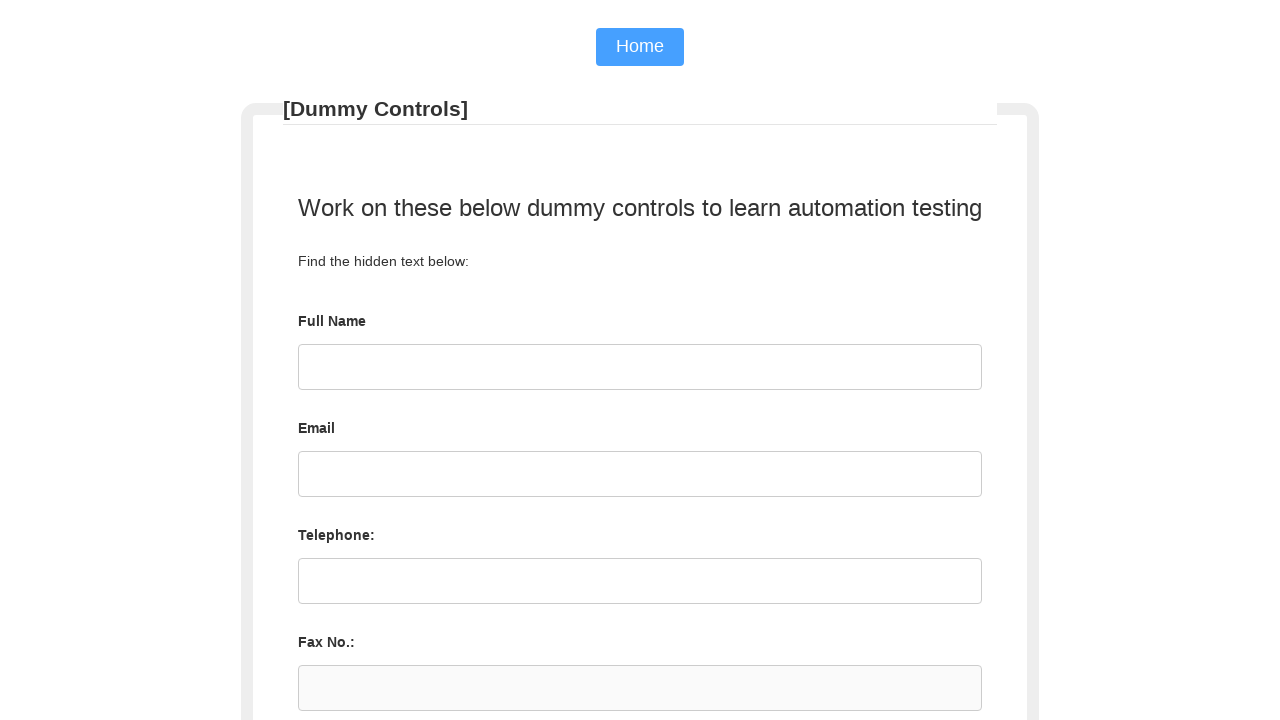

Alert dialog handler registered and accepted
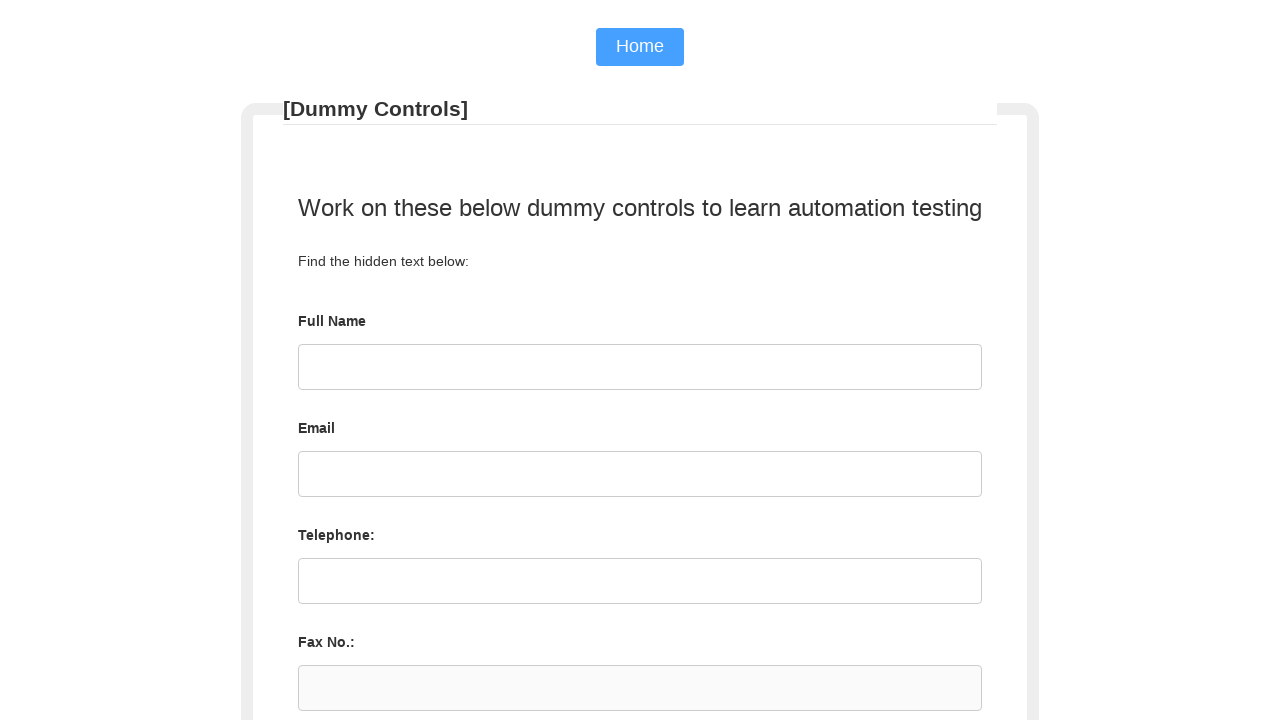

Clicked home button to navigate back to home page at (640, 47) on input[name='home']
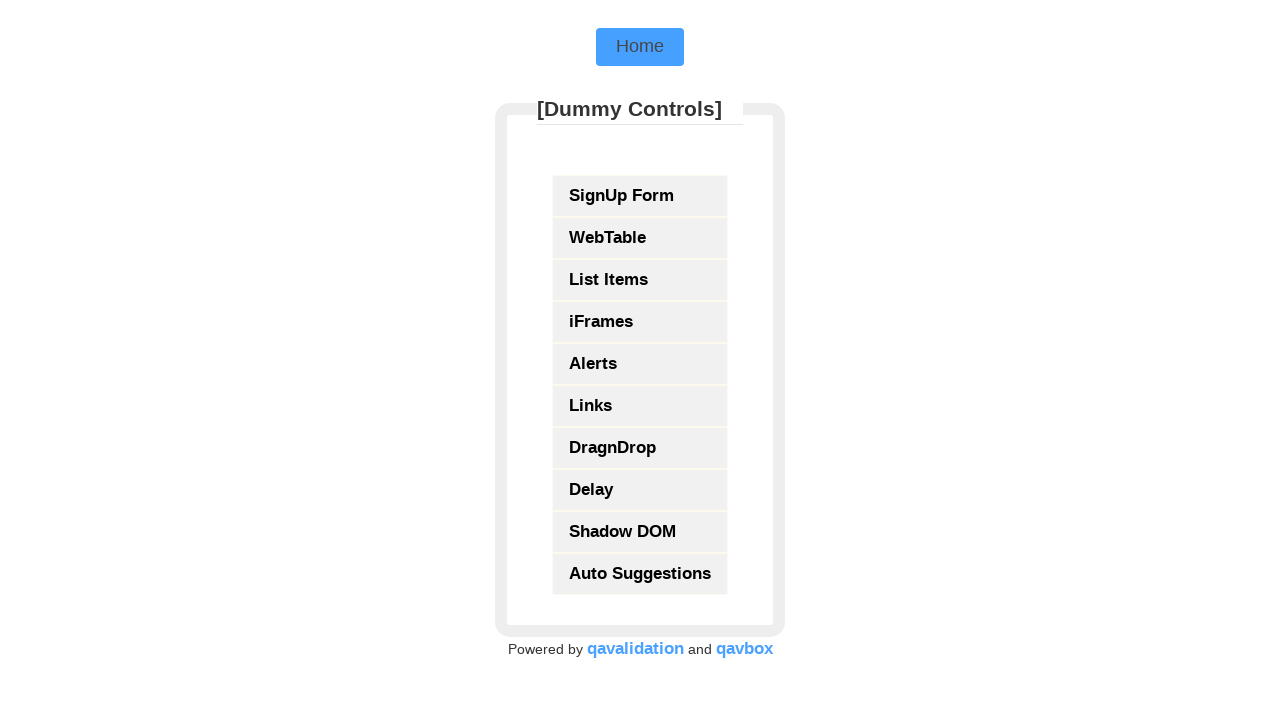

Clicked on WebTable link to navigate to web table section at (640, 238) on xpath=//a[text()='WebTable']
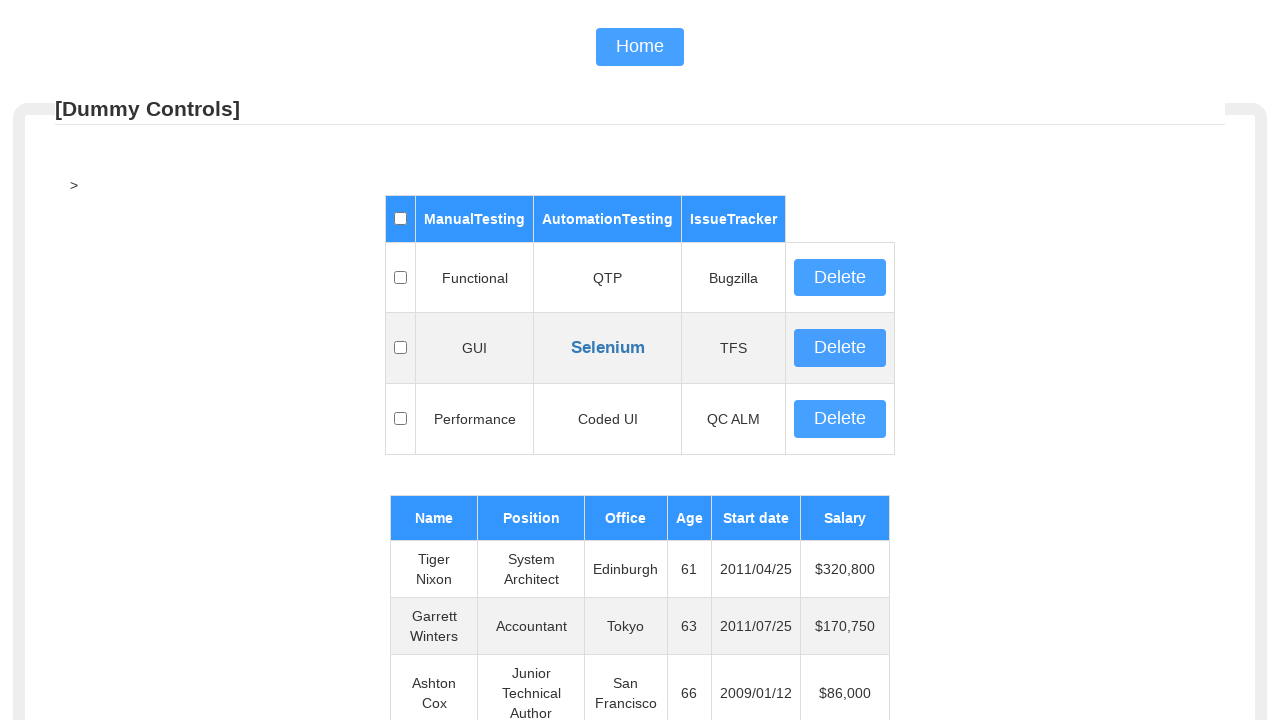

Web table loaded successfully
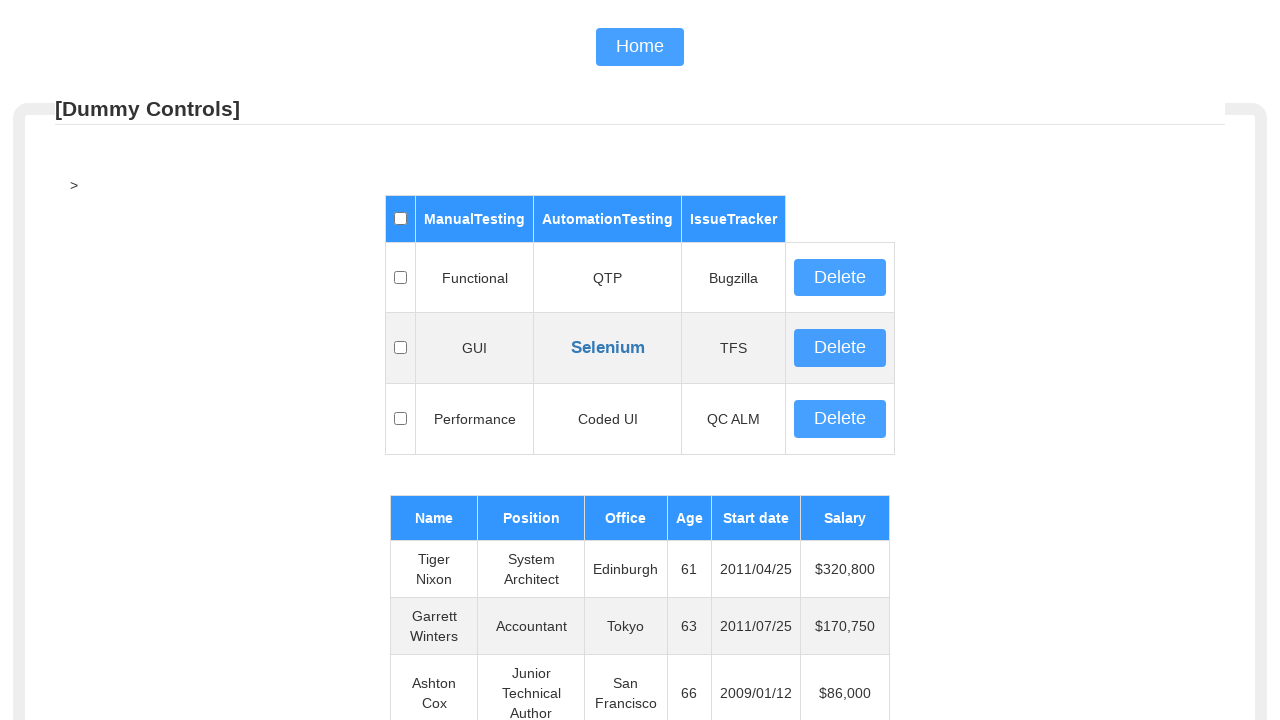

Retrieved table rows - total rows: 56
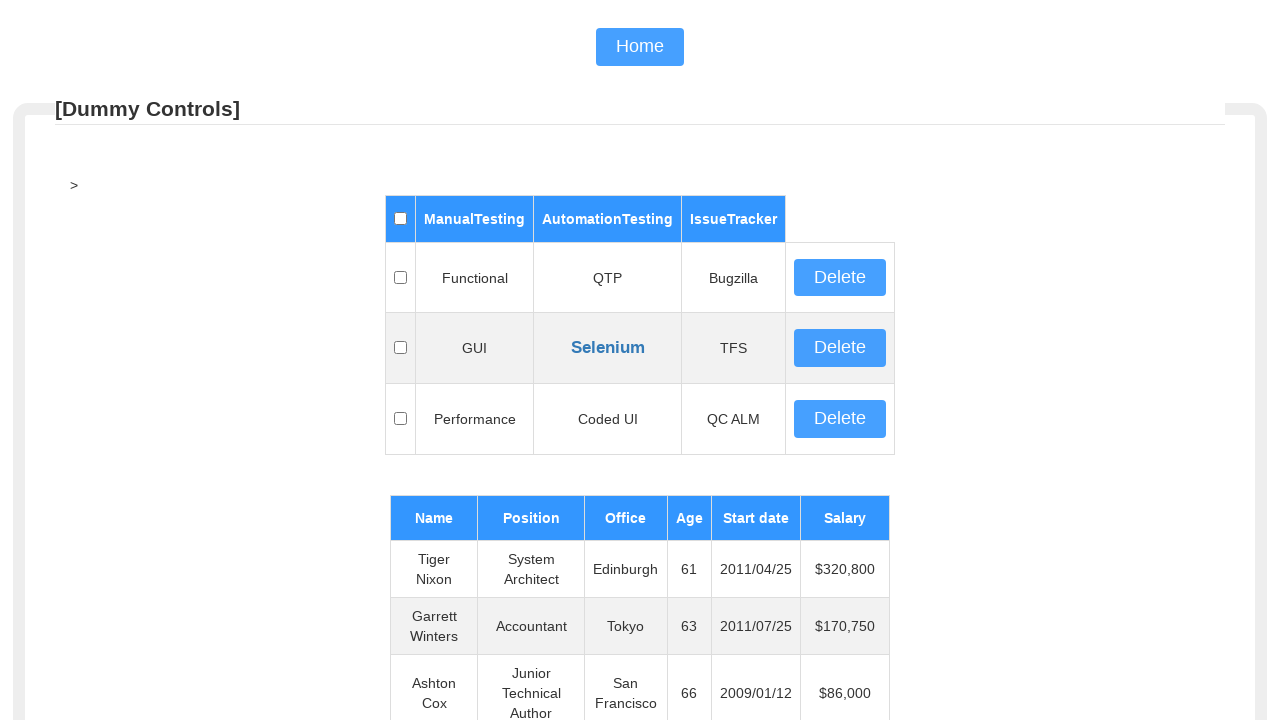

Retrieved table columns - total columns: 6
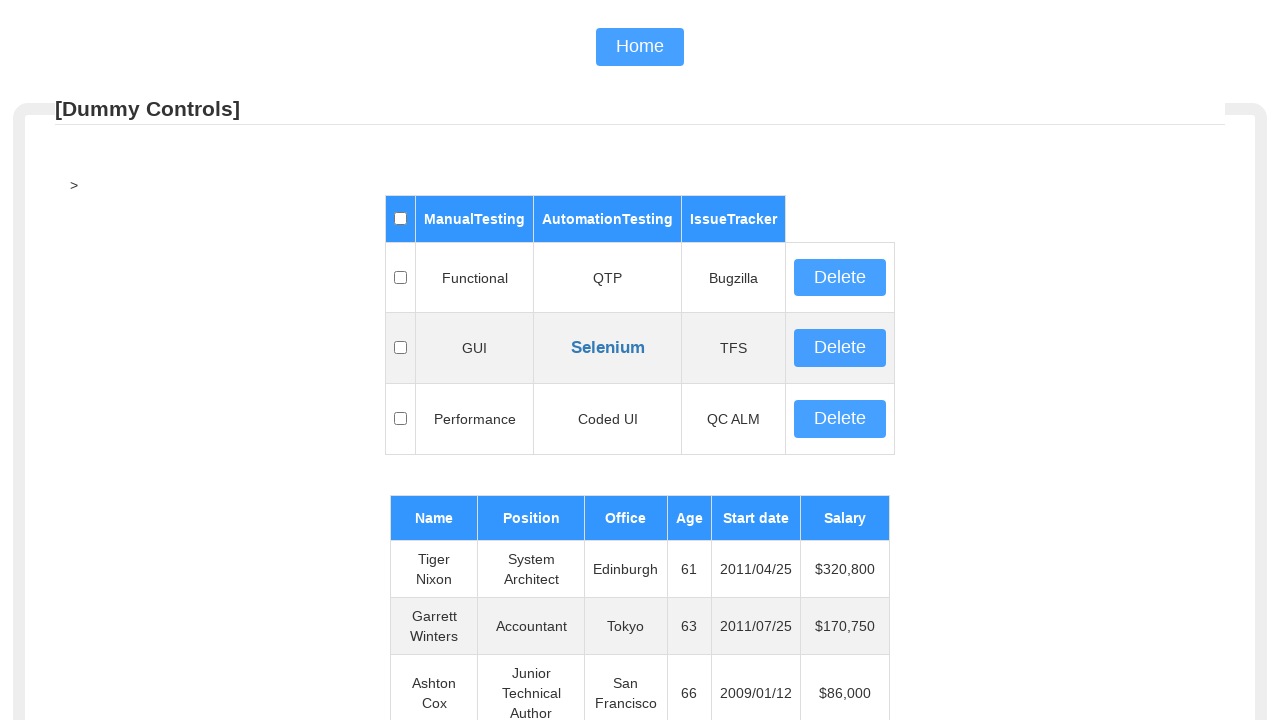

Read table cell at row 1, column 1: 'Tiger Nixon'
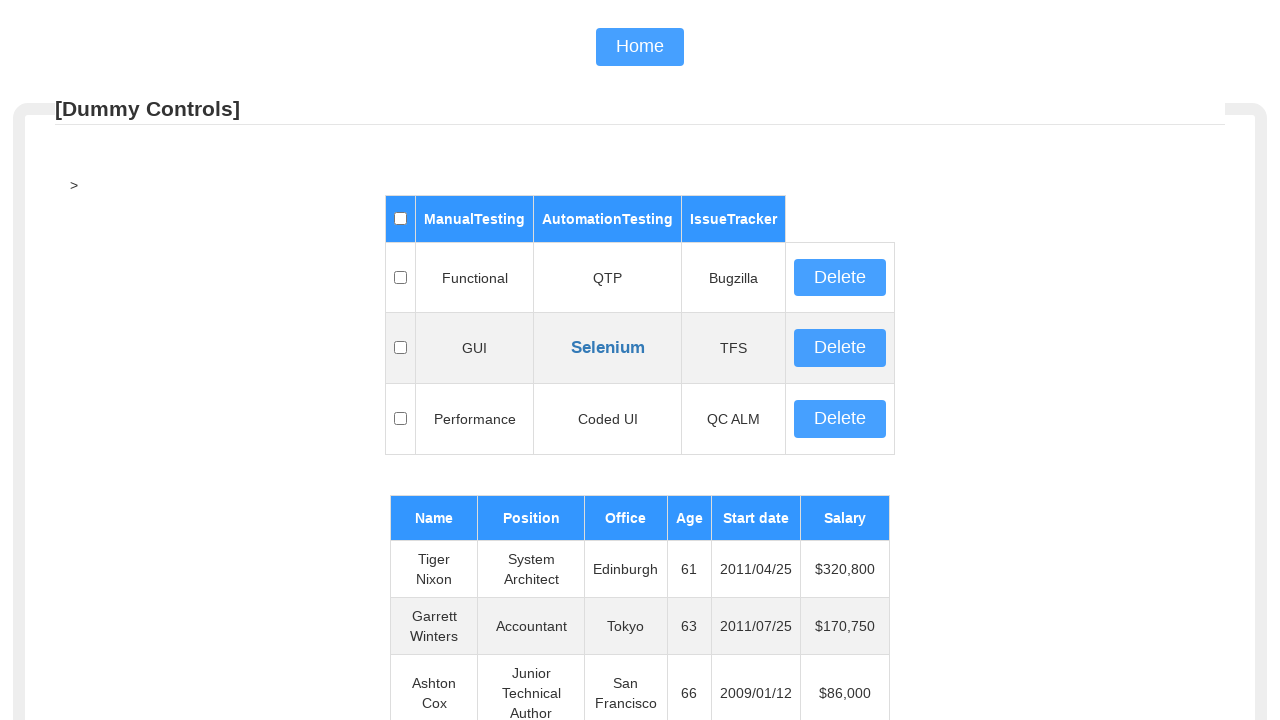

Read table cell at row 1, column 2: 'System Architect'
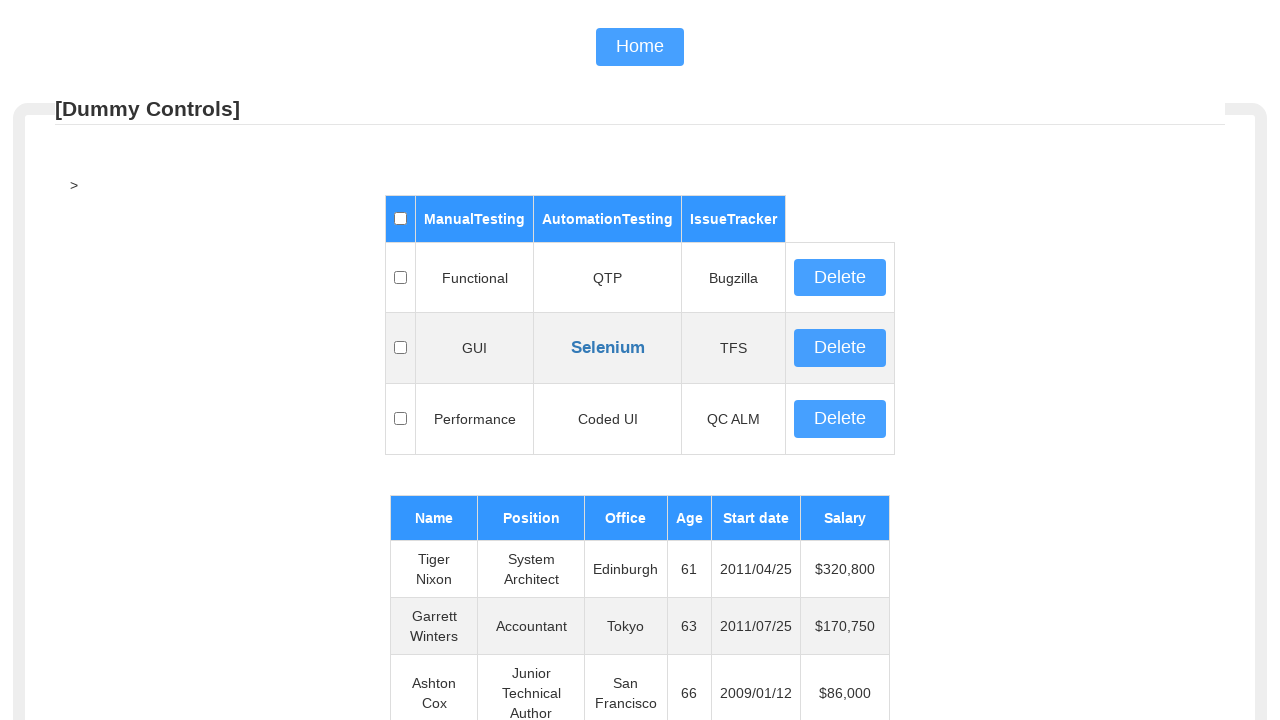

Read table cell at row 1, column 3: 'Edinburgh'
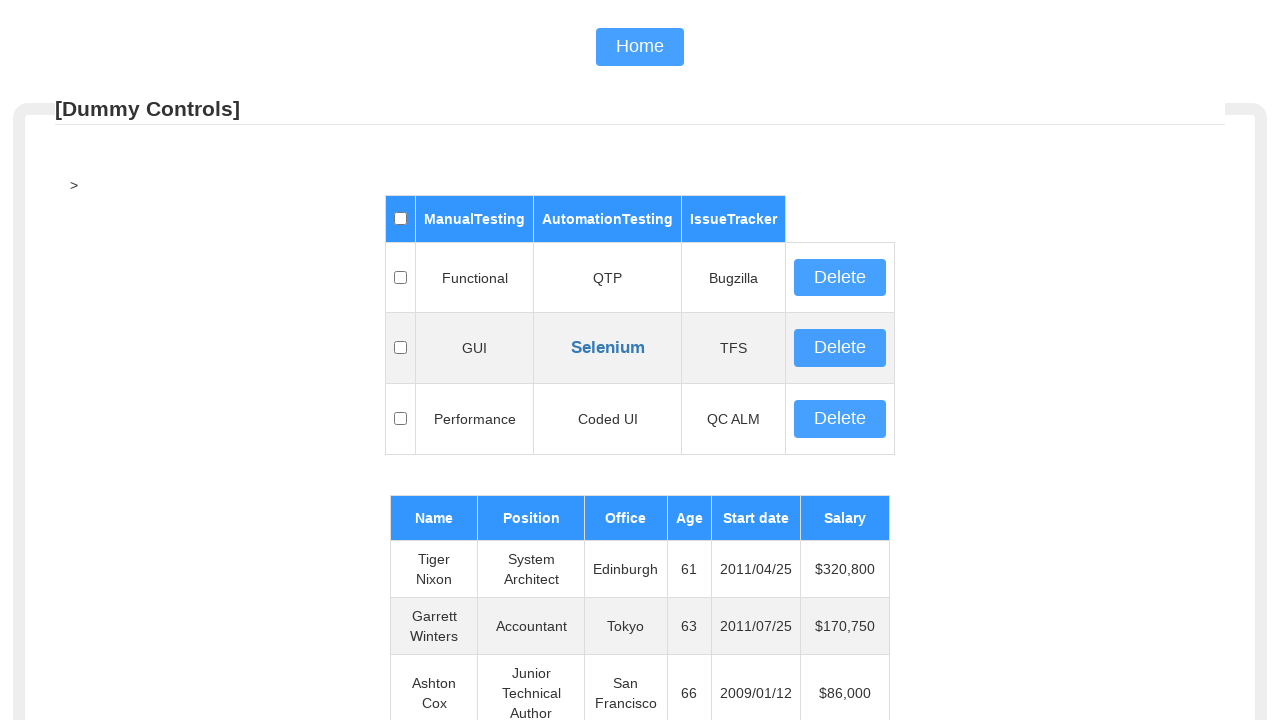

Read table cell at row 1, column 4: '61'
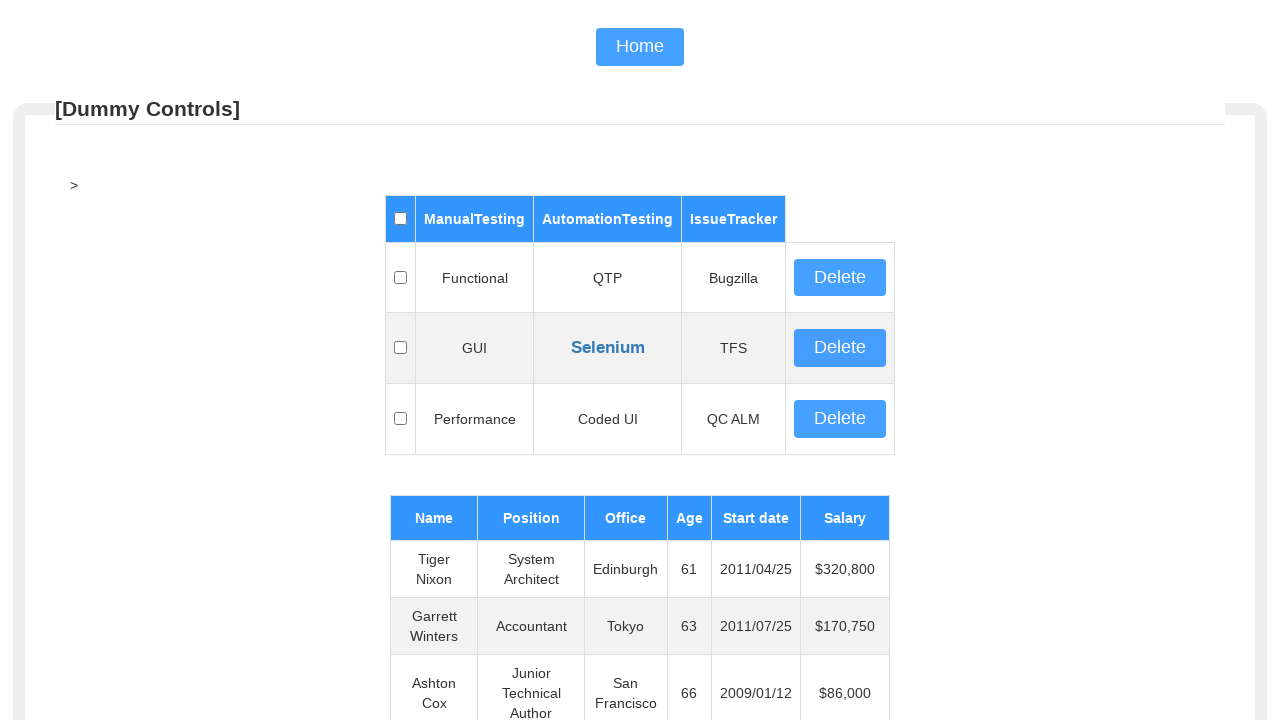

Read table cell at row 1, column 5: '2011/04/25'
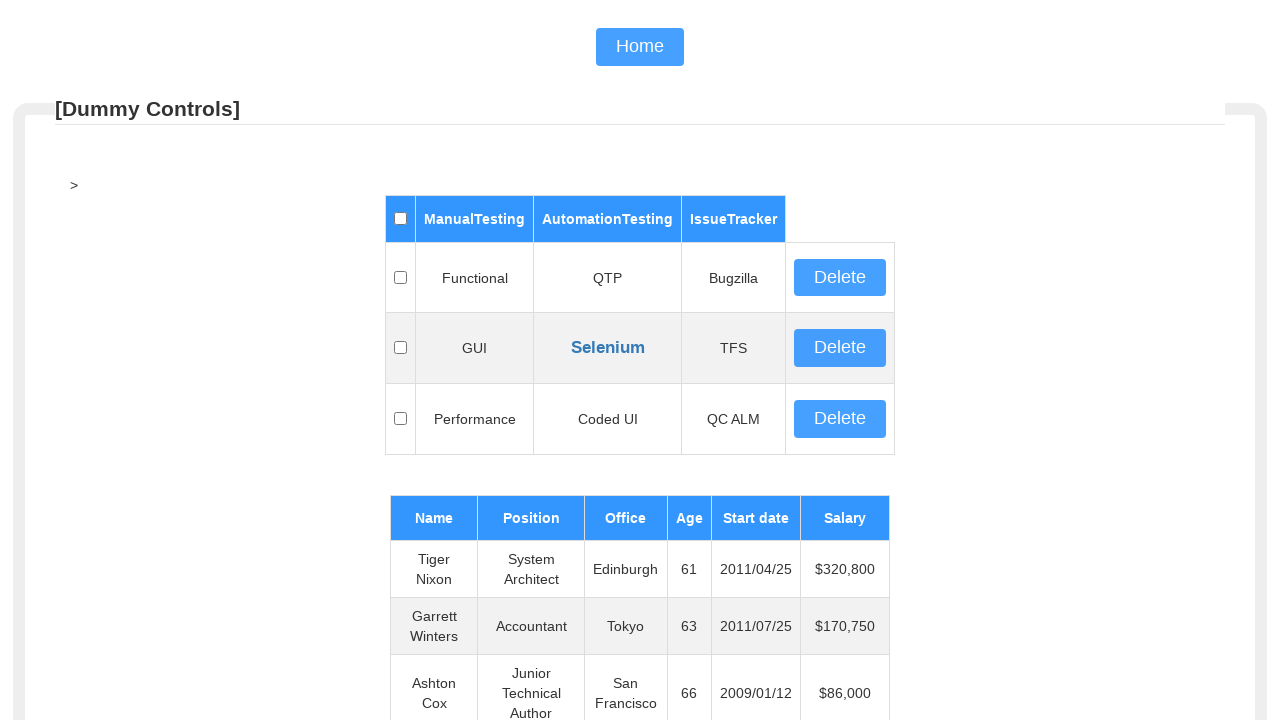

Read table cell at row 2, column 1: 'Garrett Winters'
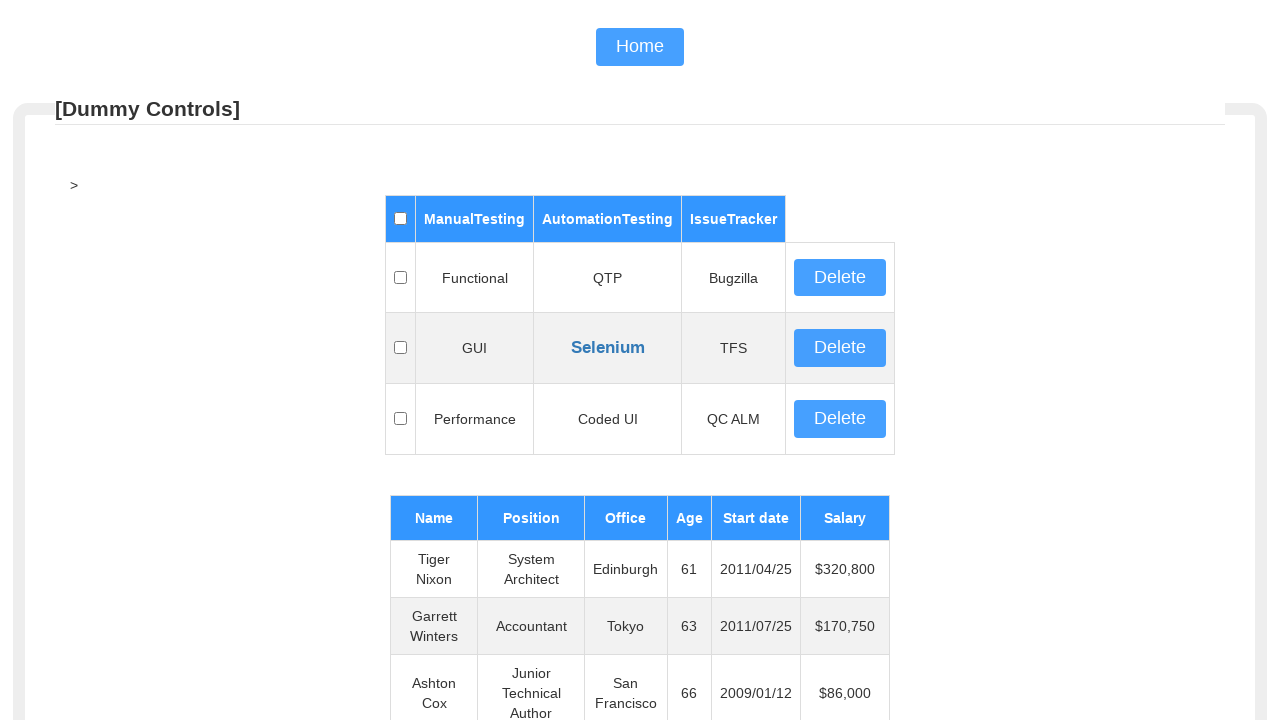

Read table cell at row 2, column 2: 'Accountant'
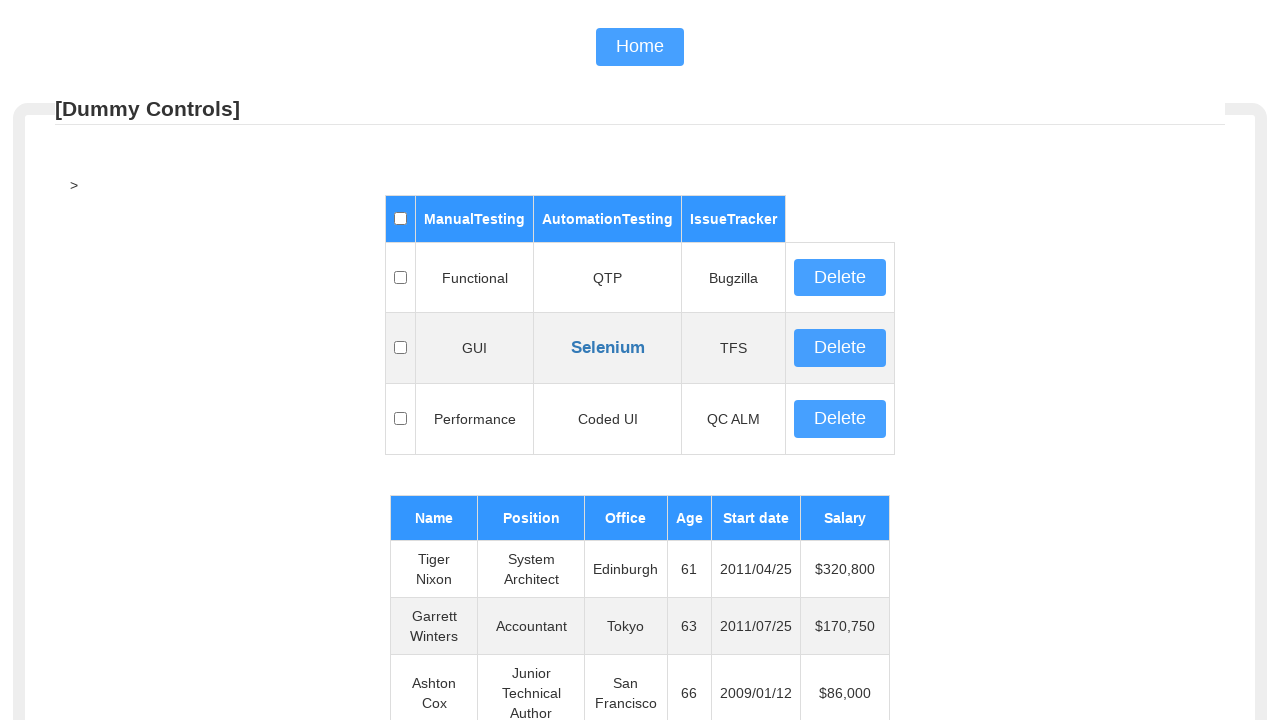

Read table cell at row 2, column 3: 'Tokyo'
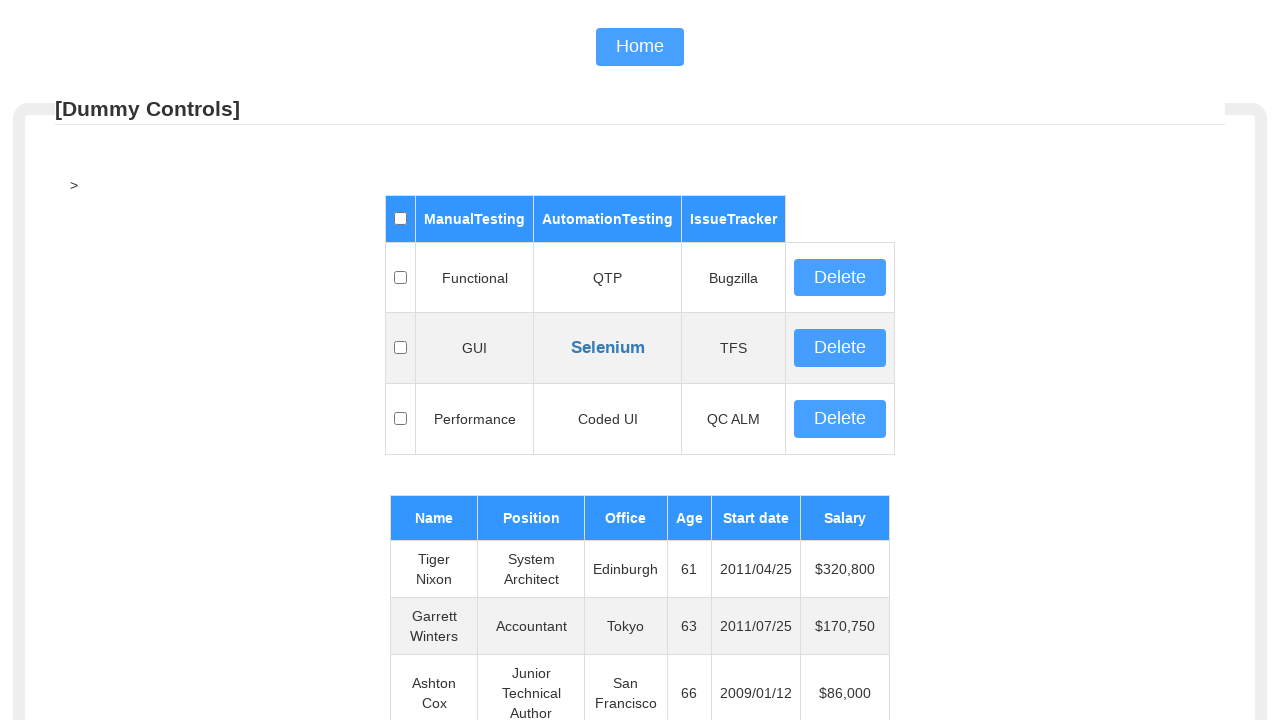

Read table cell at row 2, column 4: '63'
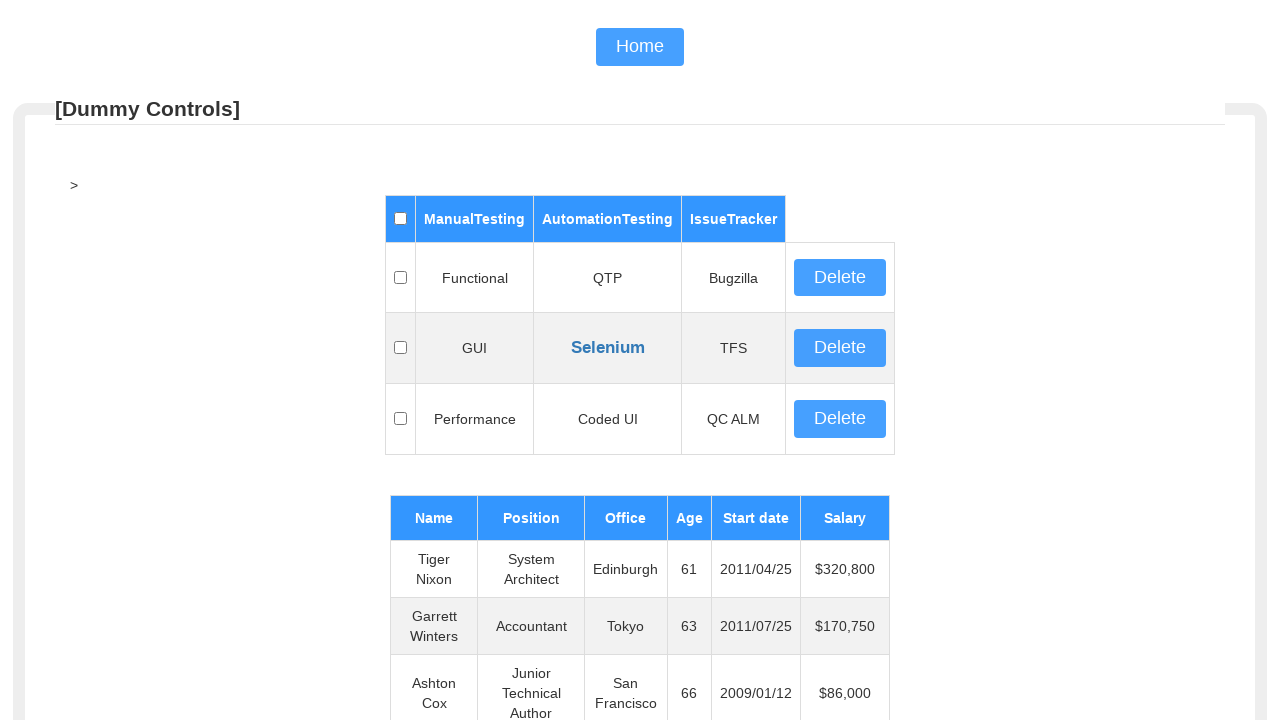

Read table cell at row 2, column 5: '2011/07/25'
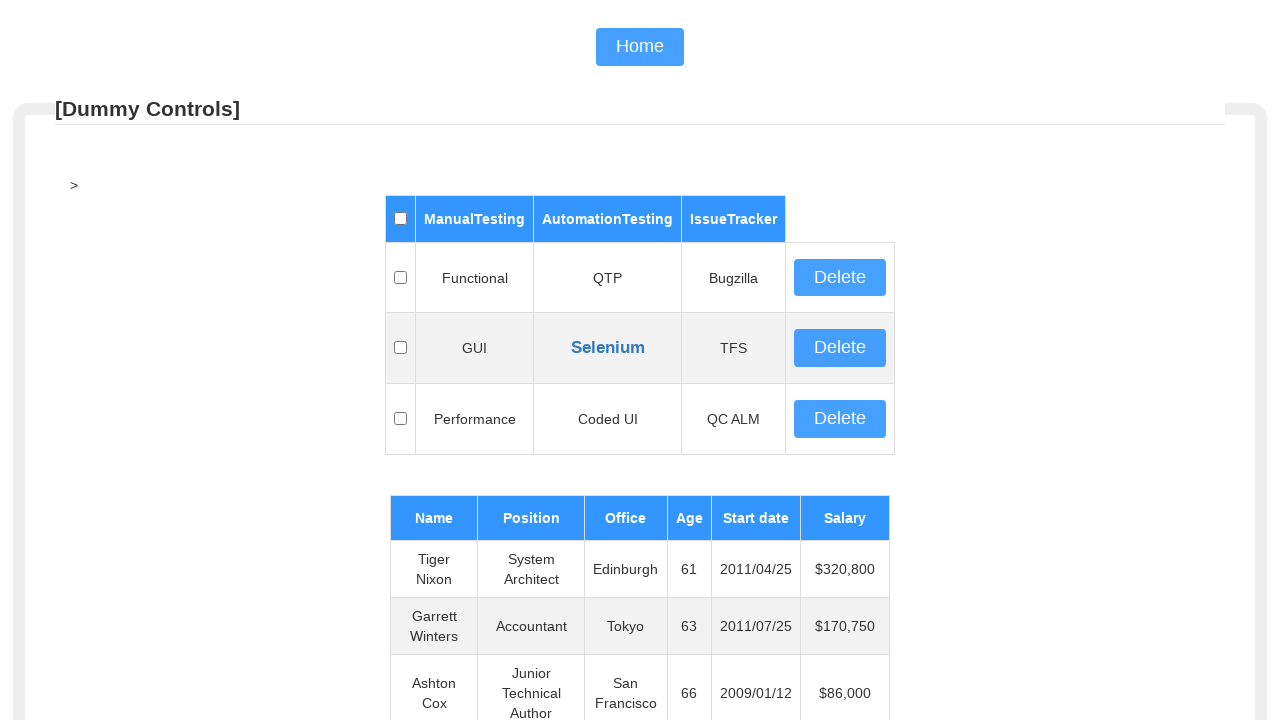

Read table cell at row 3, column 1: 'Ashton Cox'
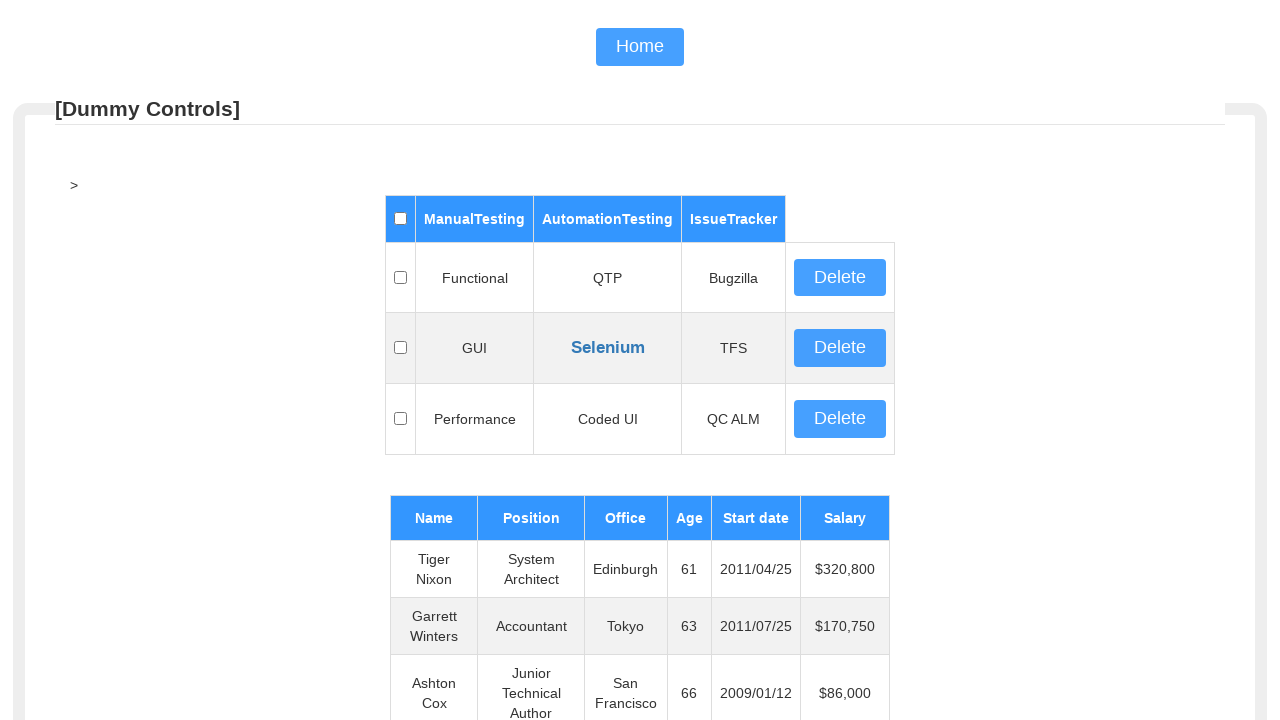

Read table cell at row 3, column 2: 'Junior Technical Author'
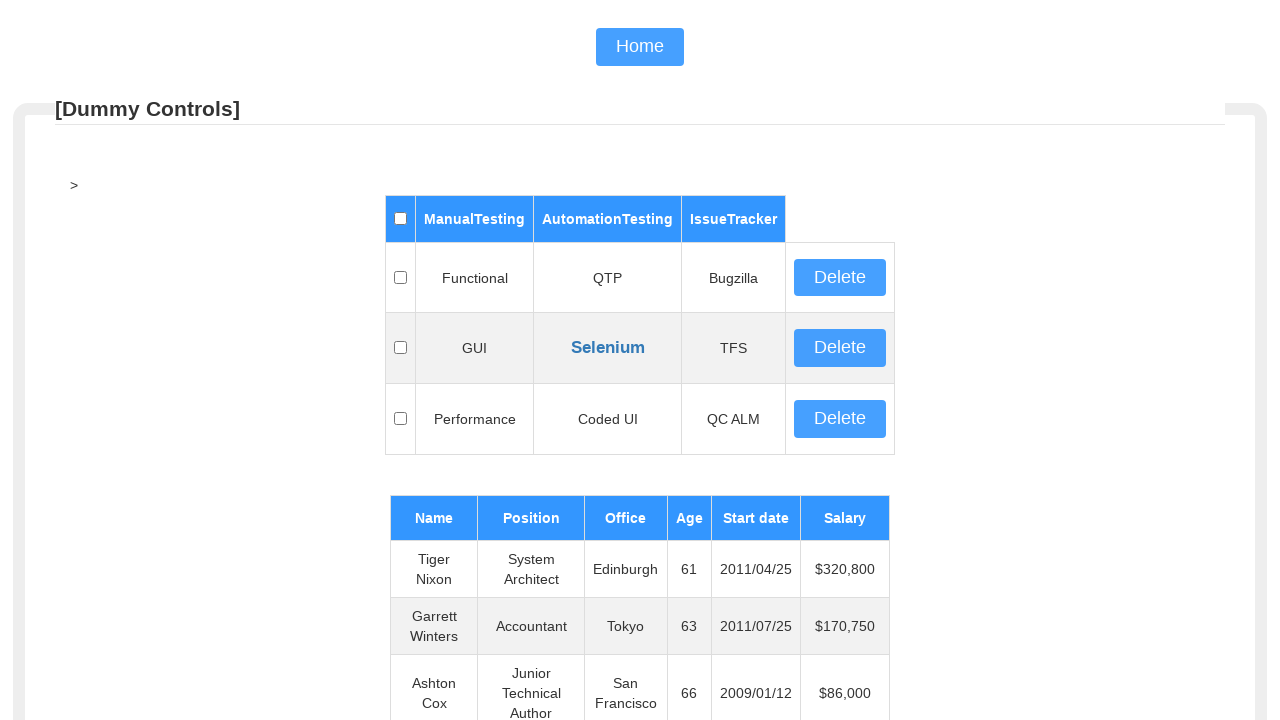

Read table cell at row 3, column 3: 'San Francisco'
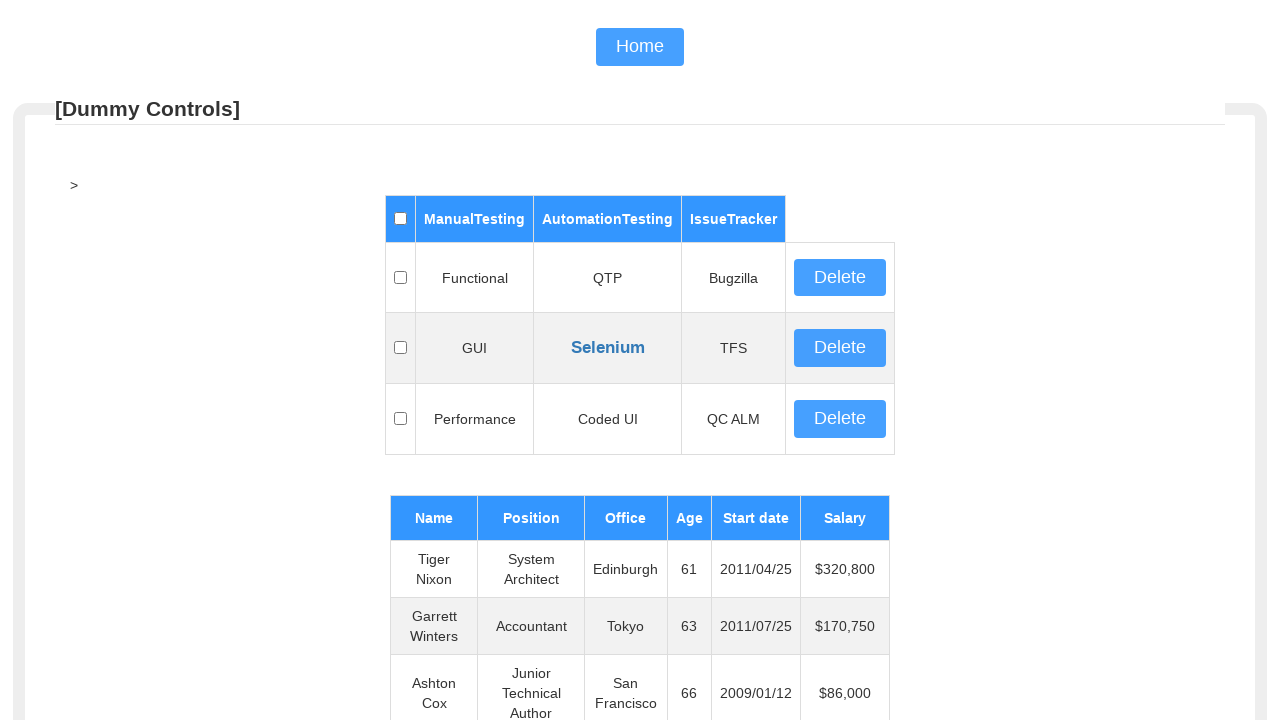

Read table cell at row 3, column 4: '66'
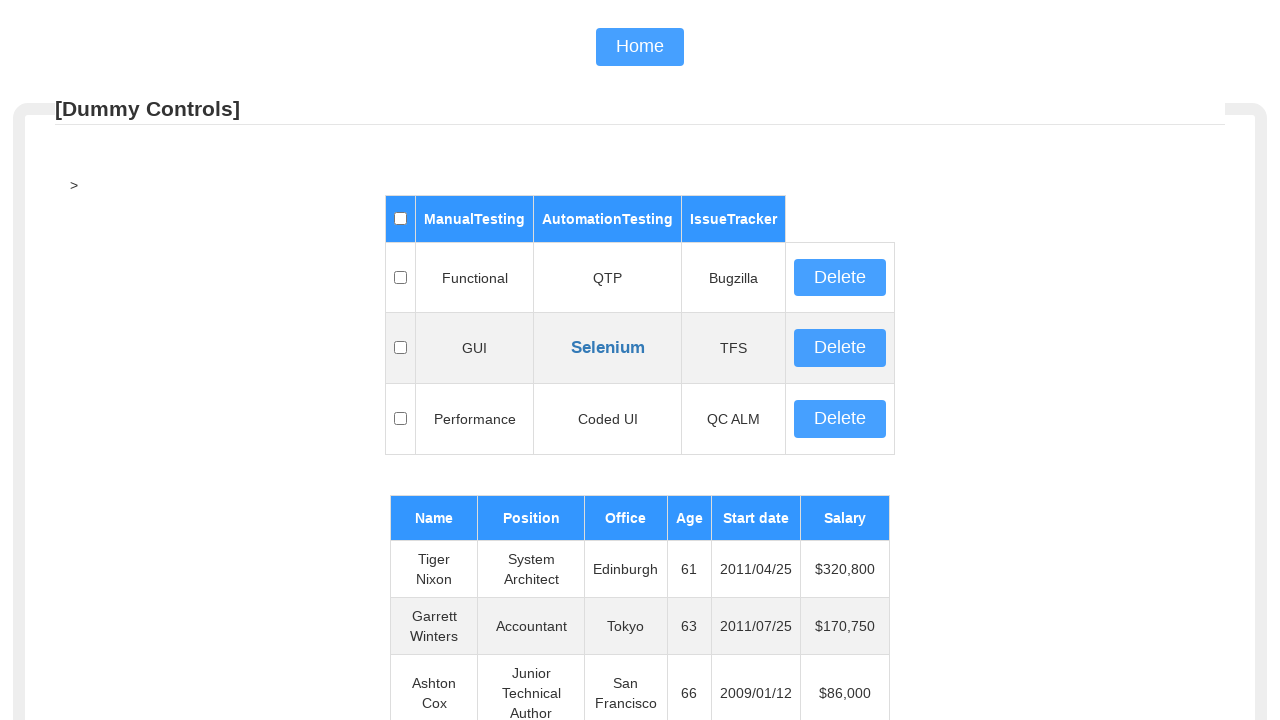

Read table cell at row 3, column 5: '2009/01/12'
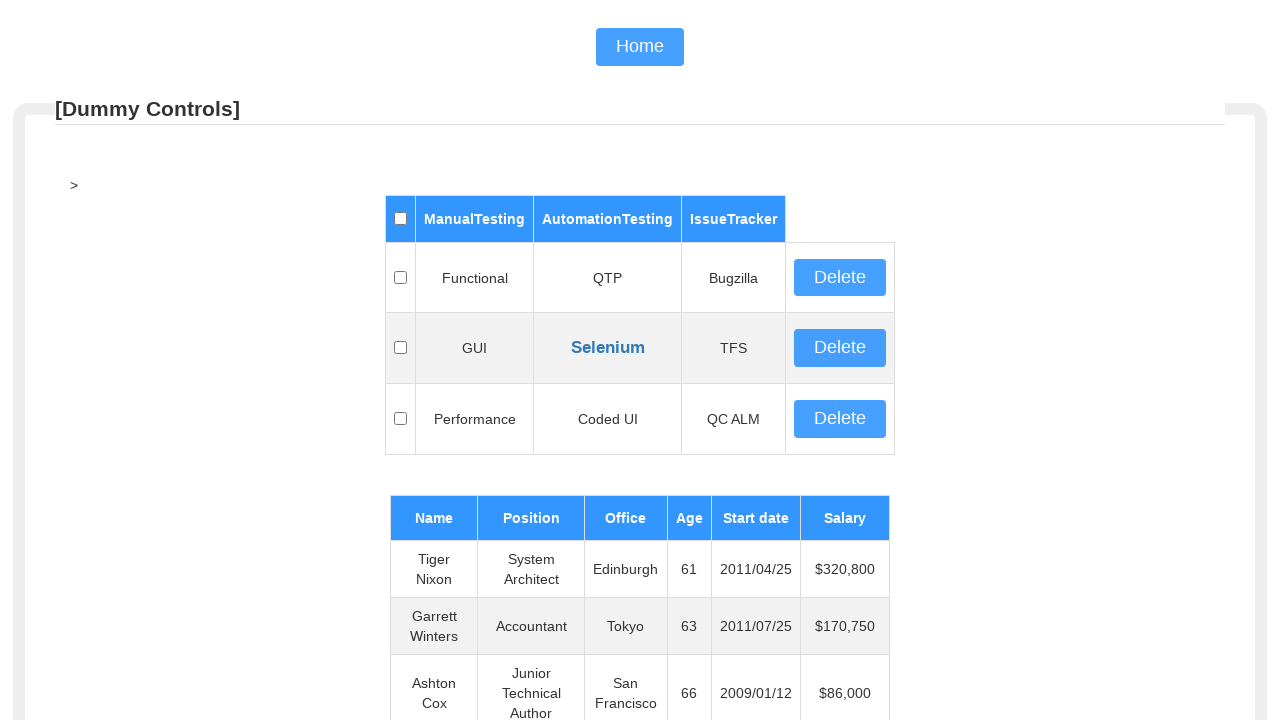

Read table cell at row 4, column 1: 'Cedric Kelly'
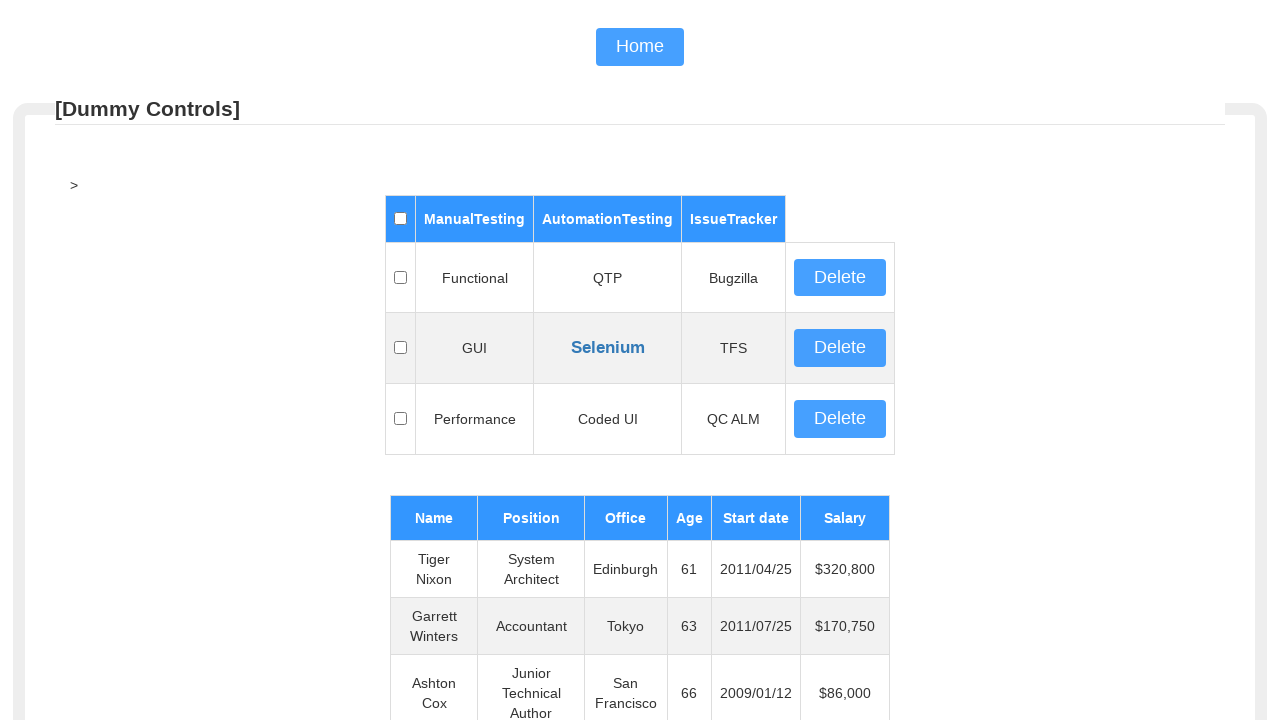

Read table cell at row 4, column 2: 'Senior Javascript Developer'
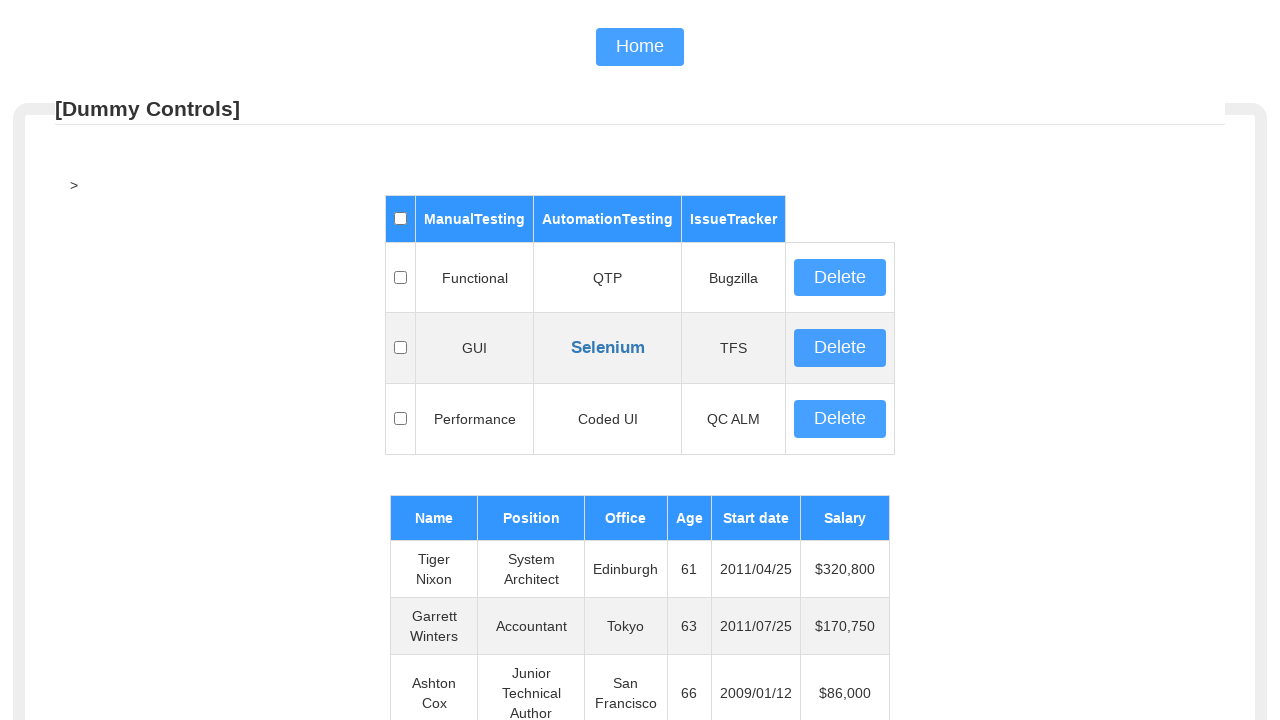

Read table cell at row 4, column 3: 'Edinburgh'
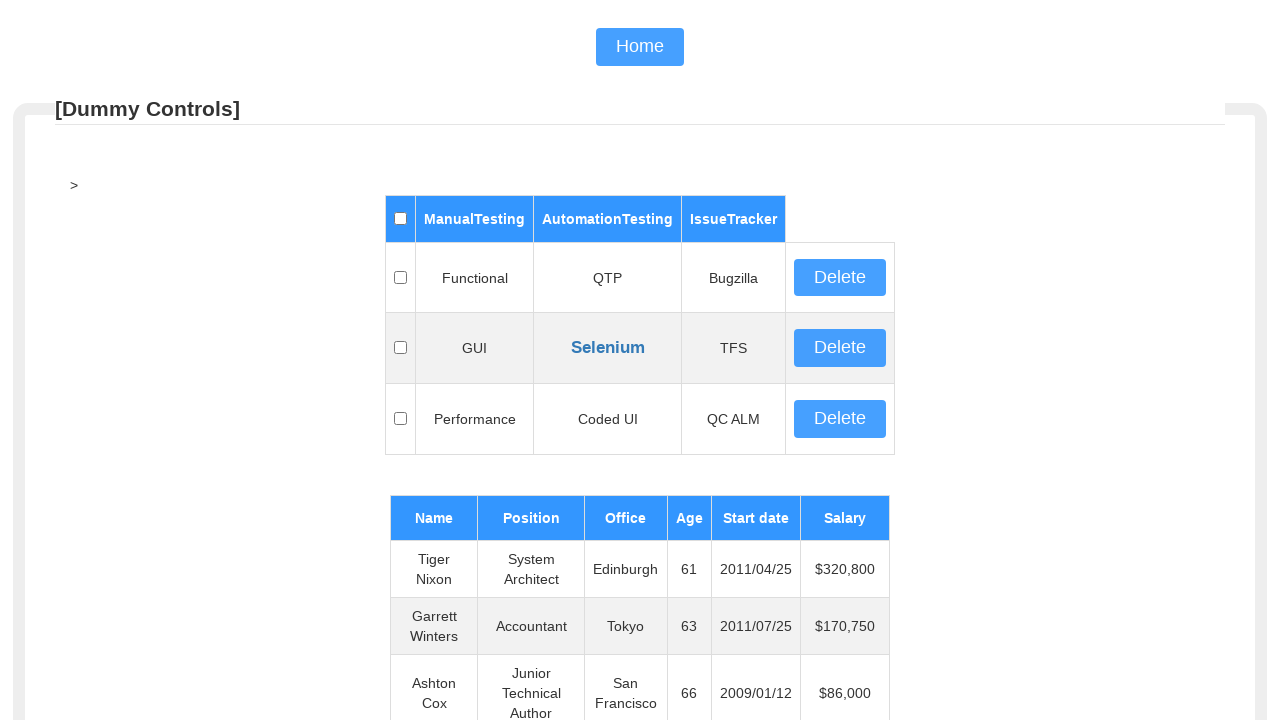

Read table cell at row 4, column 4: '22'
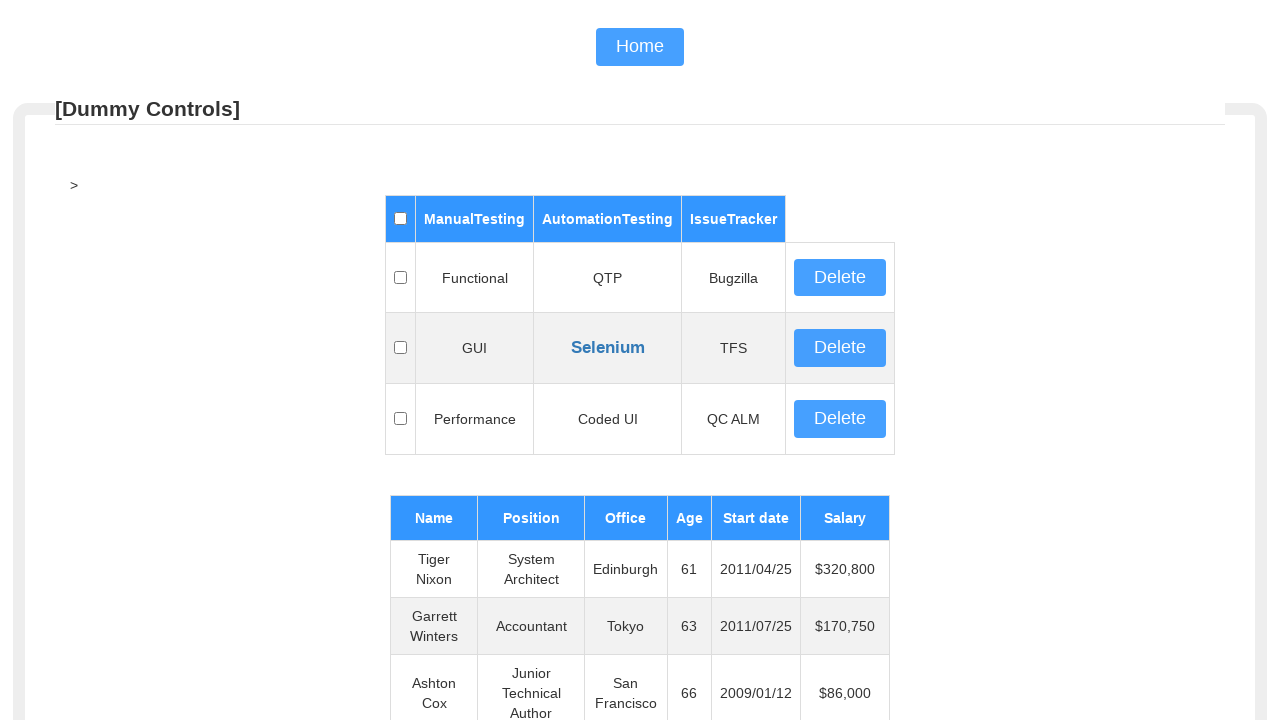

Read table cell at row 4, column 5: '2012/03/29'
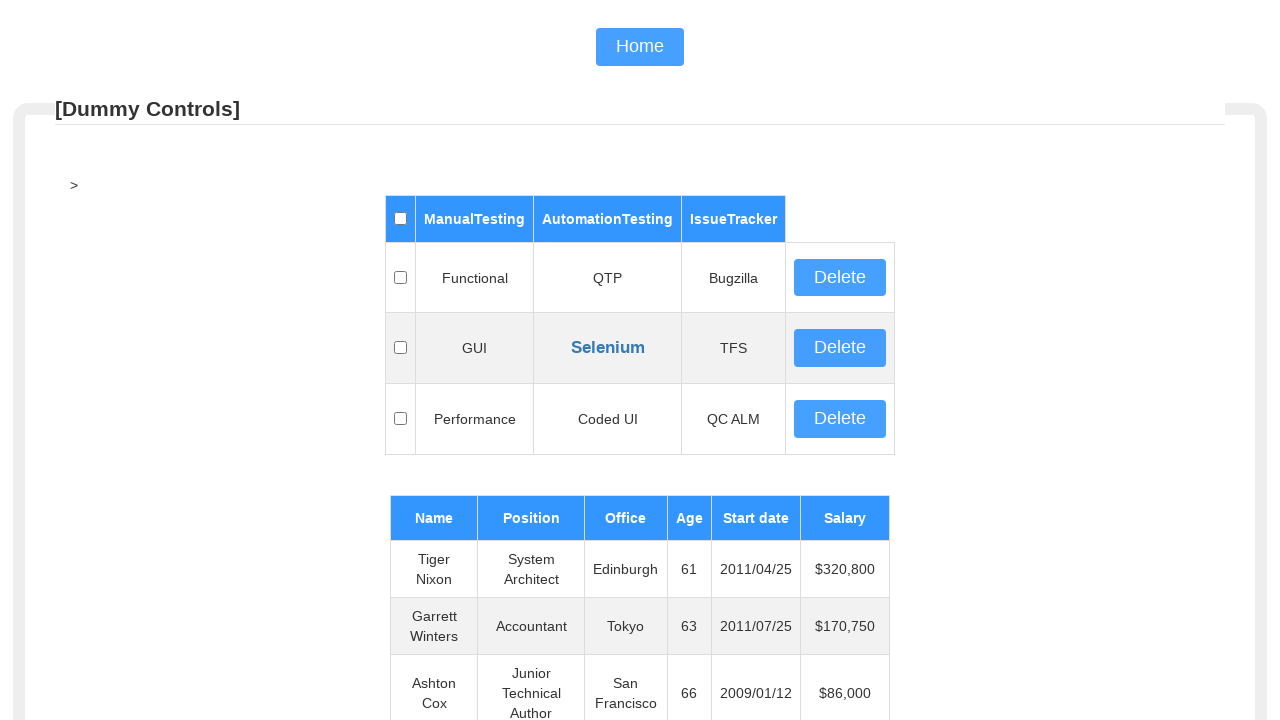

Read table cell at row 5, column 1: 'Airi Satou'
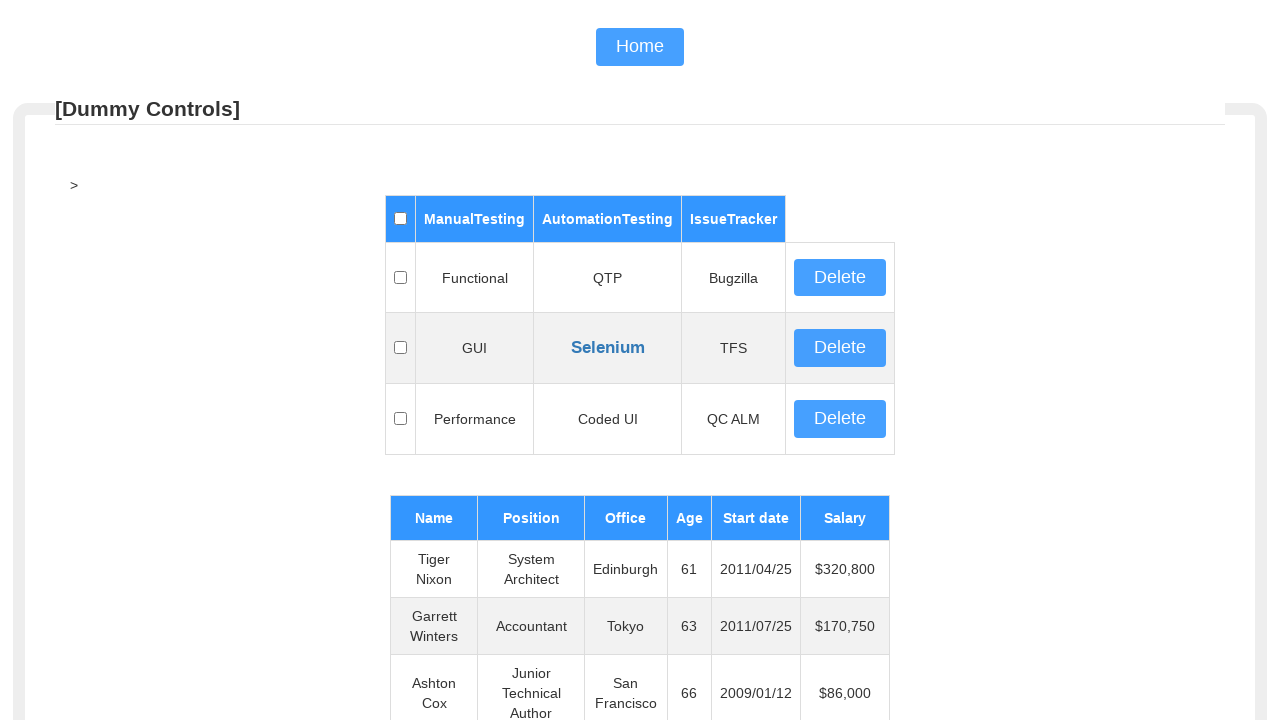

Read table cell at row 5, column 2: 'Accountant'
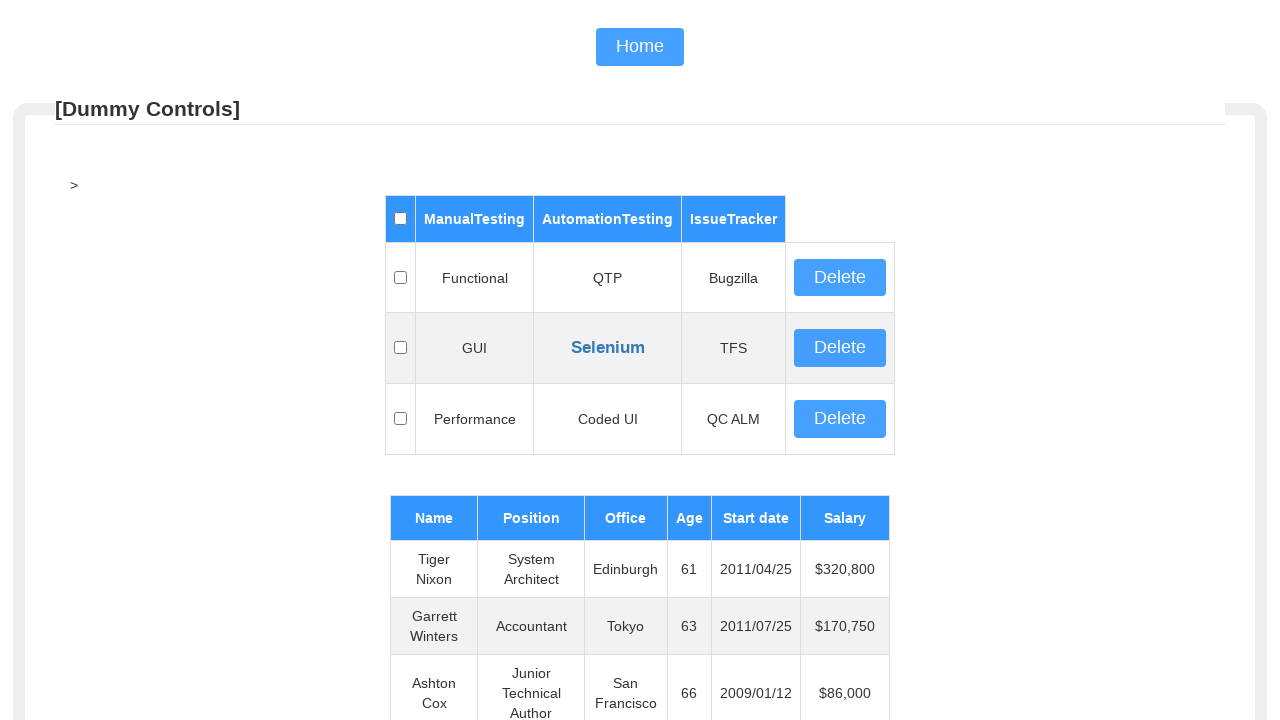

Read table cell at row 5, column 3: 'Tokyo'
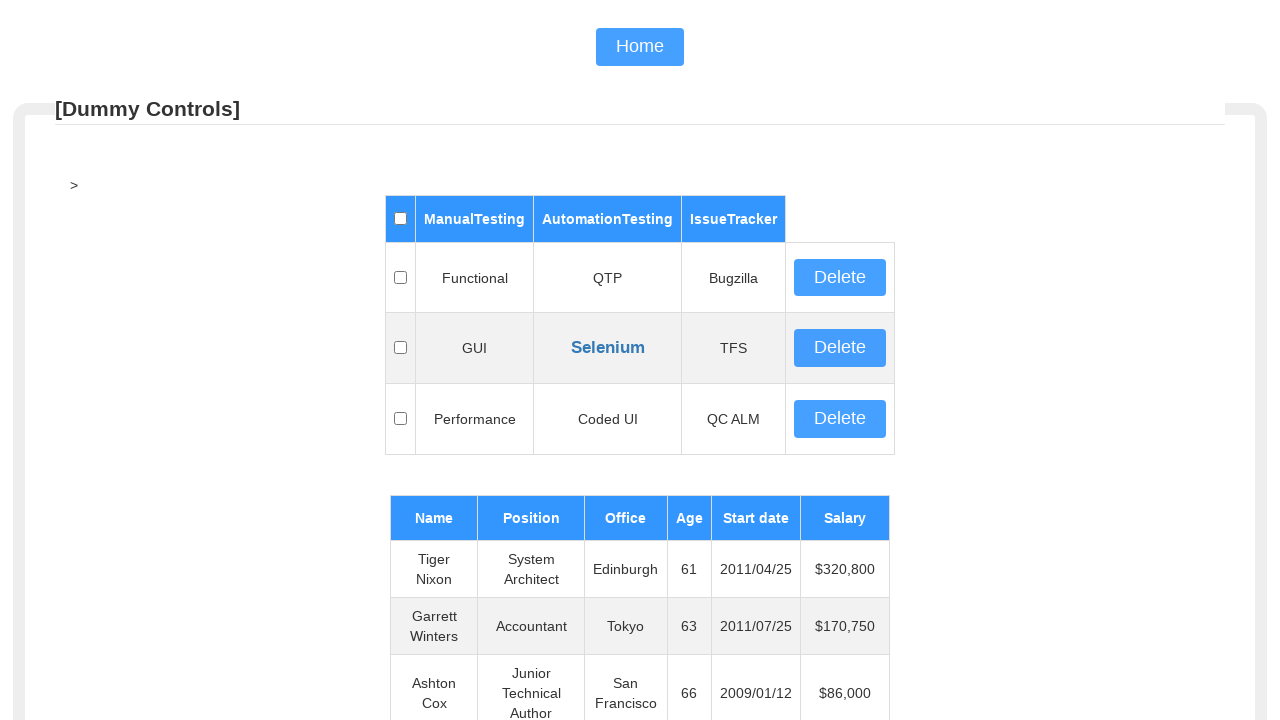

Read table cell at row 5, column 4: '33'
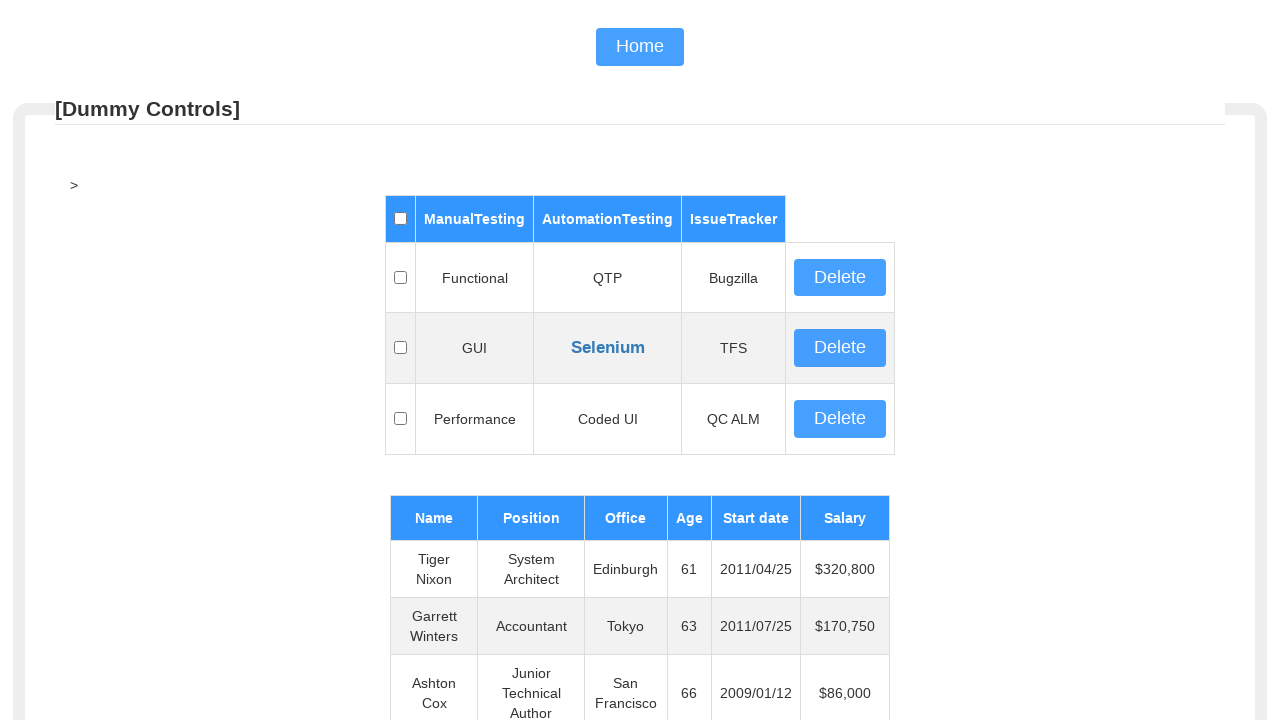

Read table cell at row 5, column 5: '2008/11/28'
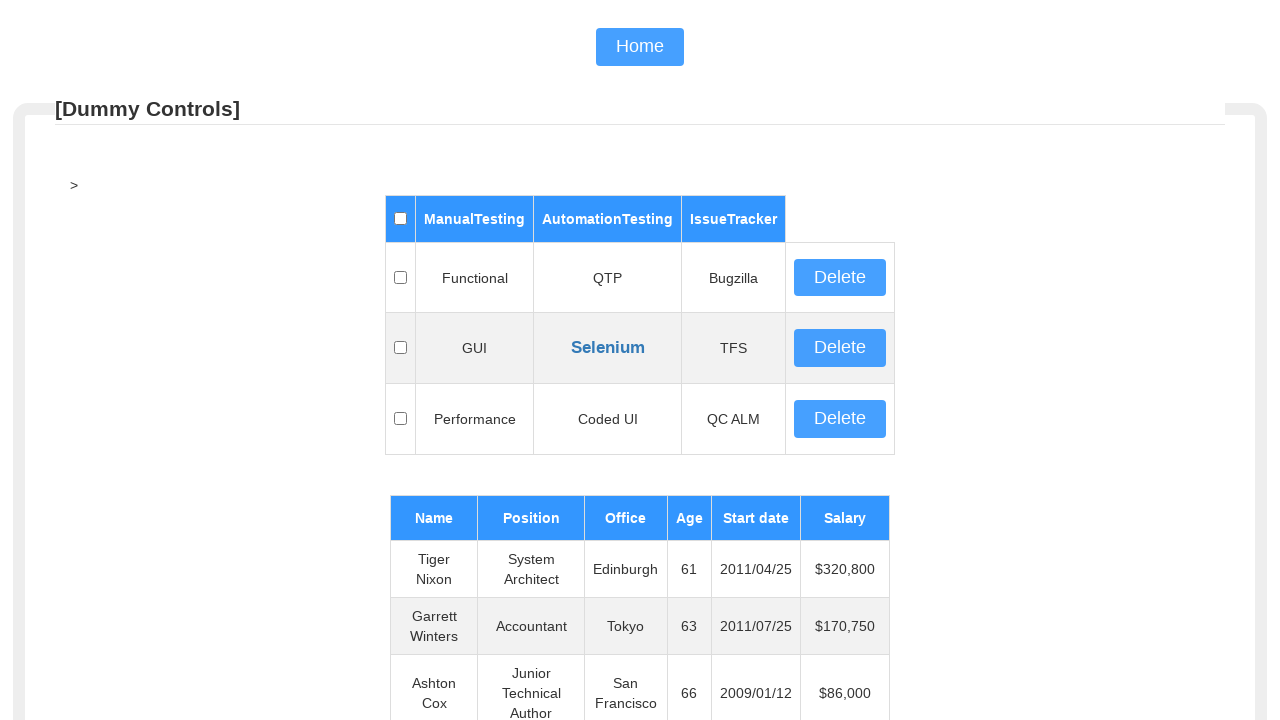

Read table cell at row 6, column 1: 'Brielle Williamson'
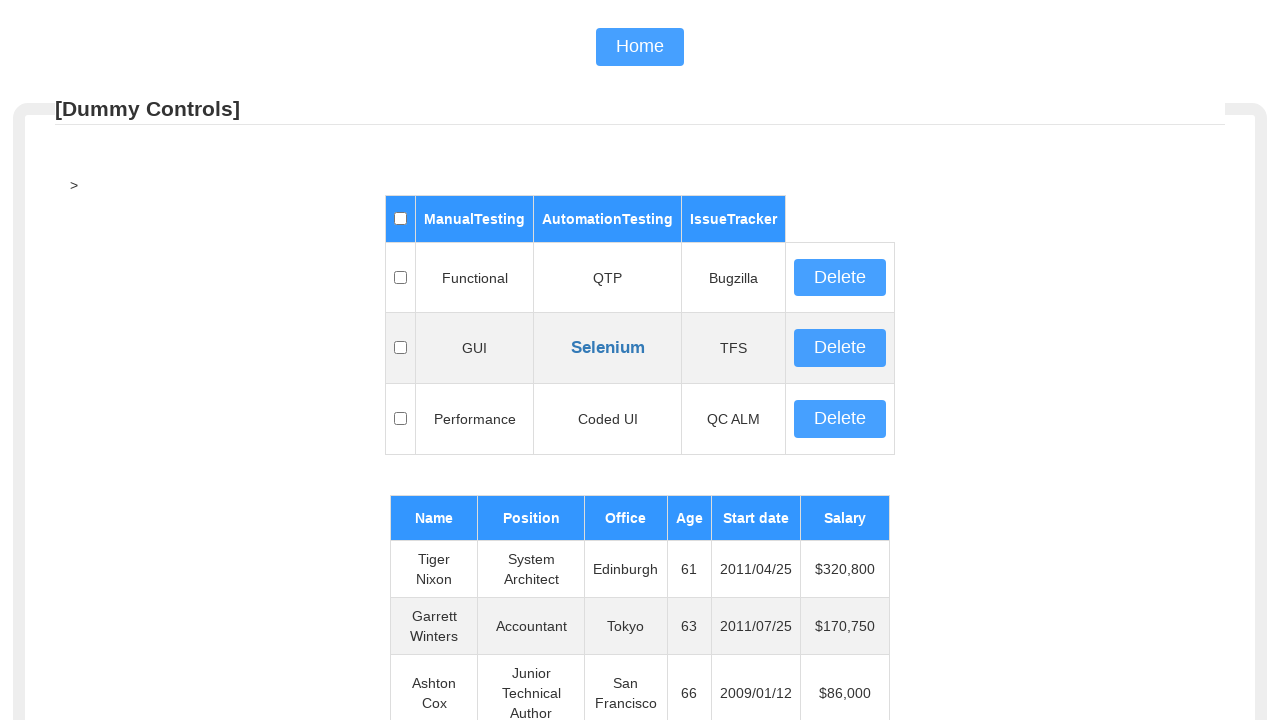

Read table cell at row 6, column 2: 'Integration Specialist'
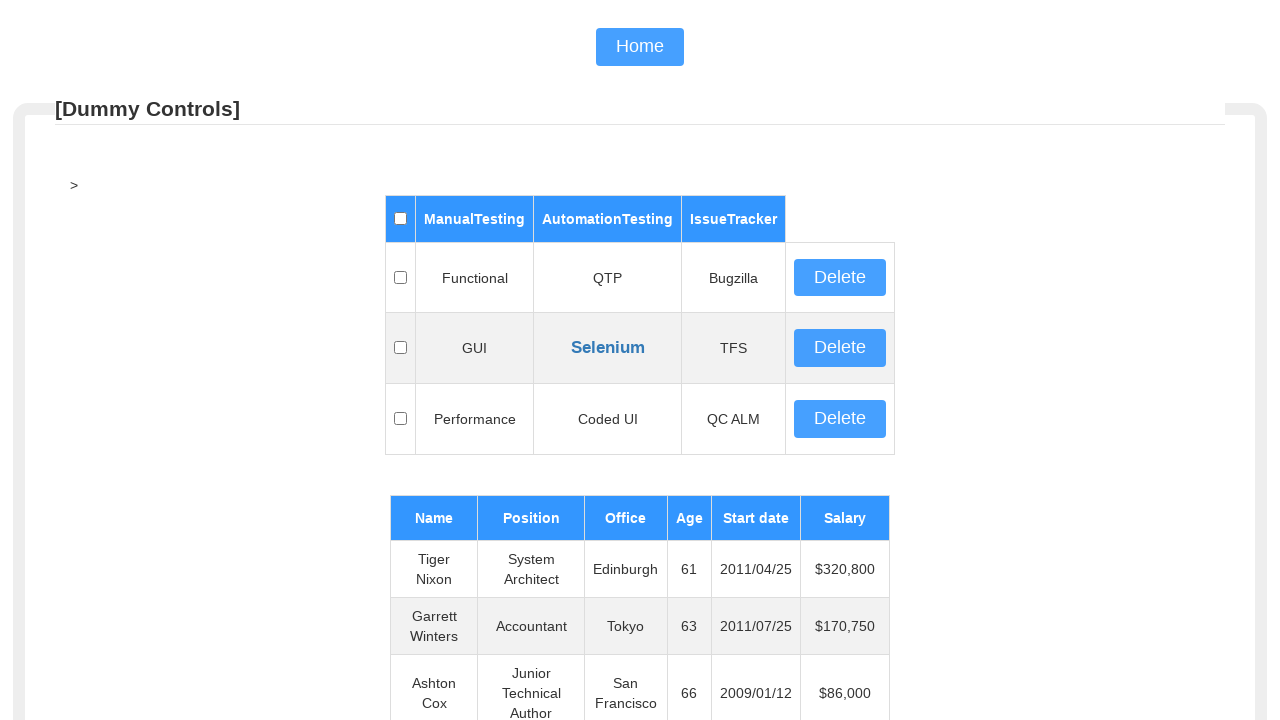

Read table cell at row 6, column 3: 'New York'
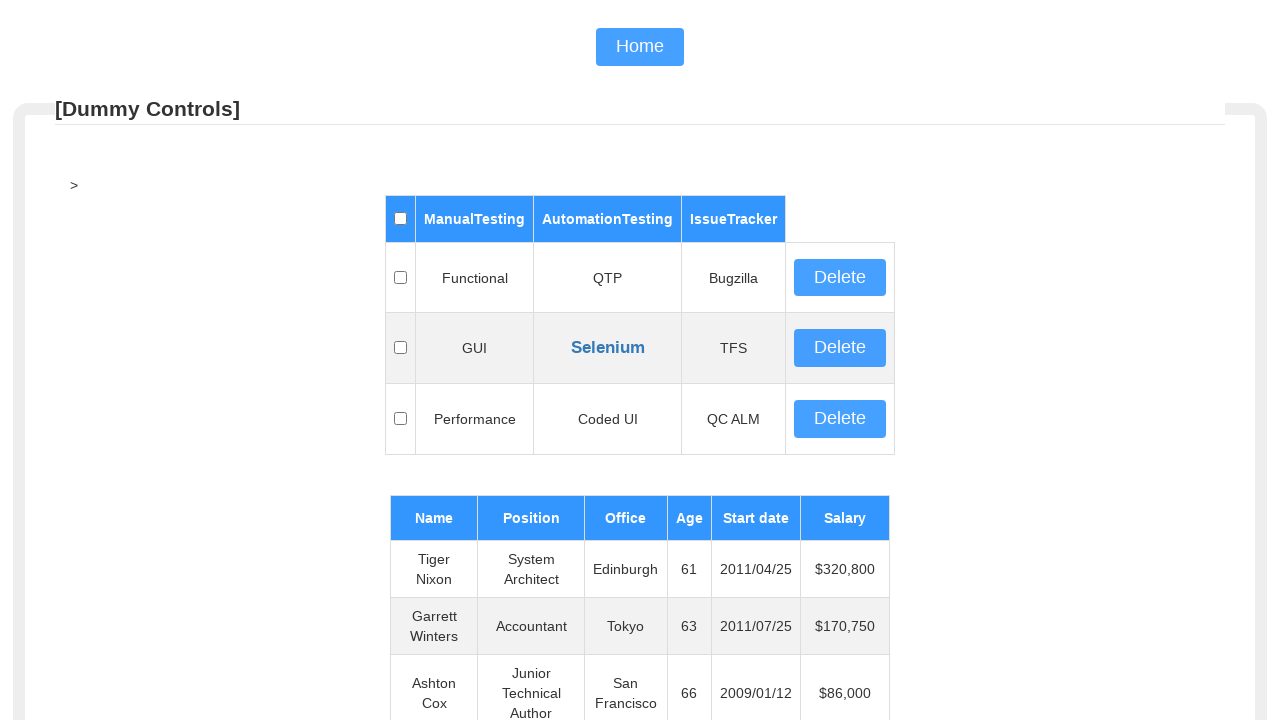

Read table cell at row 6, column 4: '61'
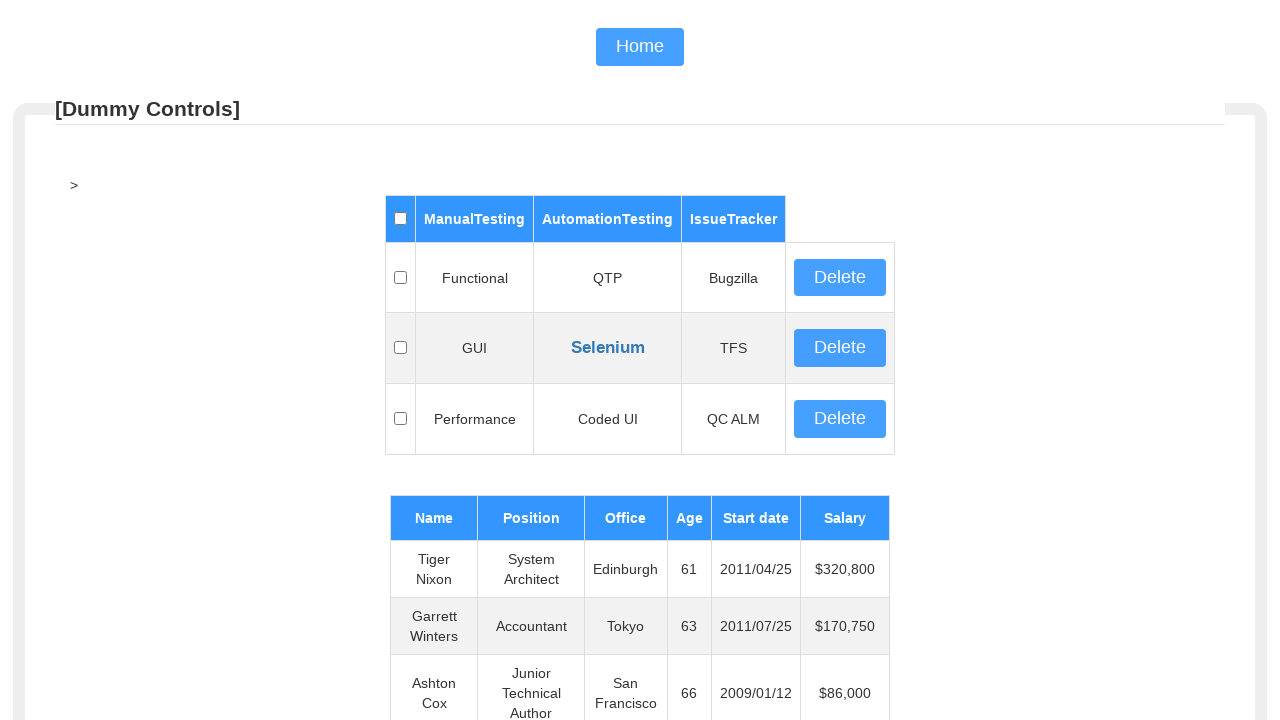

Read table cell at row 6, column 5: '2012/12/02'
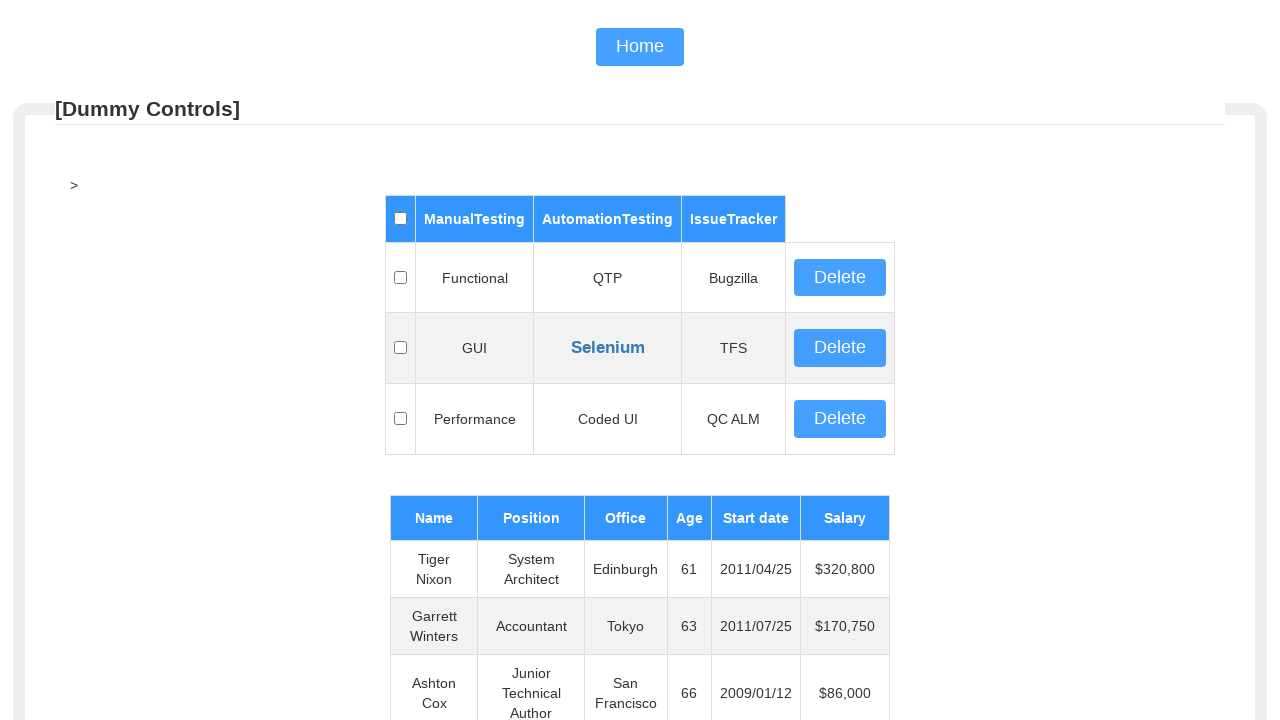

Read table cell at row 7, column 1: 'Herrod Chandler'
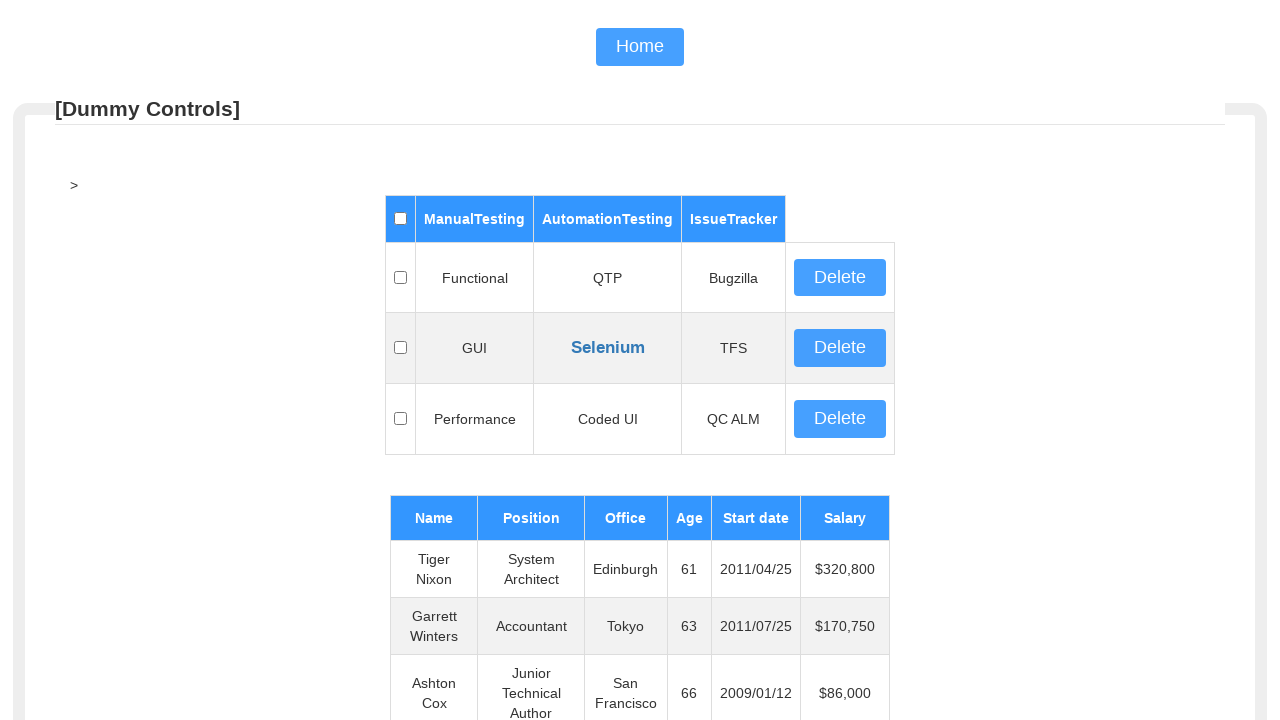

Read table cell at row 7, column 2: 'Sales Assistant'
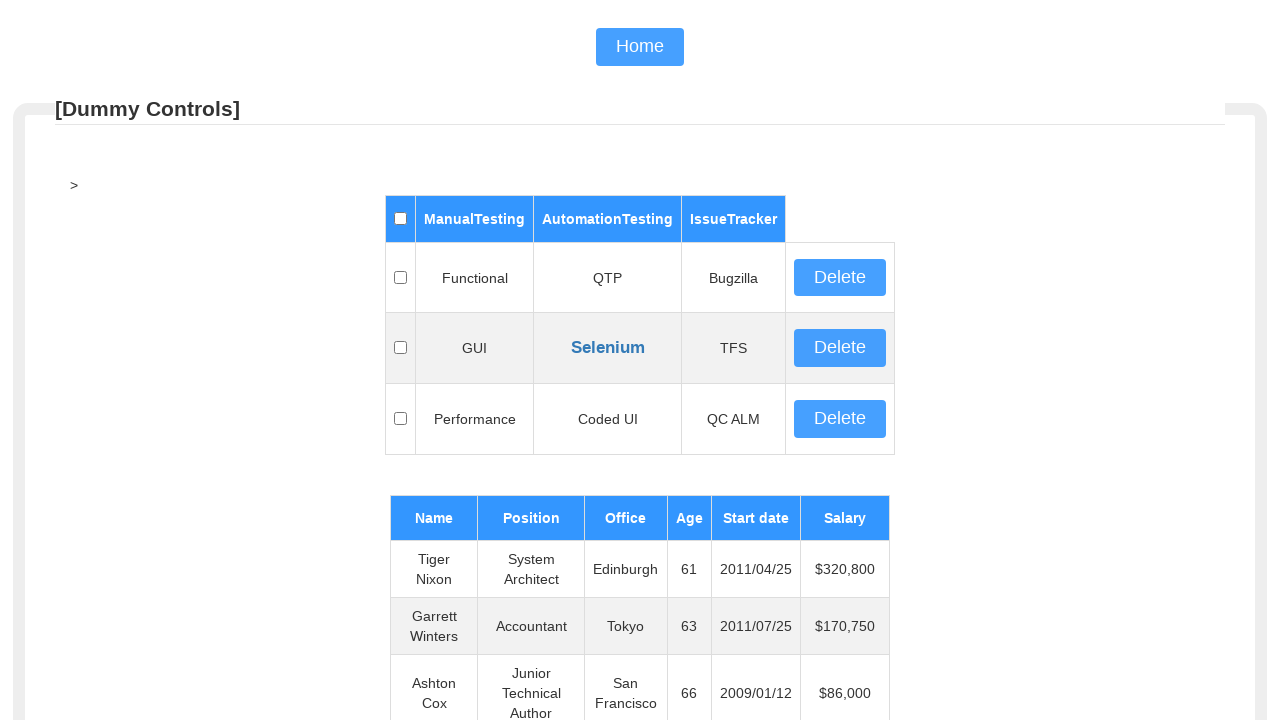

Read table cell at row 7, column 3: 'San Francisco'
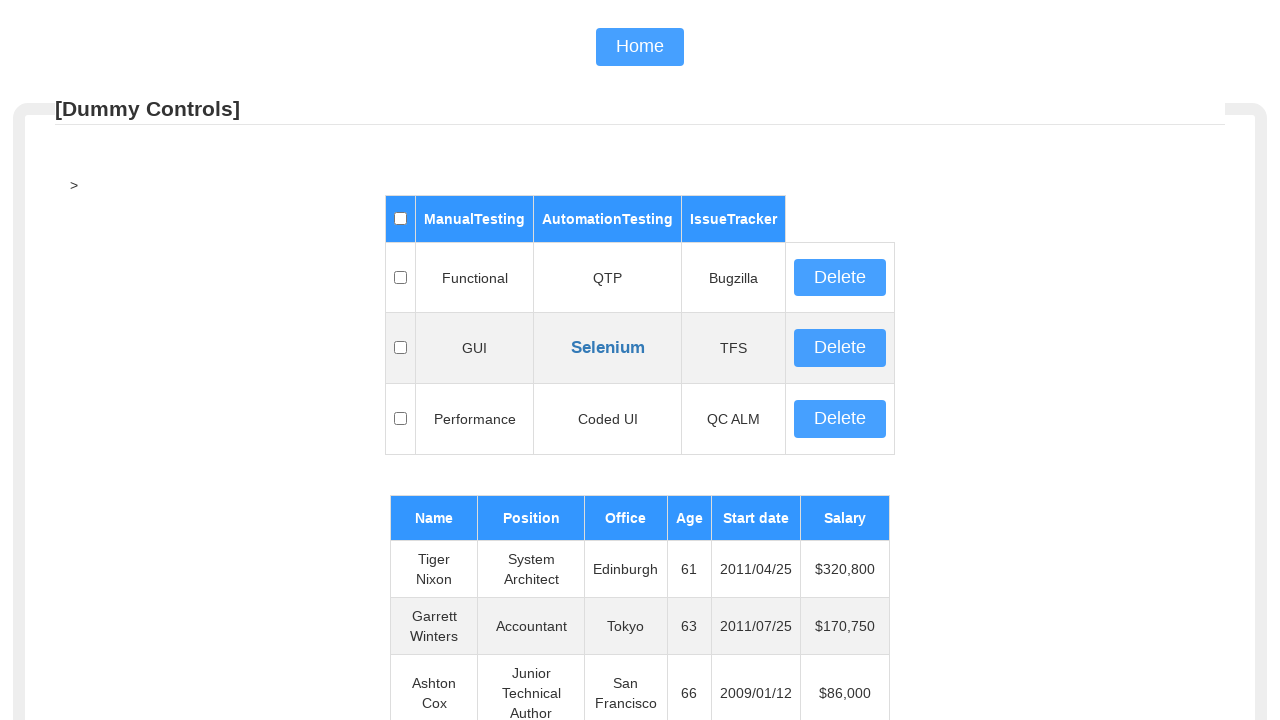

Read table cell at row 7, column 4: '59'
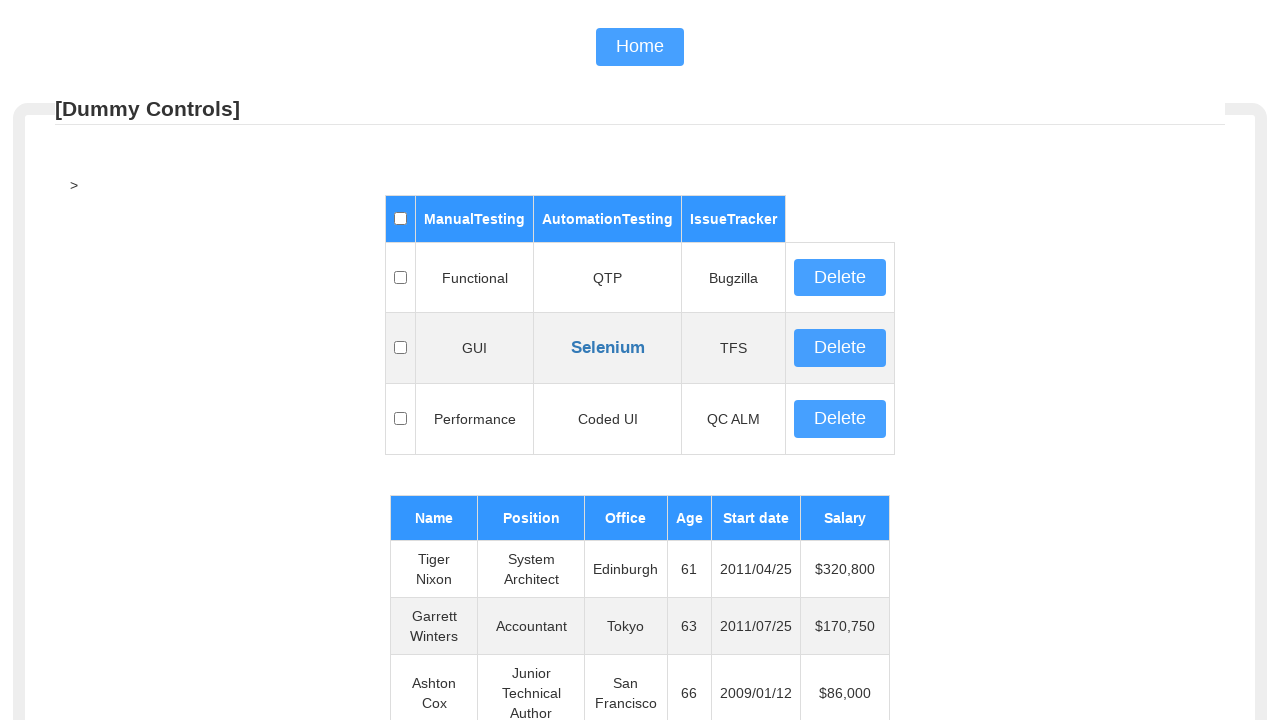

Read table cell at row 7, column 5: '2012/08/06'
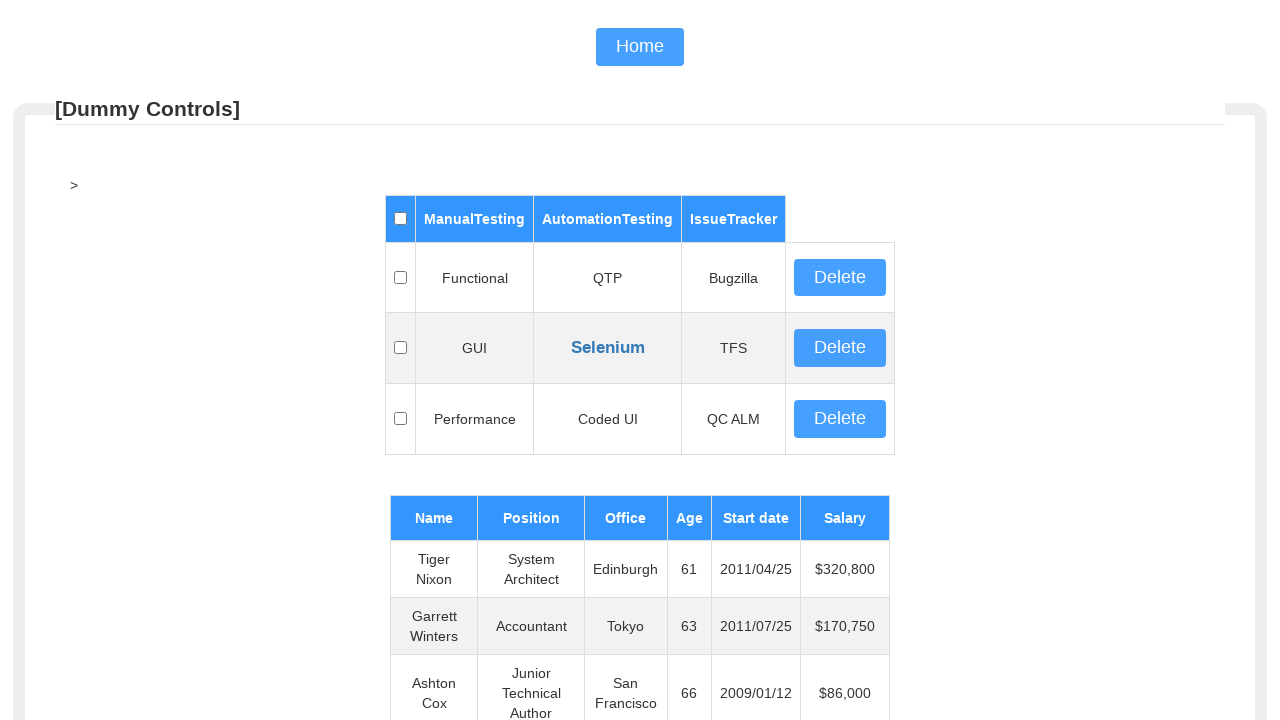

Read table cell at row 8, column 1: 'Rhona Davidson'
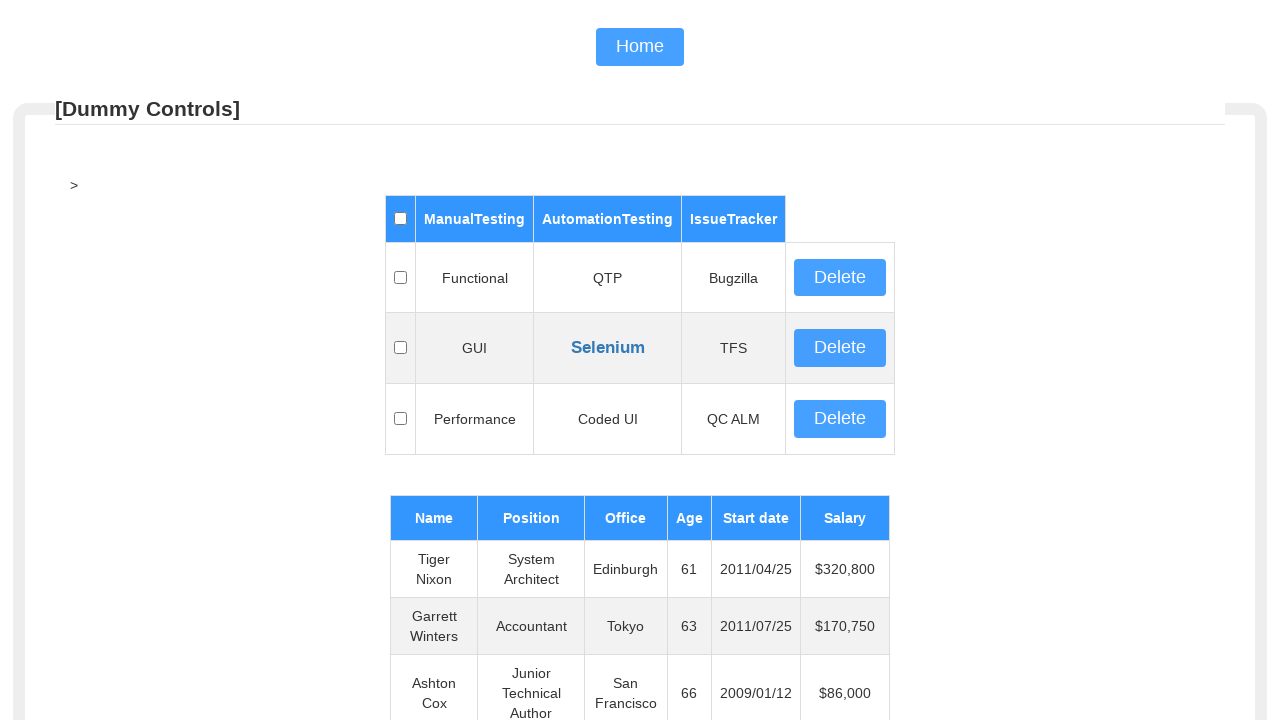

Read table cell at row 8, column 2: 'Integration Specialist'
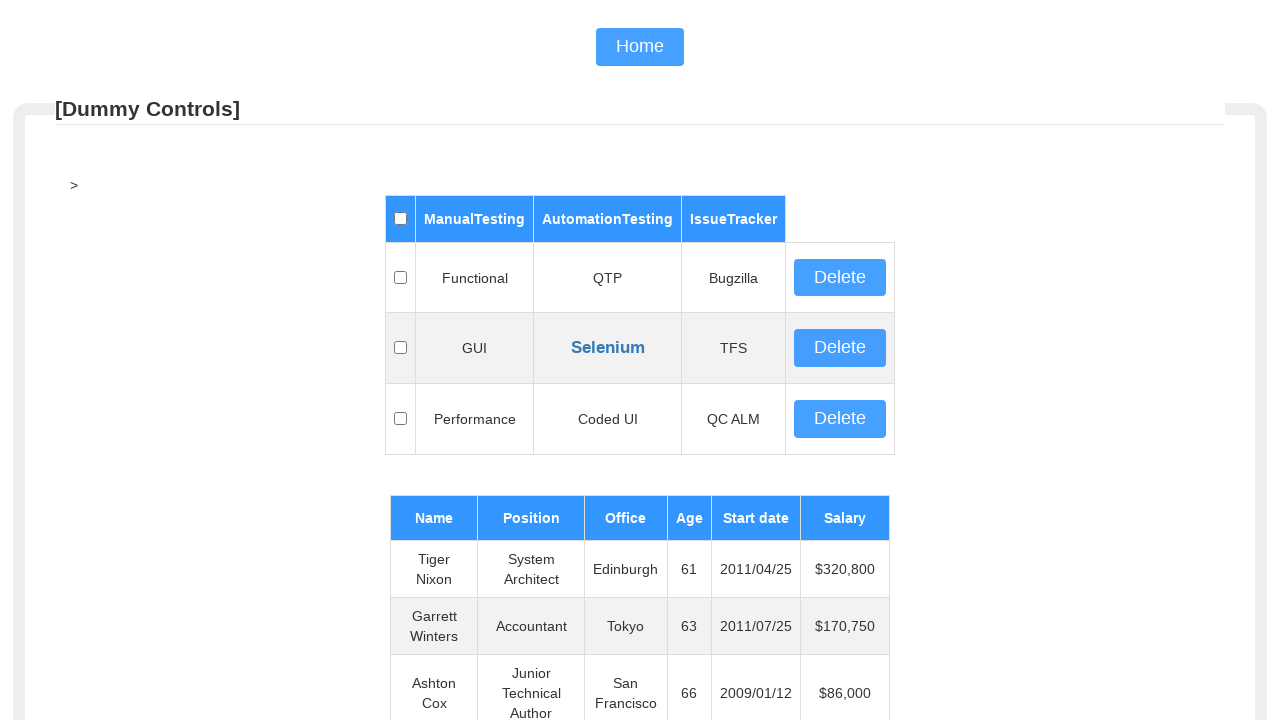

Read table cell at row 8, column 3: 'Tokyo'
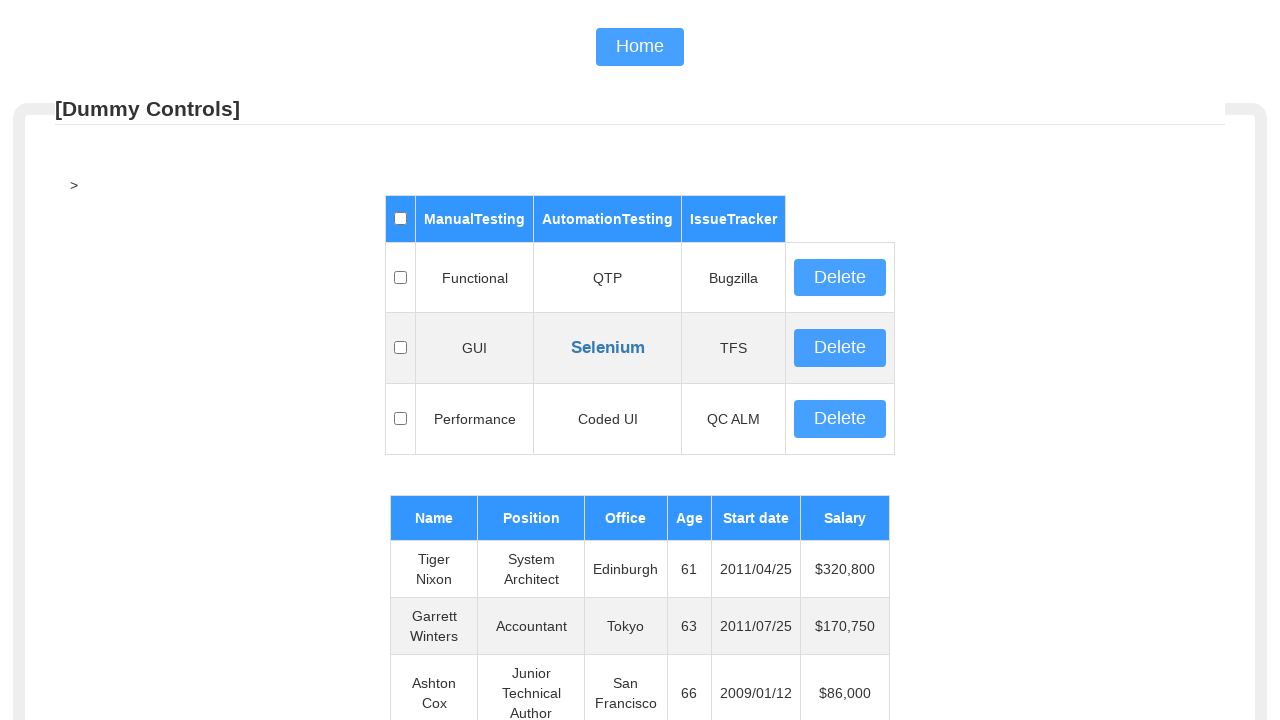

Read table cell at row 8, column 4: '55'
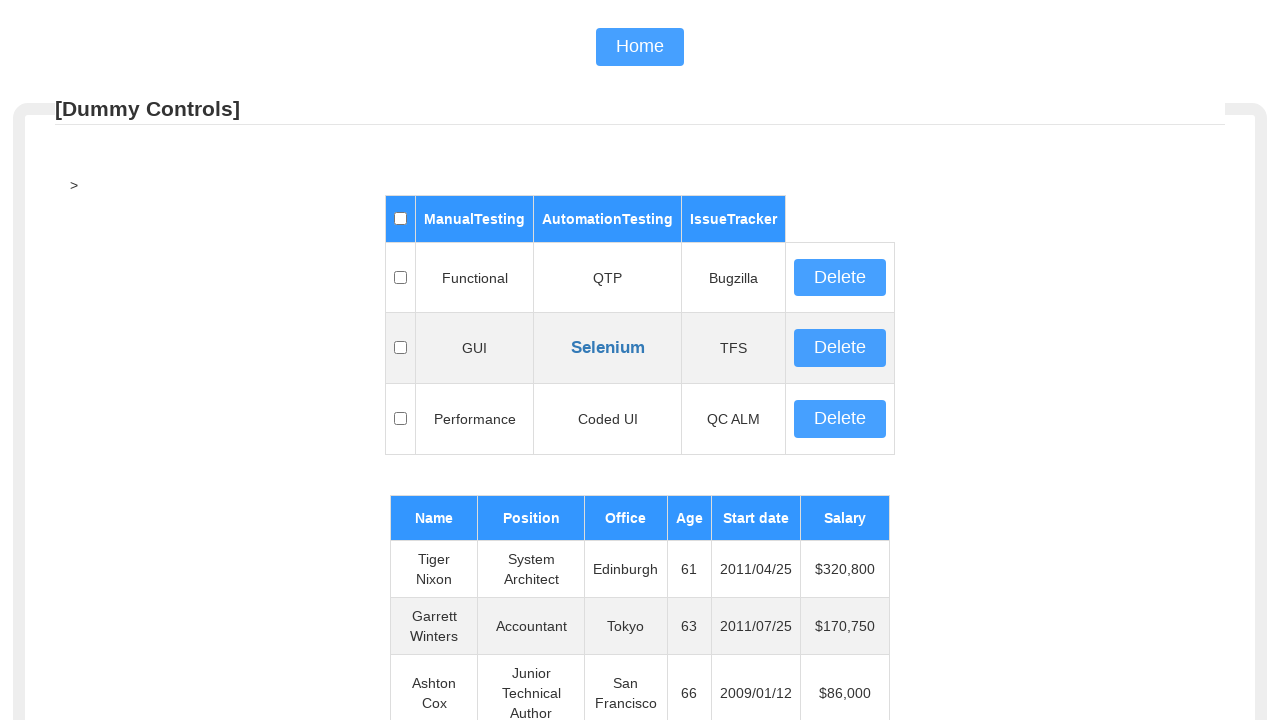

Read table cell at row 8, column 5: '2010/10/14'
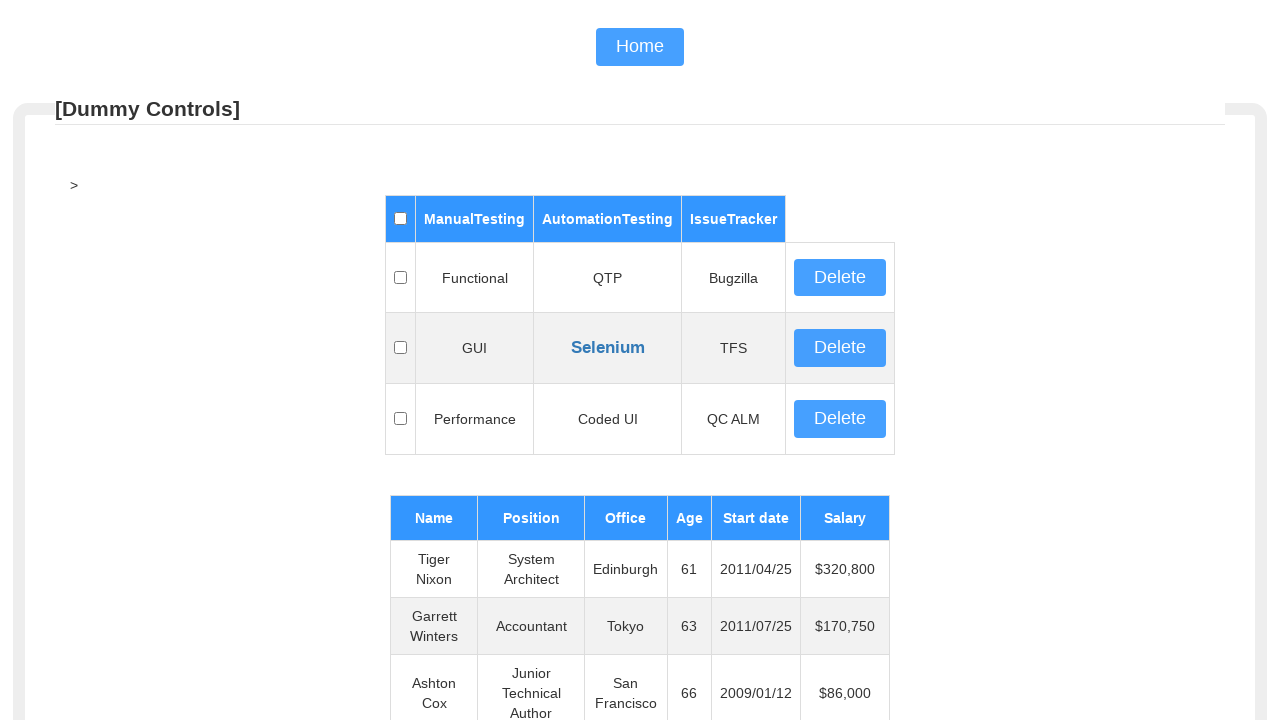

Read table cell at row 9, column 1: 'Colleen Hurst'
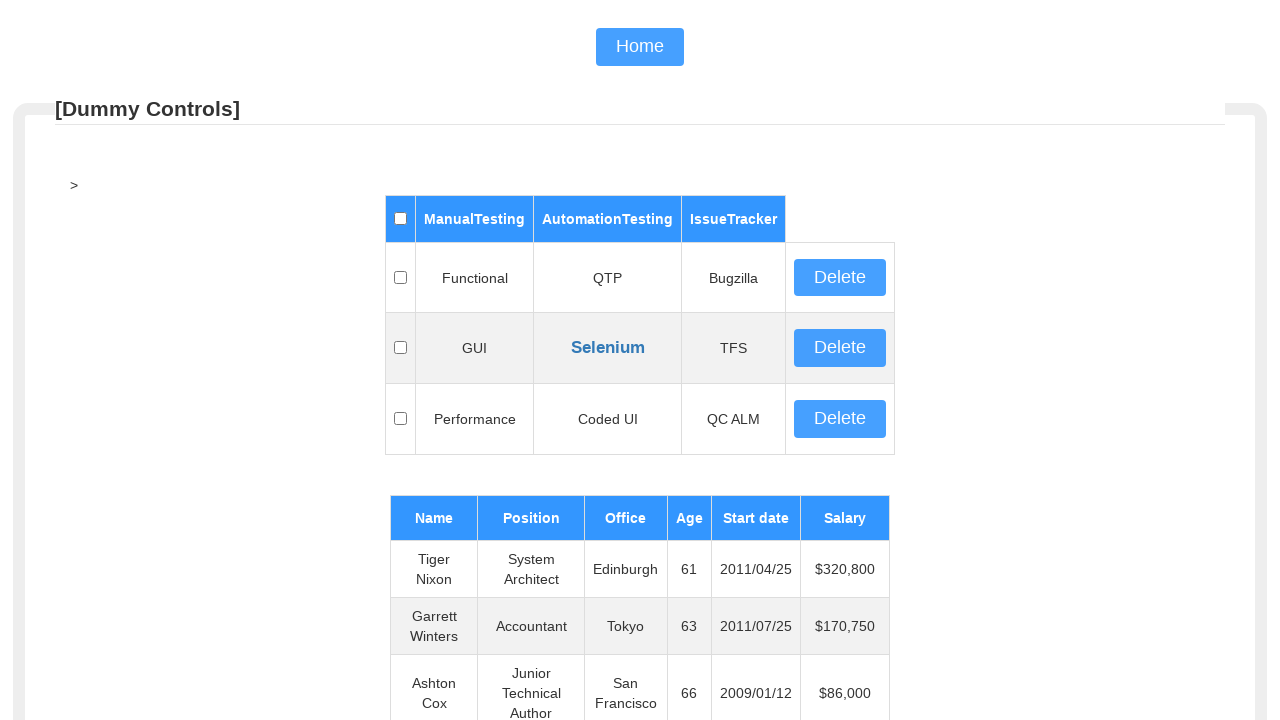

Read table cell at row 9, column 2: 'Javascript Developer'
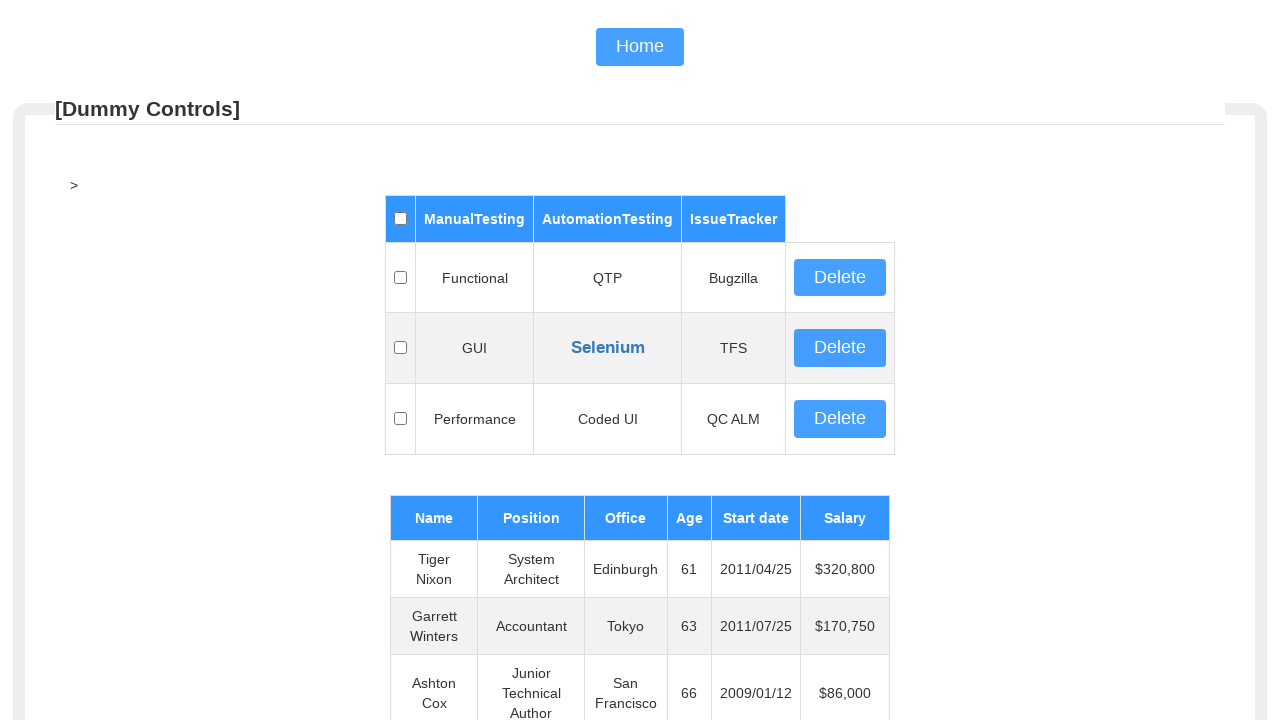

Read table cell at row 9, column 3: 'San Francisco'
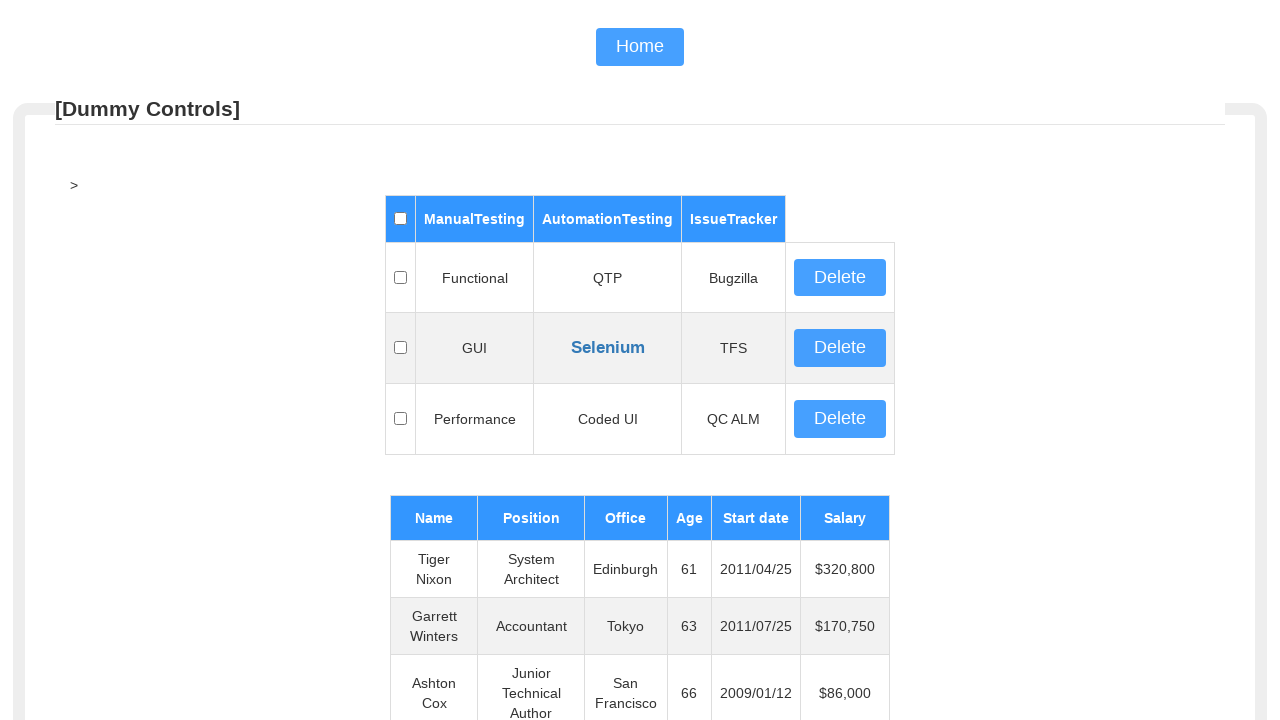

Read table cell at row 9, column 4: '39'
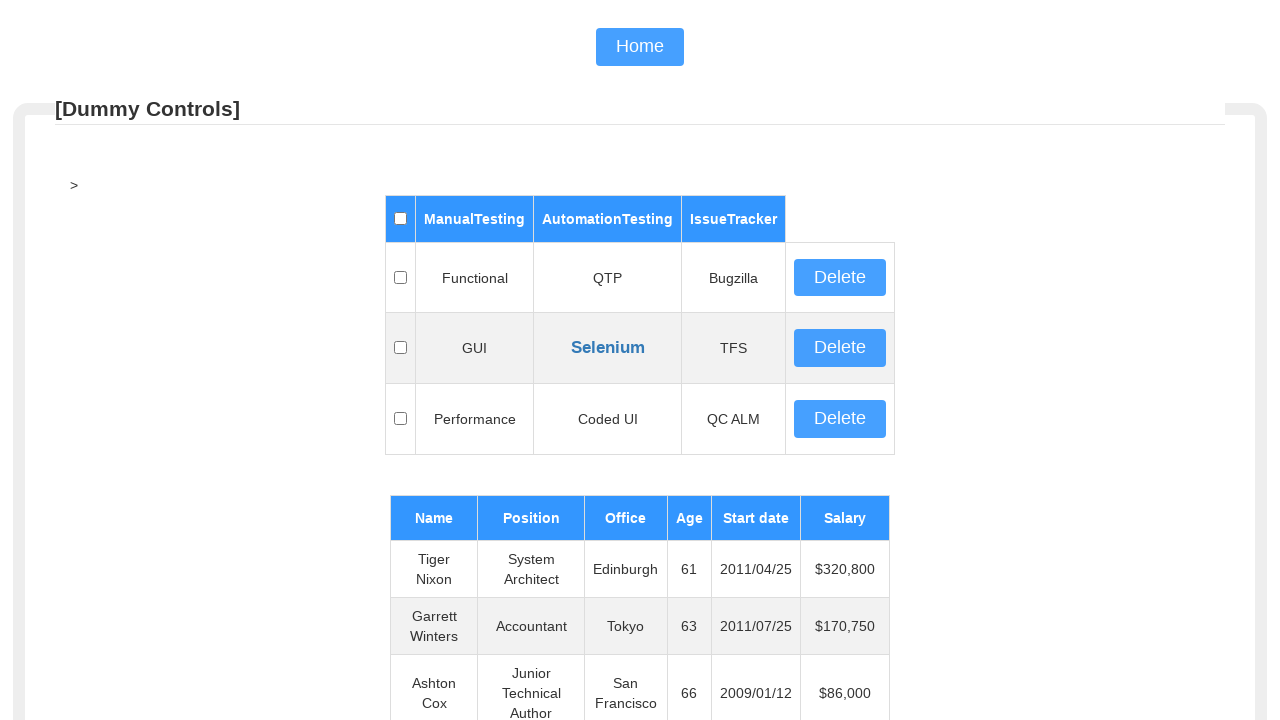

Read table cell at row 9, column 5: '2009/09/15'
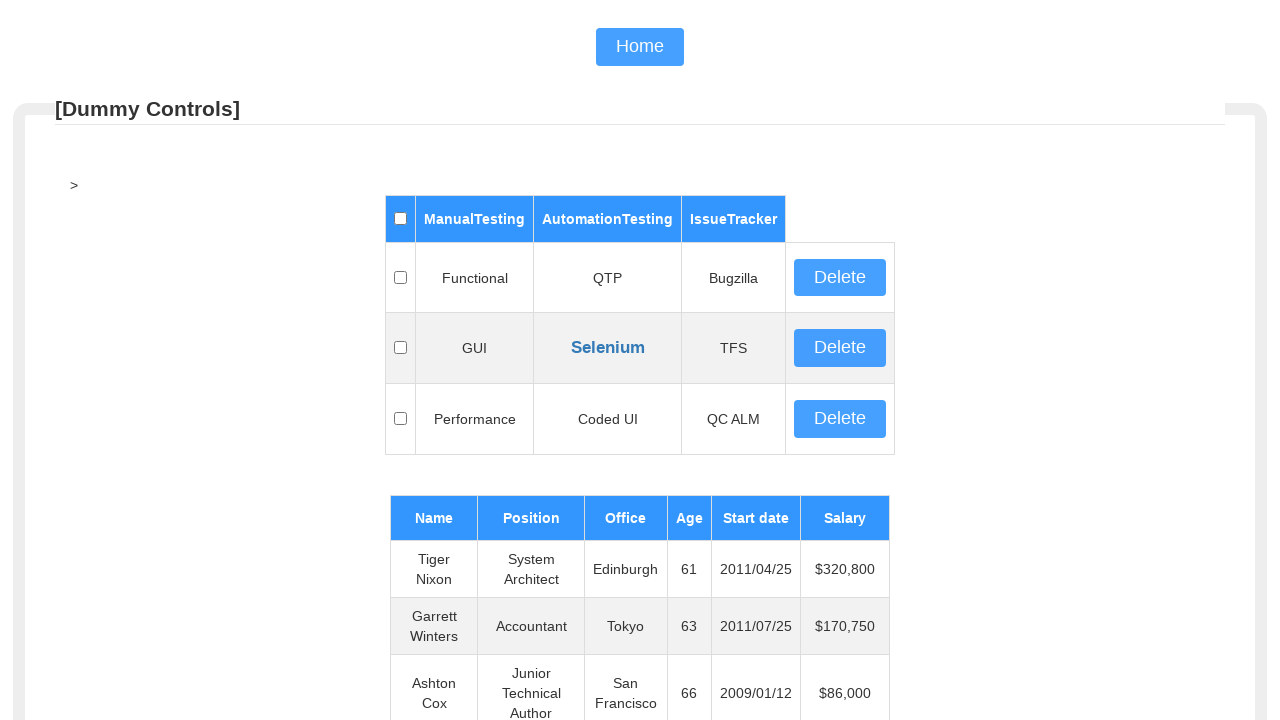

Read table cell at row 10, column 1: 'Sonya Frost'
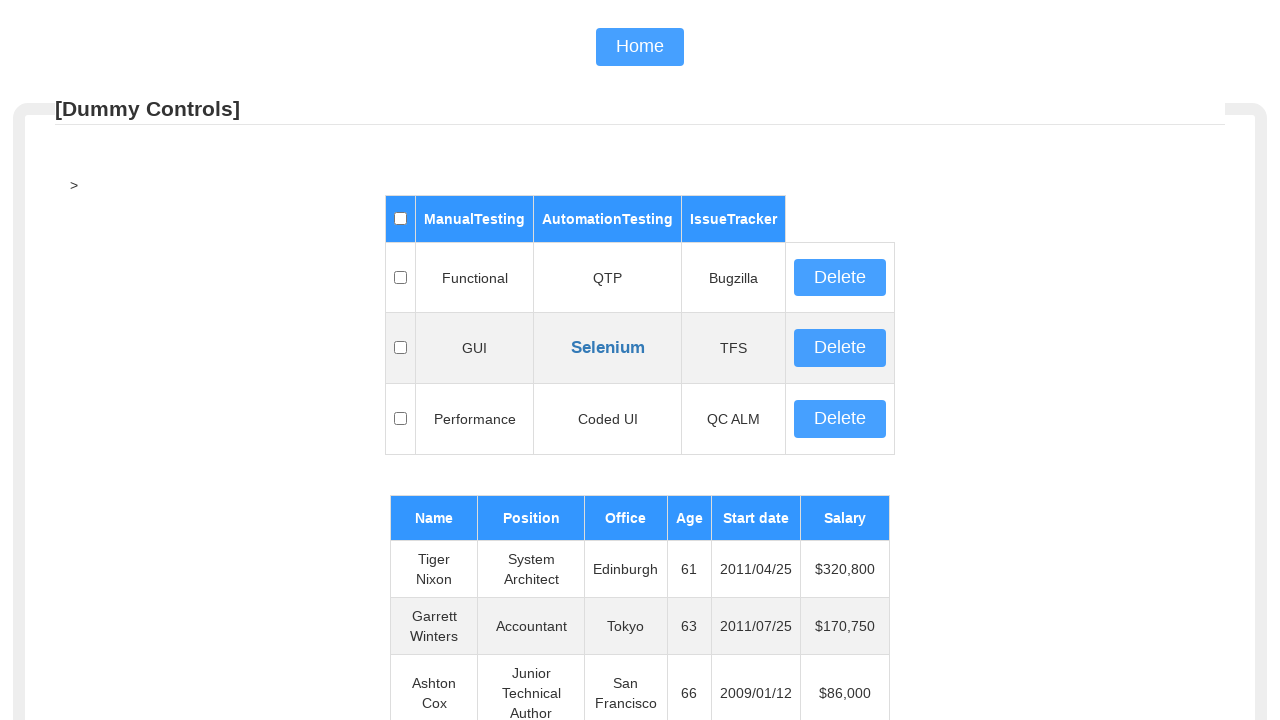

Read table cell at row 10, column 2: 'Software Engineer'
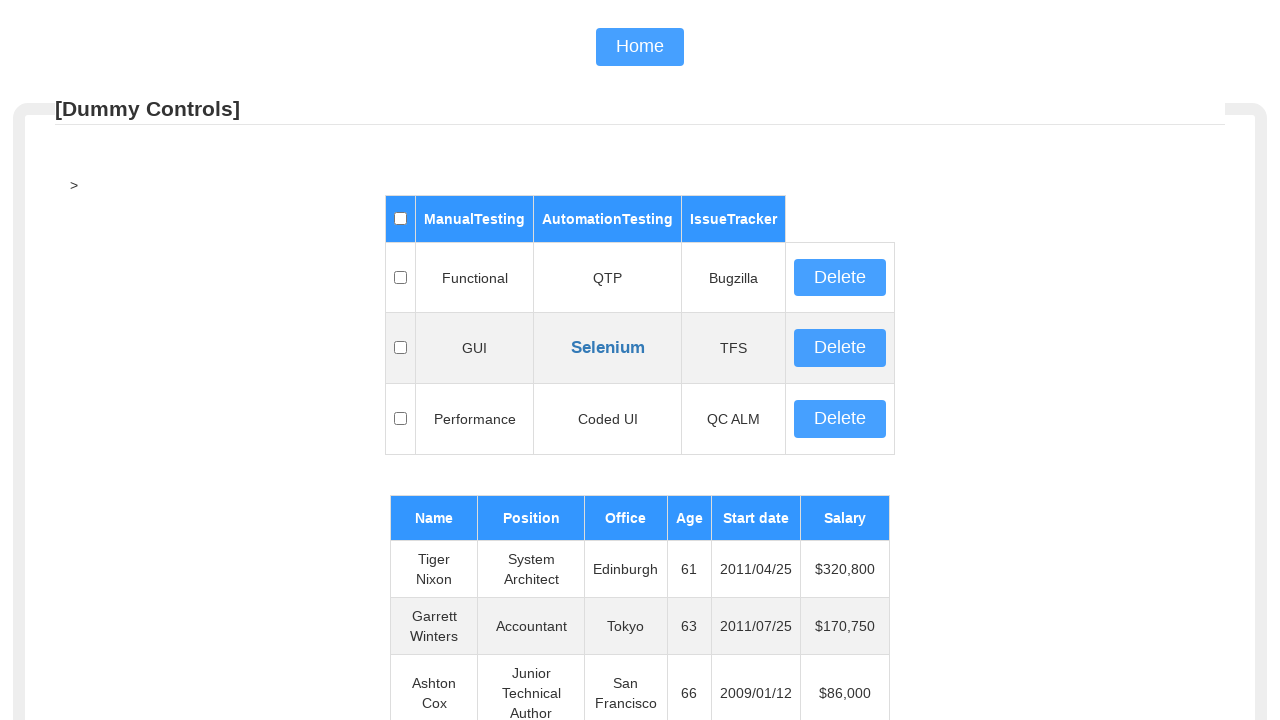

Read table cell at row 10, column 3: 'Edinburgh'
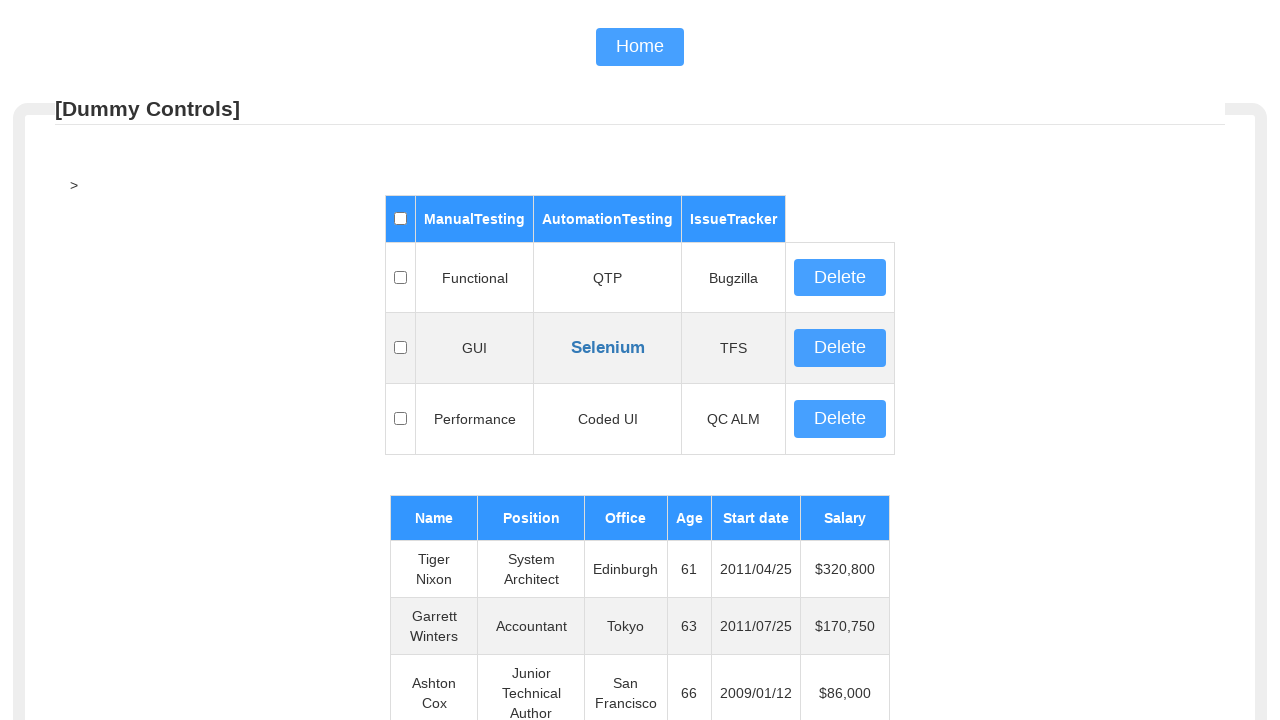

Read table cell at row 10, column 4: '23'
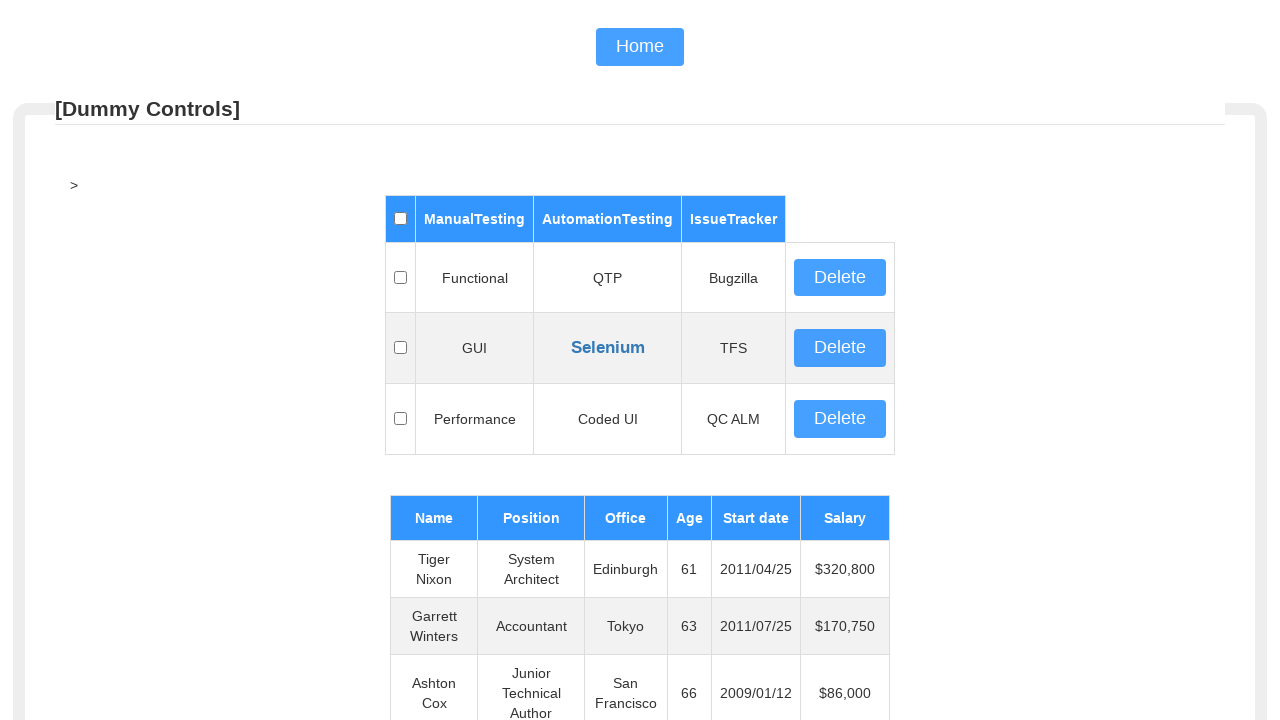

Read table cell at row 10, column 5: '2008/12/13'
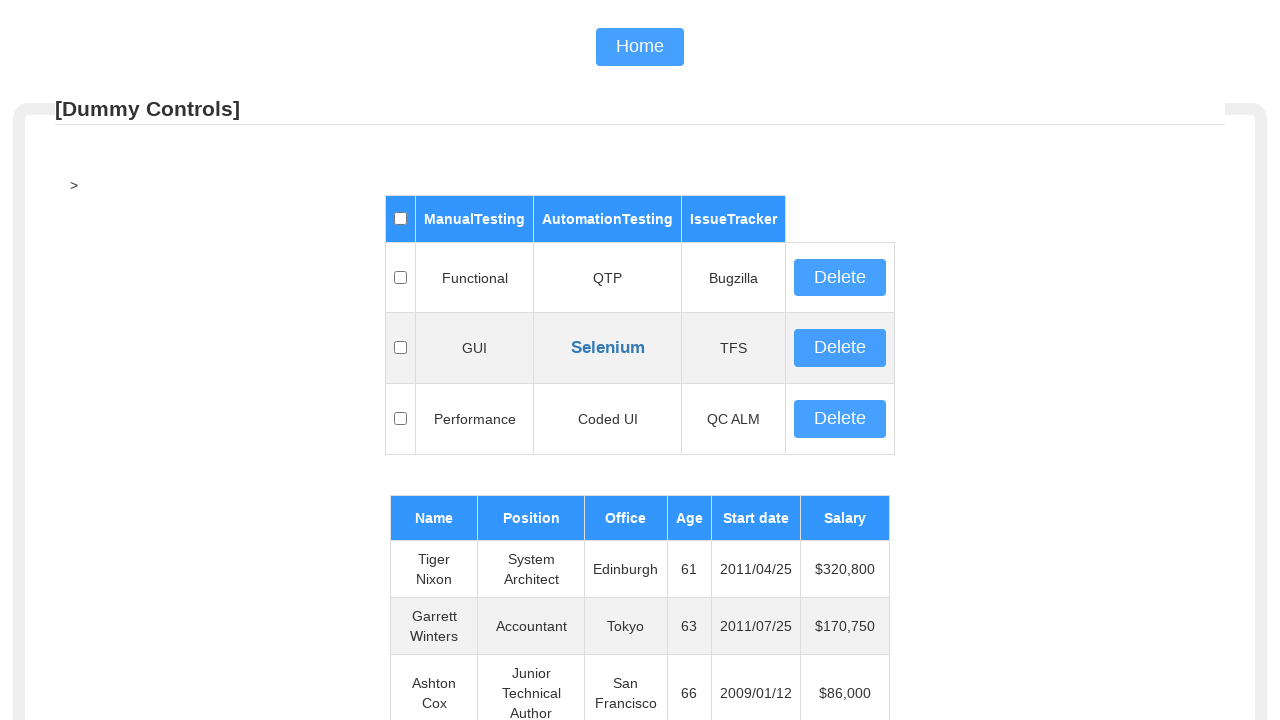

Read table cell at row 11, column 1: 'Jena Gaines'
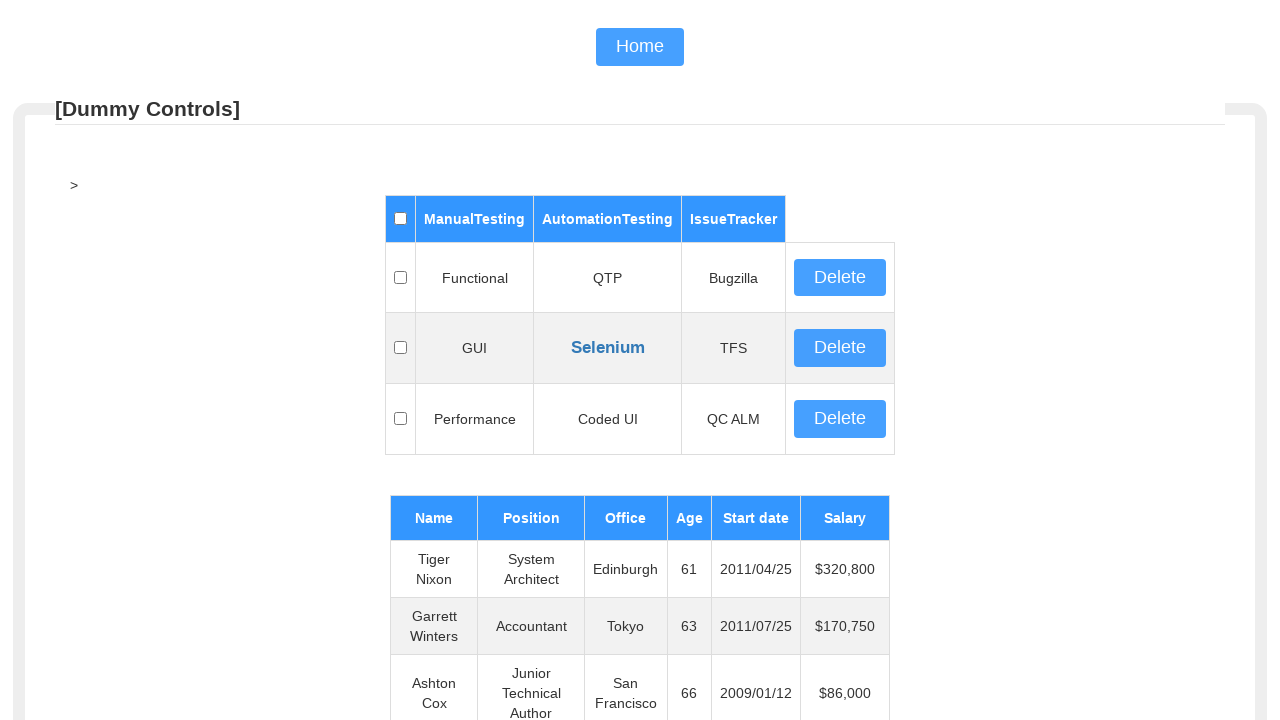

Read table cell at row 11, column 2: 'Office Manager'
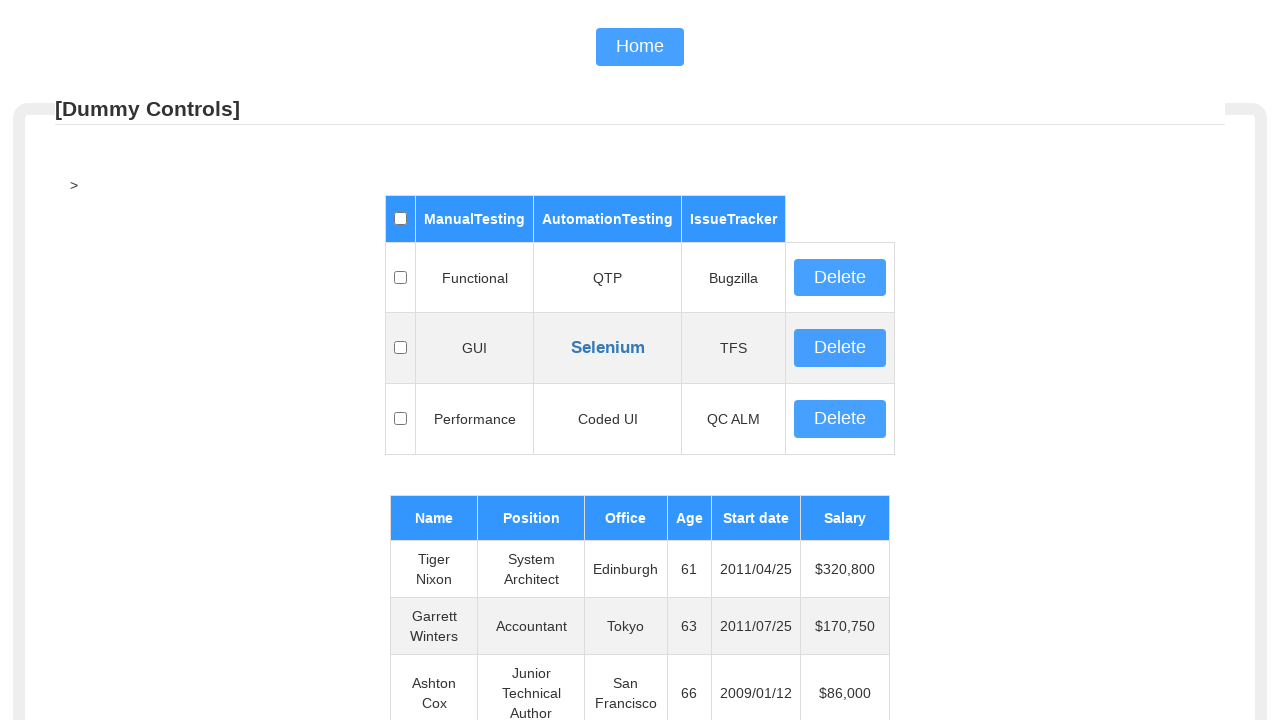

Read table cell at row 11, column 3: 'London'
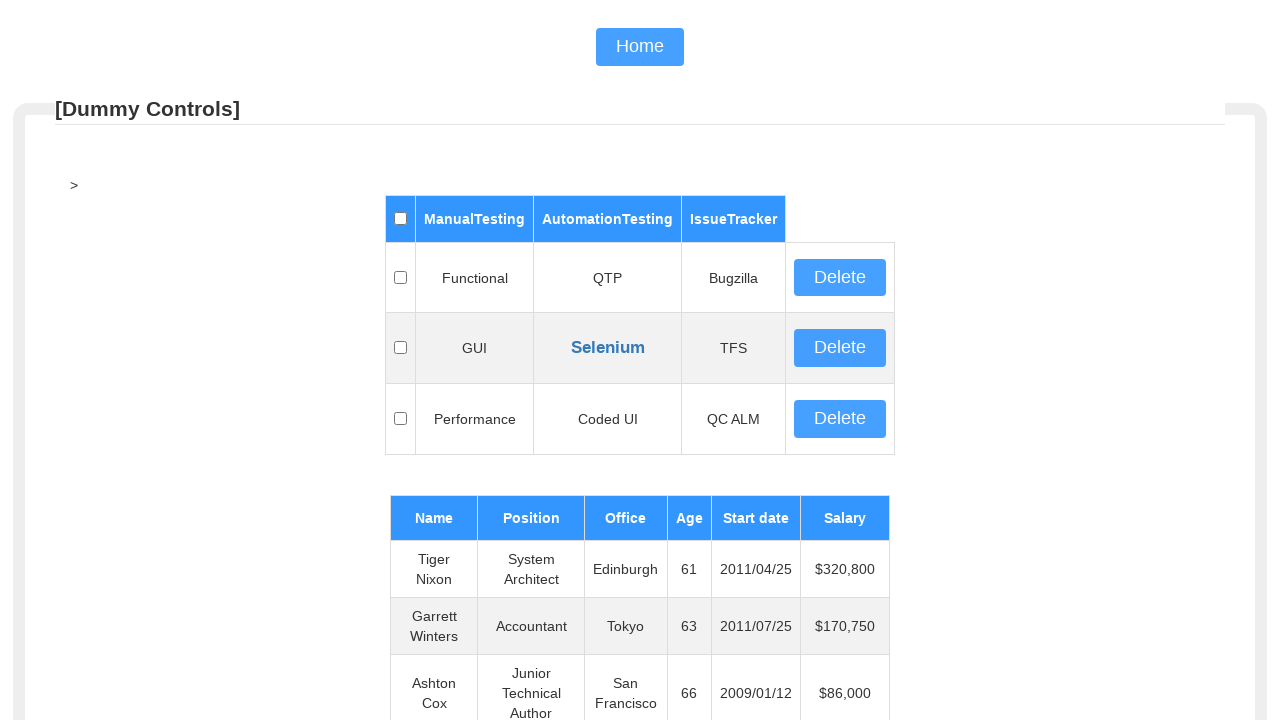

Read table cell at row 11, column 4: '30'
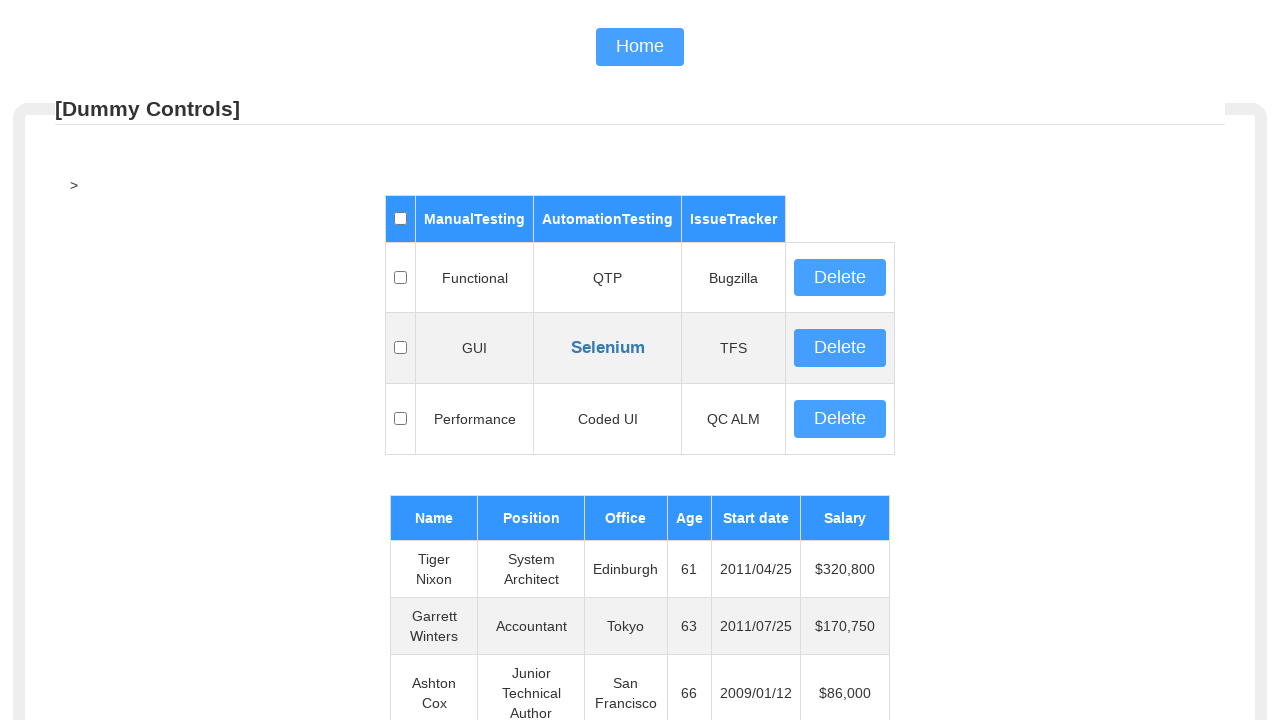

Read table cell at row 11, column 5: '2008/12/19'
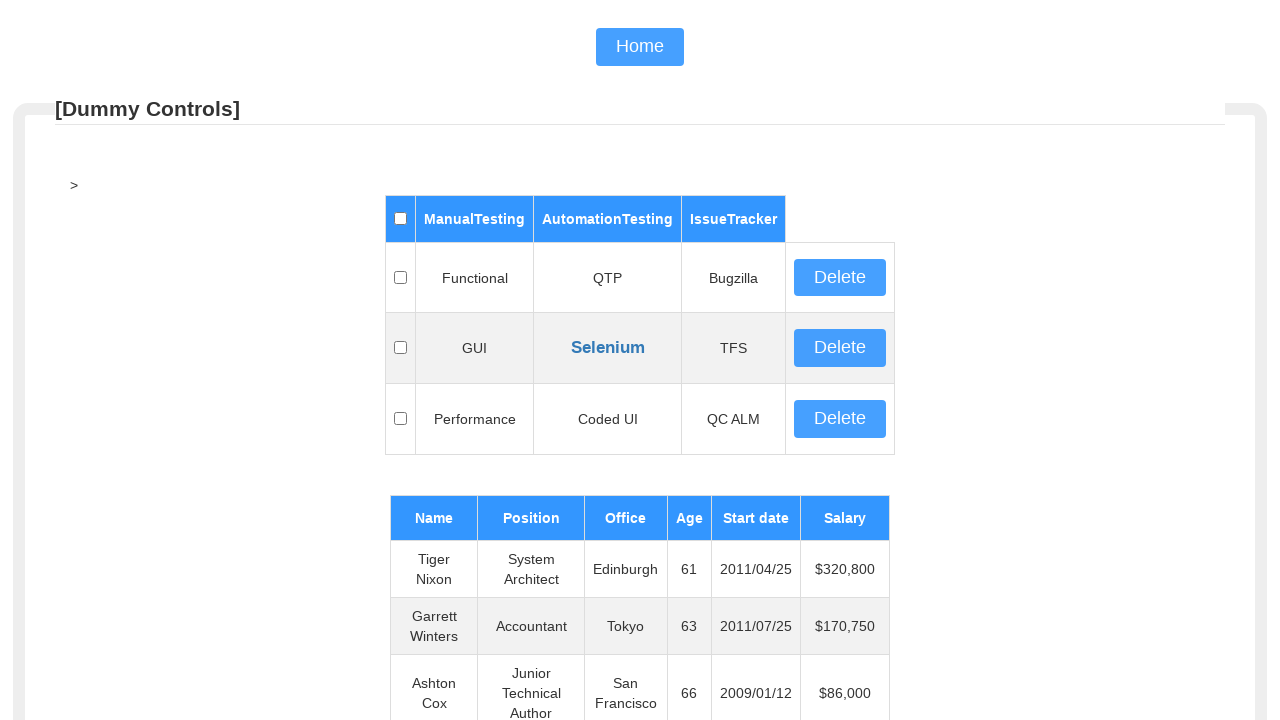

Read table cell at row 12, column 1: 'Quinn Flynn'
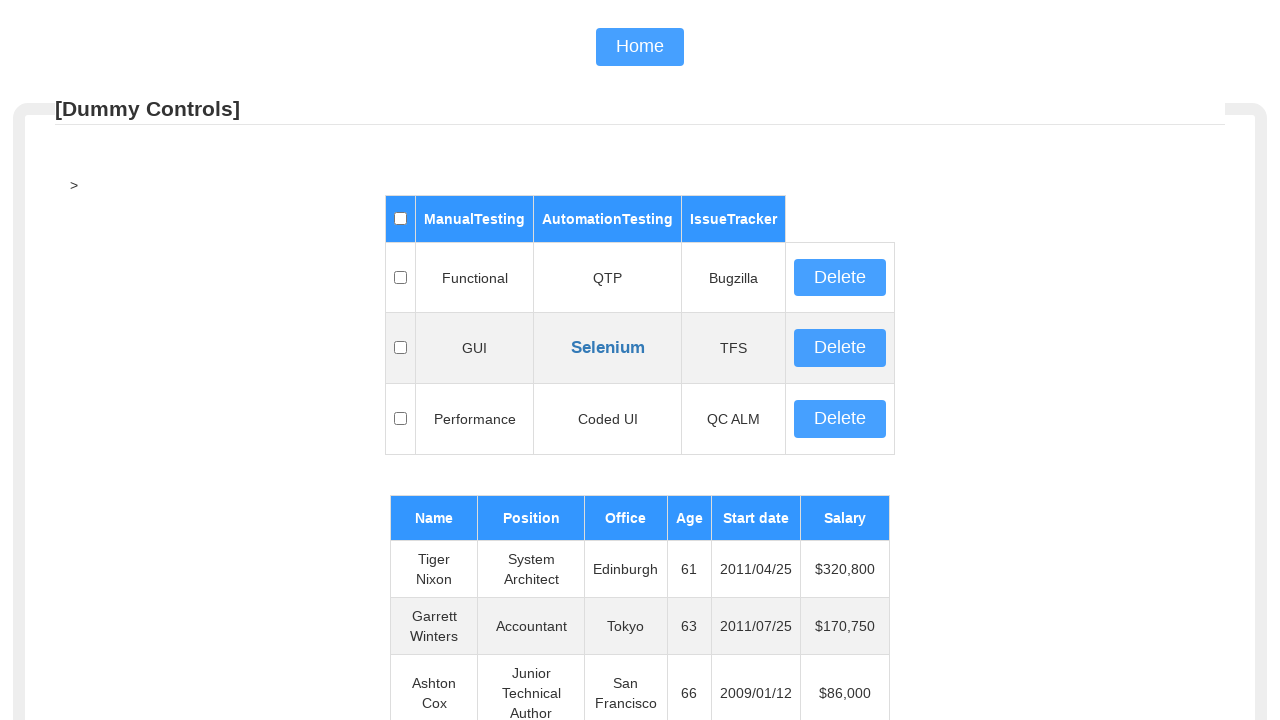

Read table cell at row 12, column 2: 'Support Lead'
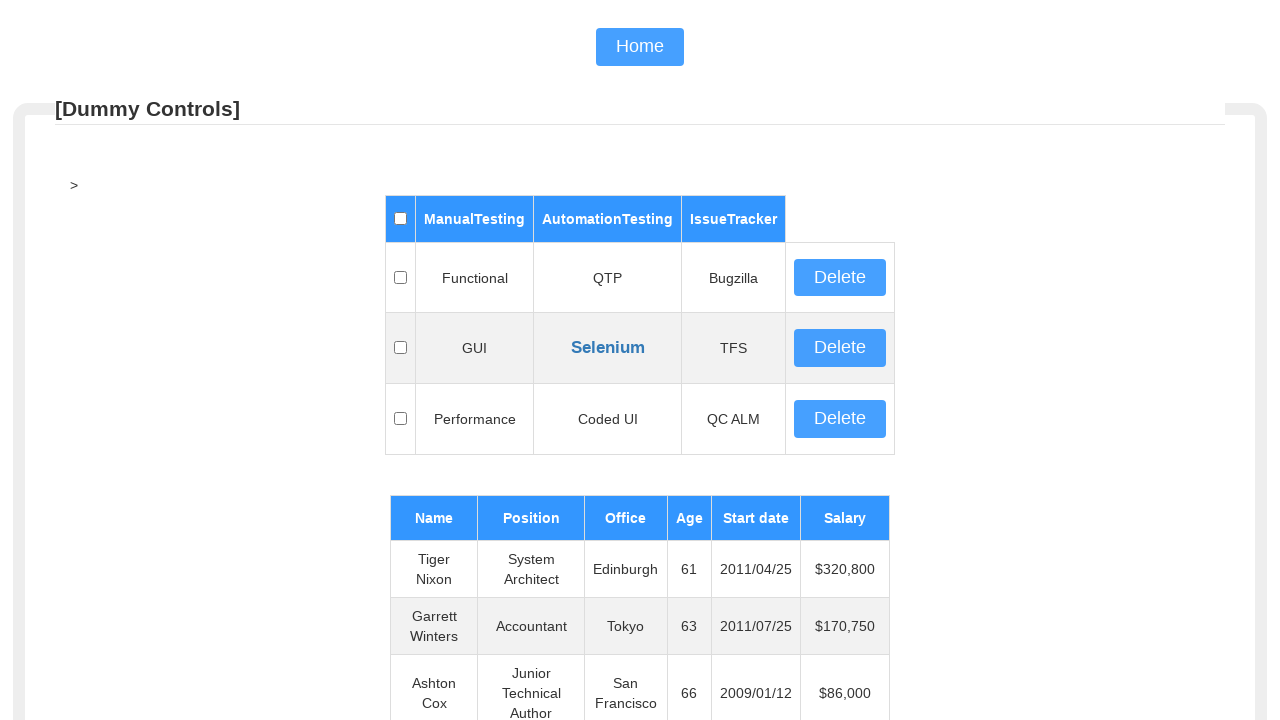

Read table cell at row 12, column 3: 'Edinburgh'
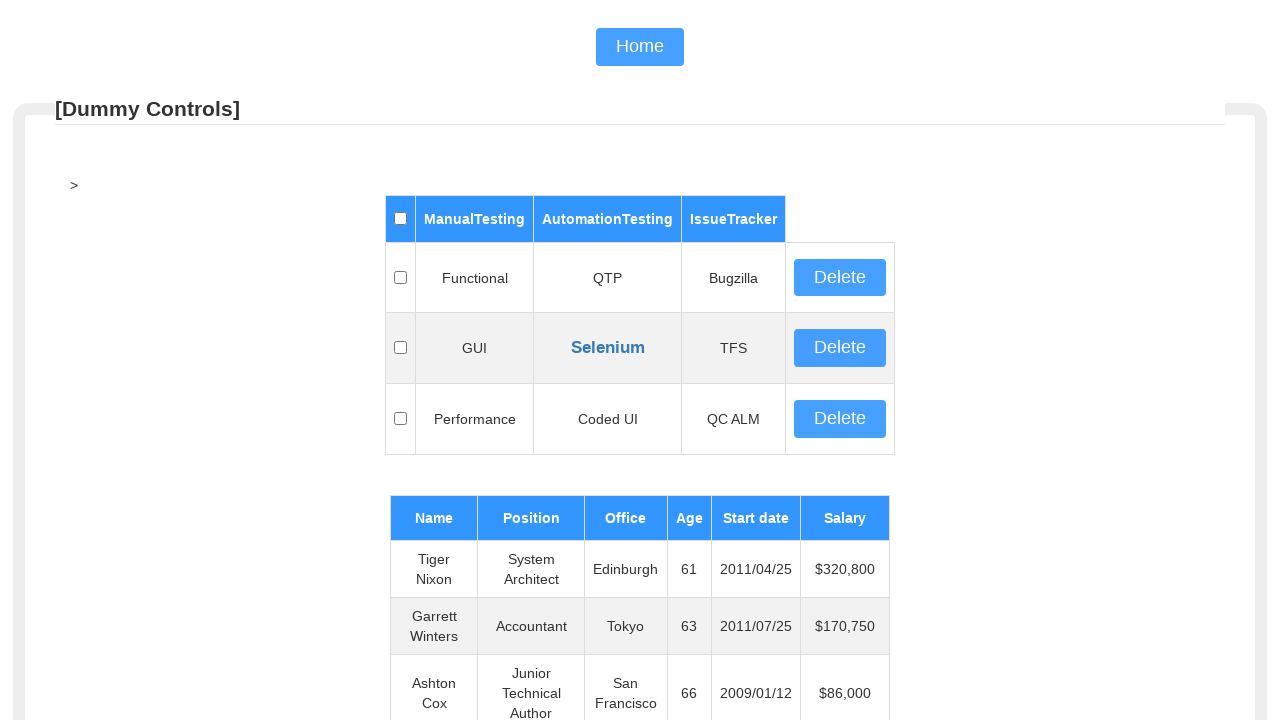

Read table cell at row 12, column 4: '22'
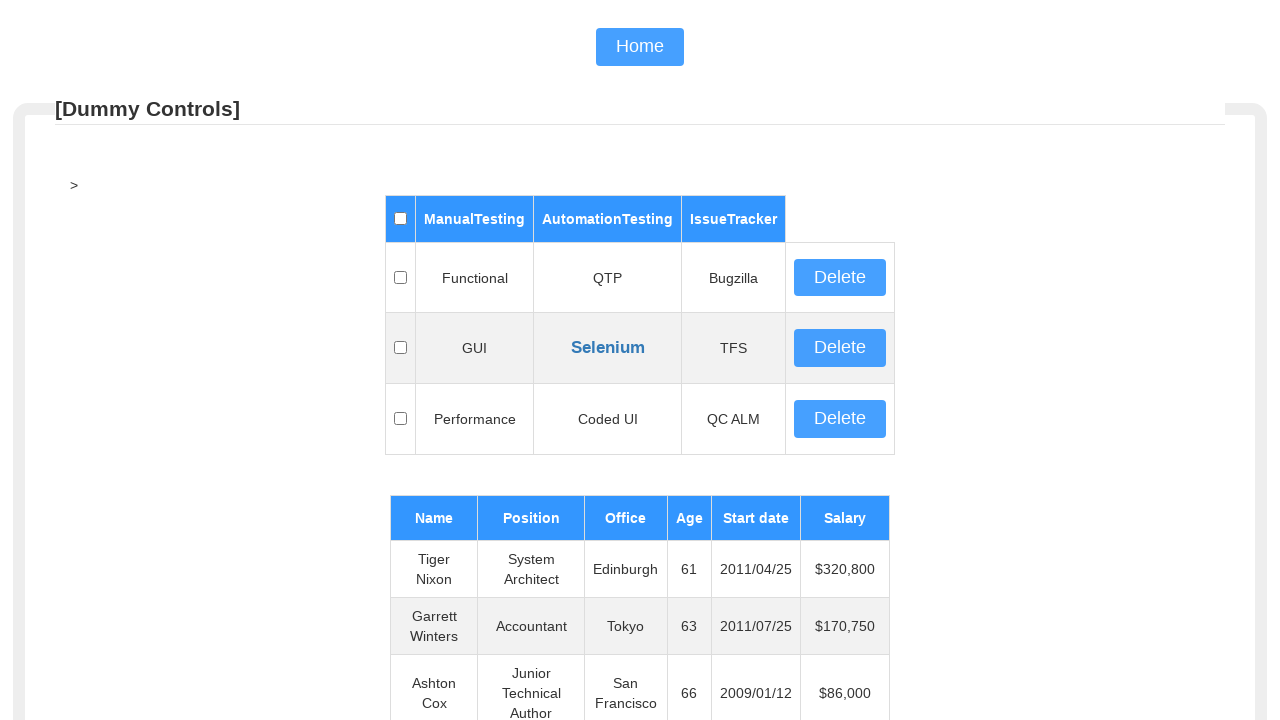

Read table cell at row 12, column 5: '2013/03/03'
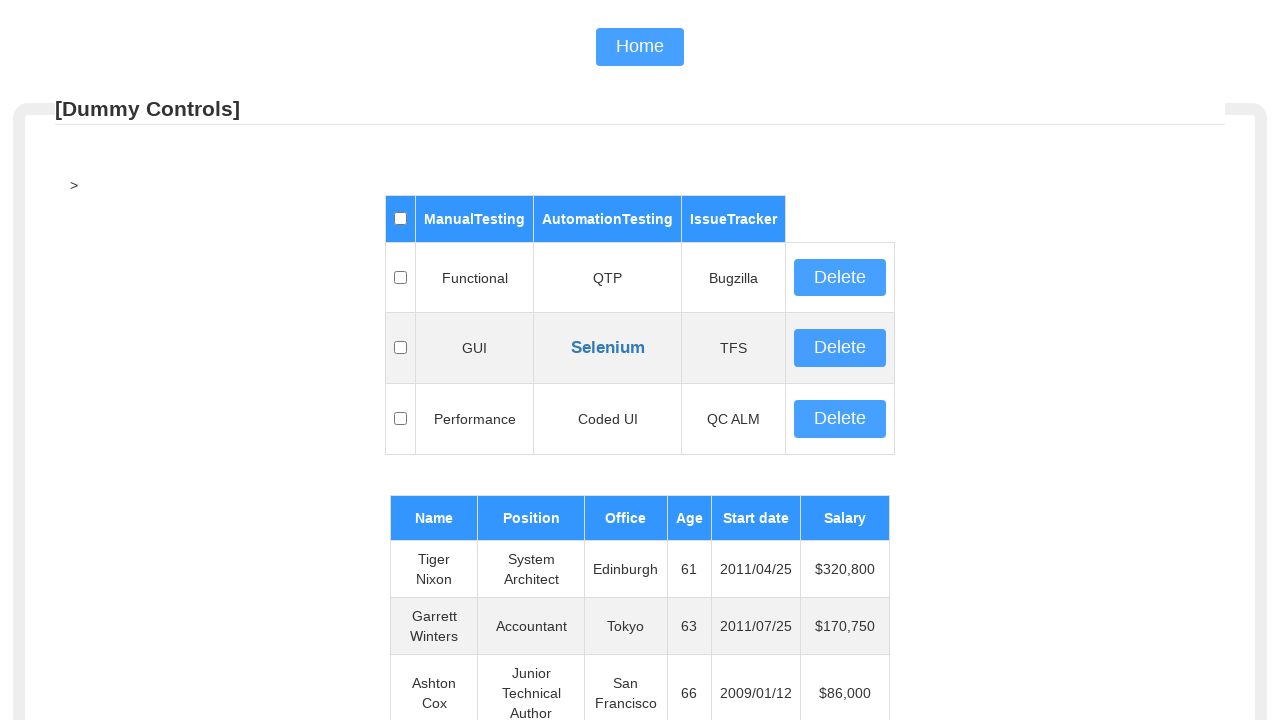

Read table cell at row 13, column 1: 'Charde Marshall'
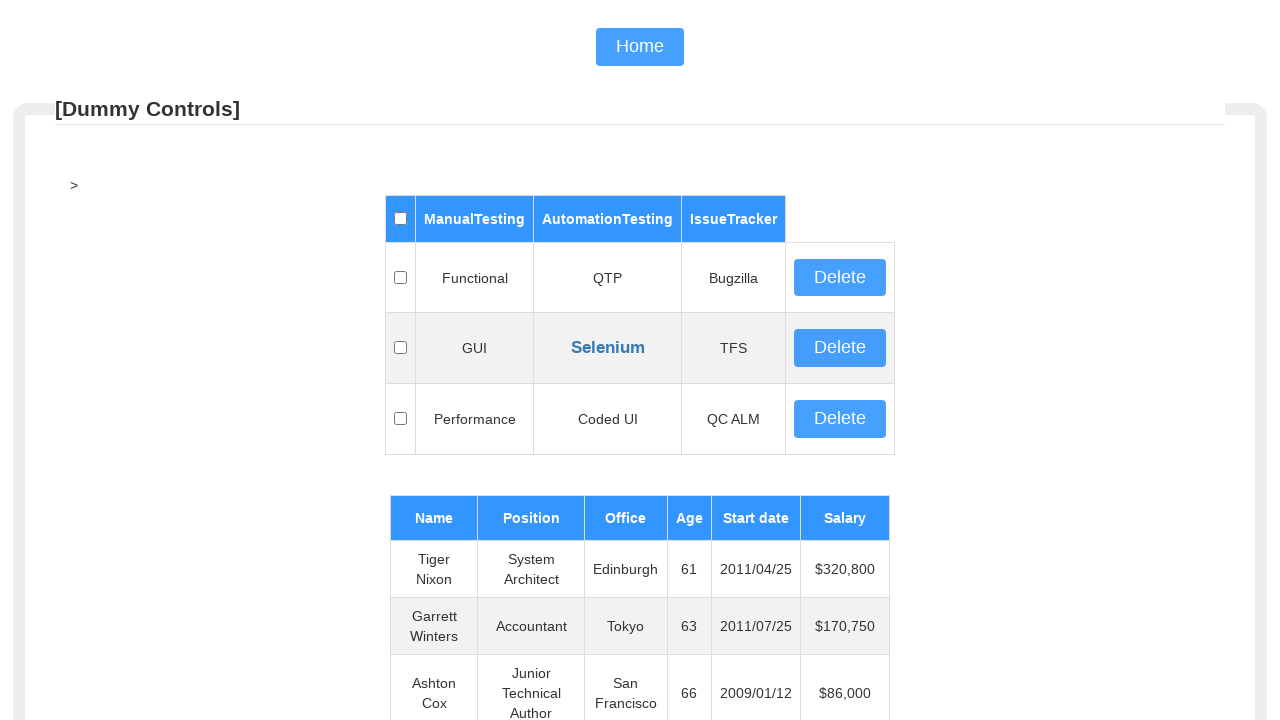

Read table cell at row 13, column 2: 'Regional Director'
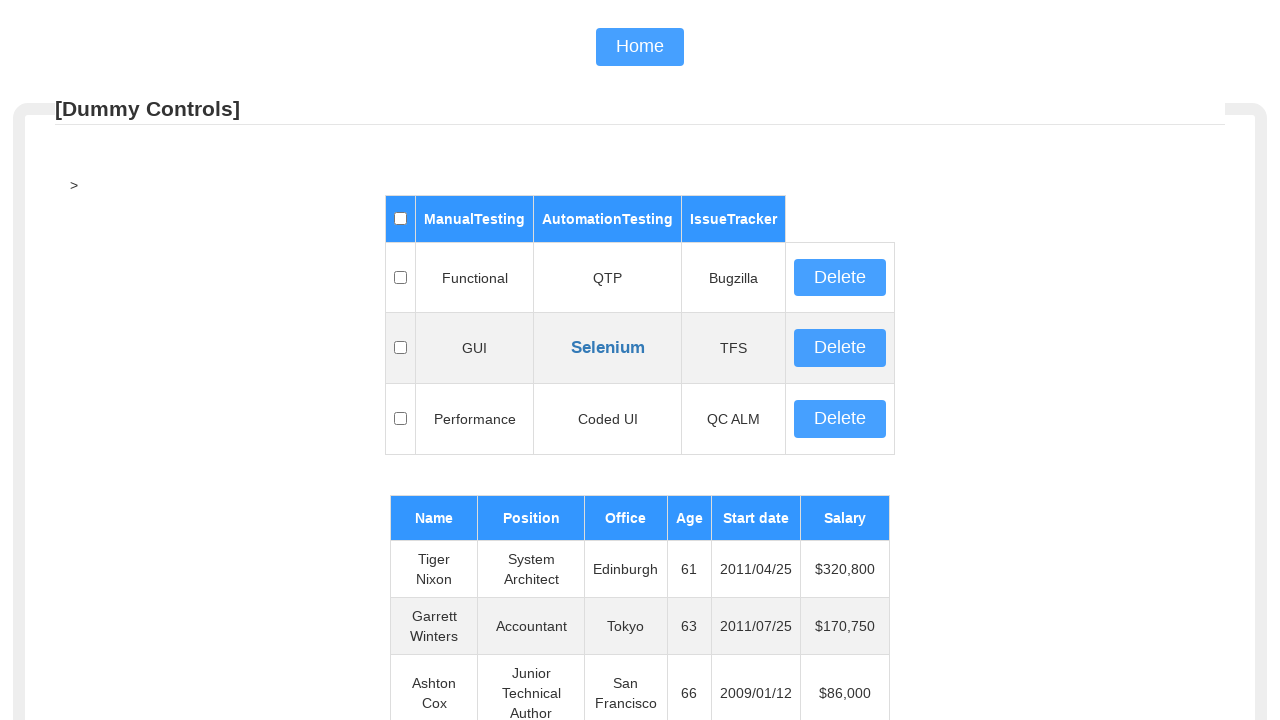

Read table cell at row 13, column 3: 'San Francisco'
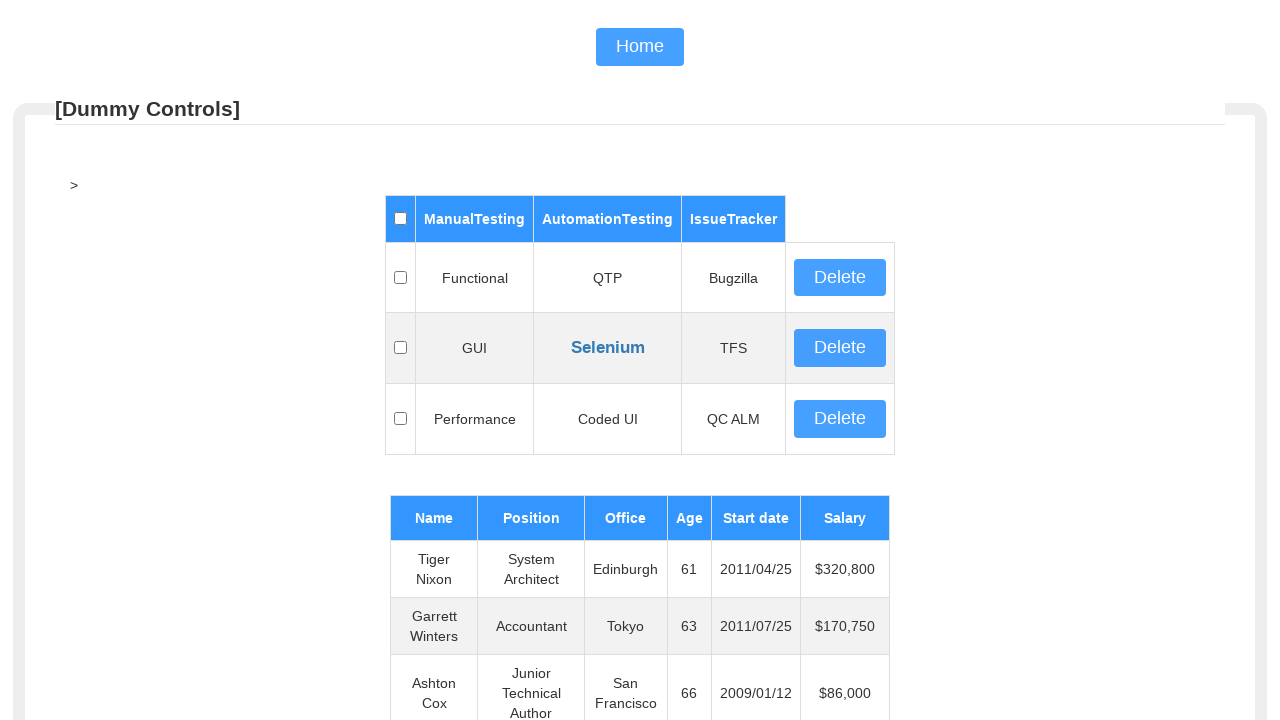

Read table cell at row 13, column 4: '36'
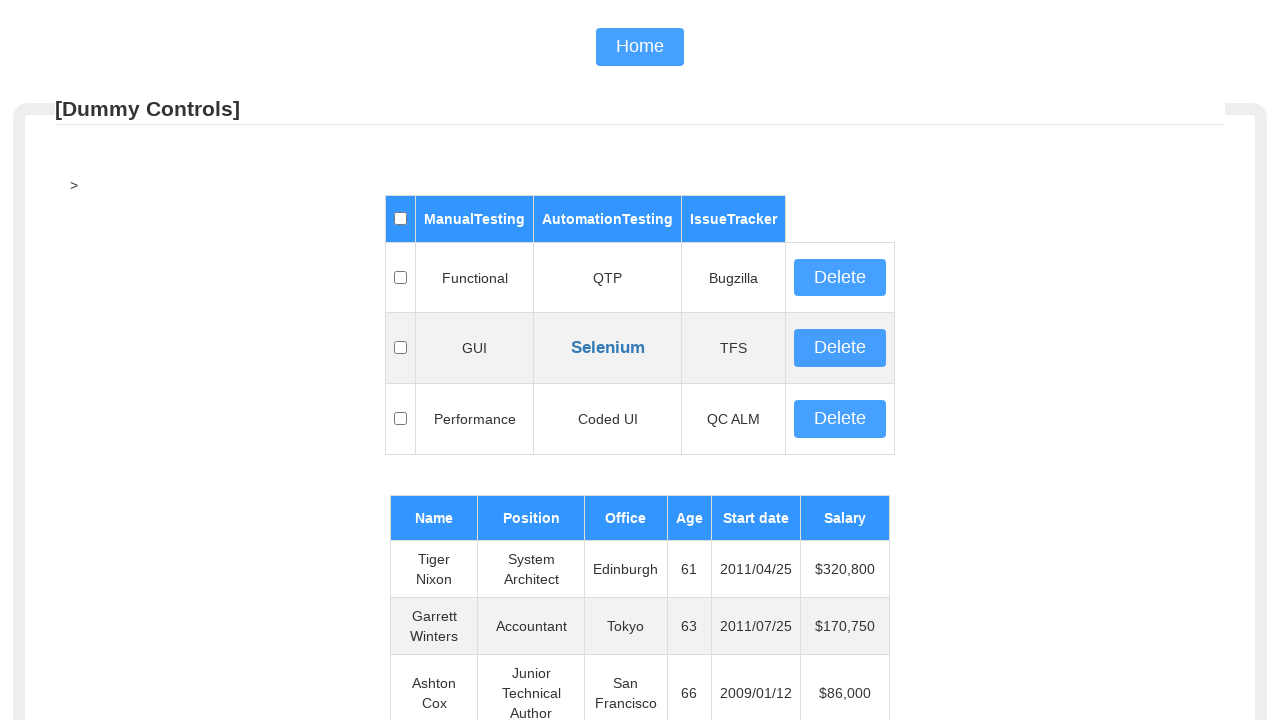

Read table cell at row 13, column 5: '2008/10/16'
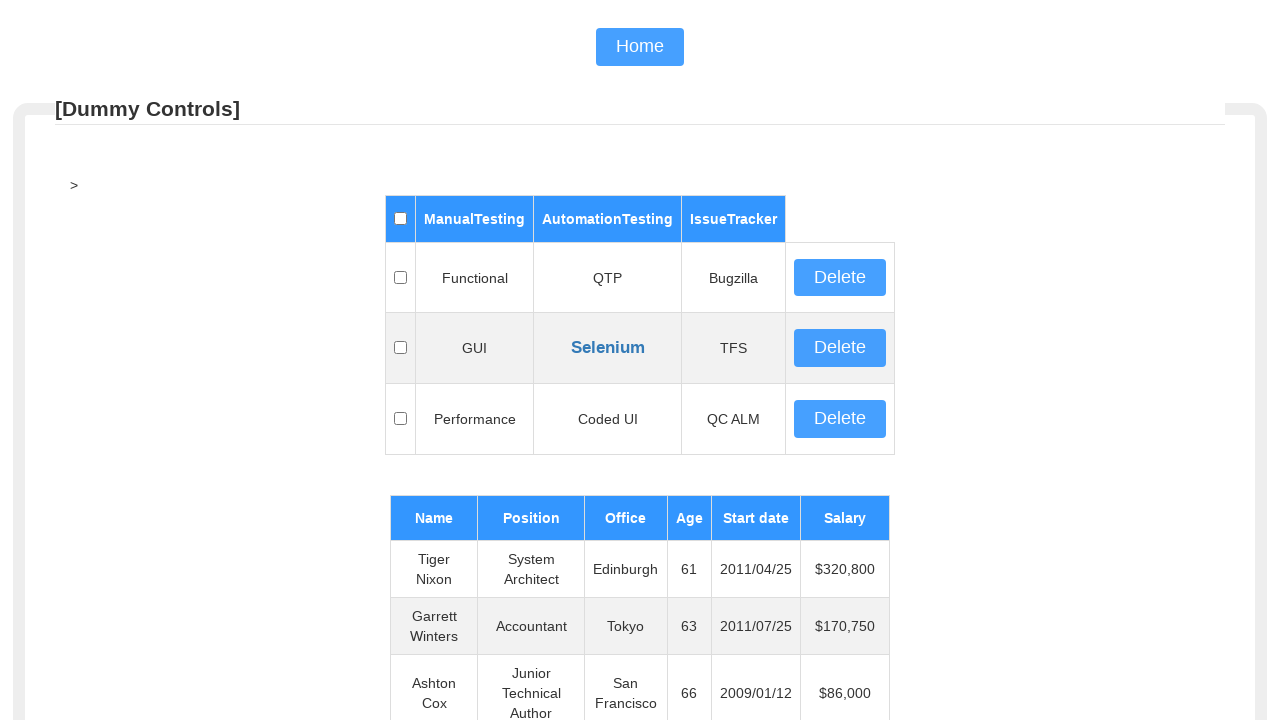

Read table cell at row 14, column 1: 'Haley Kennedy'
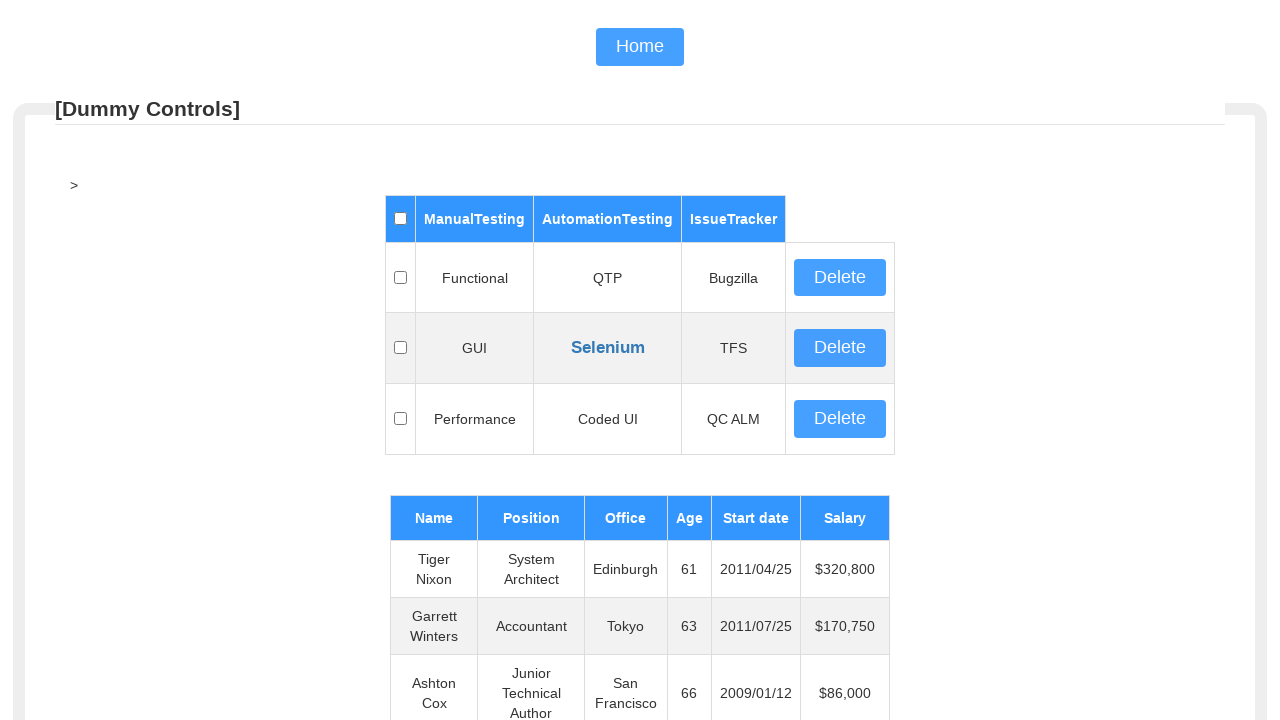

Read table cell at row 14, column 2: 'Senior Marketing Designer'
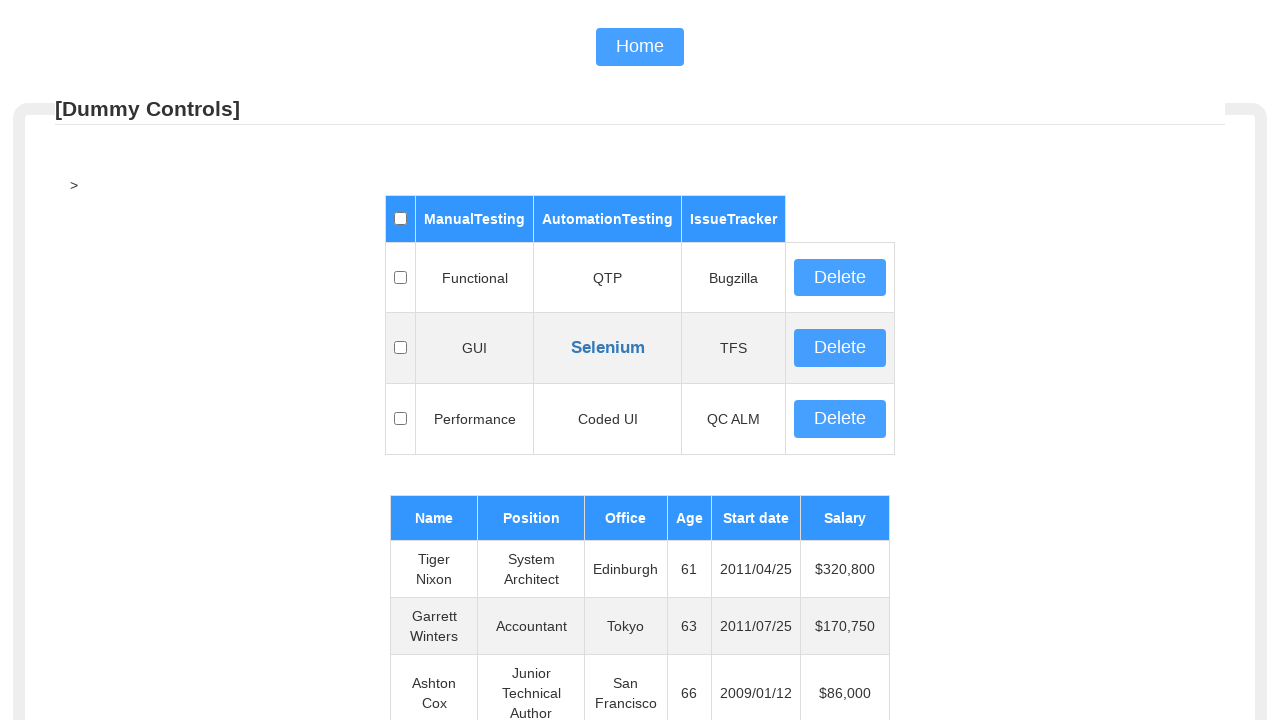

Read table cell at row 14, column 3: 'London'
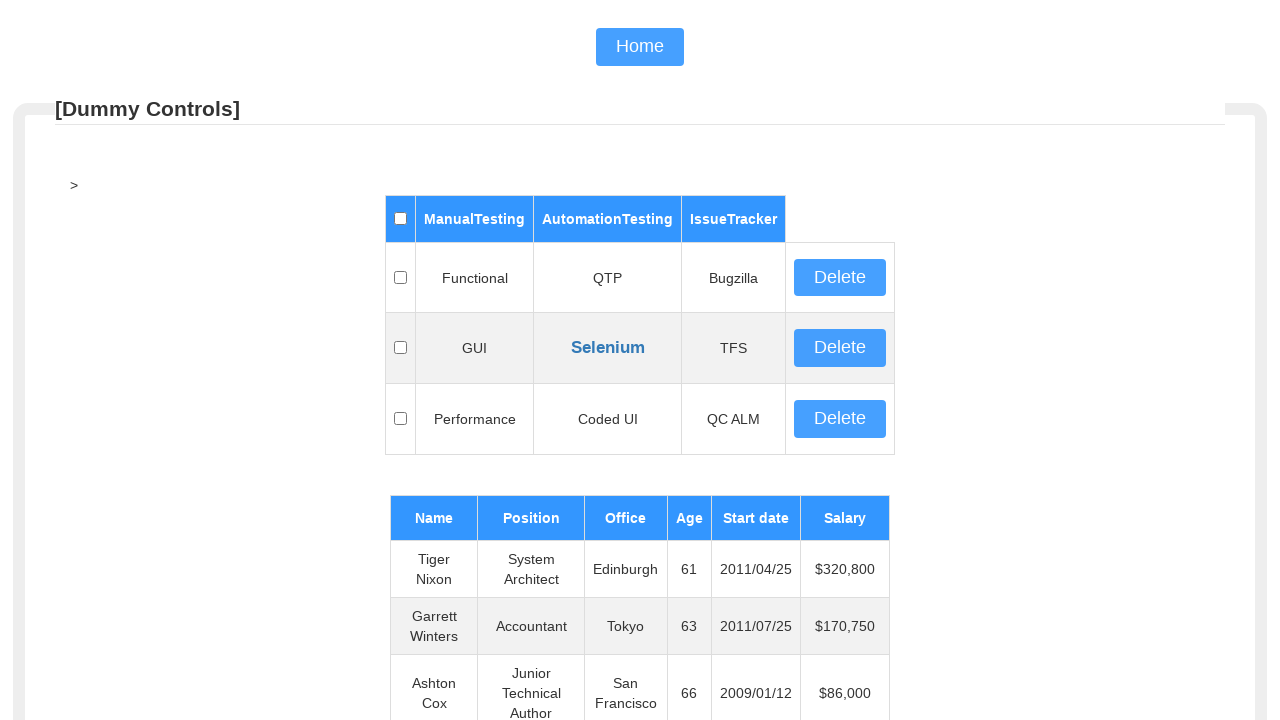

Read table cell at row 14, column 4: '43'
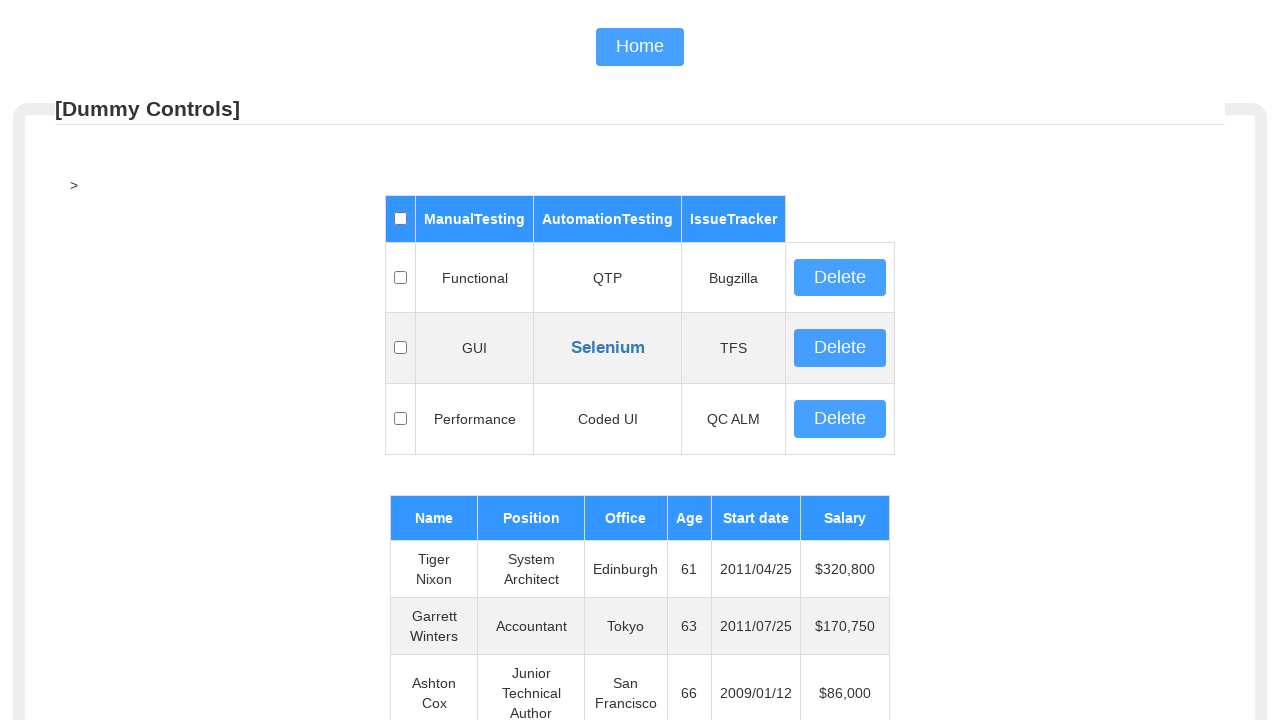

Read table cell at row 14, column 5: '2012/12/18'
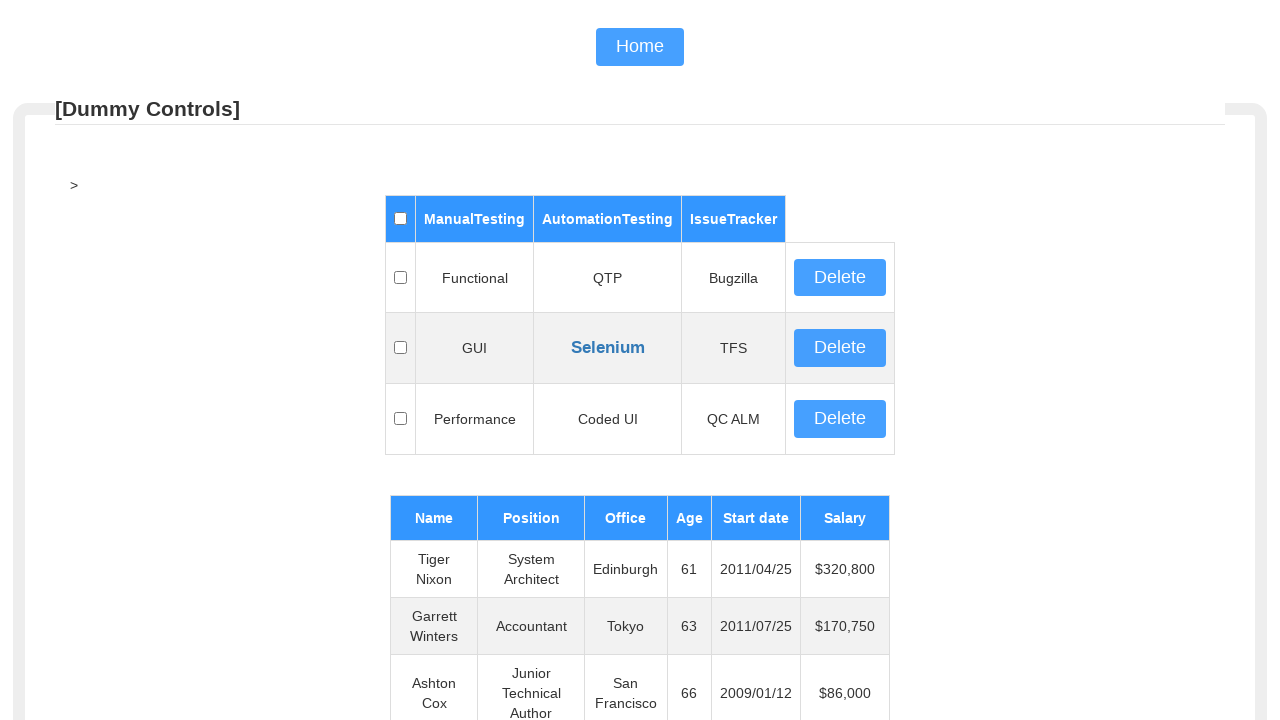

Read table cell at row 15, column 1: 'Tatyana Fitzpatrick'
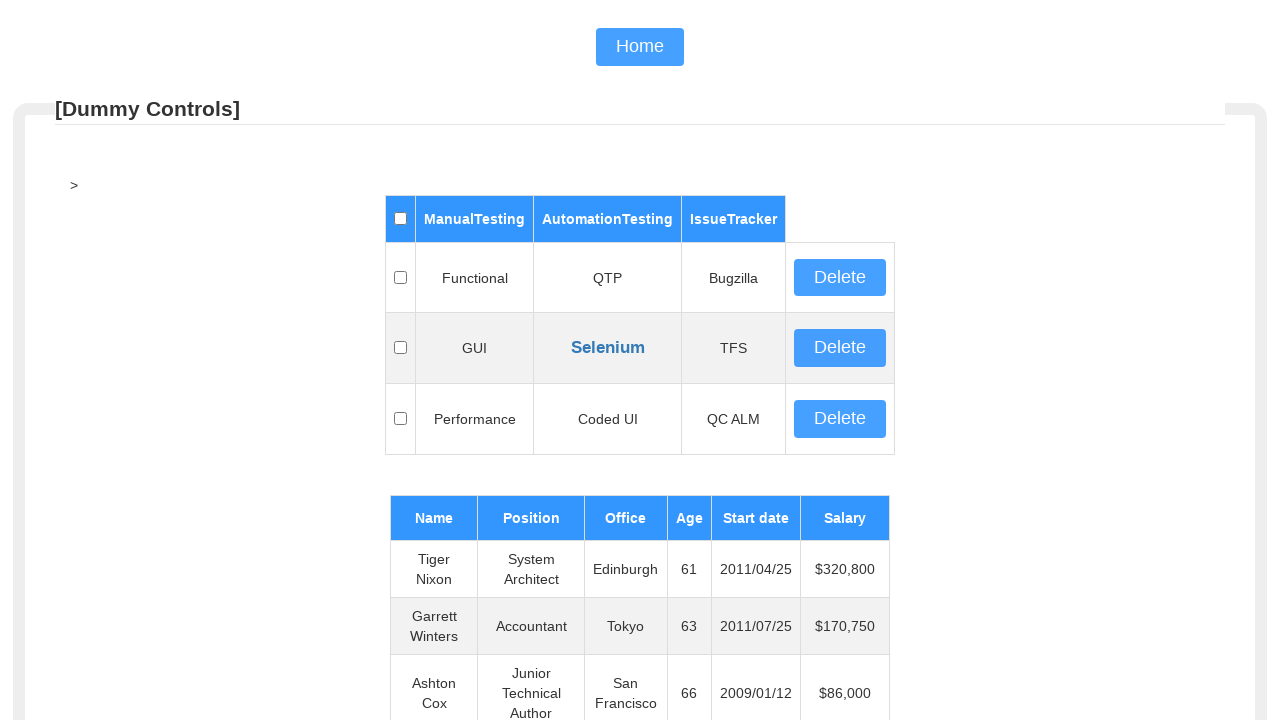

Read table cell at row 15, column 2: 'Regional Director'
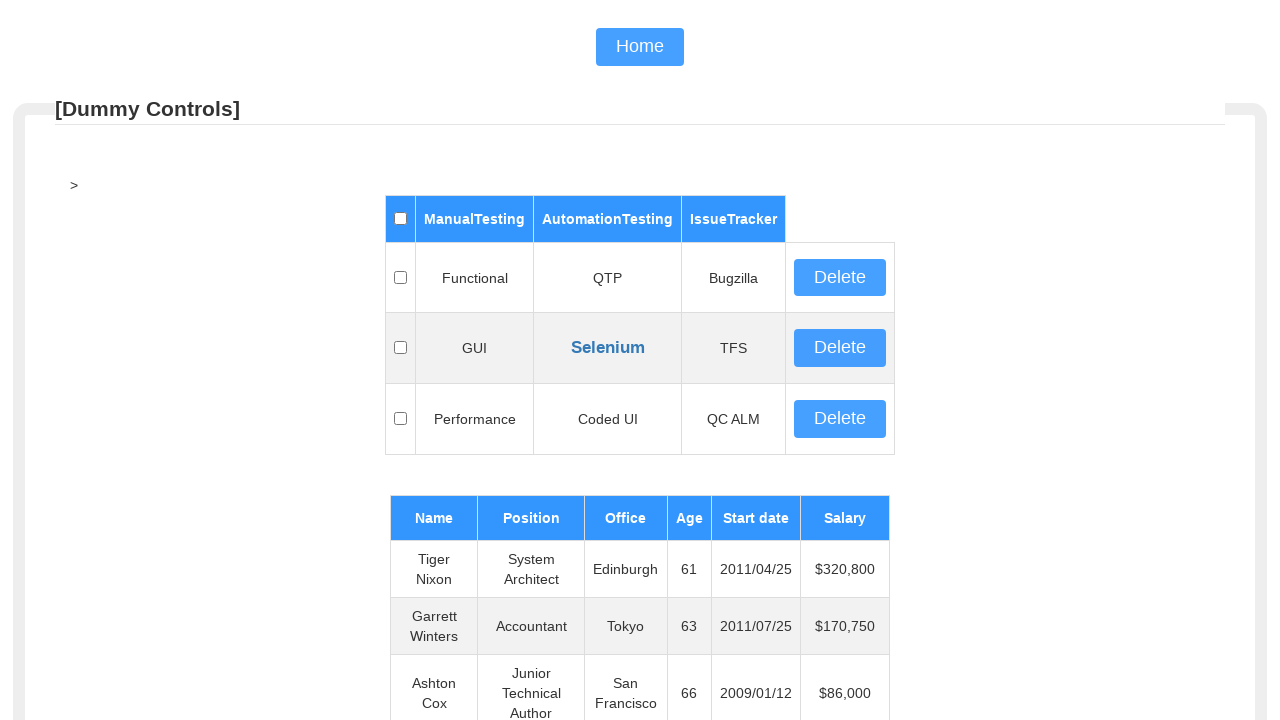

Read table cell at row 15, column 3: 'London'
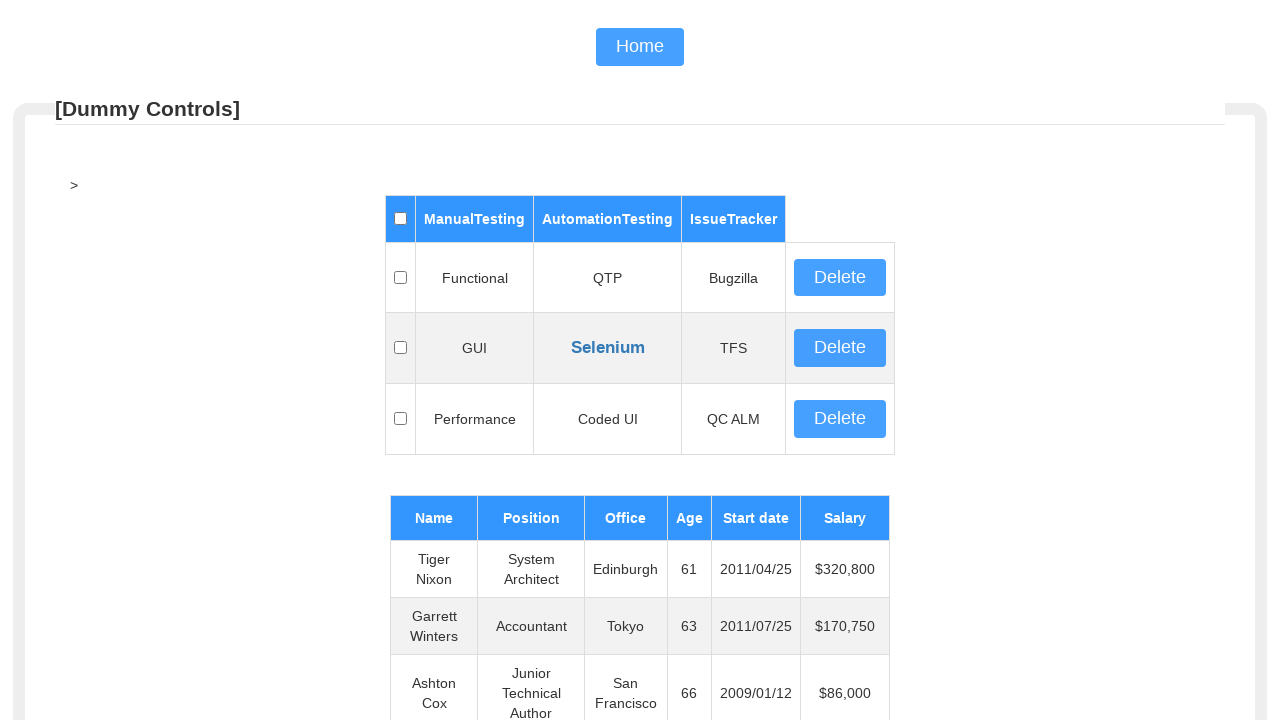

Read table cell at row 15, column 4: '19'
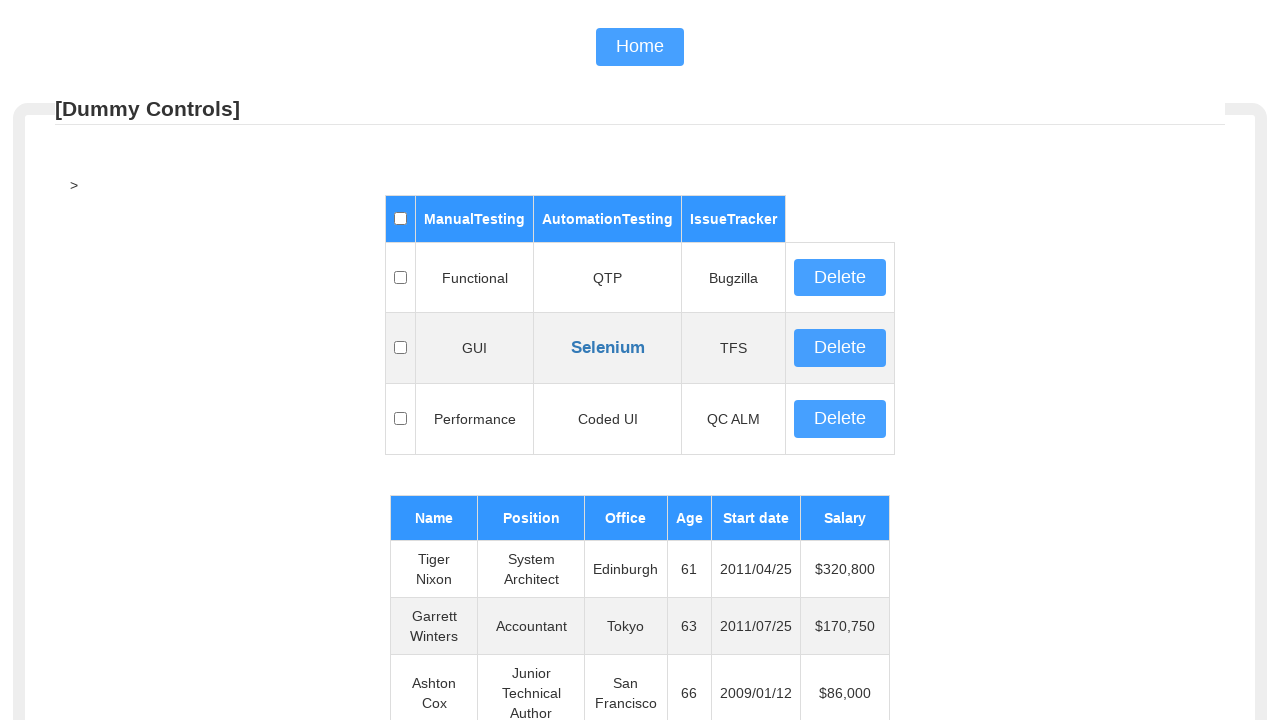

Read table cell at row 15, column 5: '2010/03/17'
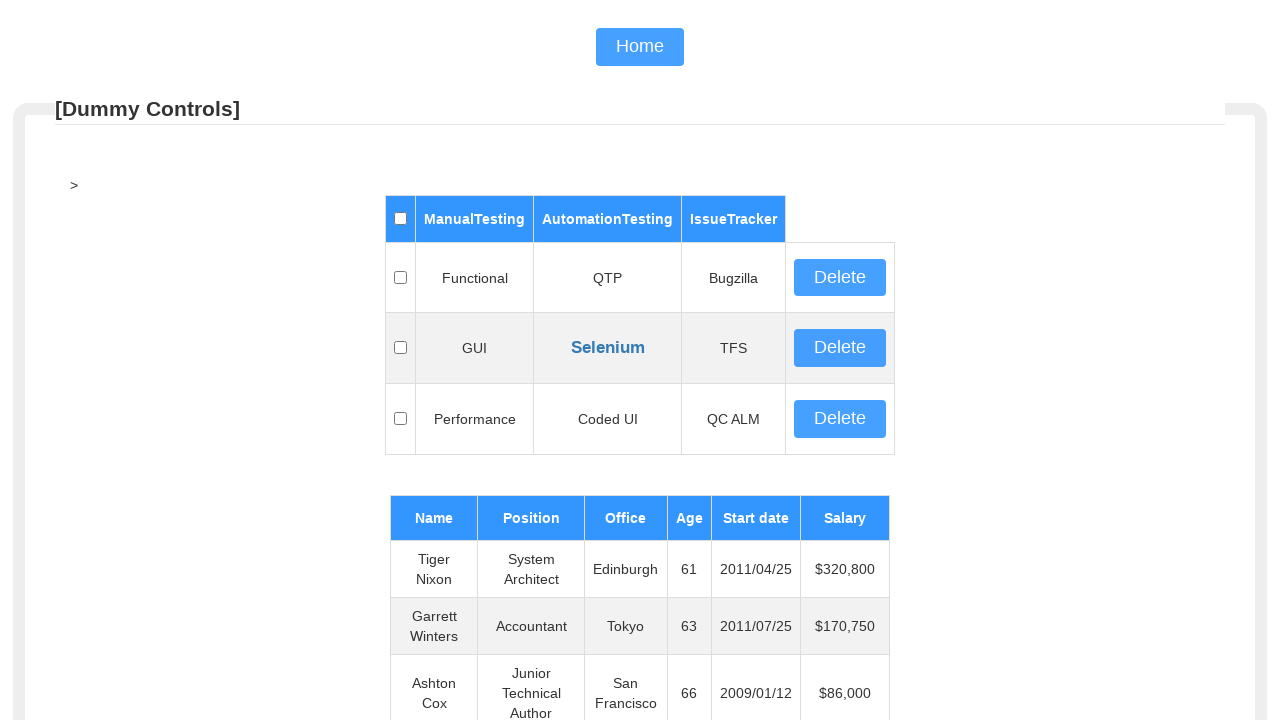

Read table cell at row 16, column 1: 'Michael Silva'
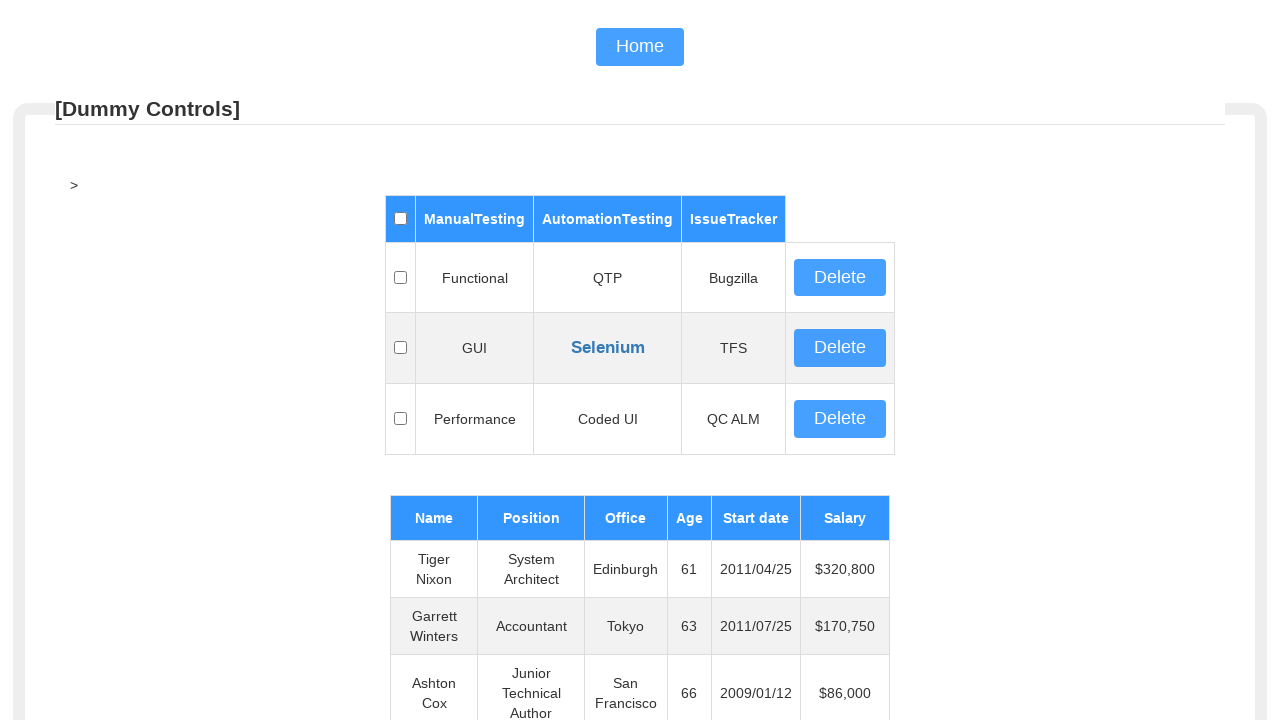

Read table cell at row 16, column 2: 'Marketing Designer'
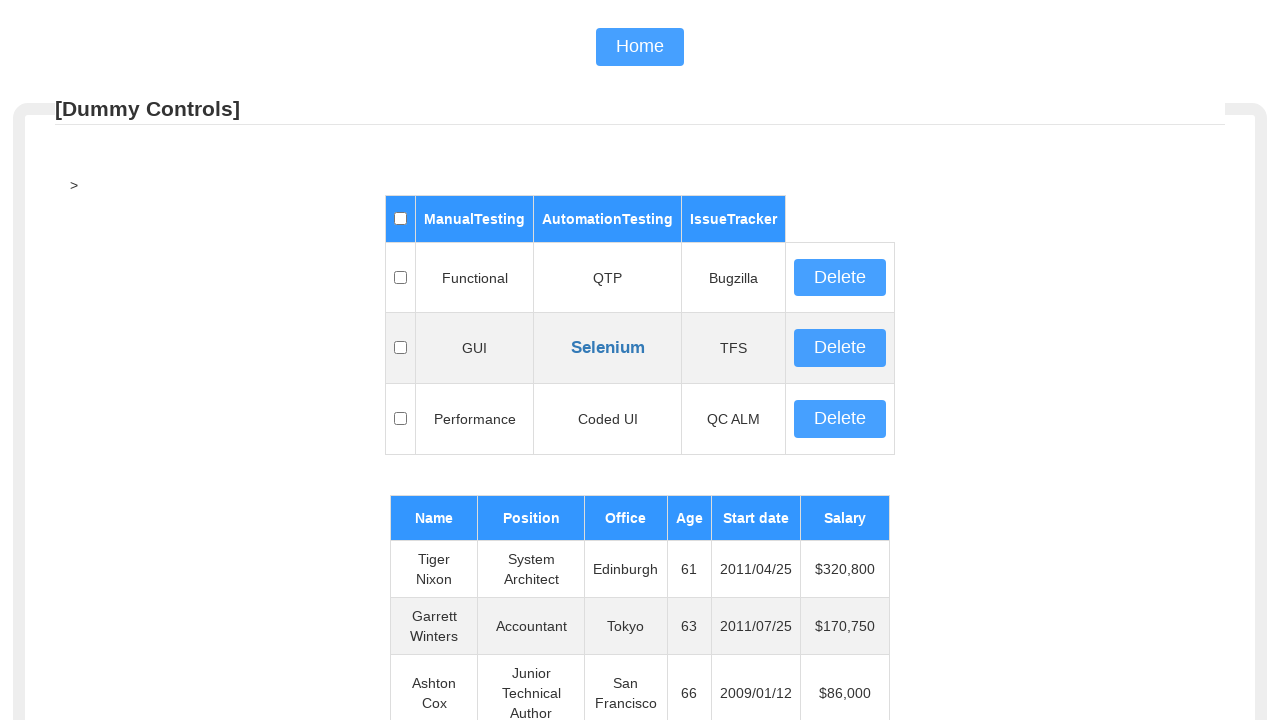

Read table cell at row 16, column 3: 'London'
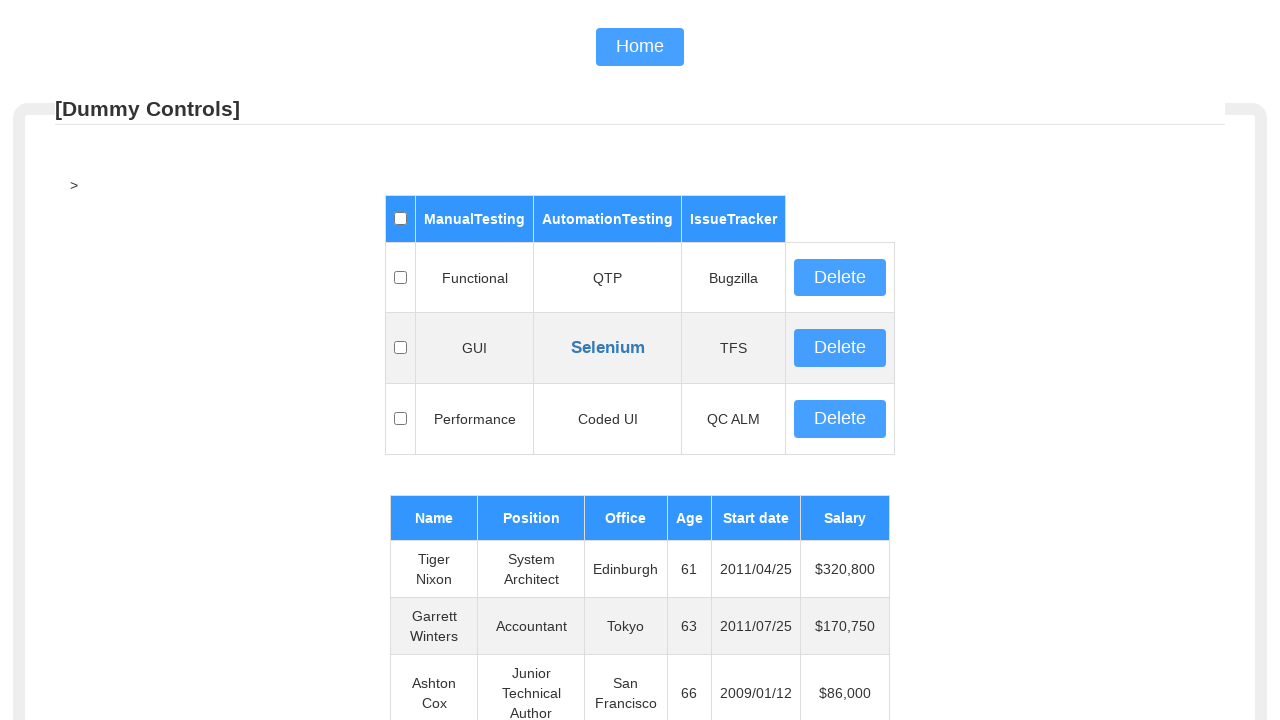

Read table cell at row 16, column 4: '66'
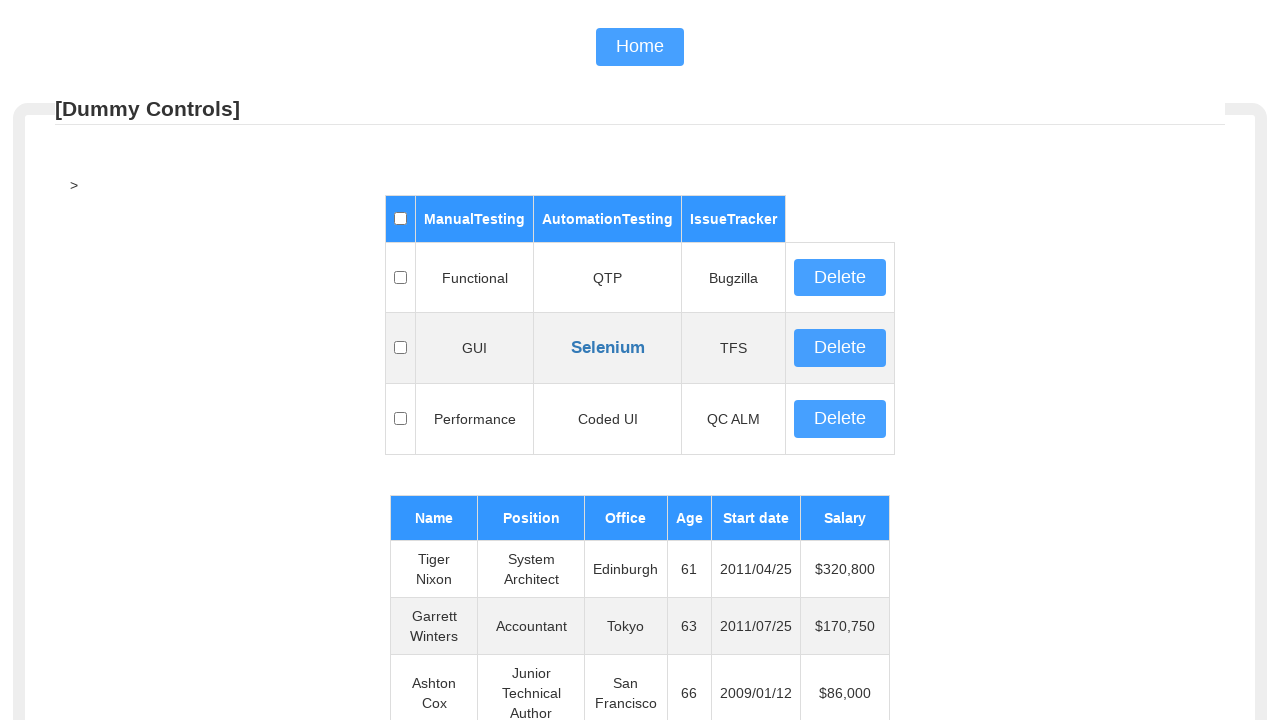

Read table cell at row 16, column 5: '2012/11/27'
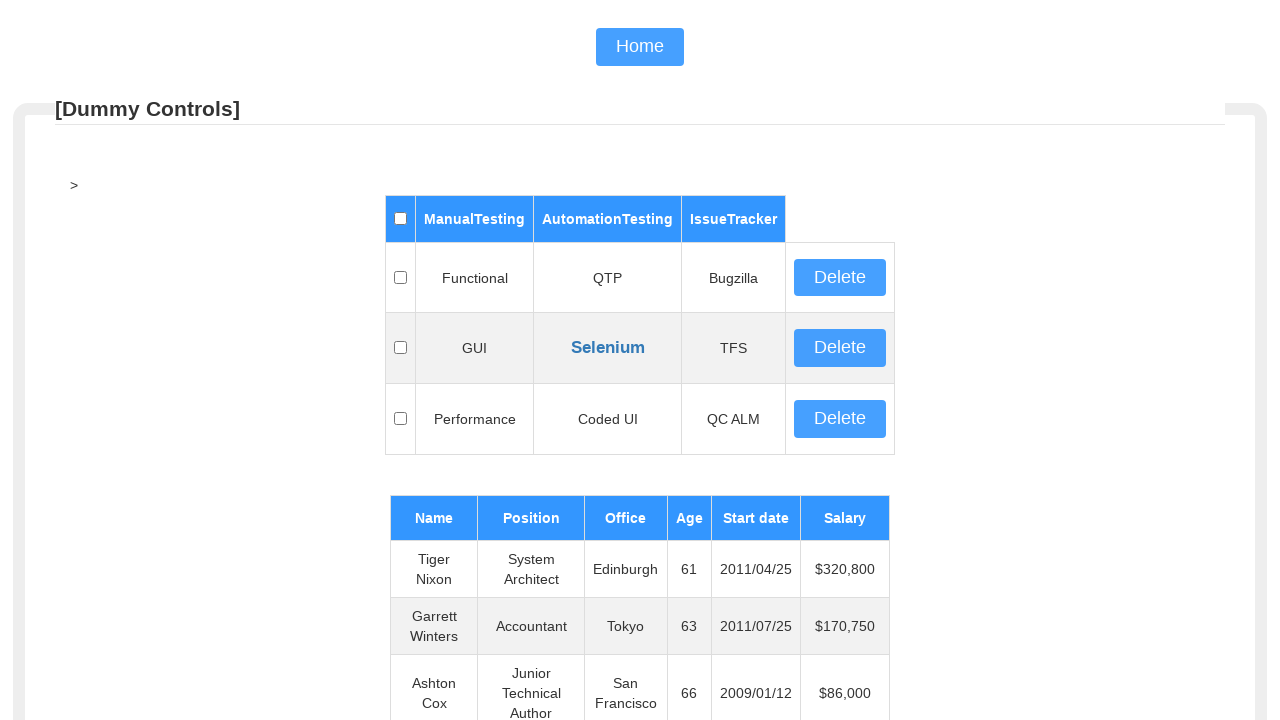

Read table cell at row 17, column 1: 'Paul Byrd'
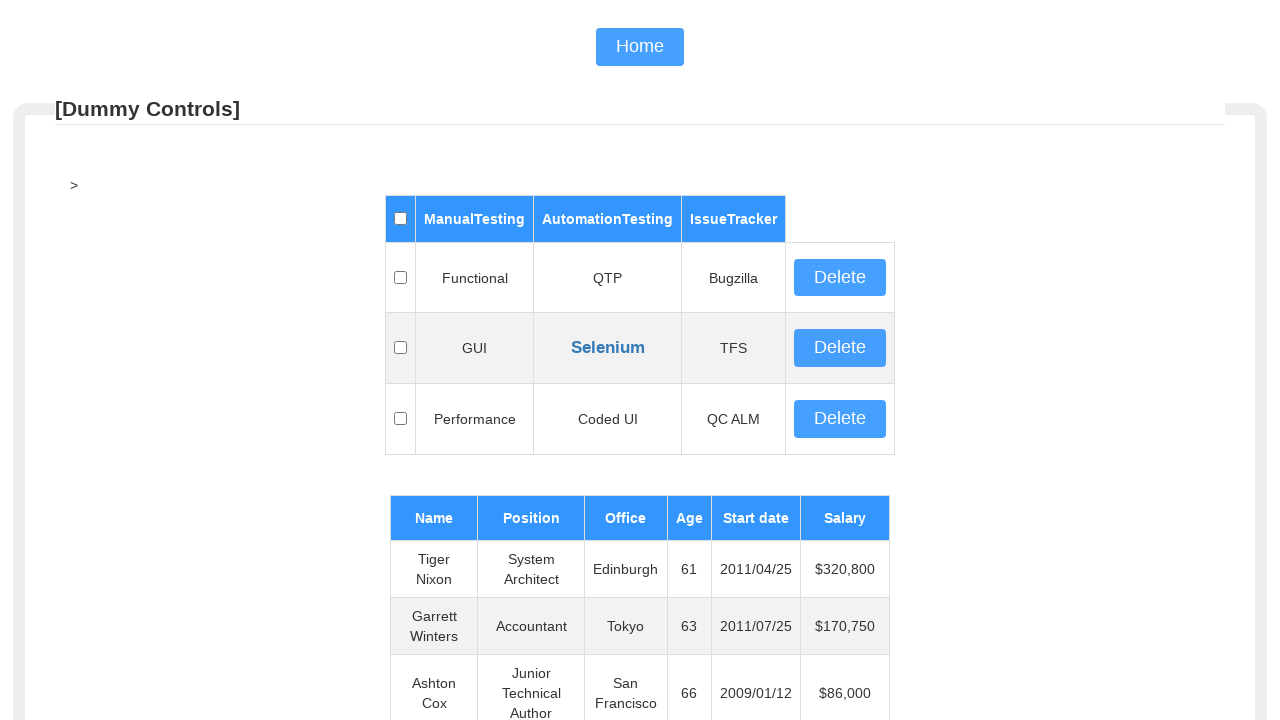

Read table cell at row 17, column 2: 'Chief Financial Officer (CFO)'
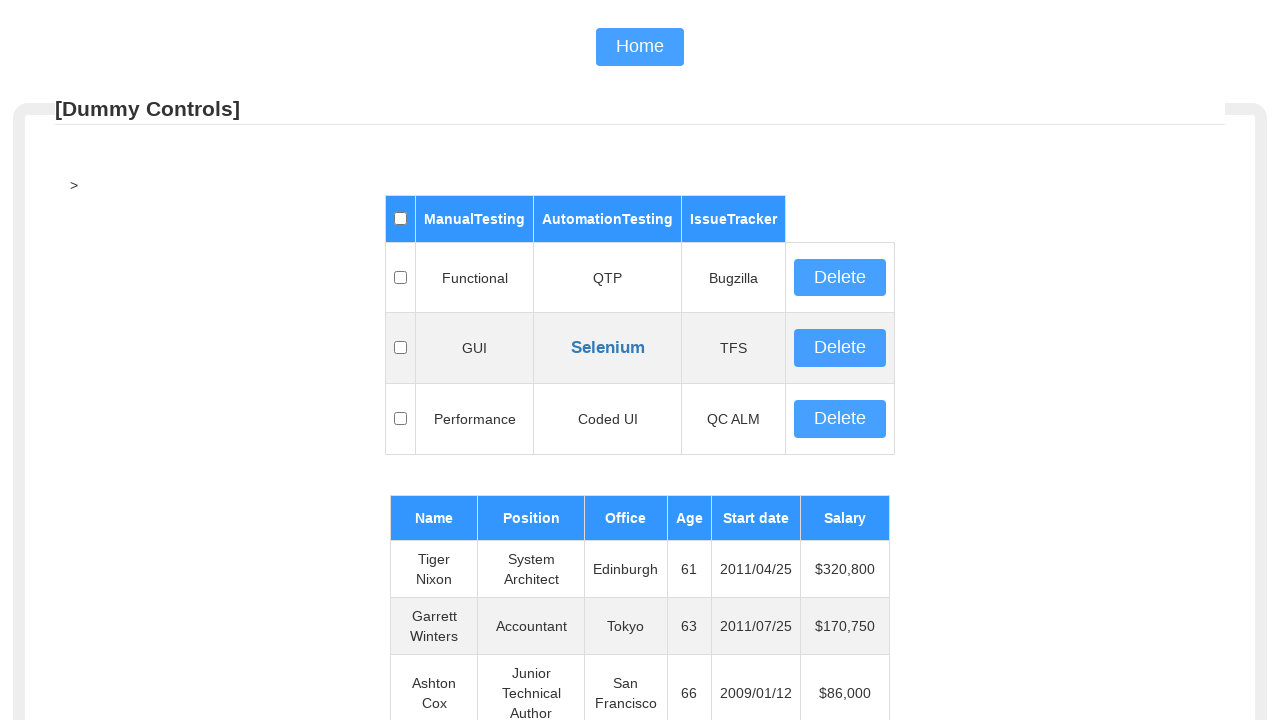

Read table cell at row 17, column 3: 'New York'
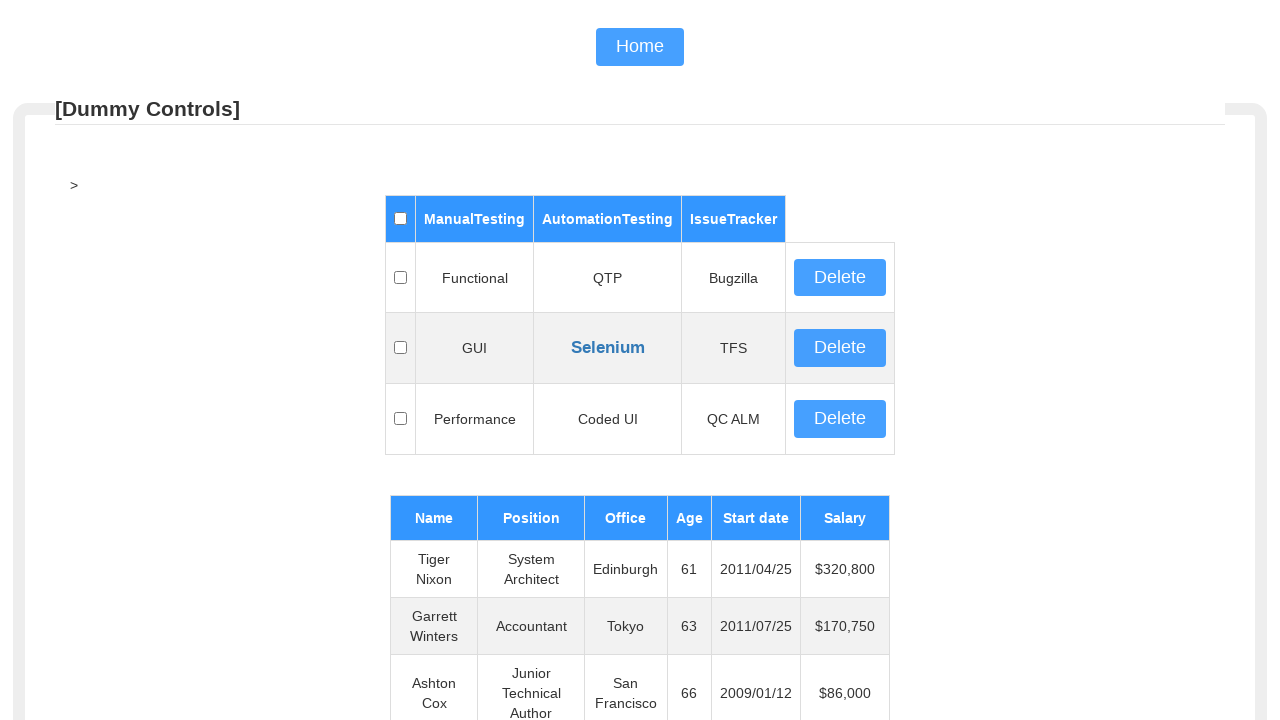

Read table cell at row 17, column 4: '64'
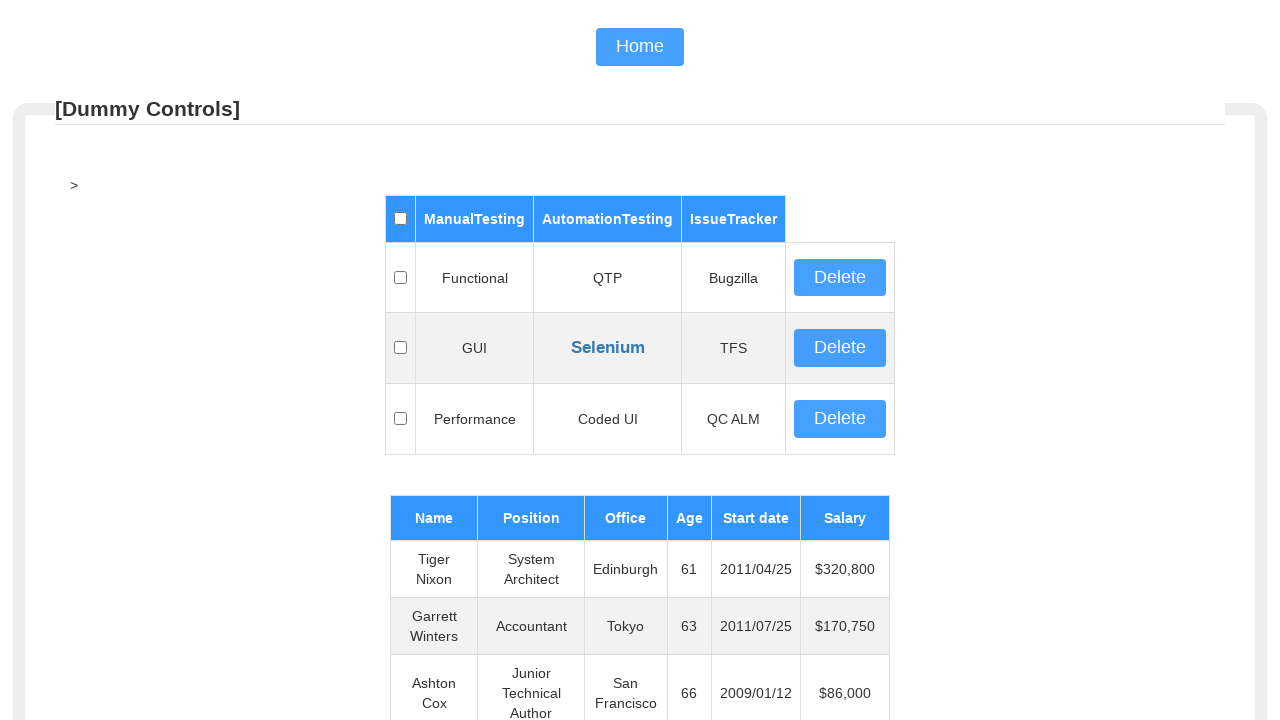

Read table cell at row 17, column 5: '2010/06/09'
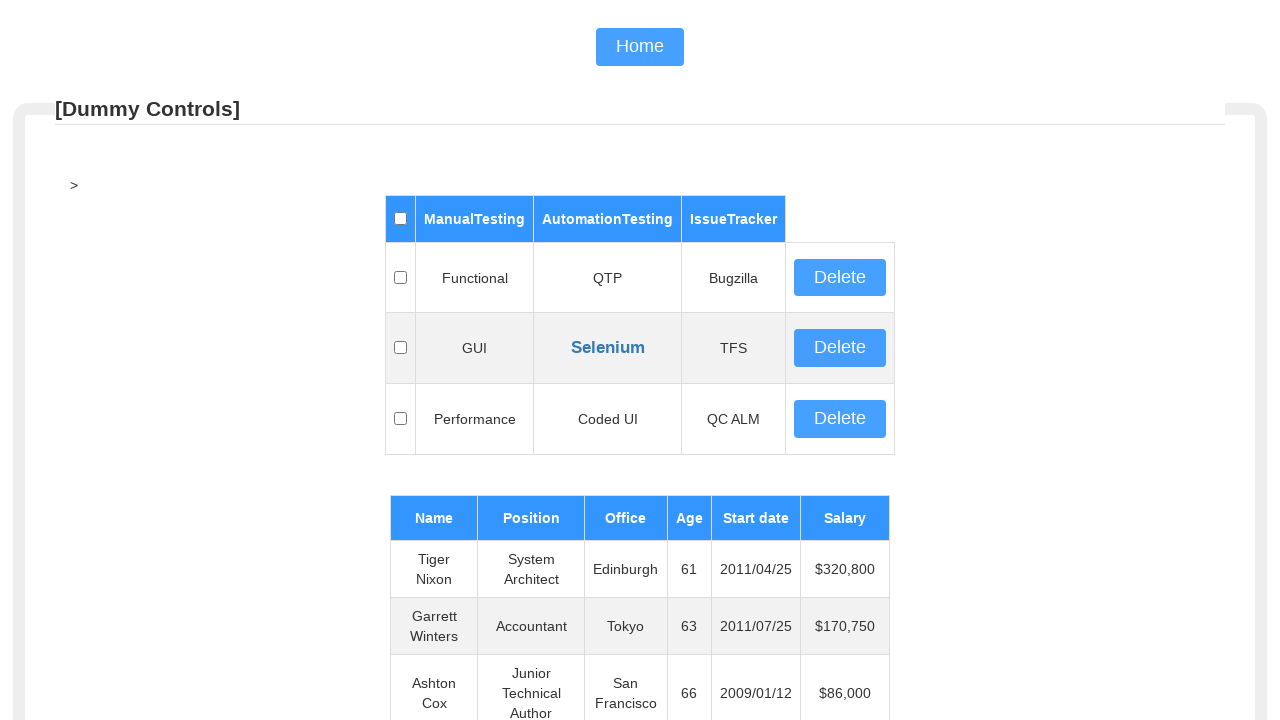

Read table cell at row 18, column 1: 'Gloria Little'
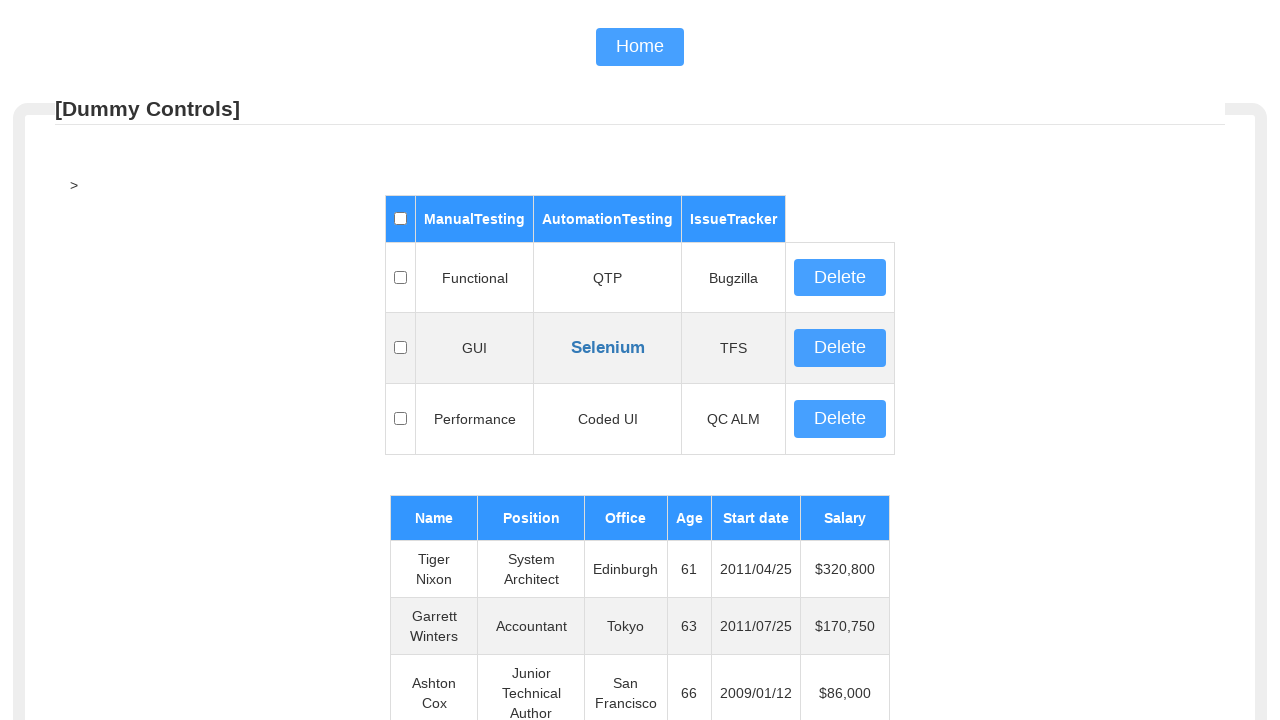

Read table cell at row 18, column 2: 'Systems Administrator'
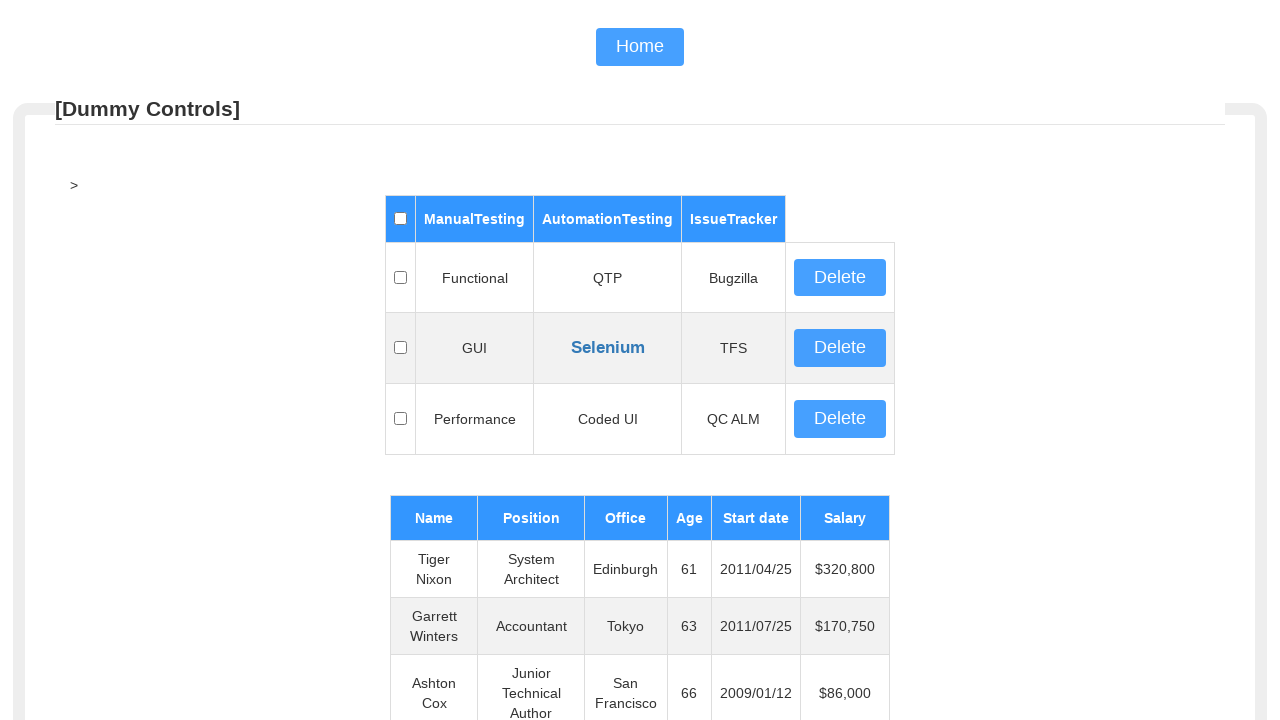

Read table cell at row 18, column 3: 'New York'
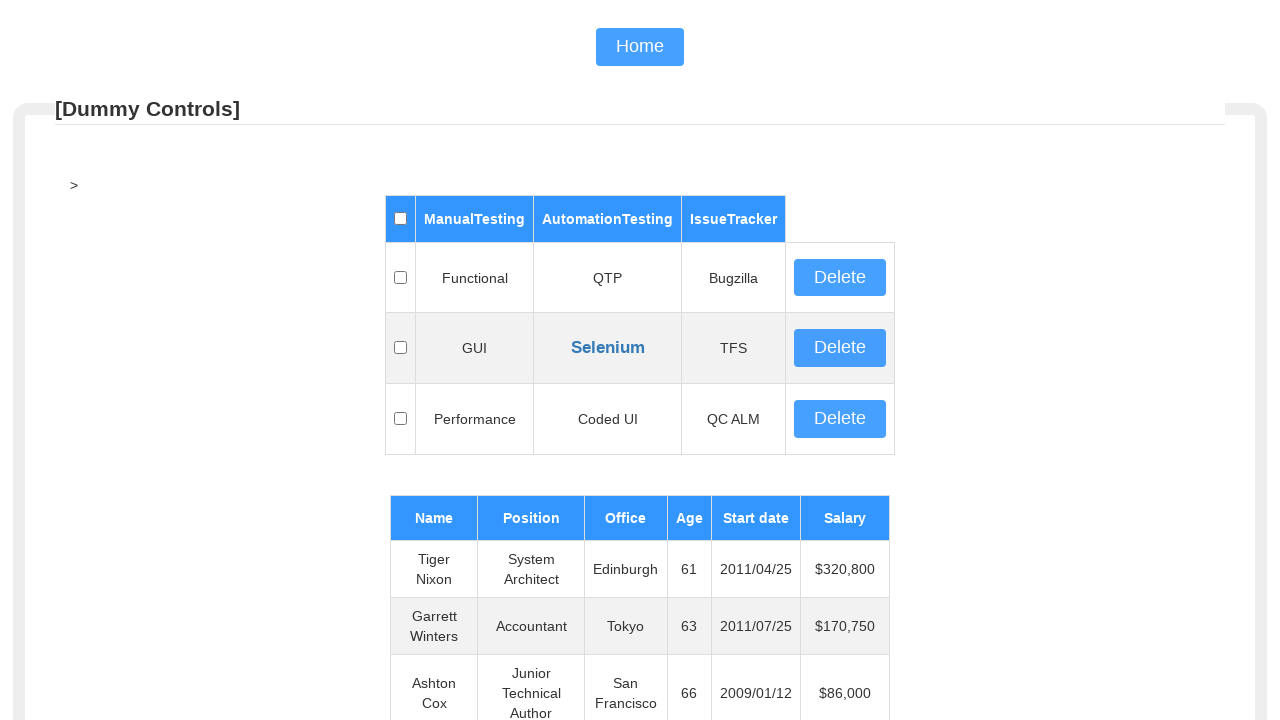

Read table cell at row 18, column 4: '59'
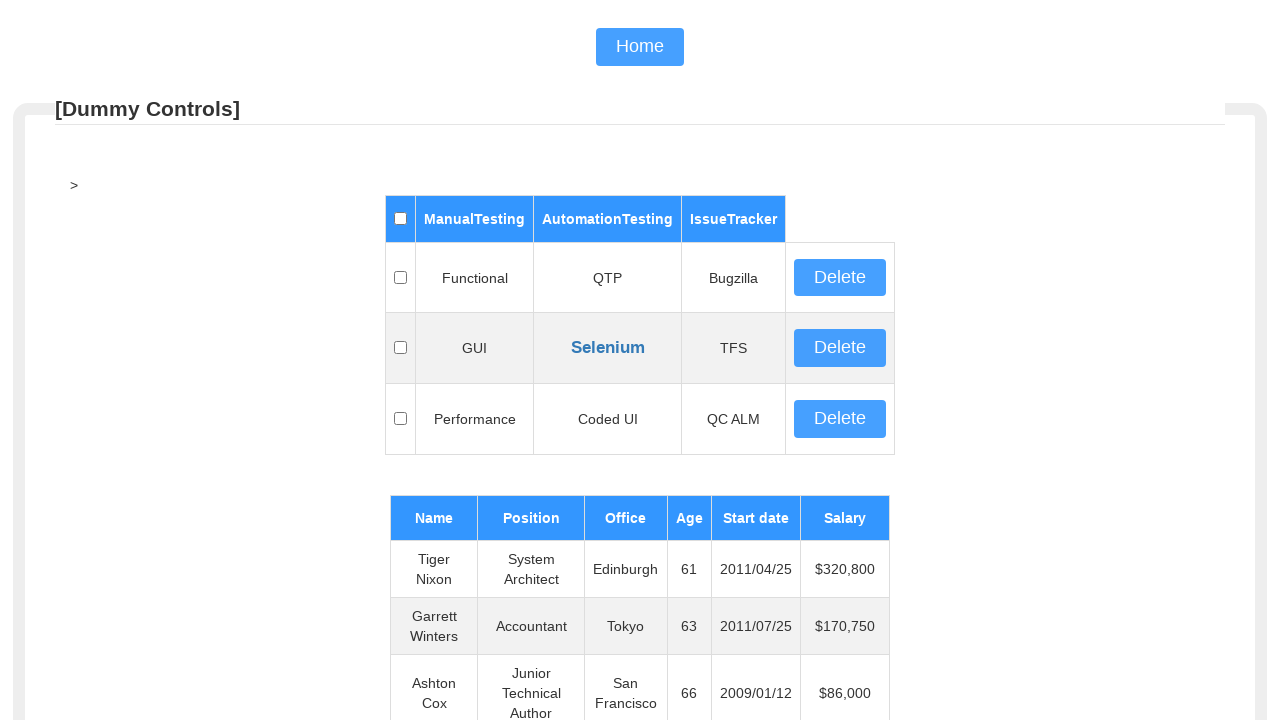

Read table cell at row 18, column 5: '2009/04/10'
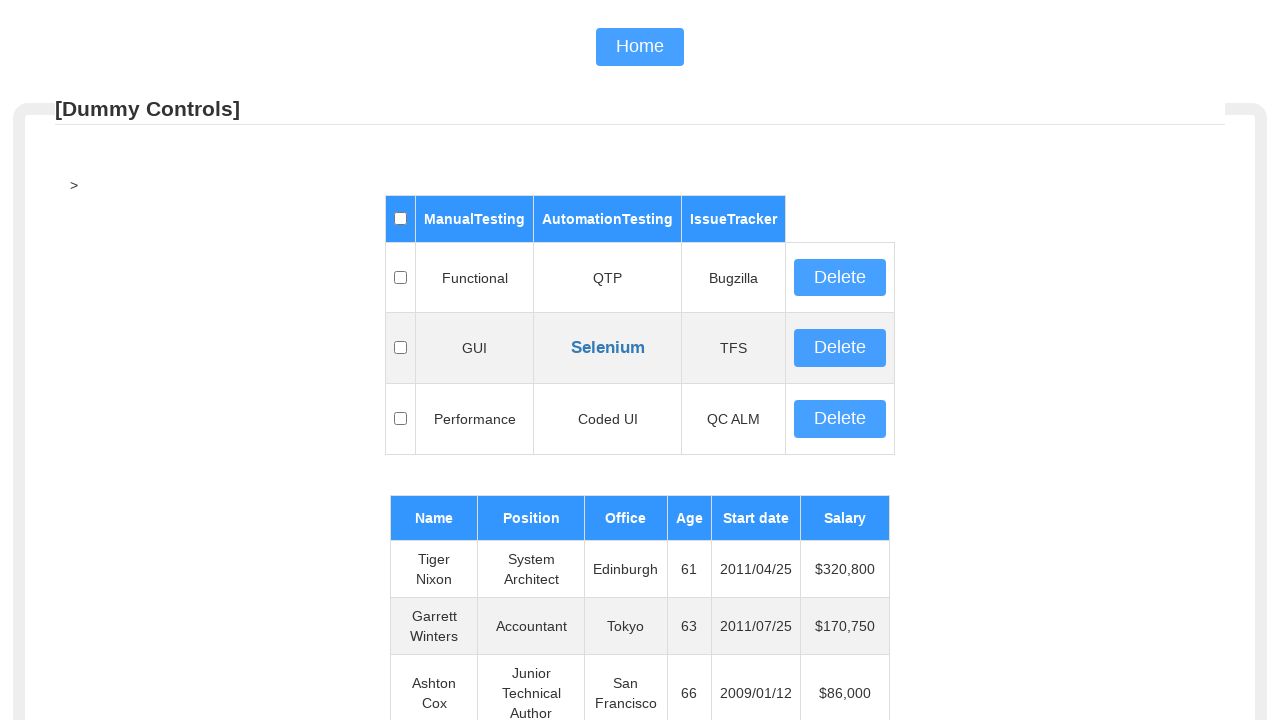

Read table cell at row 19, column 1: 'Bradley Greer'
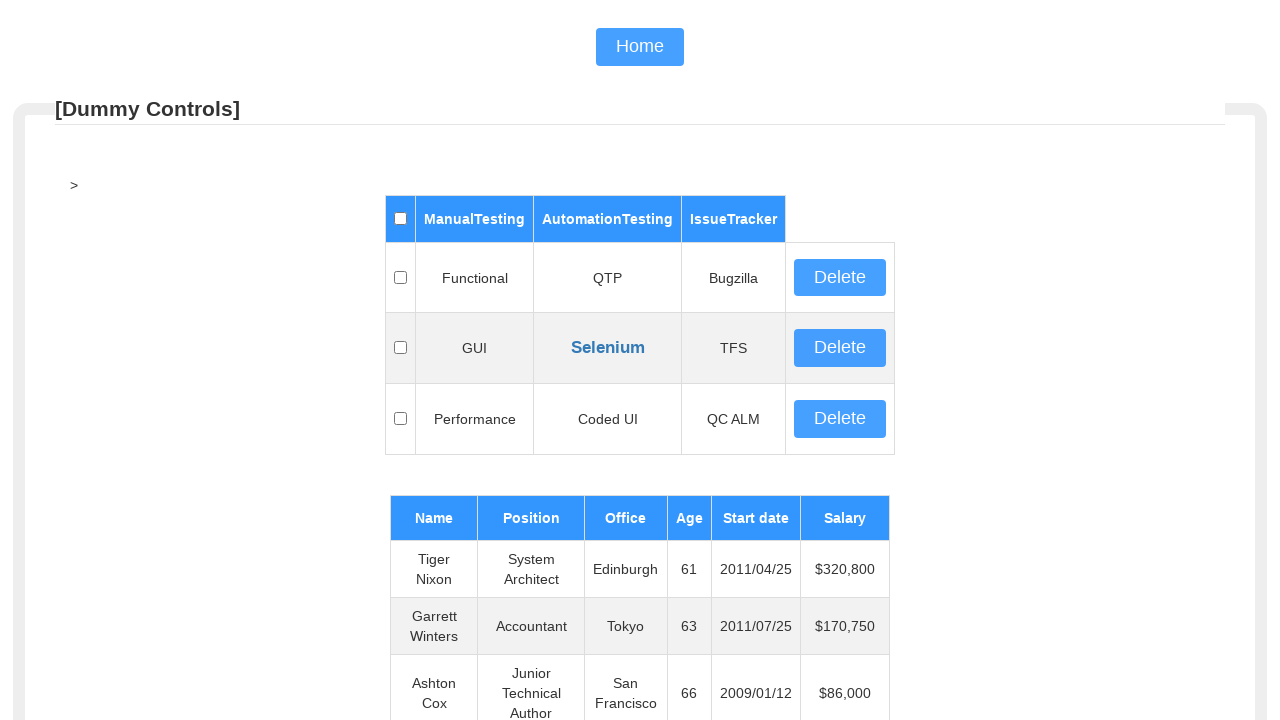

Read table cell at row 19, column 2: 'Software Engineer'
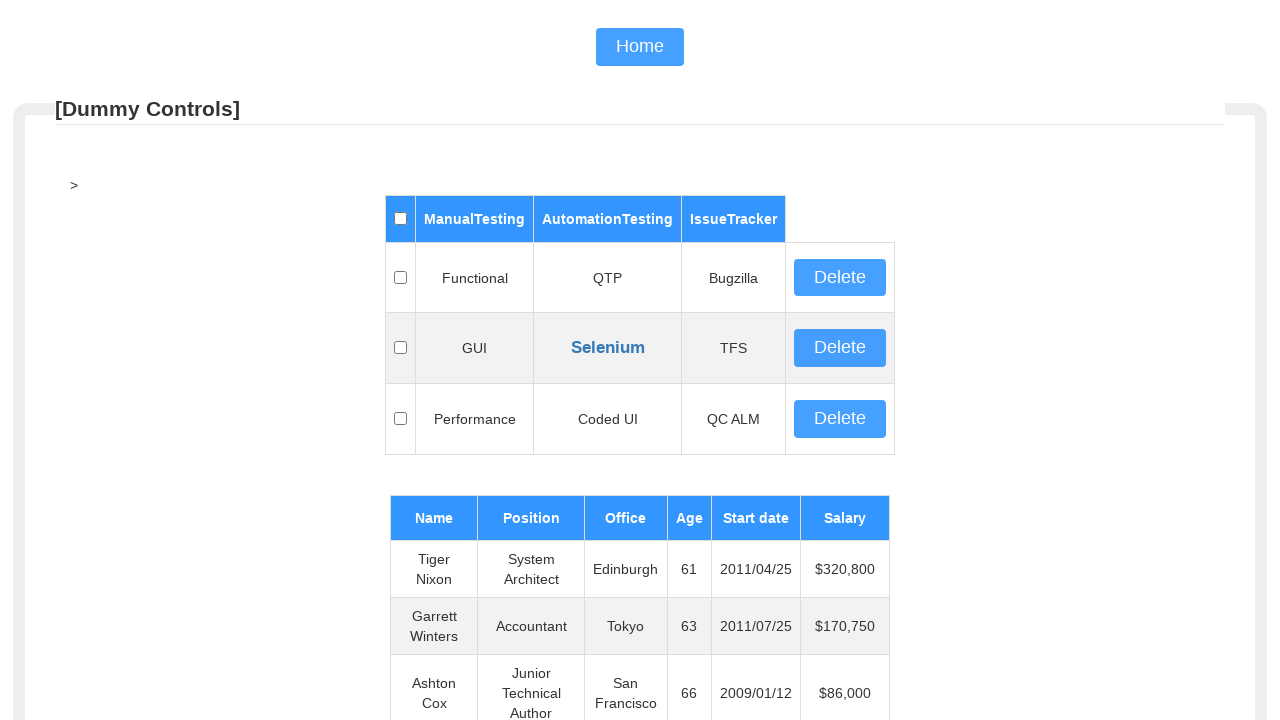

Read table cell at row 19, column 3: 'London'
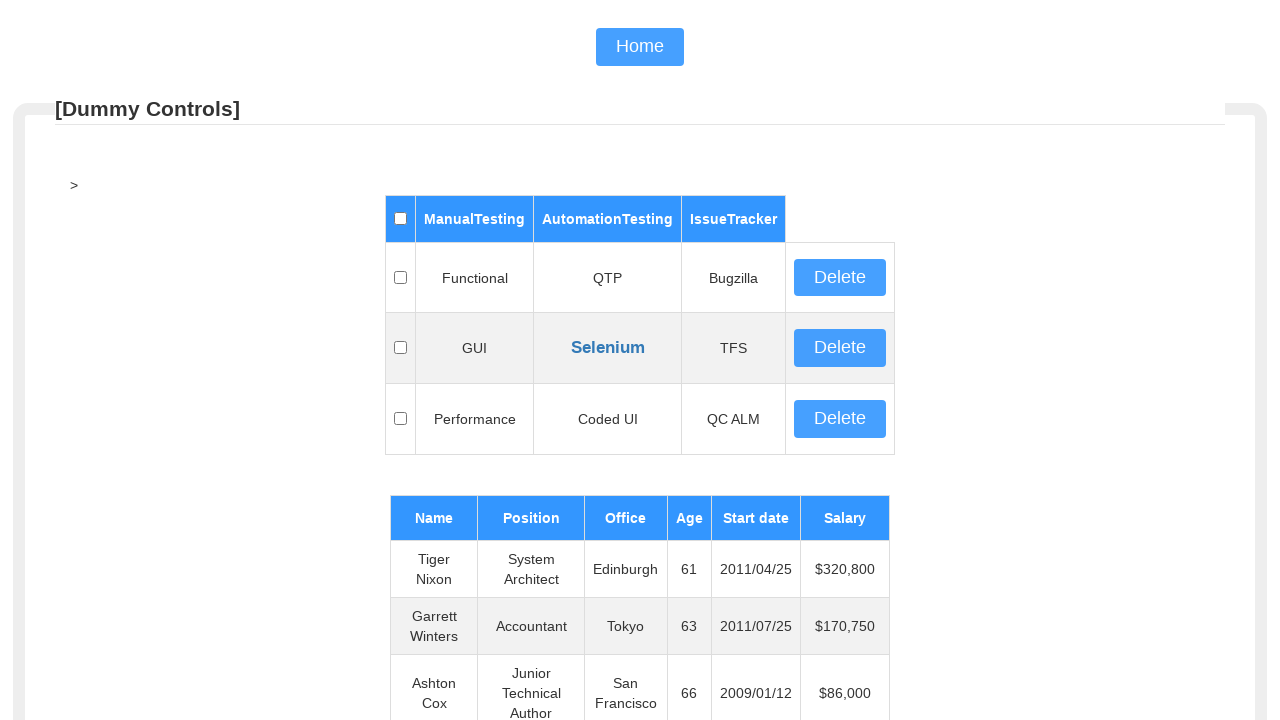

Read table cell at row 19, column 4: '41'
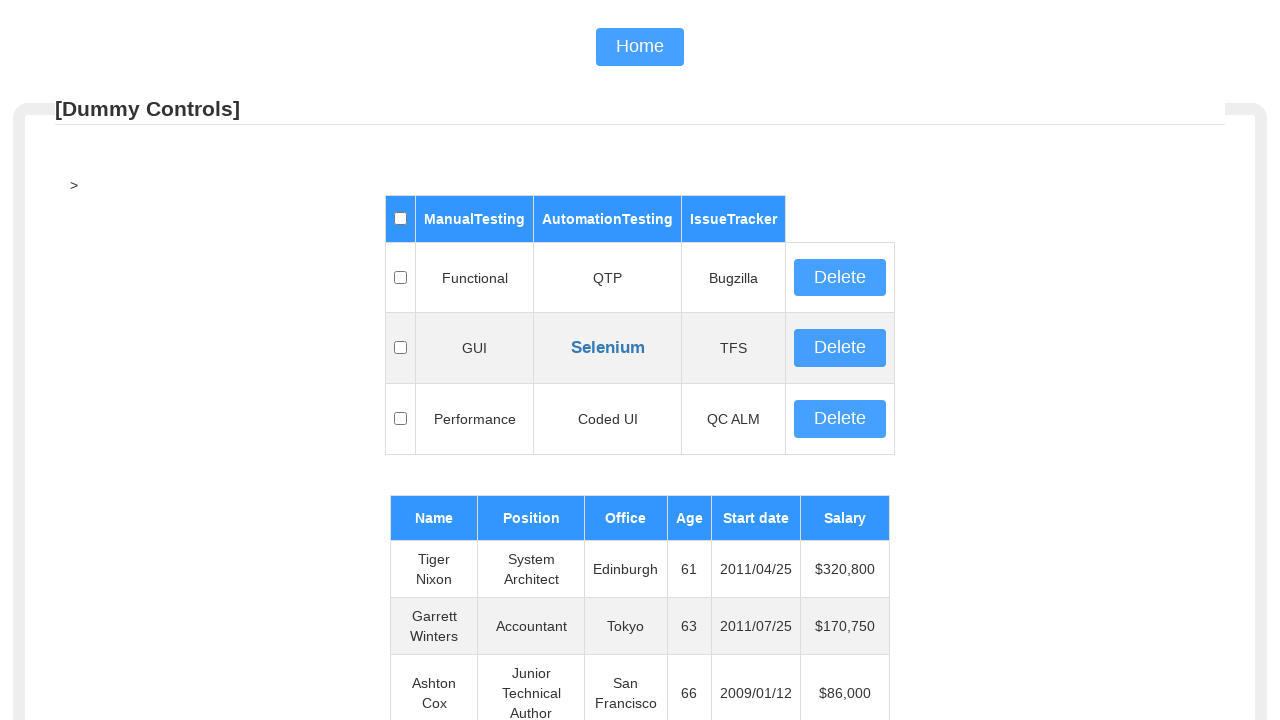

Read table cell at row 19, column 5: '2012/10/13'
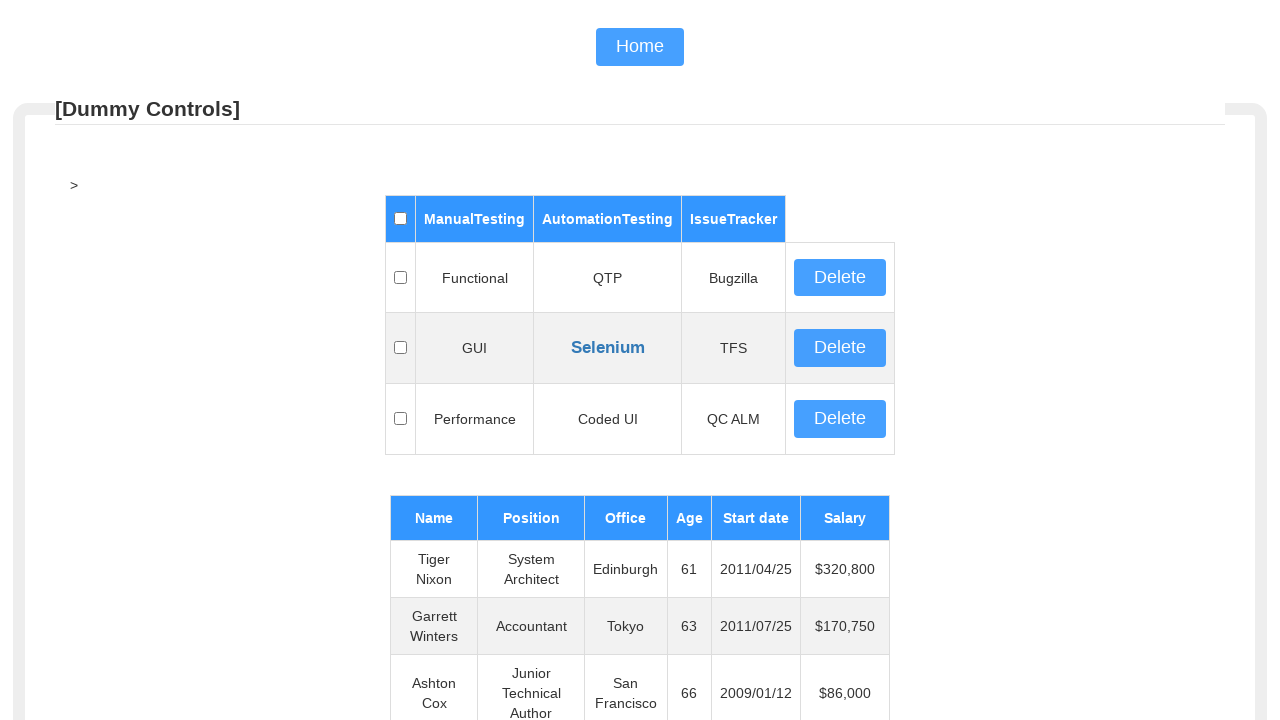

Read table cell at row 20, column 1: 'Dai Rios'
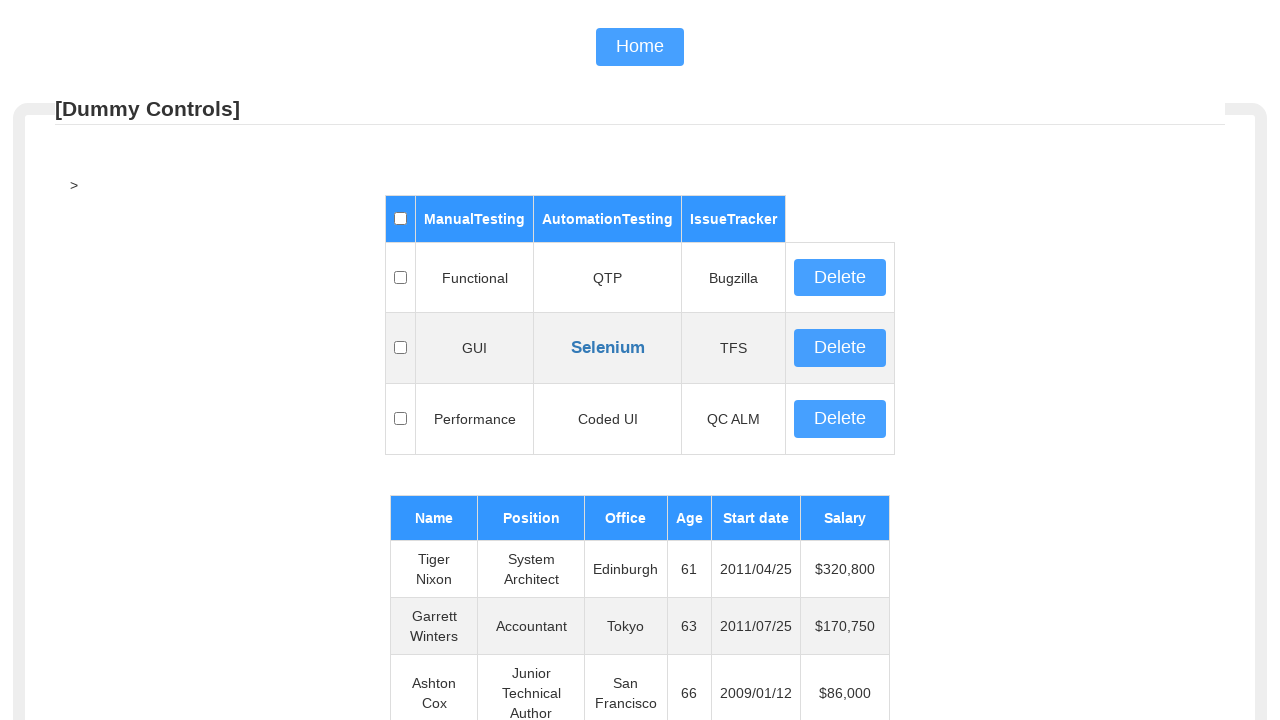

Read table cell at row 20, column 2: 'Personnel Lead'
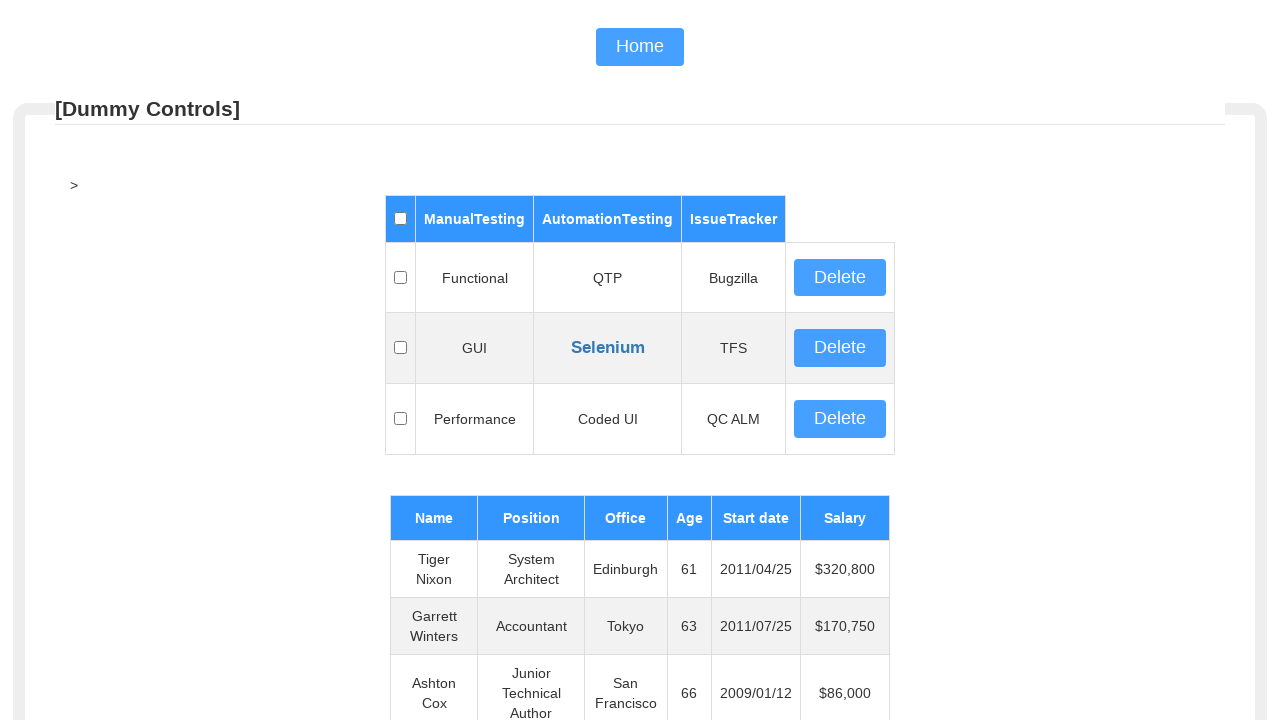

Read table cell at row 20, column 3: 'Edinburgh'
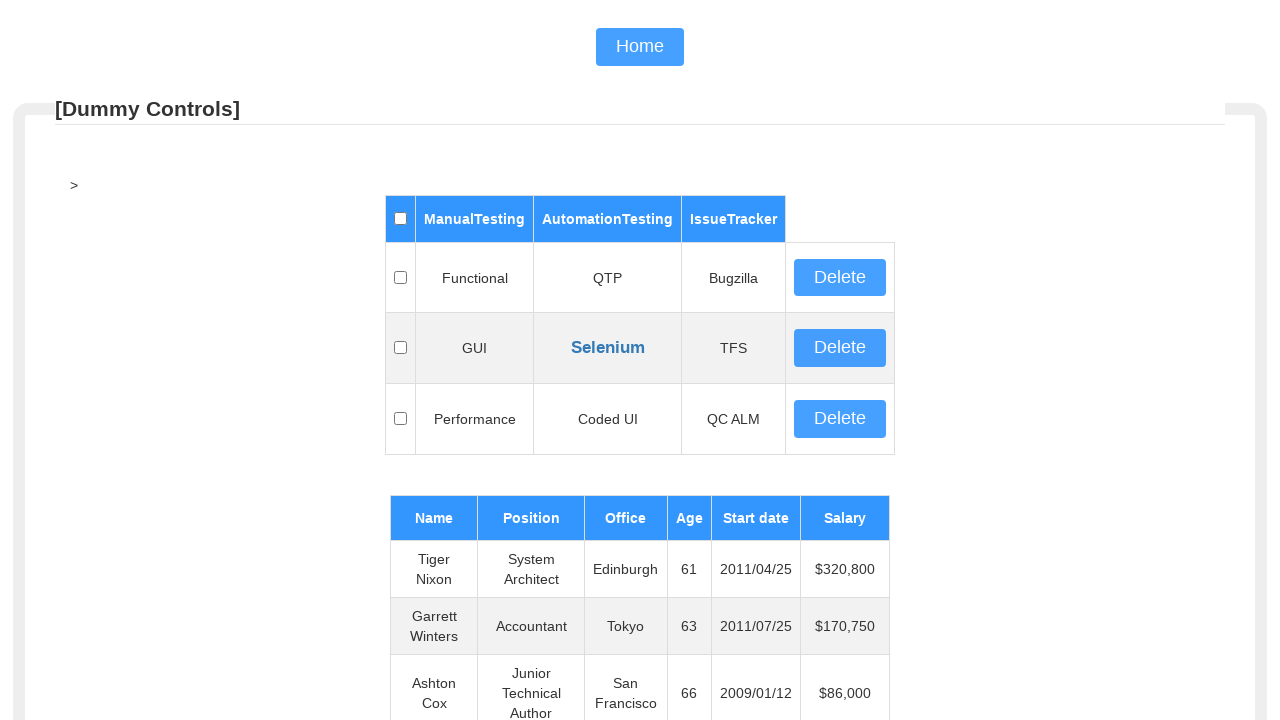

Read table cell at row 20, column 4: '35'
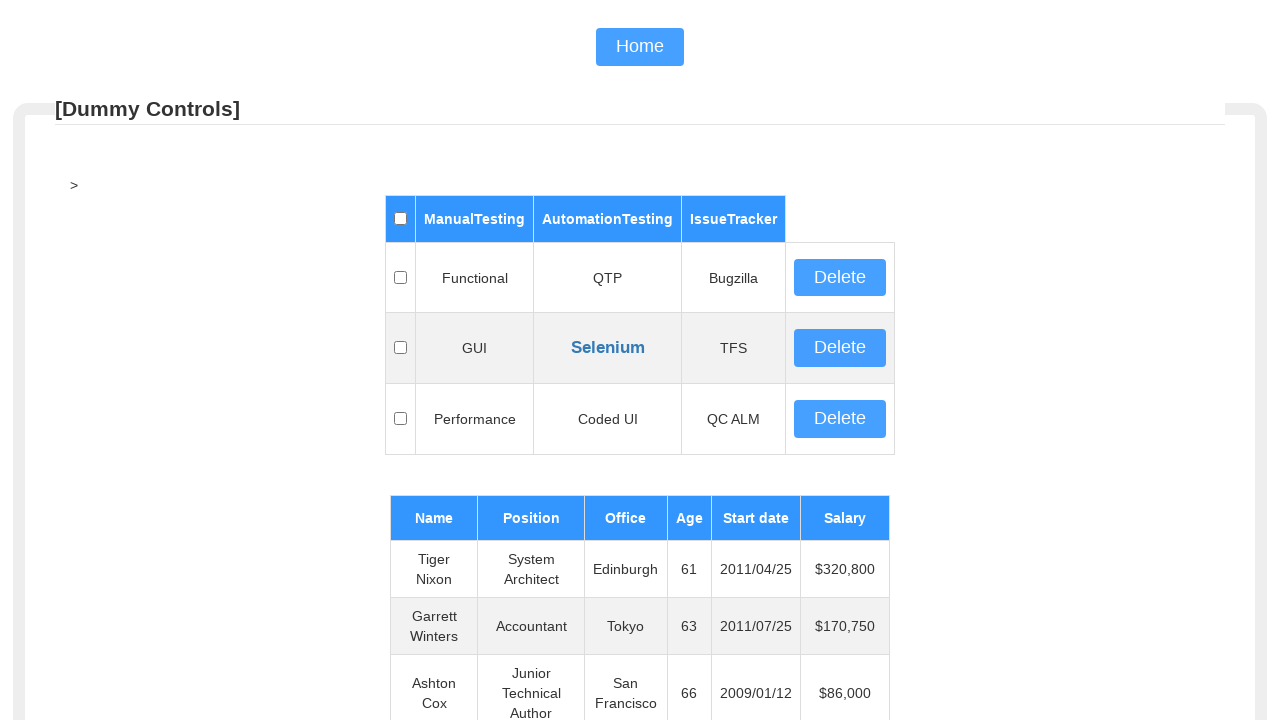

Read table cell at row 20, column 5: '2012/09/26'
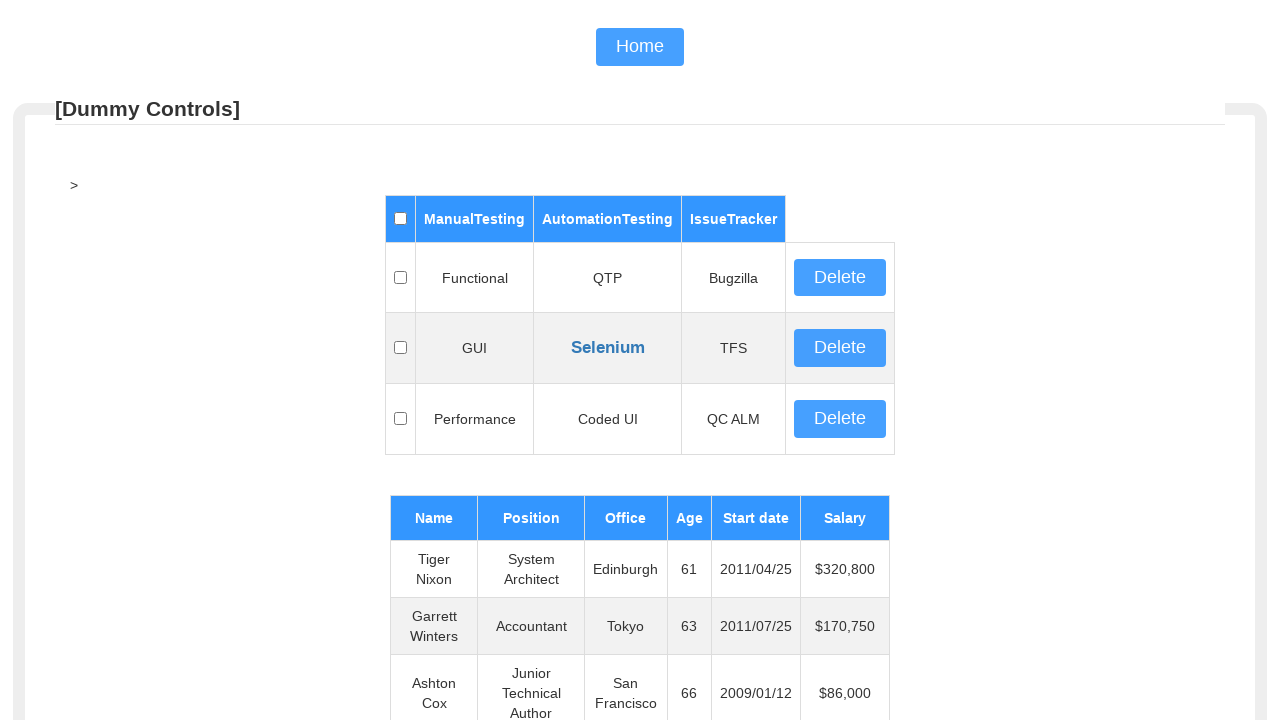

Read table cell at row 21, column 1: 'Jenette Caldwell'
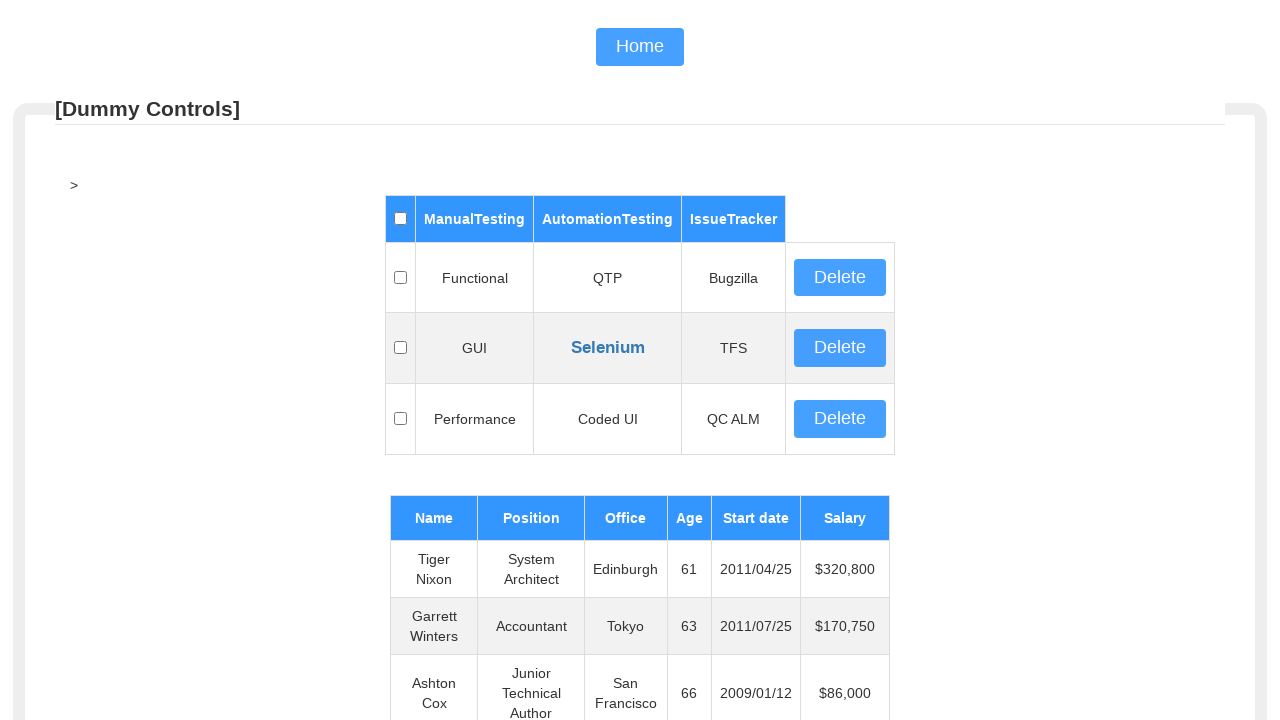

Read table cell at row 21, column 2: 'Development Lead'
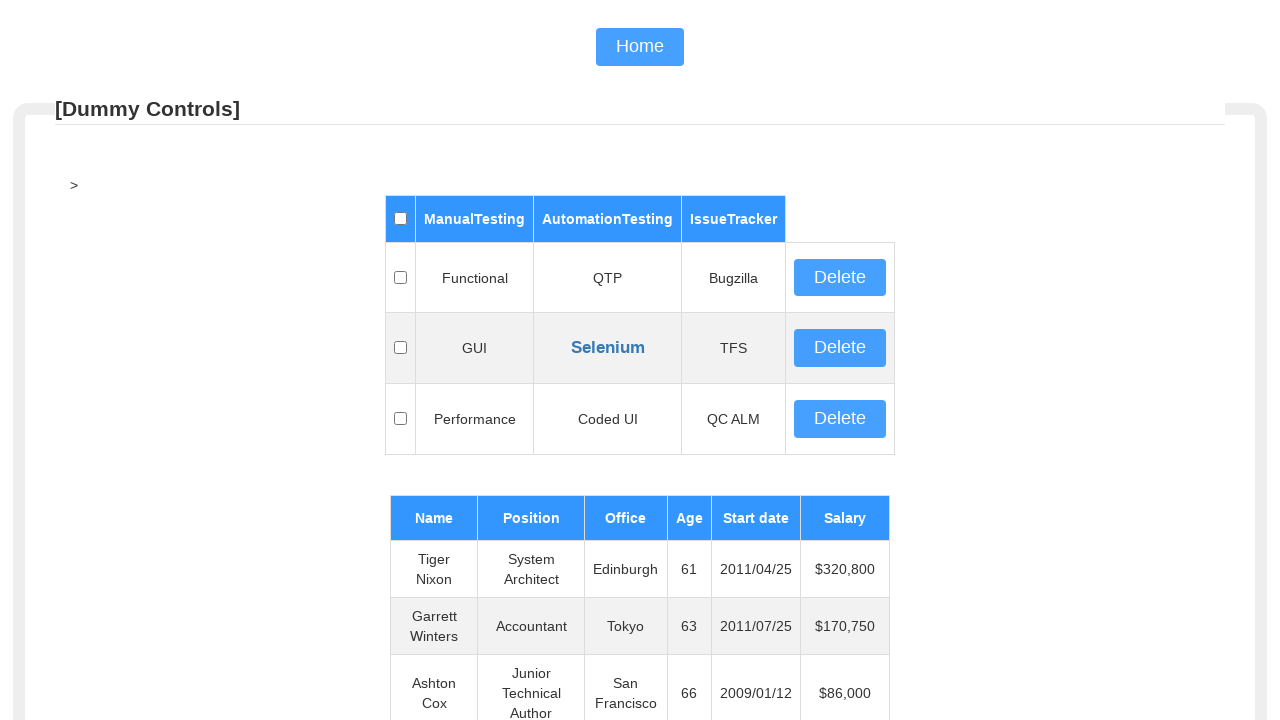

Read table cell at row 21, column 3: 'New York'
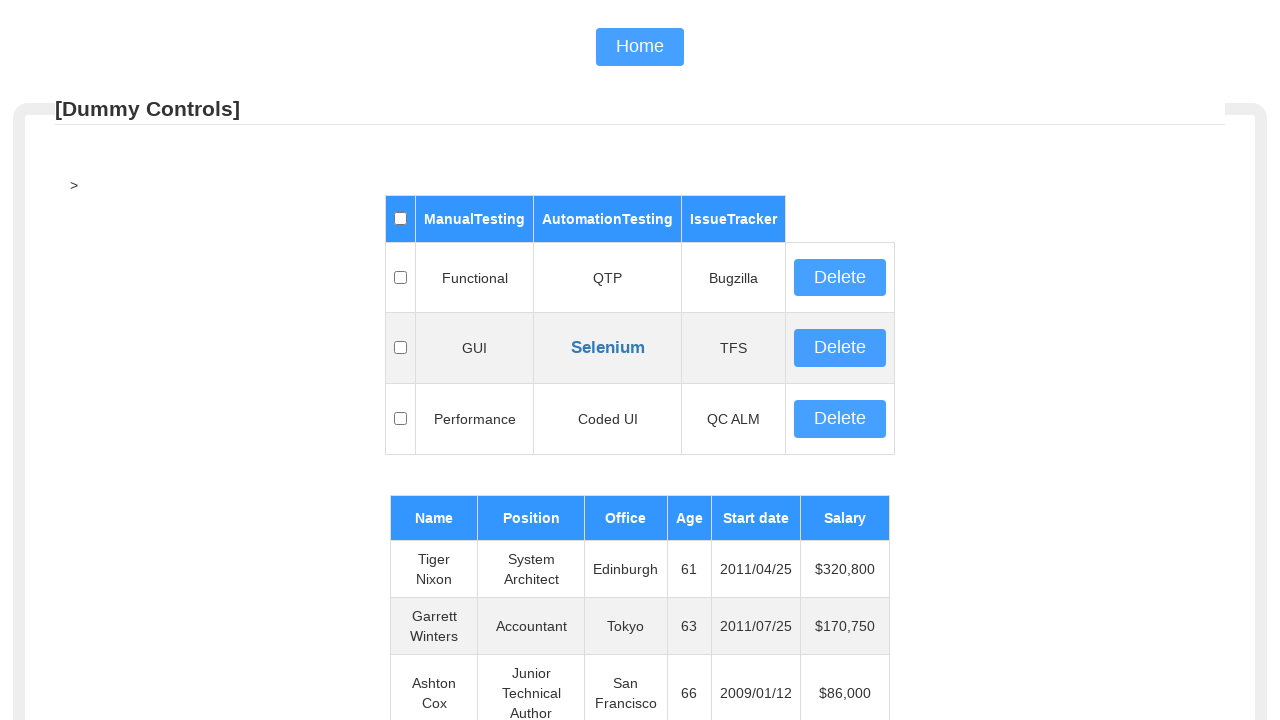

Read table cell at row 21, column 4: '30'
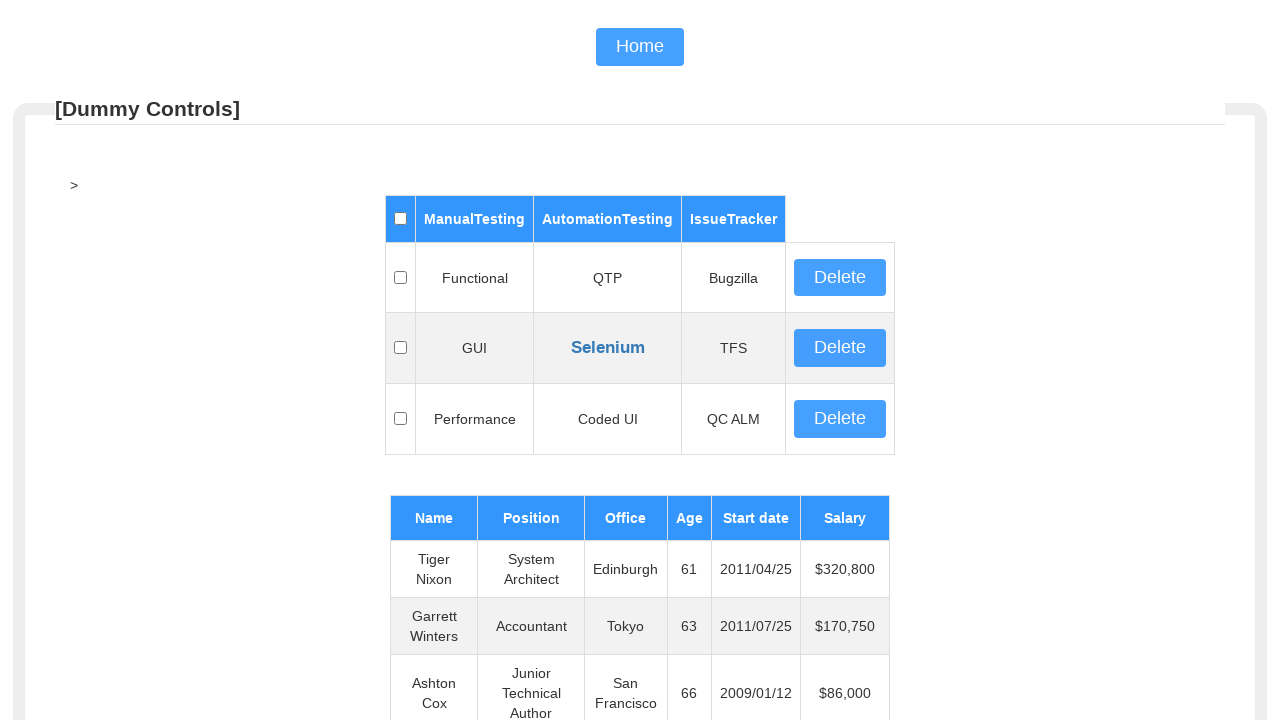

Read table cell at row 21, column 5: '2011/09/03'
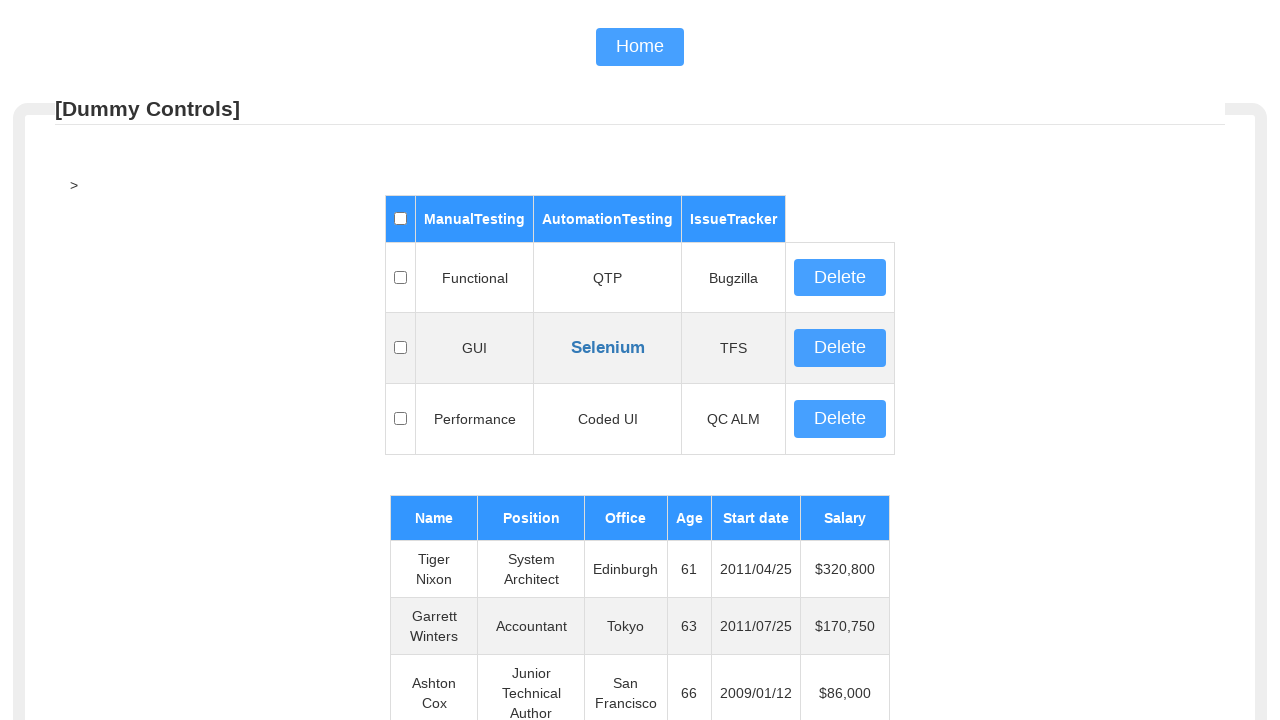

Read table cell at row 22, column 1: 'Yuri Berry'
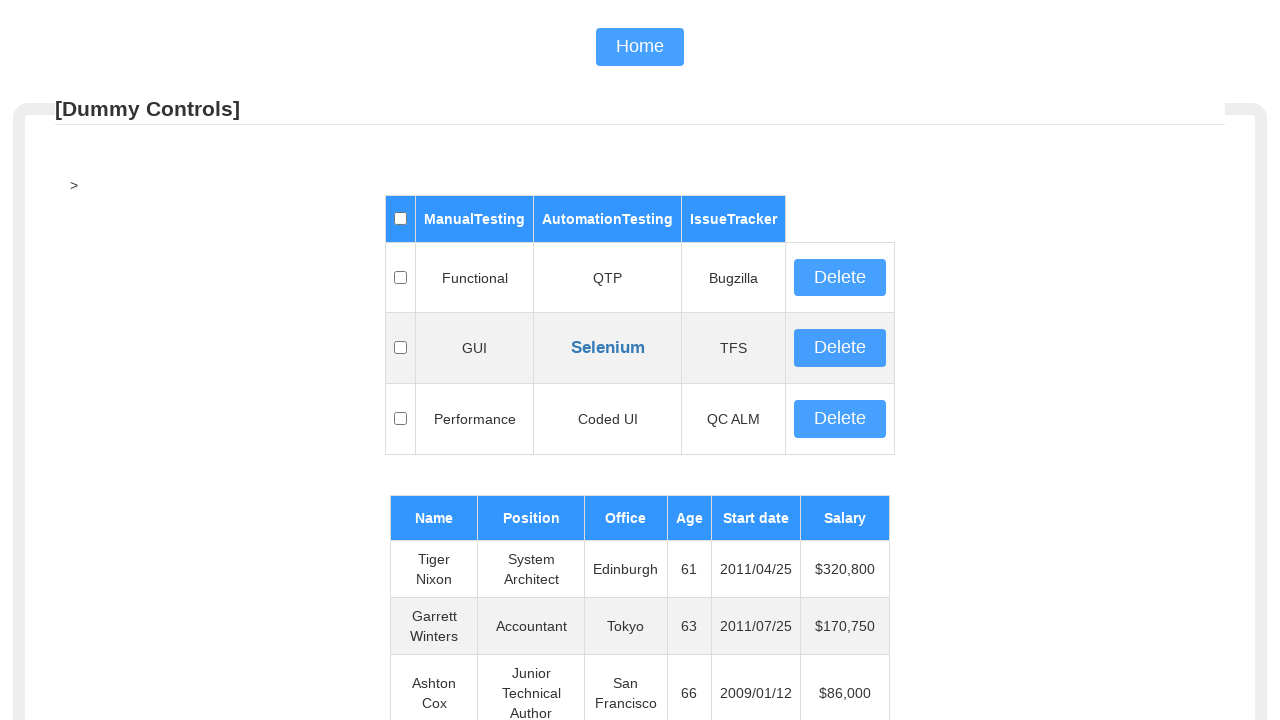

Read table cell at row 22, column 2: 'Chief Marketing Officer (CMO)'
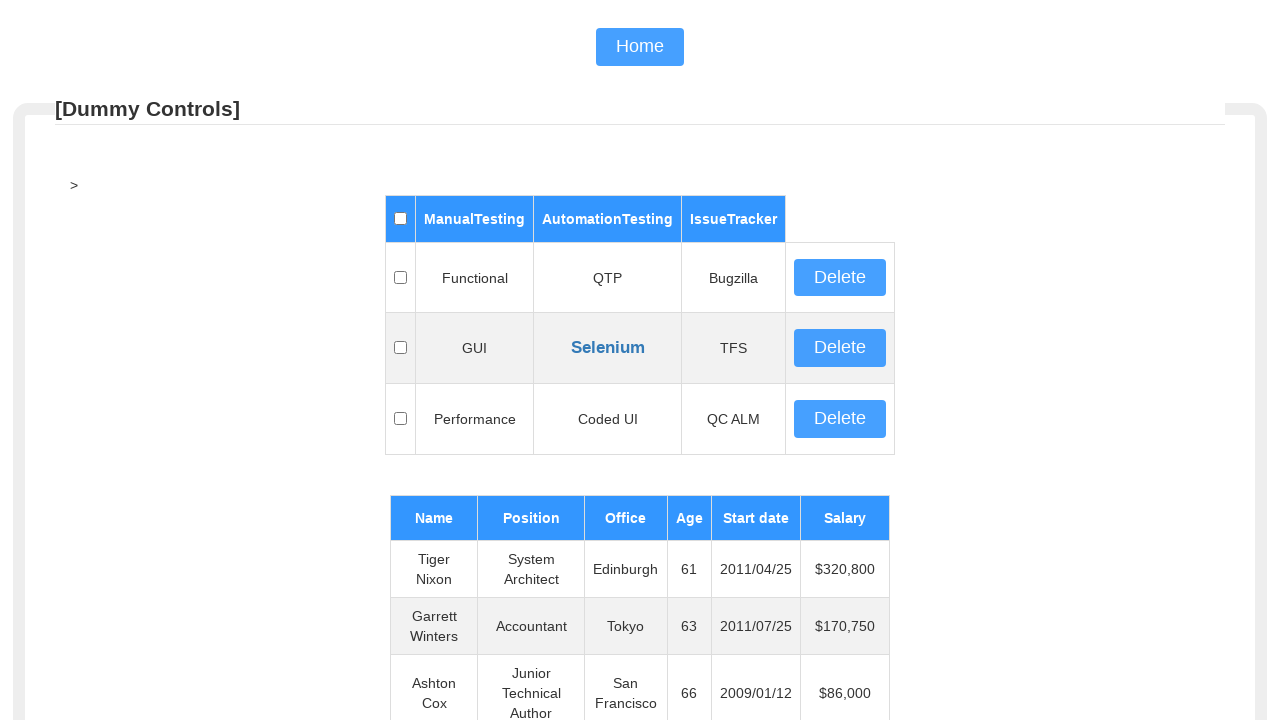

Read table cell at row 22, column 3: 'New York'
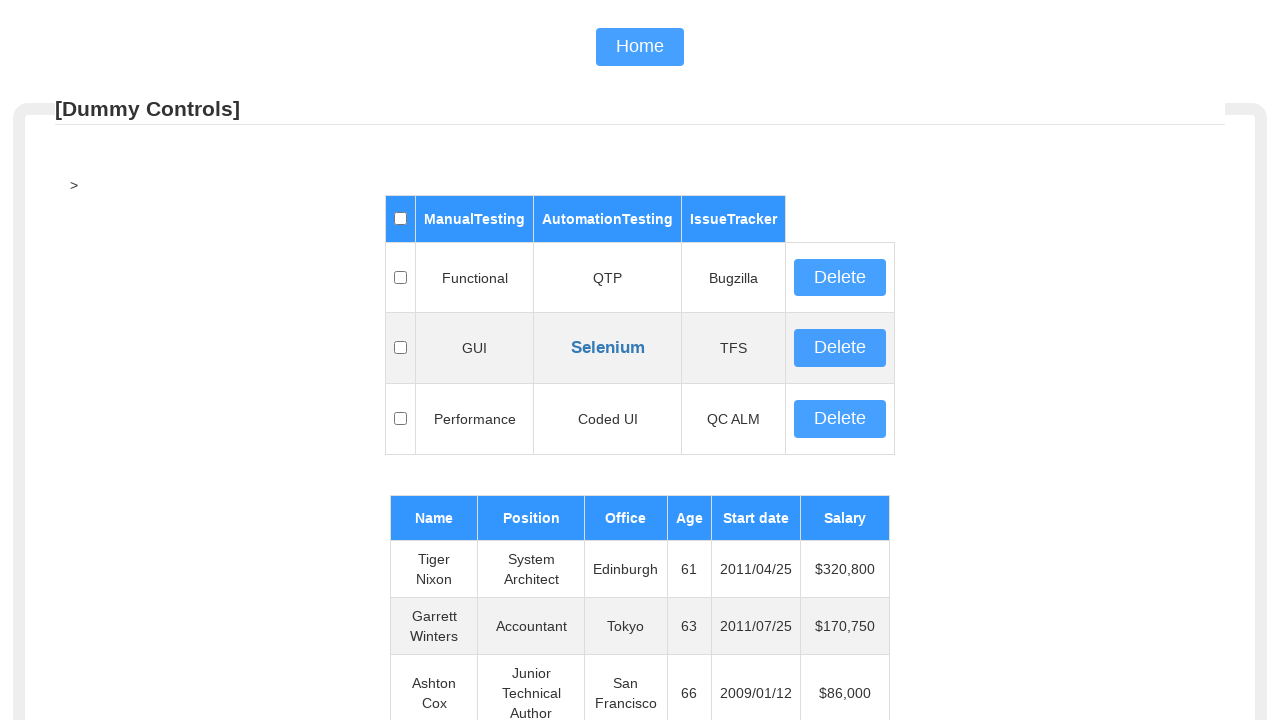

Read table cell at row 22, column 4: '40'
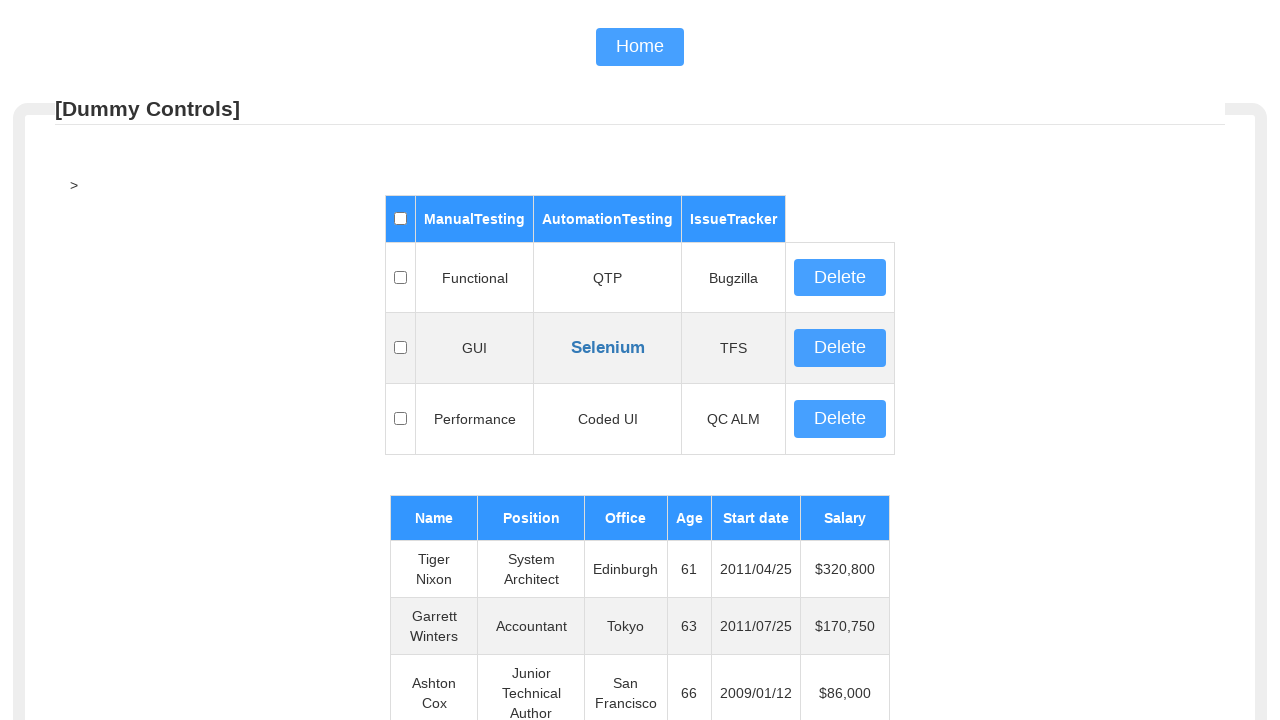

Read table cell at row 22, column 5: '2009/06/25'
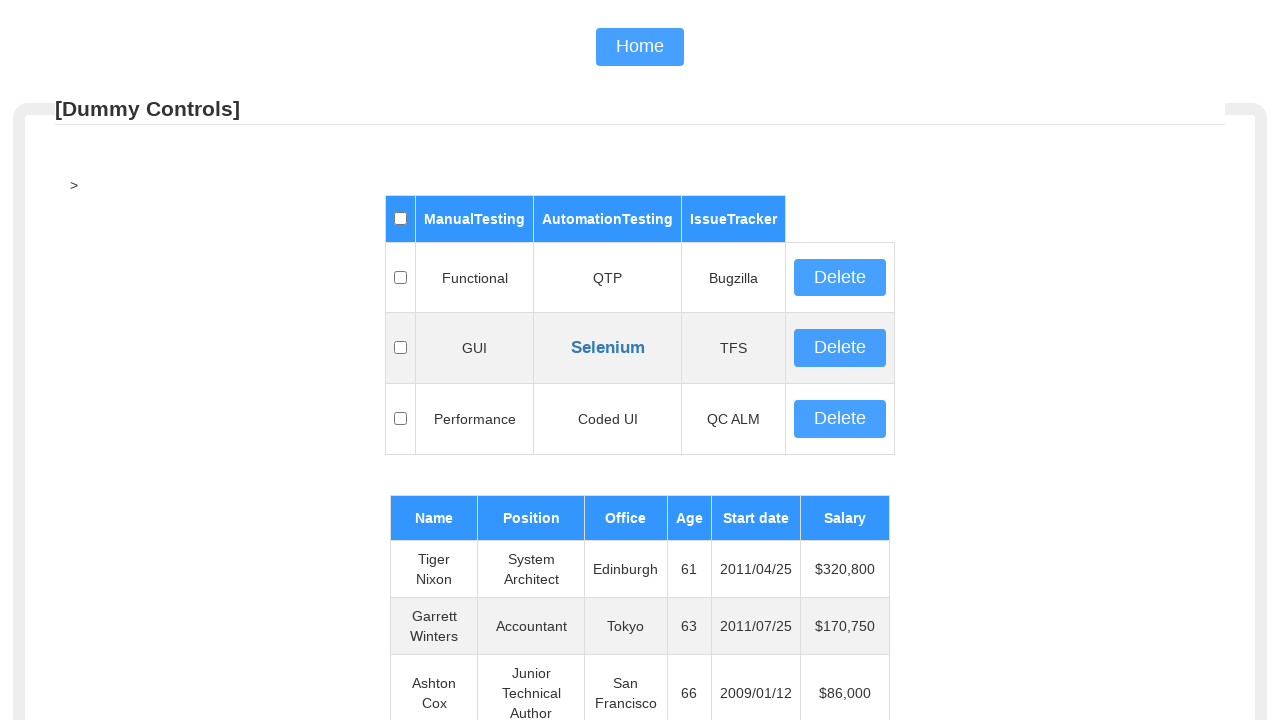

Read table cell at row 23, column 1: 'Caesar Vance'
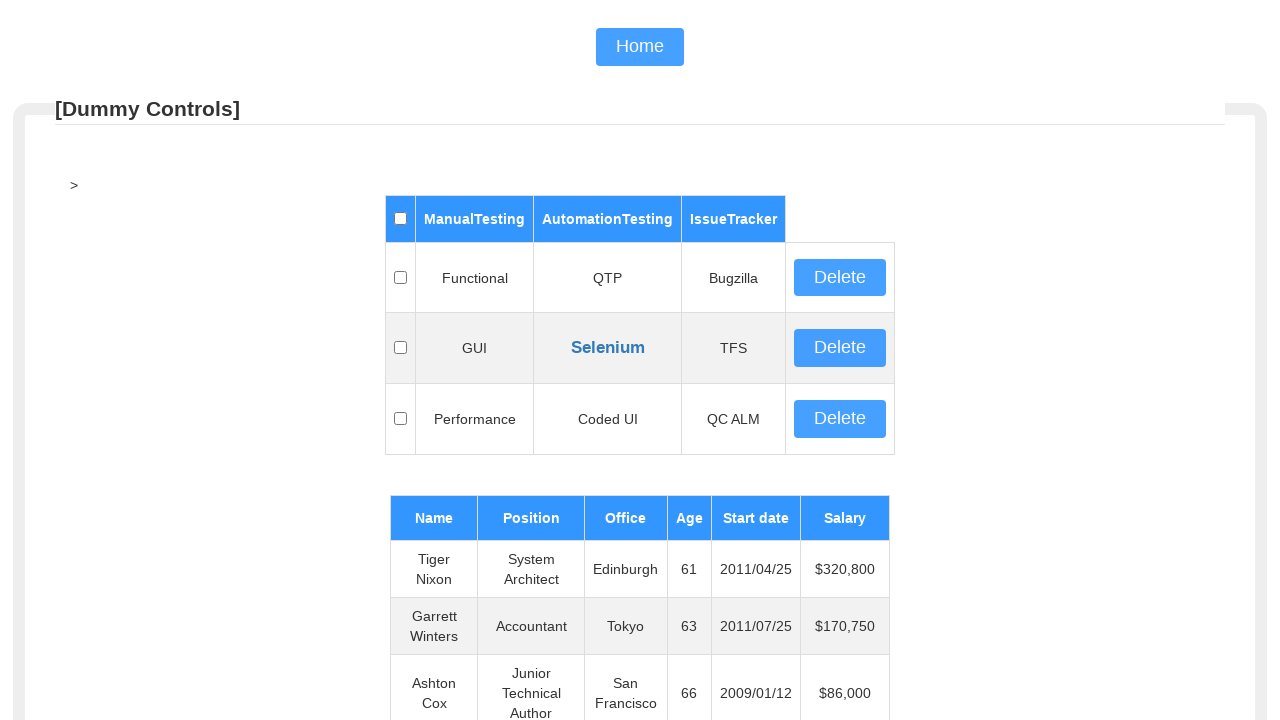

Read table cell at row 23, column 2: 'Pre-Sales Support'
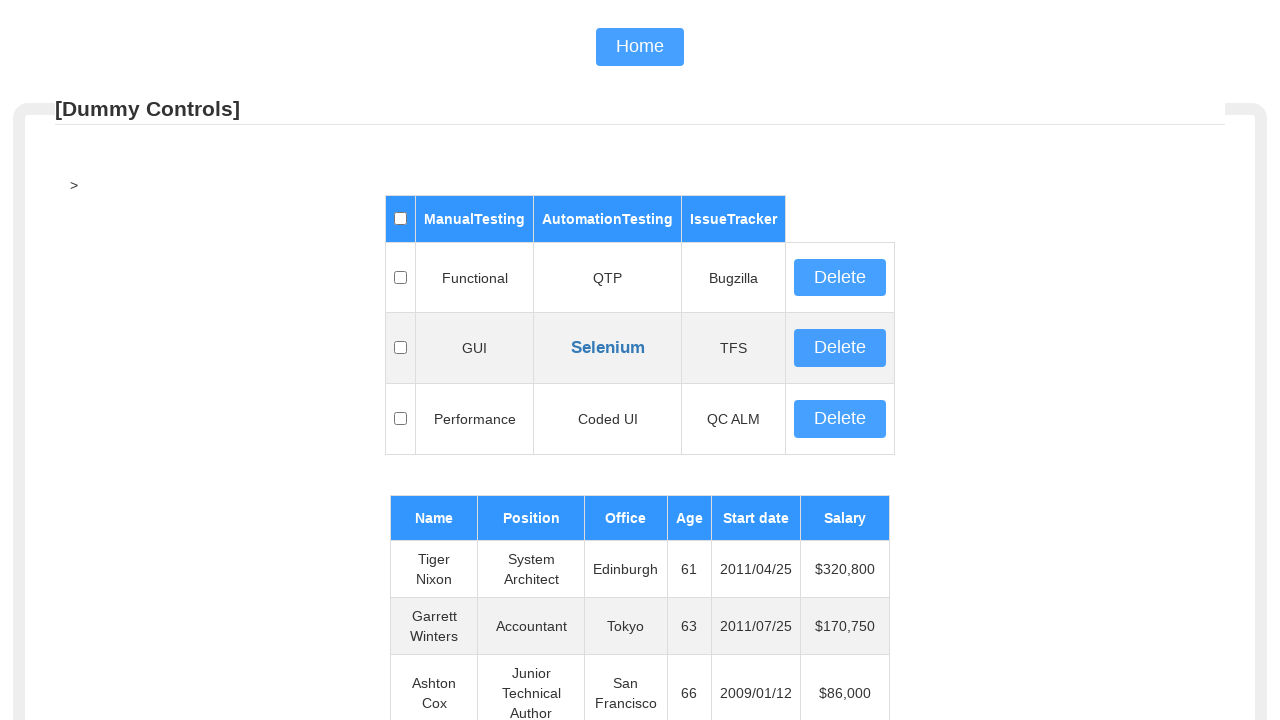

Read table cell at row 23, column 3: 'New York'
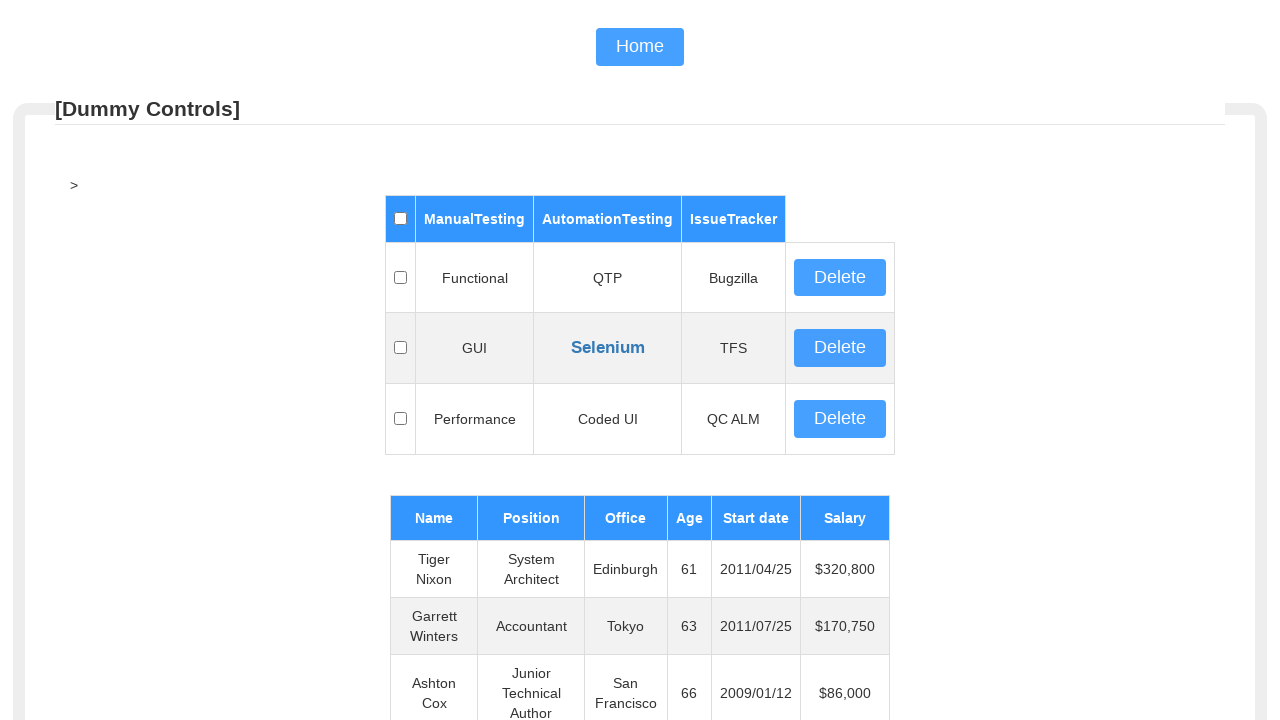

Read table cell at row 23, column 4: '21'
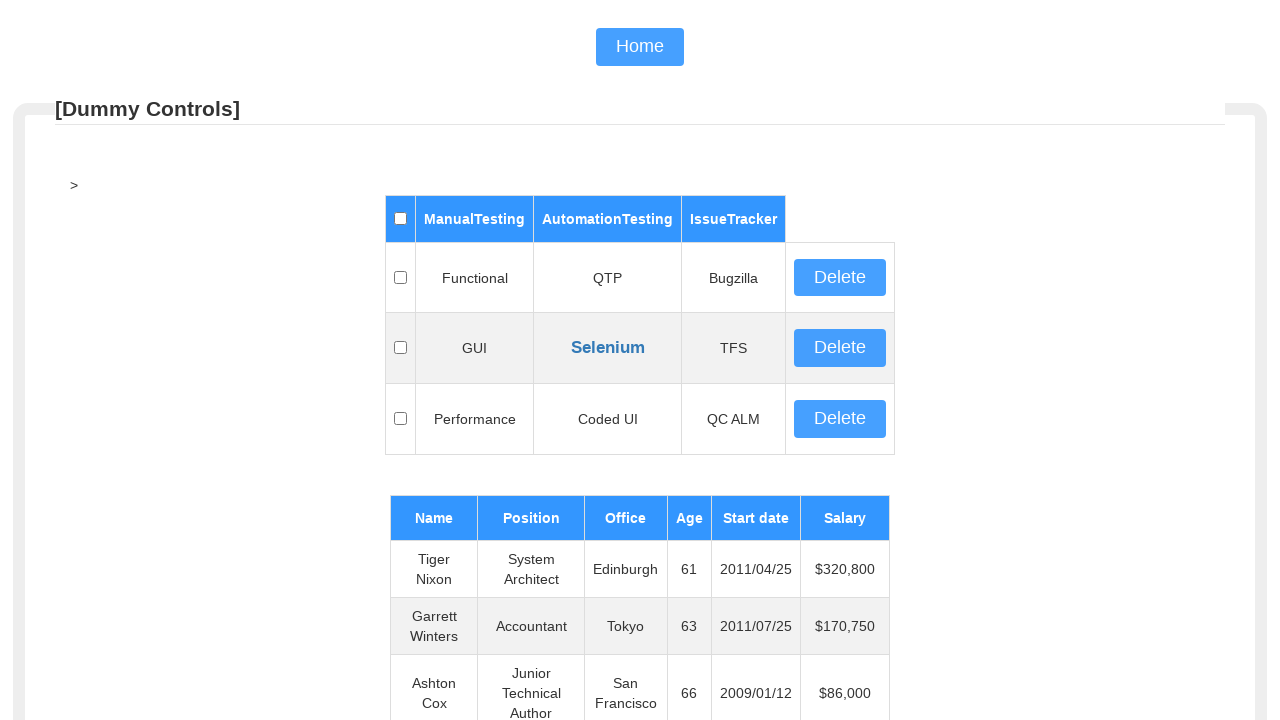

Read table cell at row 23, column 5: '2011/12/12'
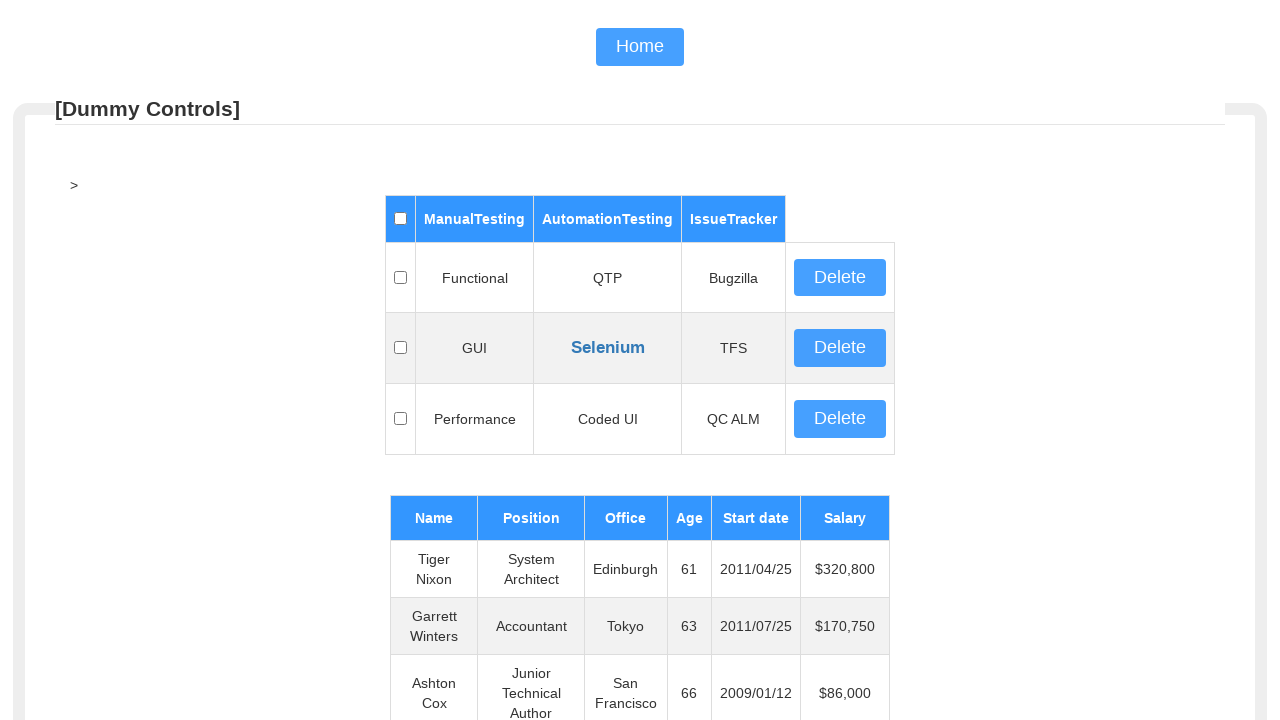

Read table cell at row 24, column 1: 'Doris Wilder'
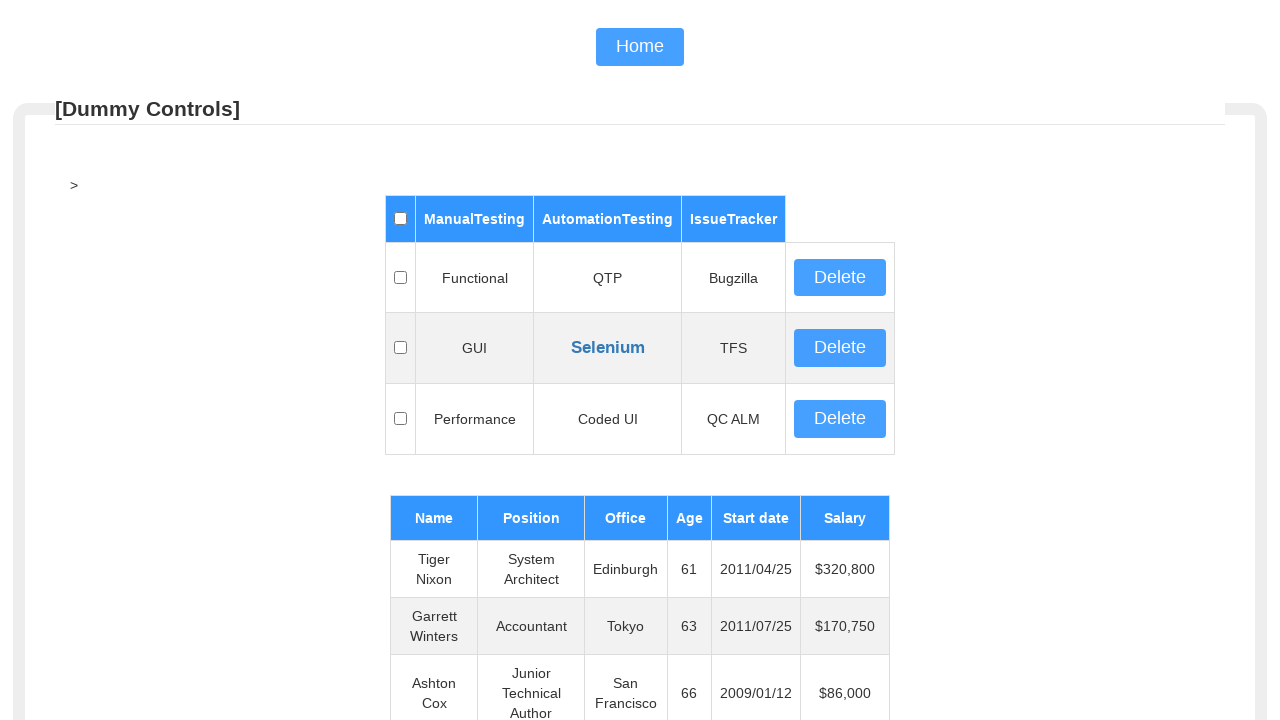

Read table cell at row 24, column 2: 'Sales Assistant'
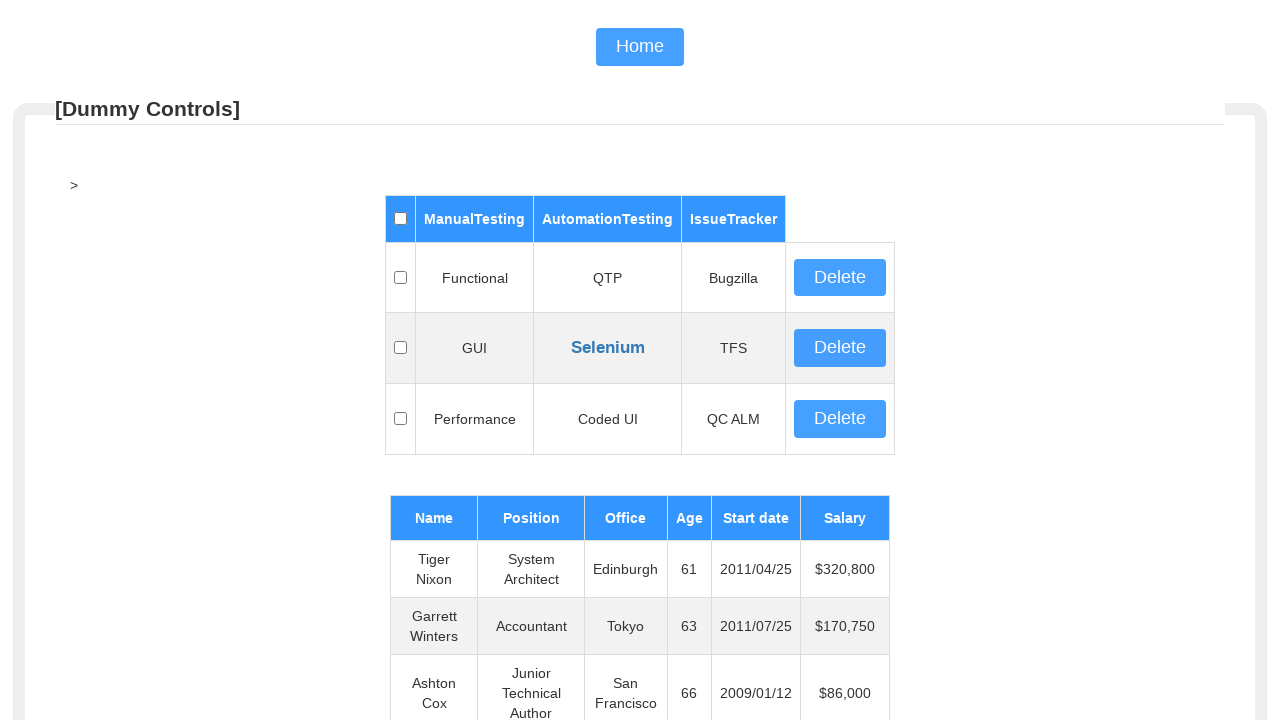

Read table cell at row 24, column 3: 'Sidney'
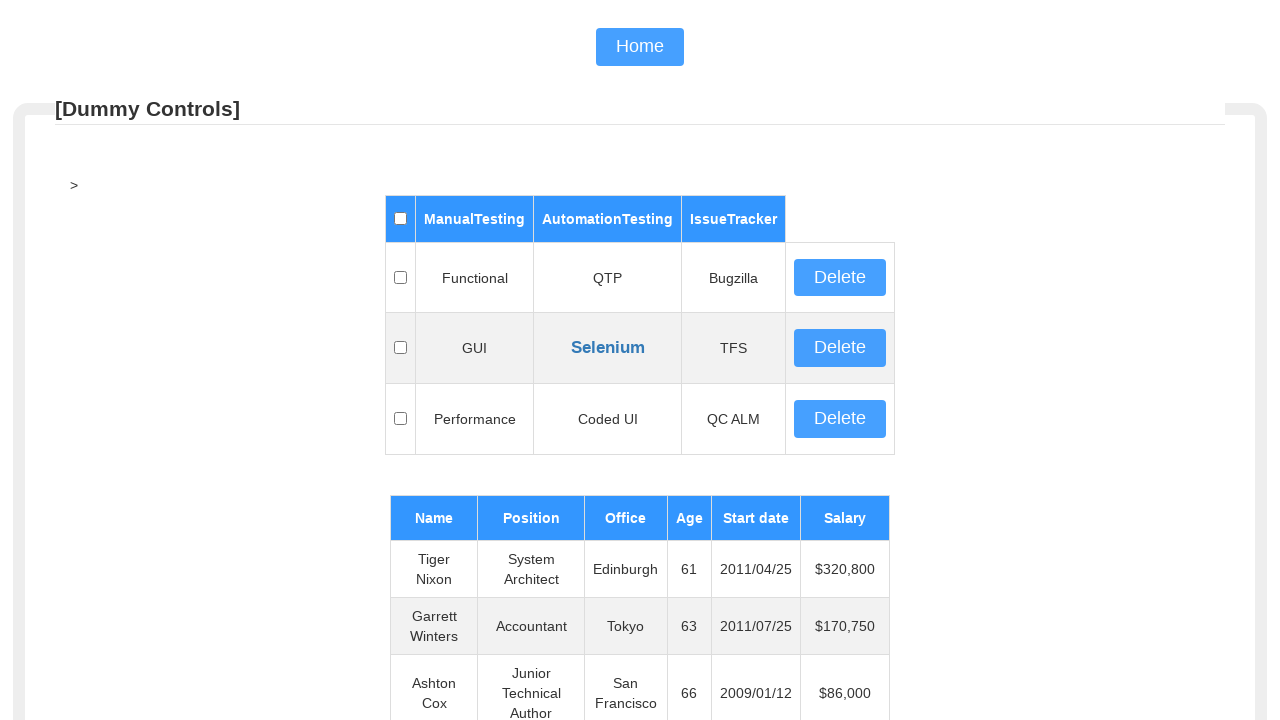

Read table cell at row 24, column 4: '23'
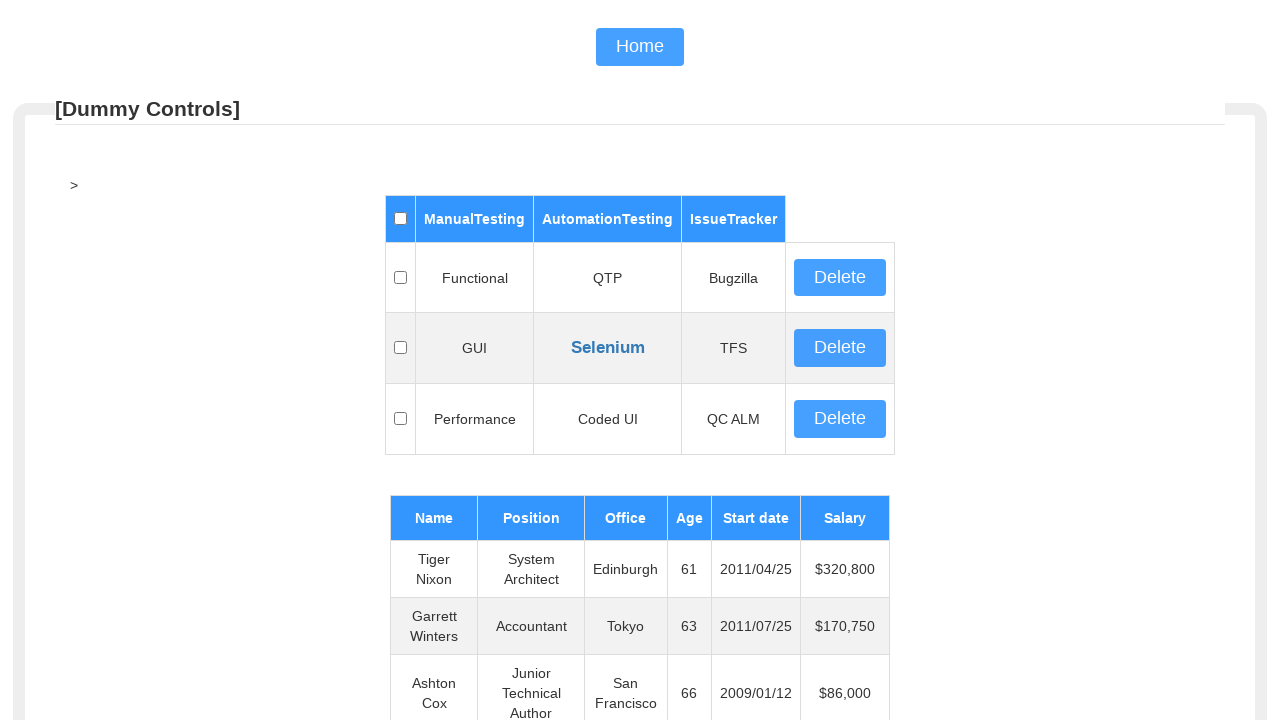

Read table cell at row 24, column 5: '2010/09/20'
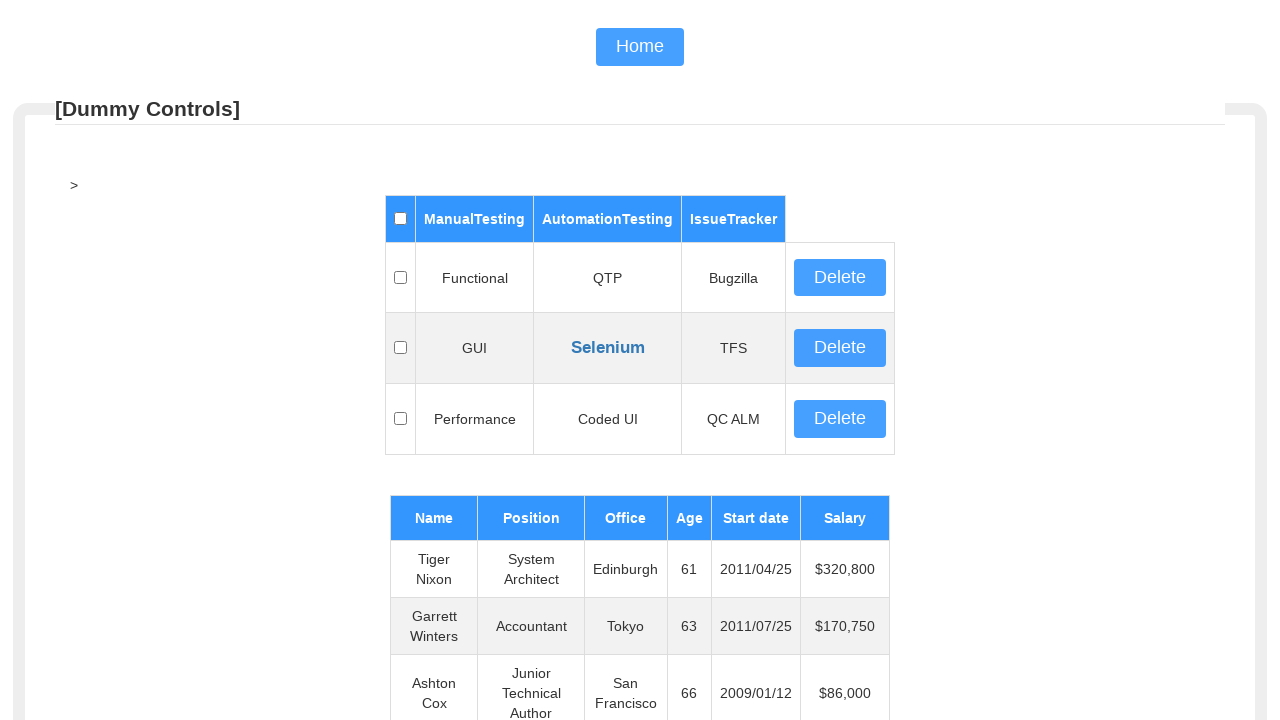

Read table cell at row 25, column 1: 'Angelica Ramos'
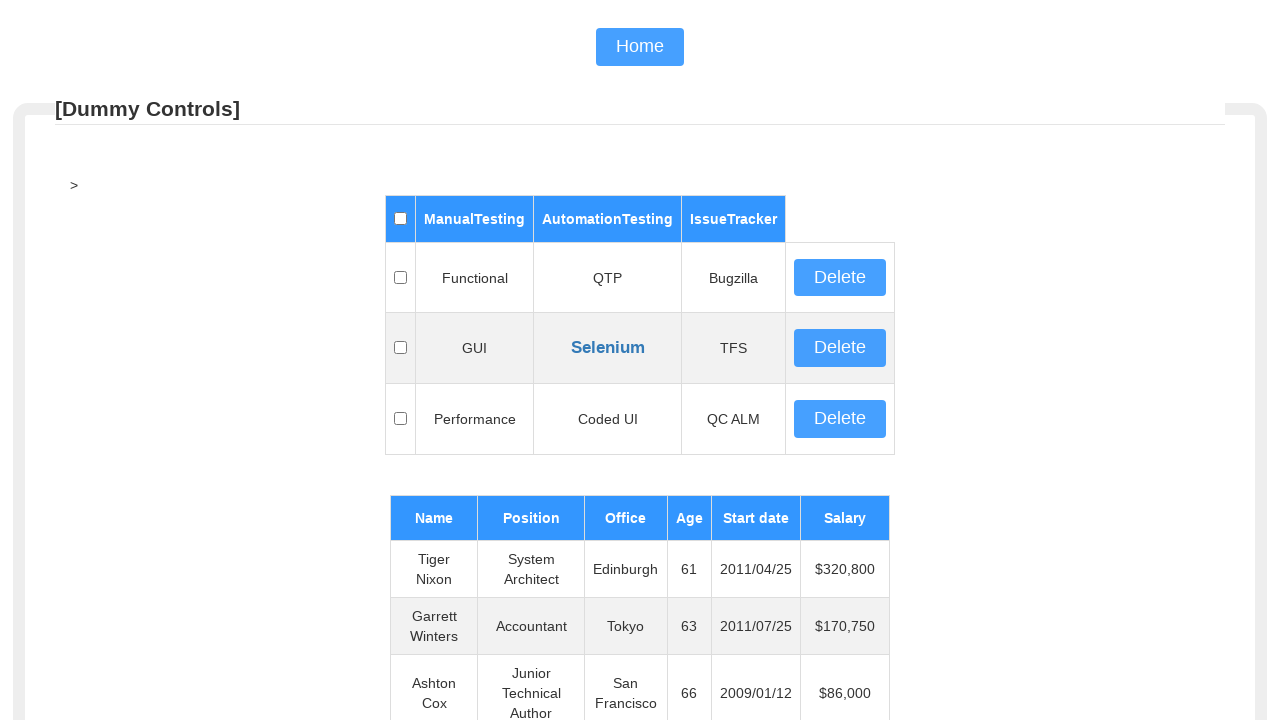

Read table cell at row 25, column 2: 'Chief Executive Officer (CEO)'
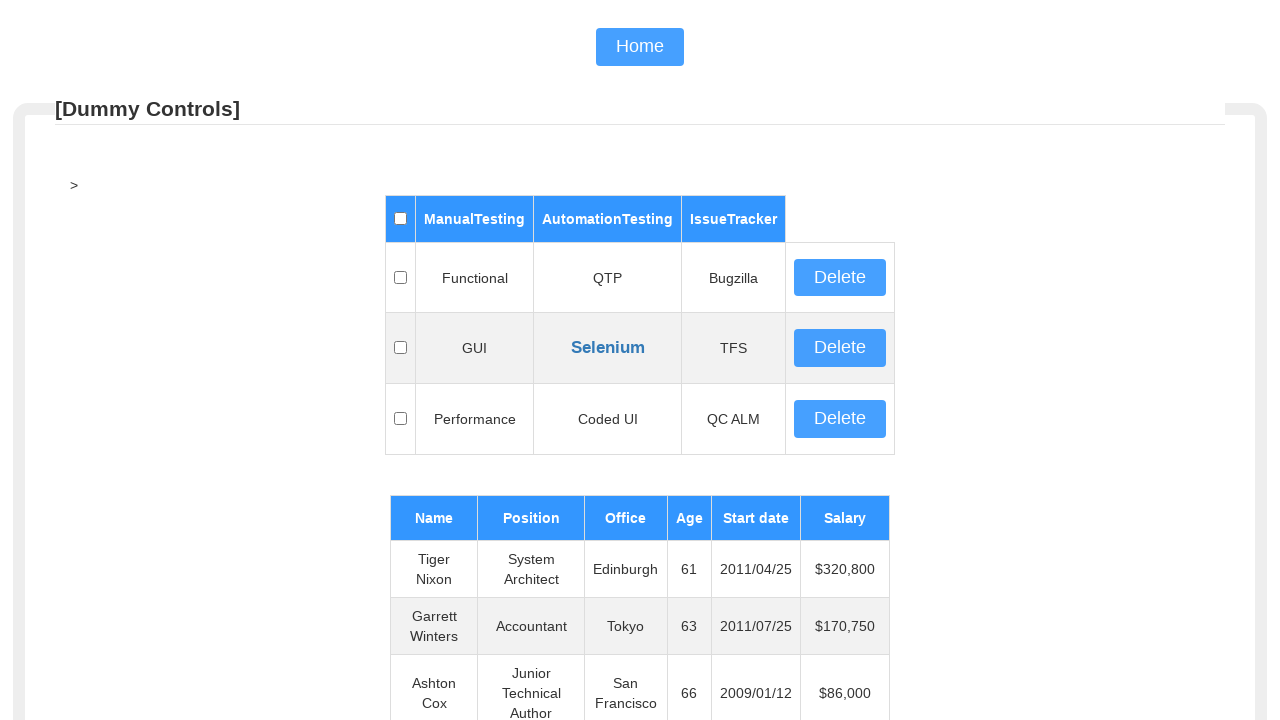

Read table cell at row 25, column 3: 'London'
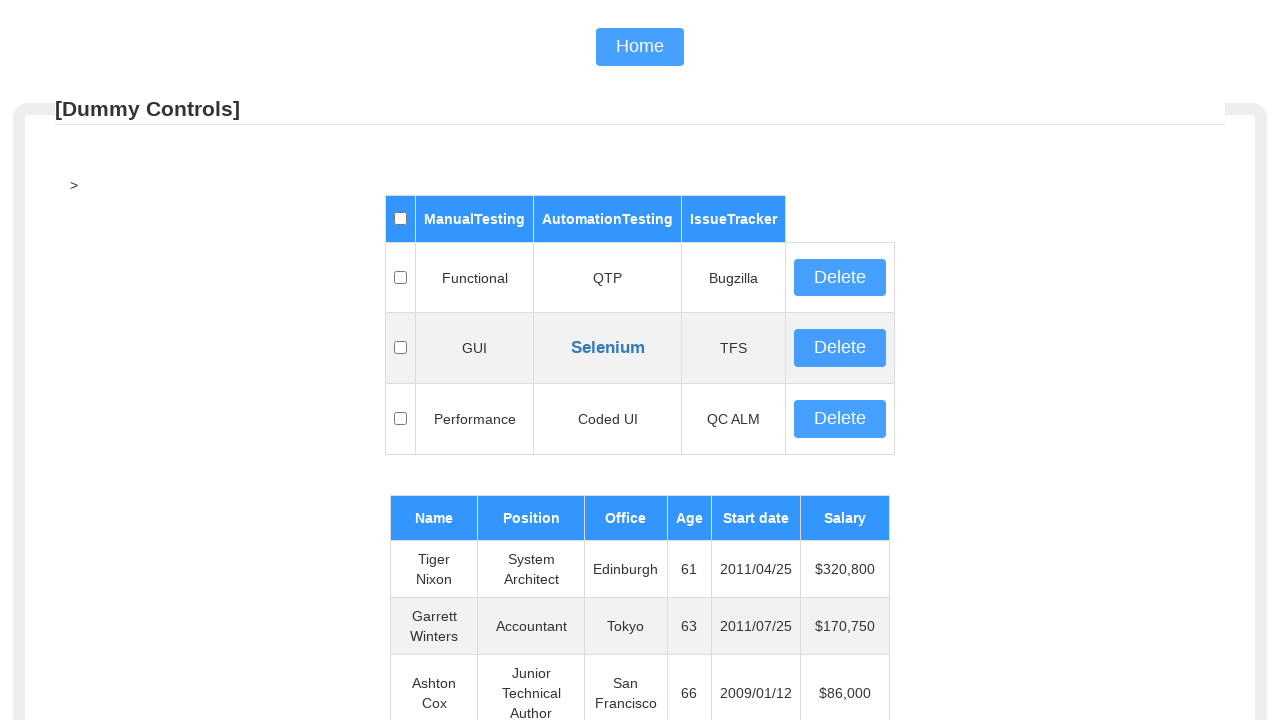

Read table cell at row 25, column 4: '47'
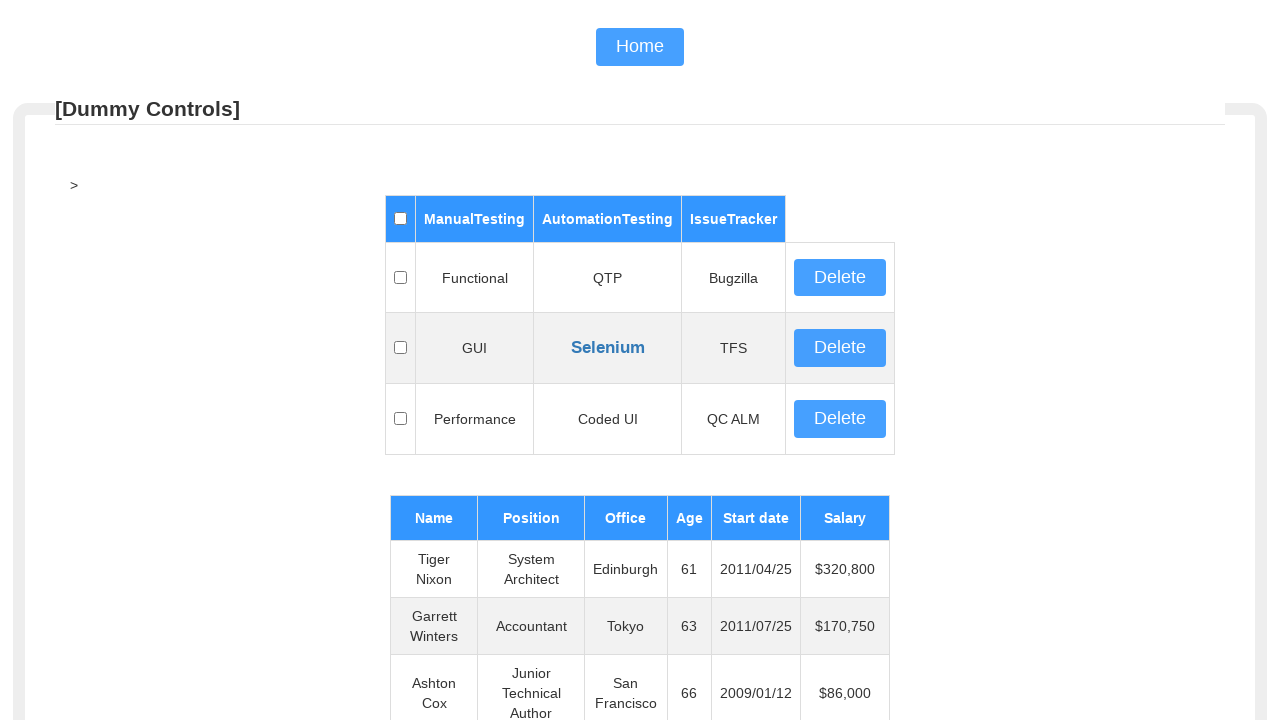

Read table cell at row 25, column 5: '2009/10/09'
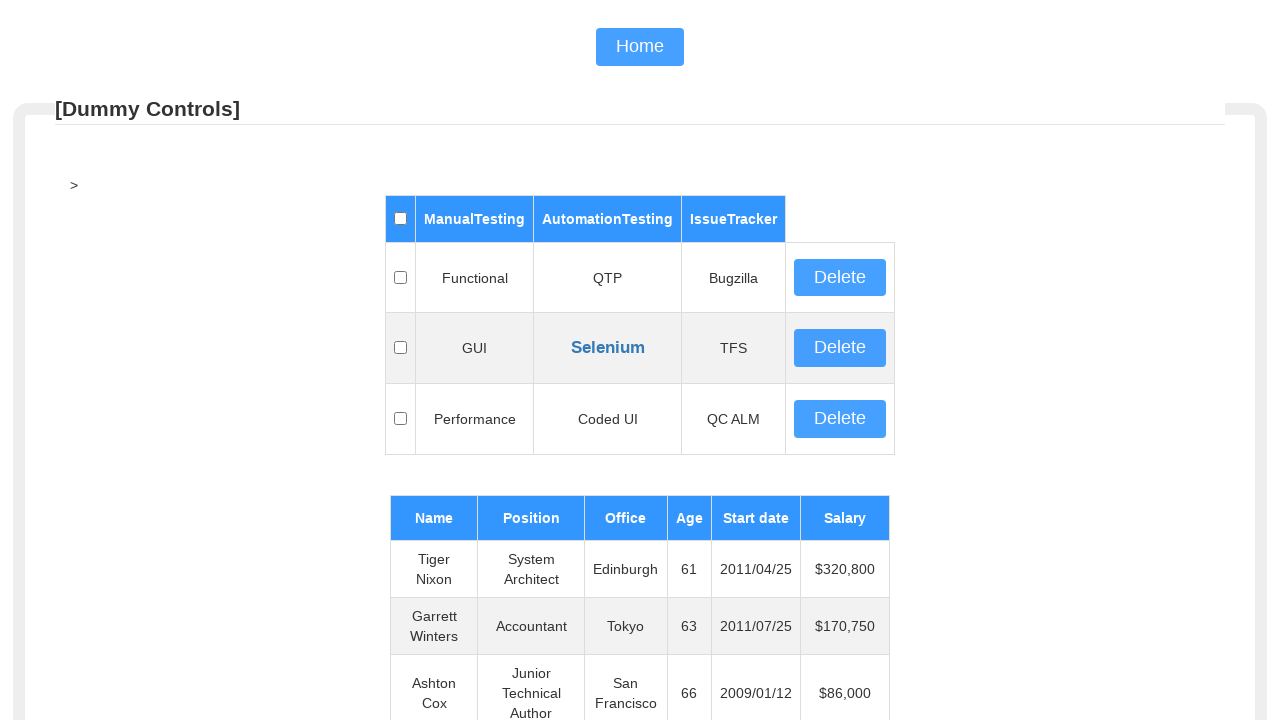

Read table cell at row 26, column 1: 'Gavin Joyce'
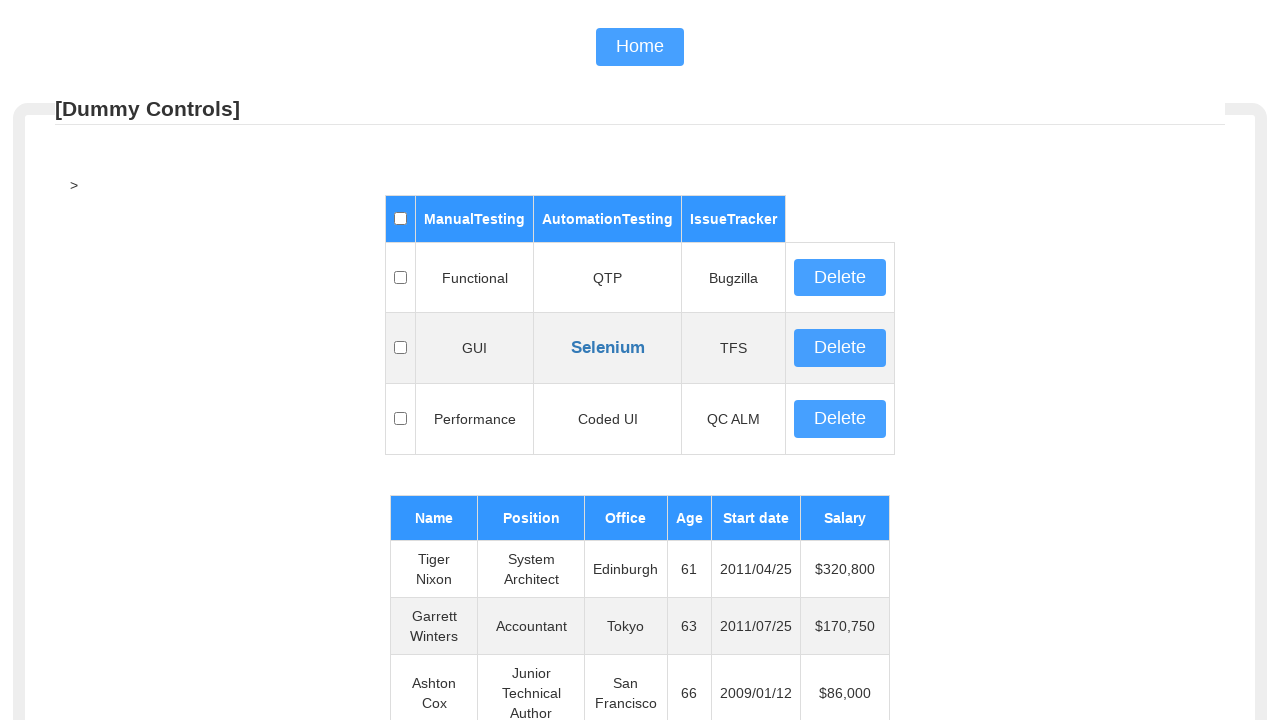

Read table cell at row 26, column 2: 'Developer'
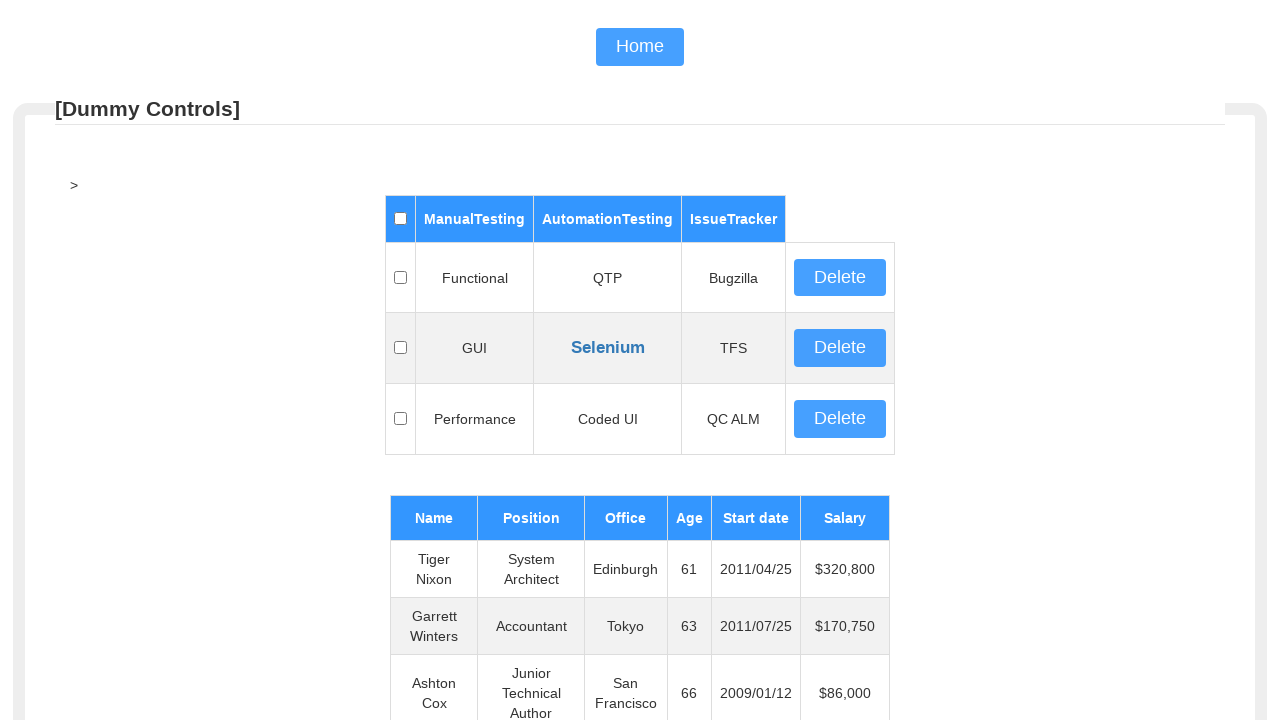

Read table cell at row 26, column 3: 'Edinburgh'
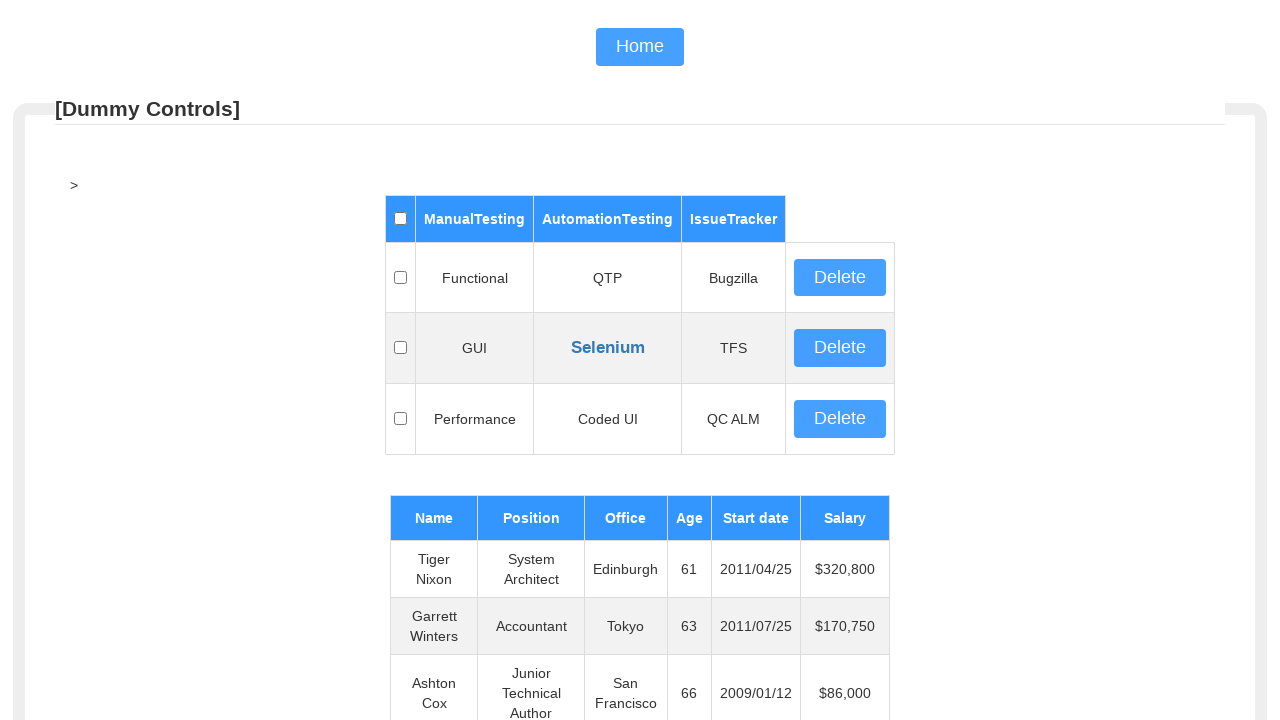

Read table cell at row 26, column 4: '42'
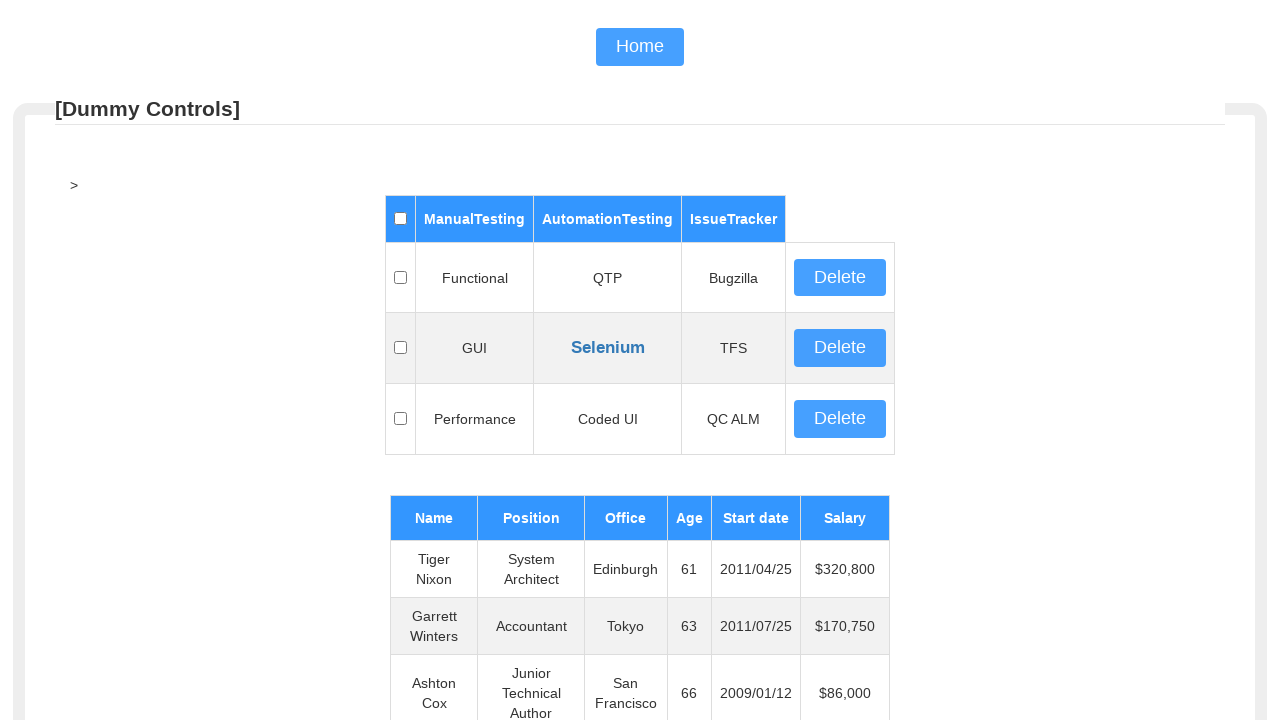

Read table cell at row 26, column 5: '2010/12/22'
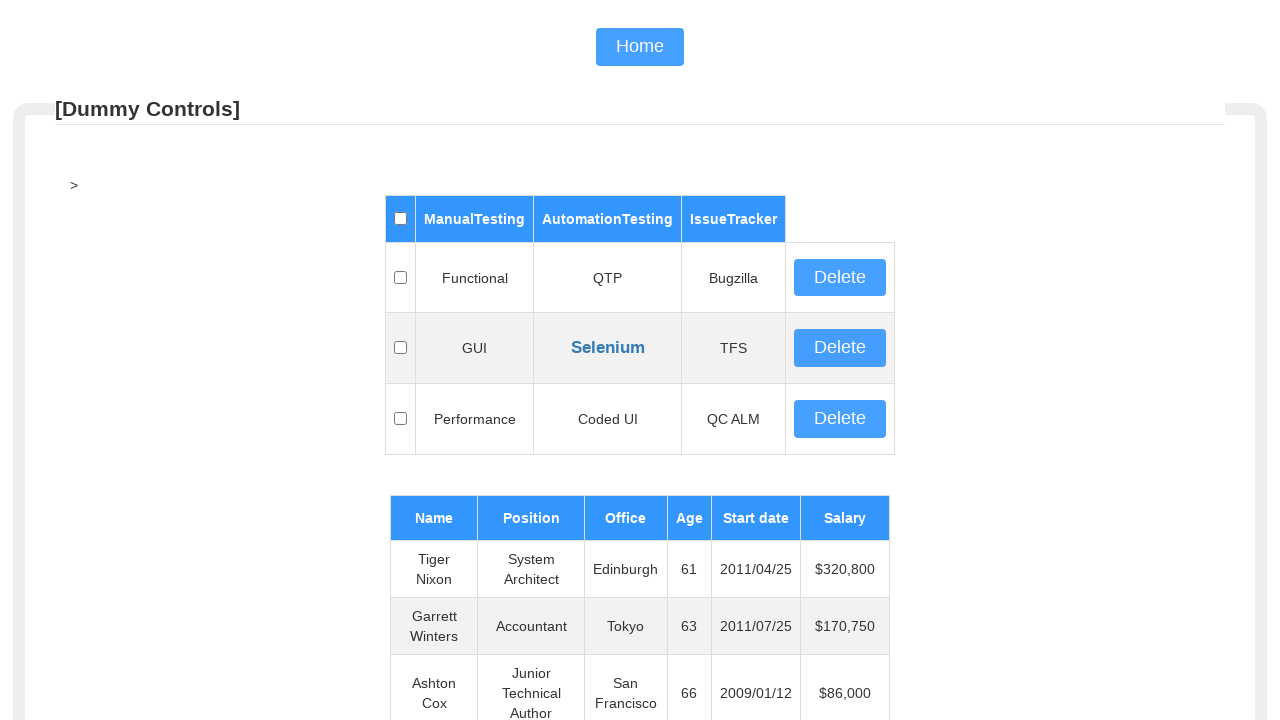

Read table cell at row 27, column 1: 'Jennifer Chang'
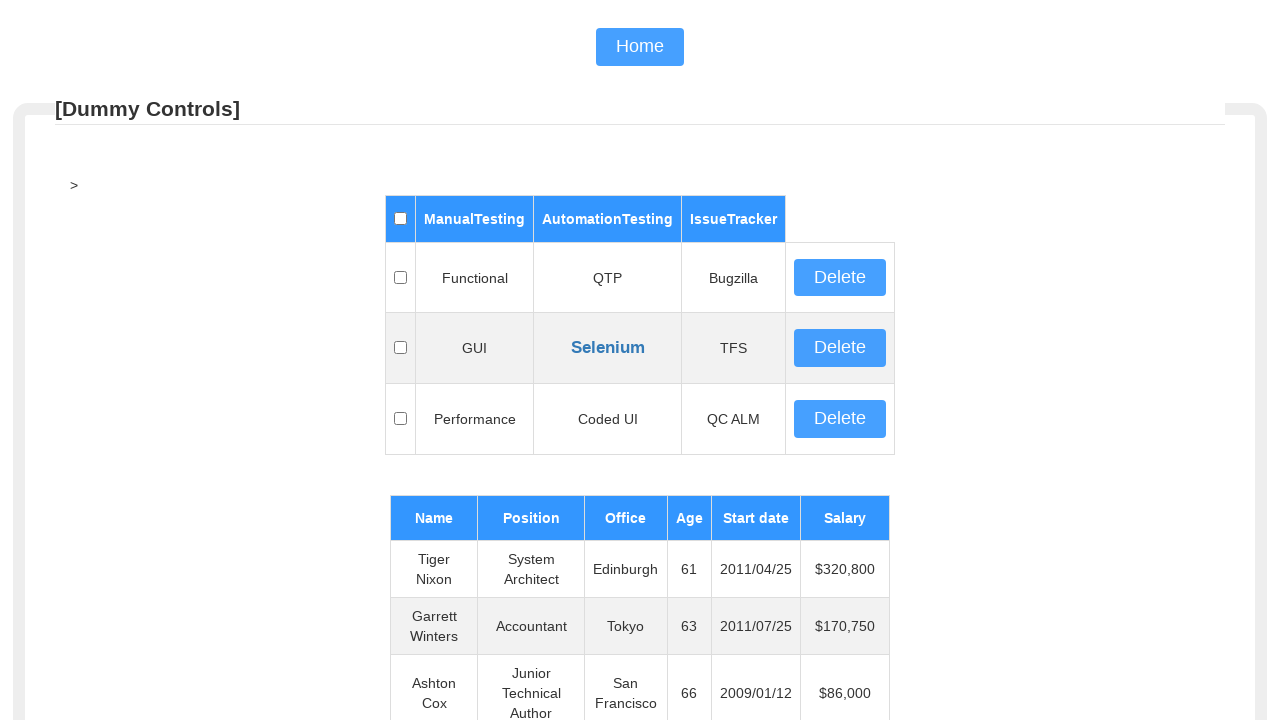

Read table cell at row 27, column 2: 'Regional Director'
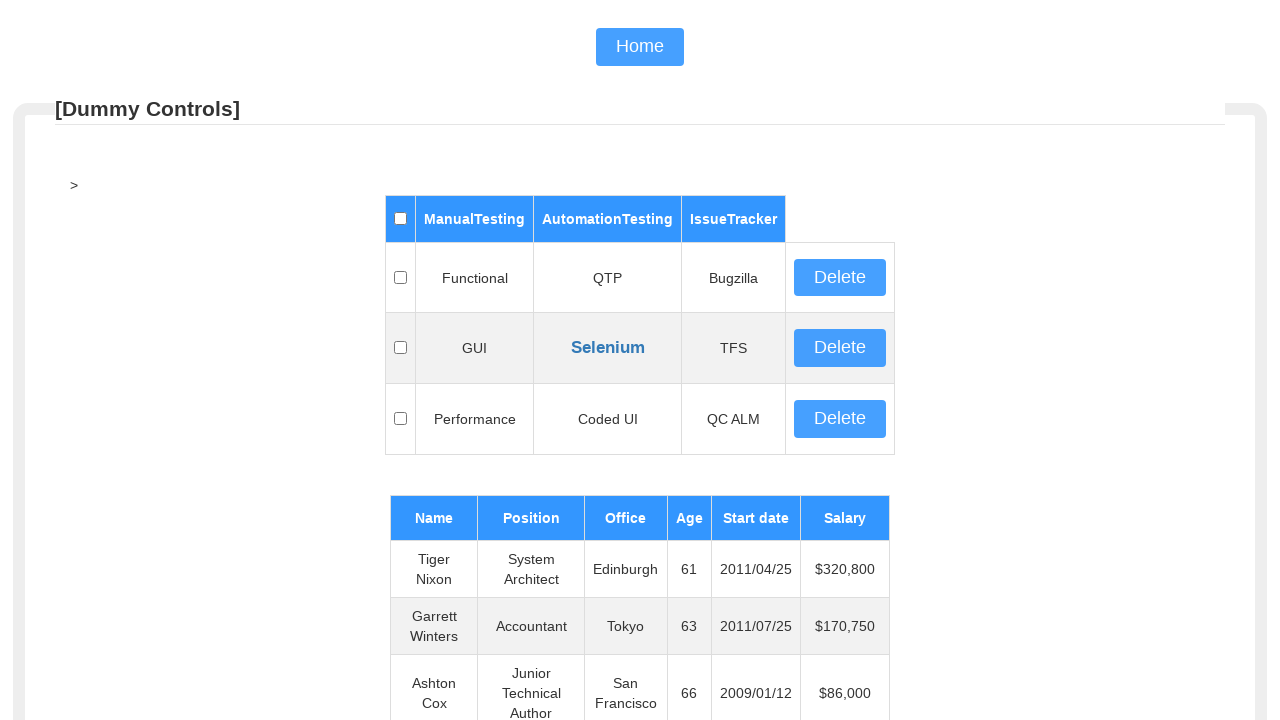

Read table cell at row 27, column 3: 'Singapore'
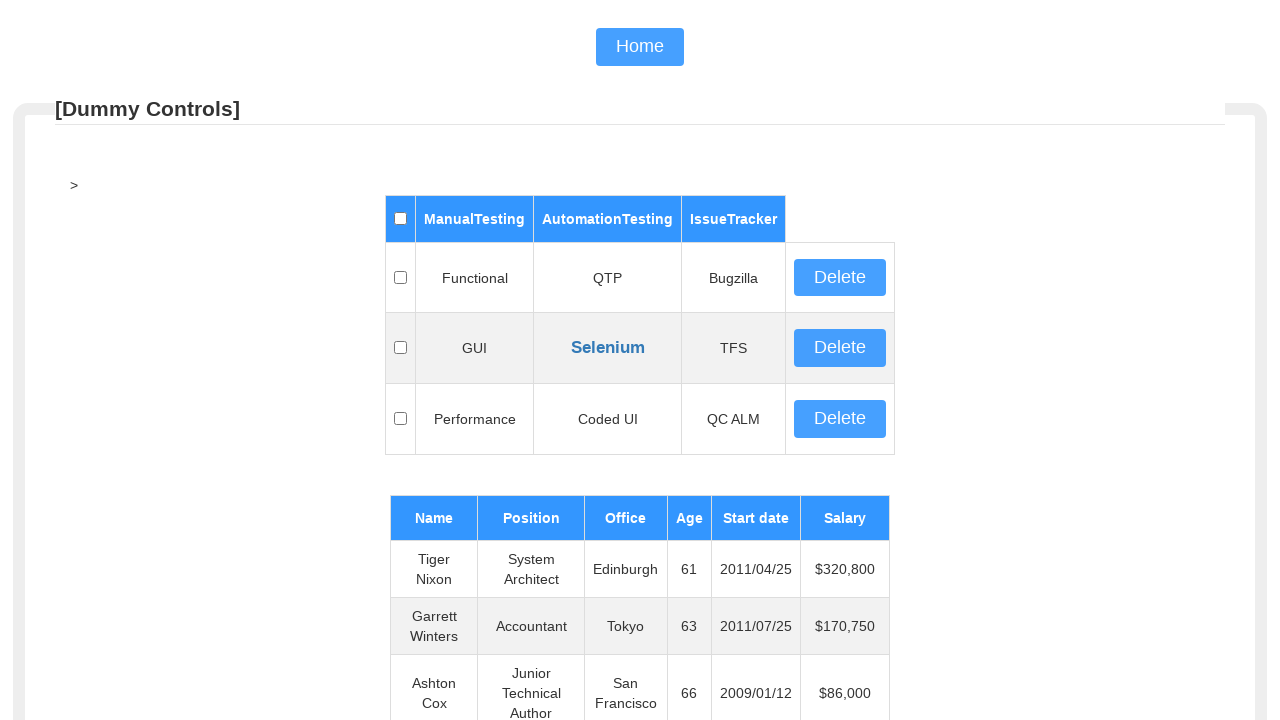

Read table cell at row 27, column 4: '28'
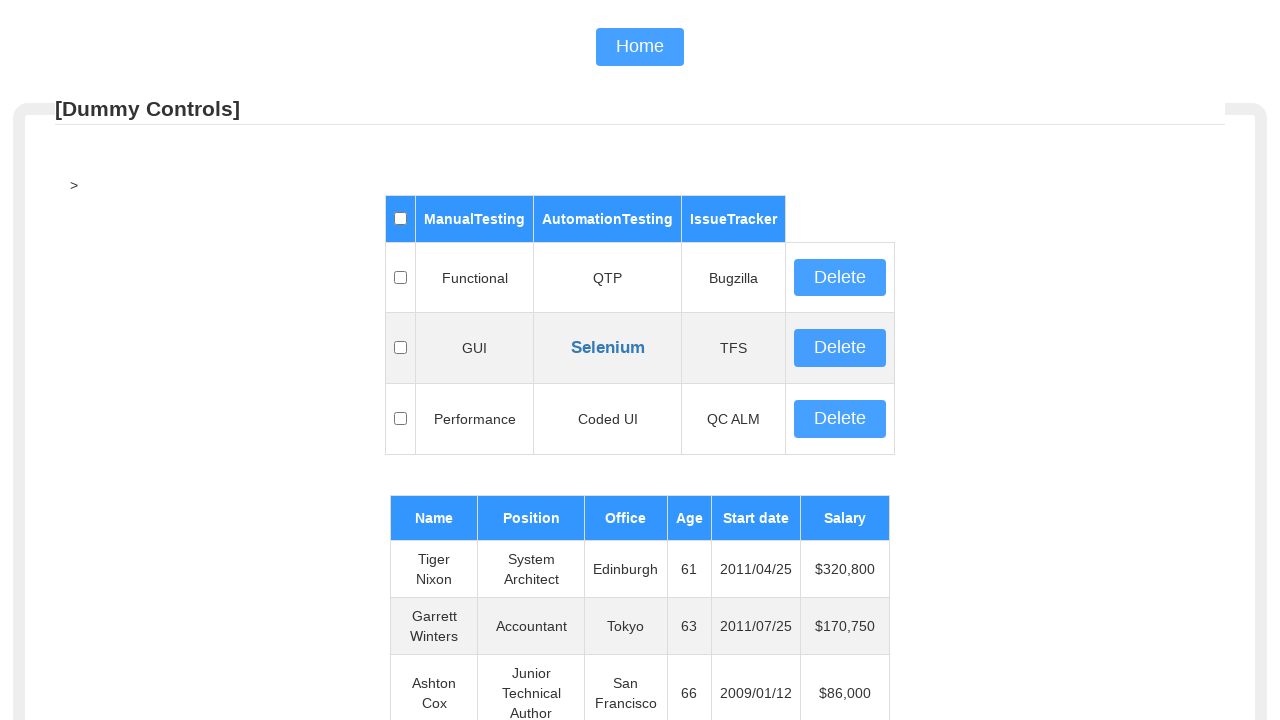

Read table cell at row 27, column 5: '2010/11/14'
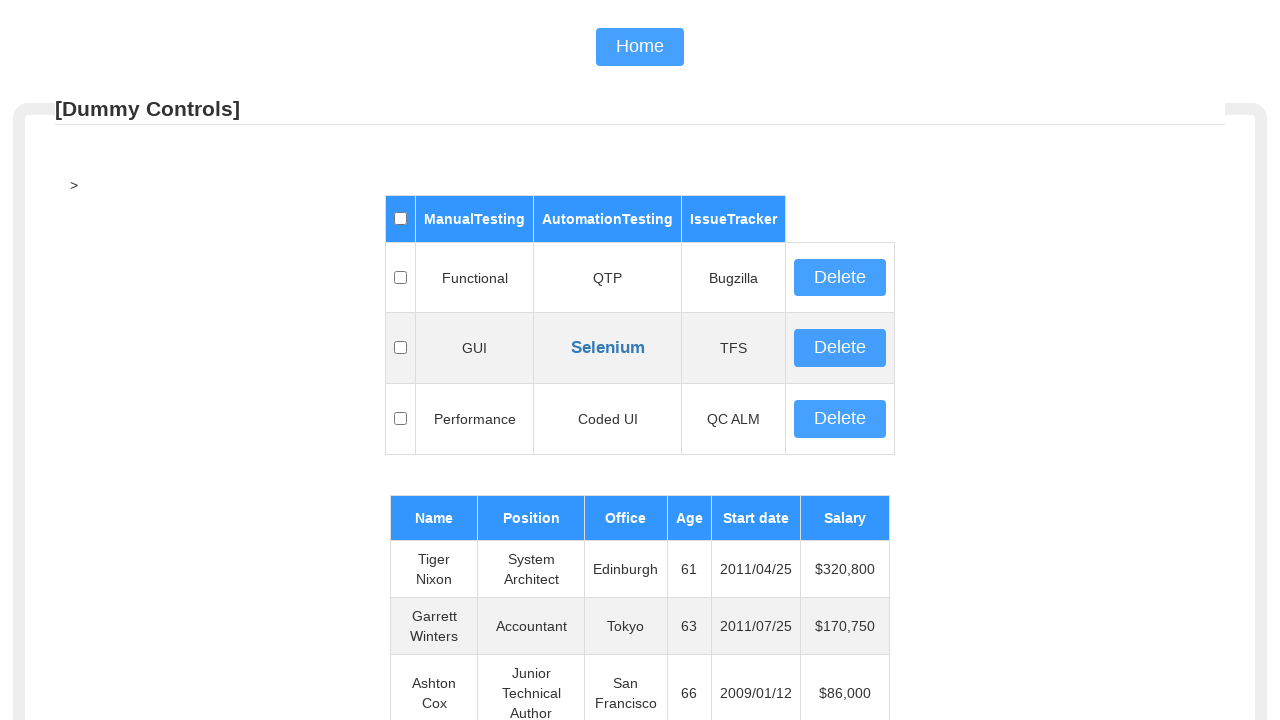

Read table cell at row 28, column 1: 'Brenden Wagner'
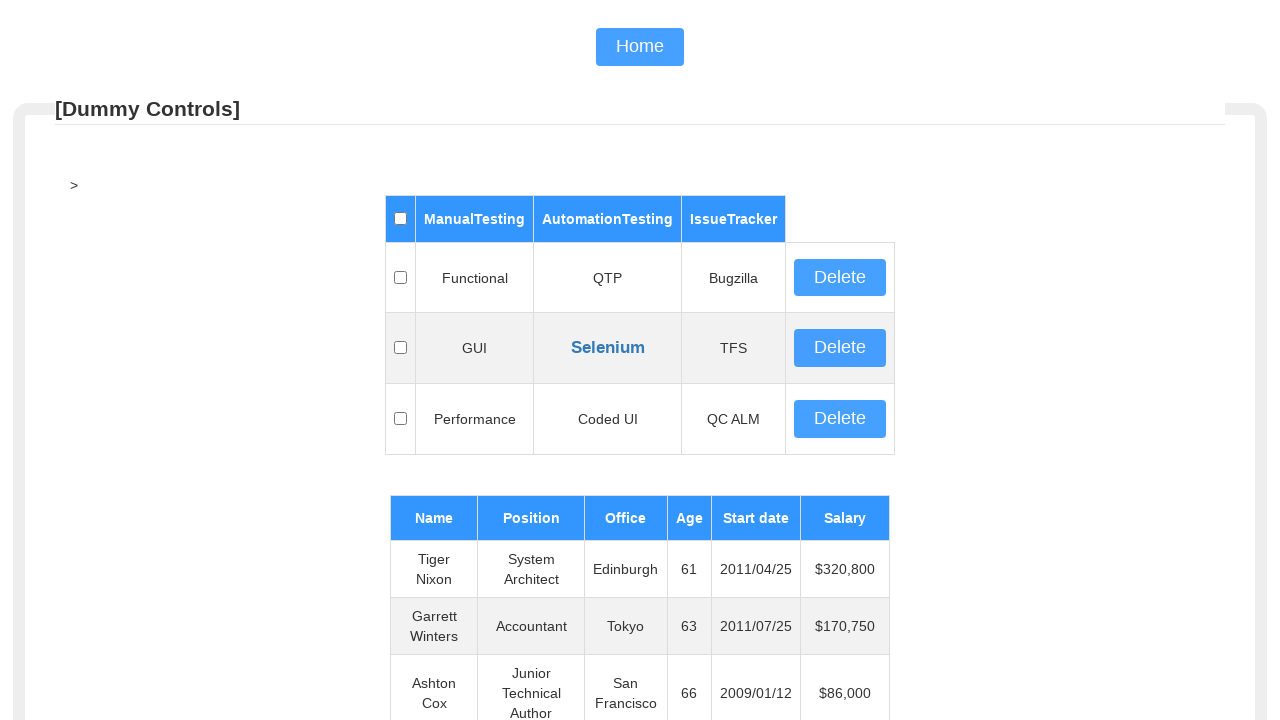

Read table cell at row 28, column 2: 'Software Engineer'
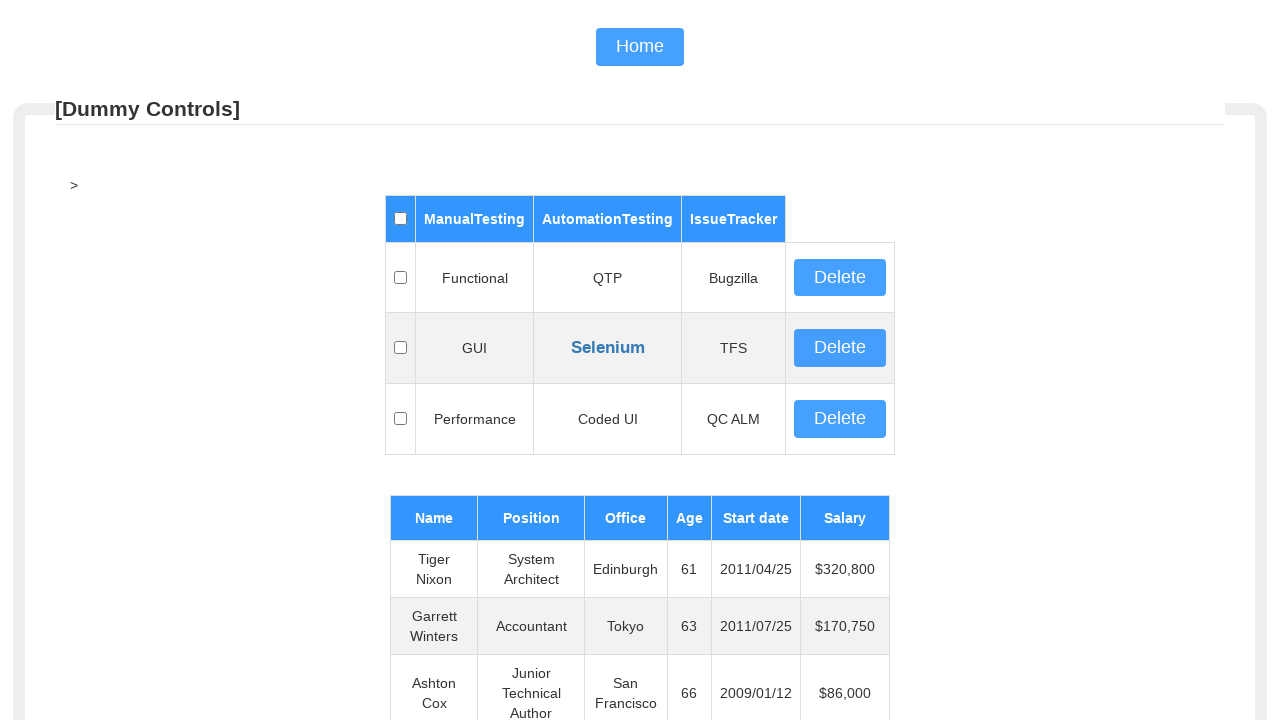

Read table cell at row 28, column 3: 'San Francisco'
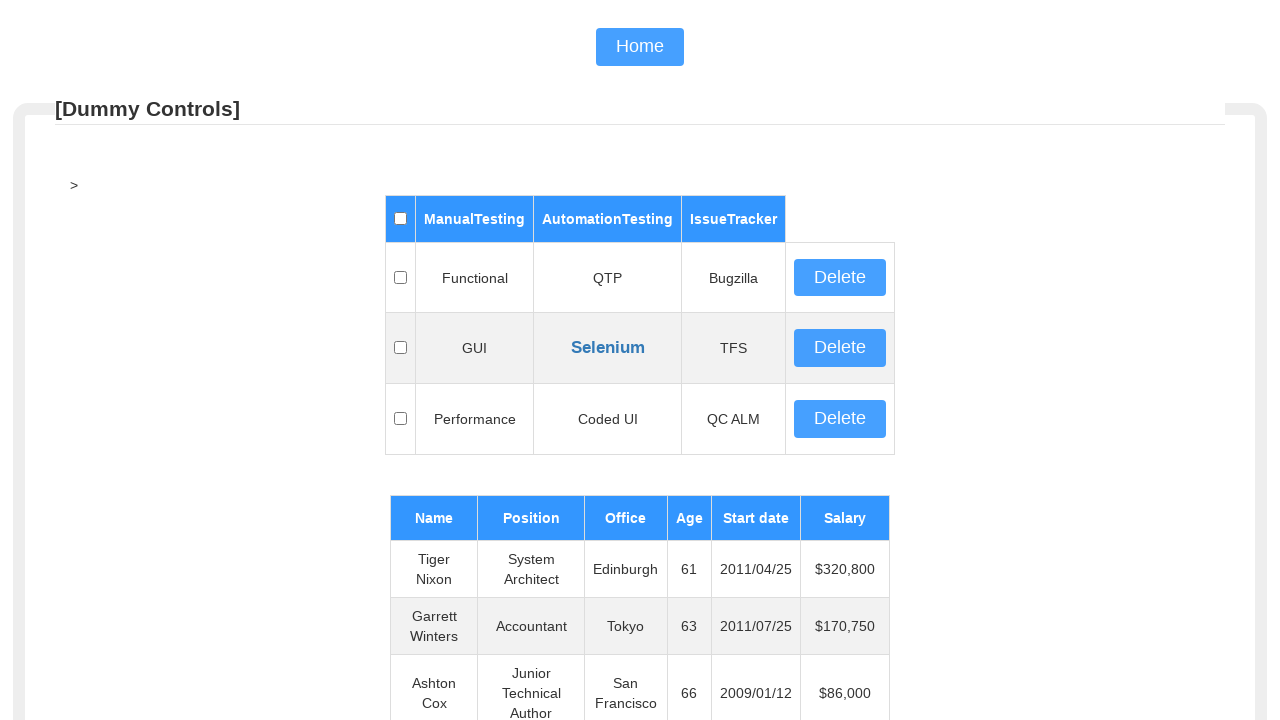

Read table cell at row 28, column 4: '28'
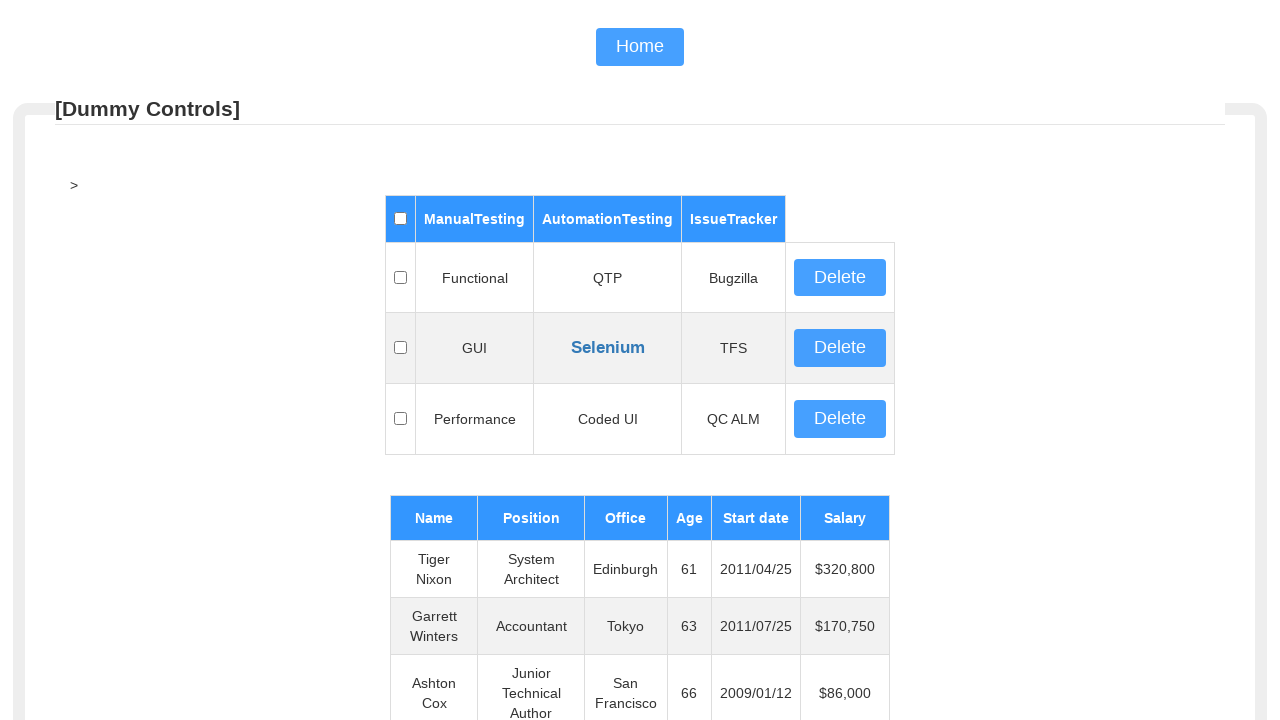

Read table cell at row 28, column 5: '2011/06/07'
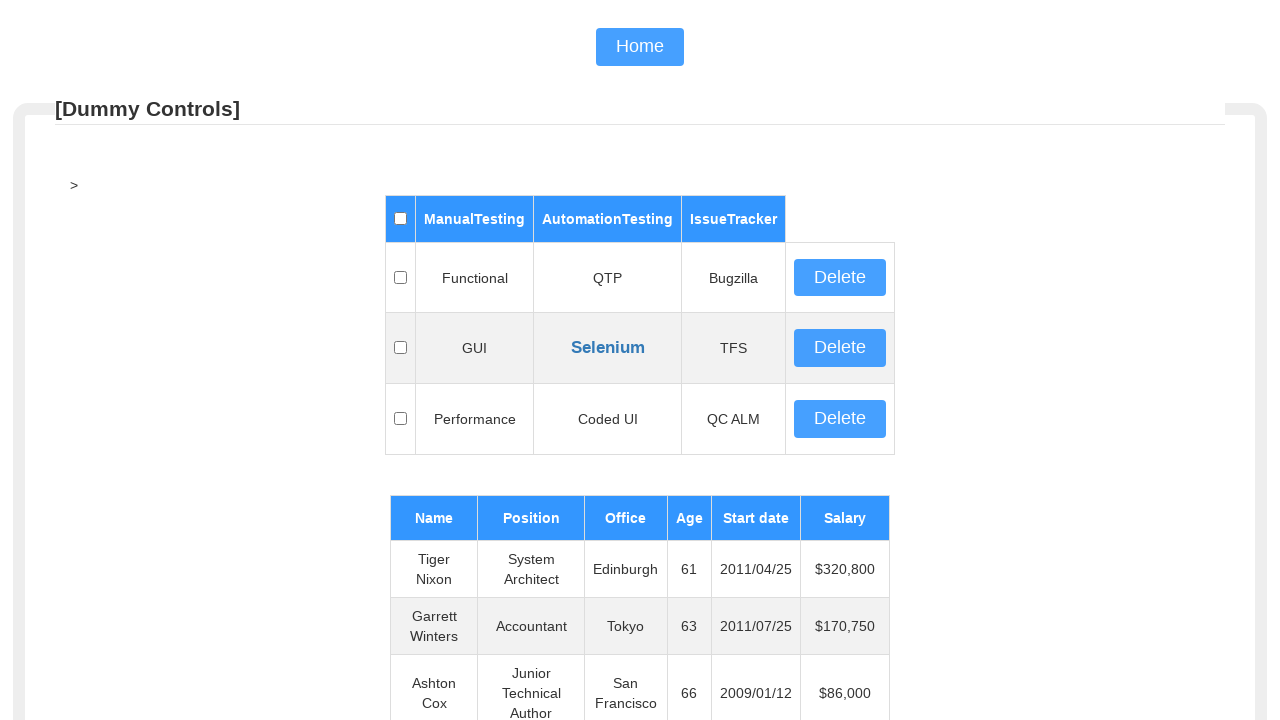

Read table cell at row 29, column 1: 'Fiona Green'
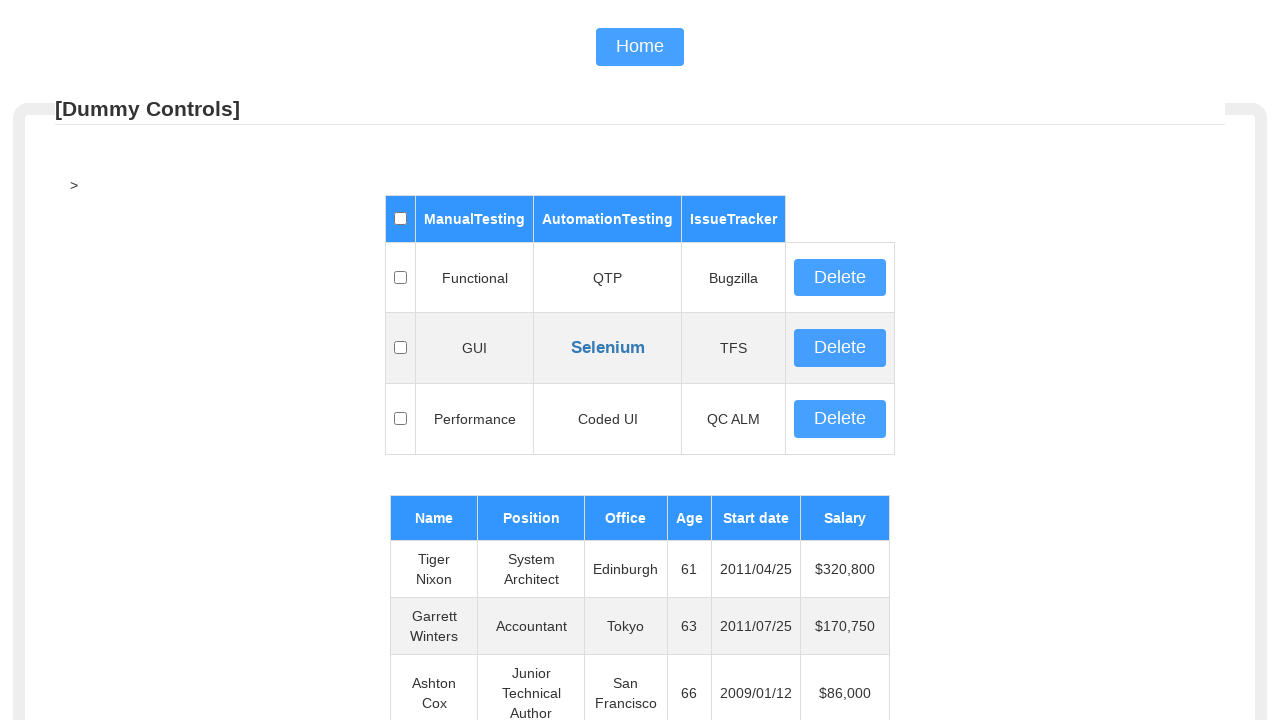

Read table cell at row 29, column 2: 'Chief Operating Officer (COO)'
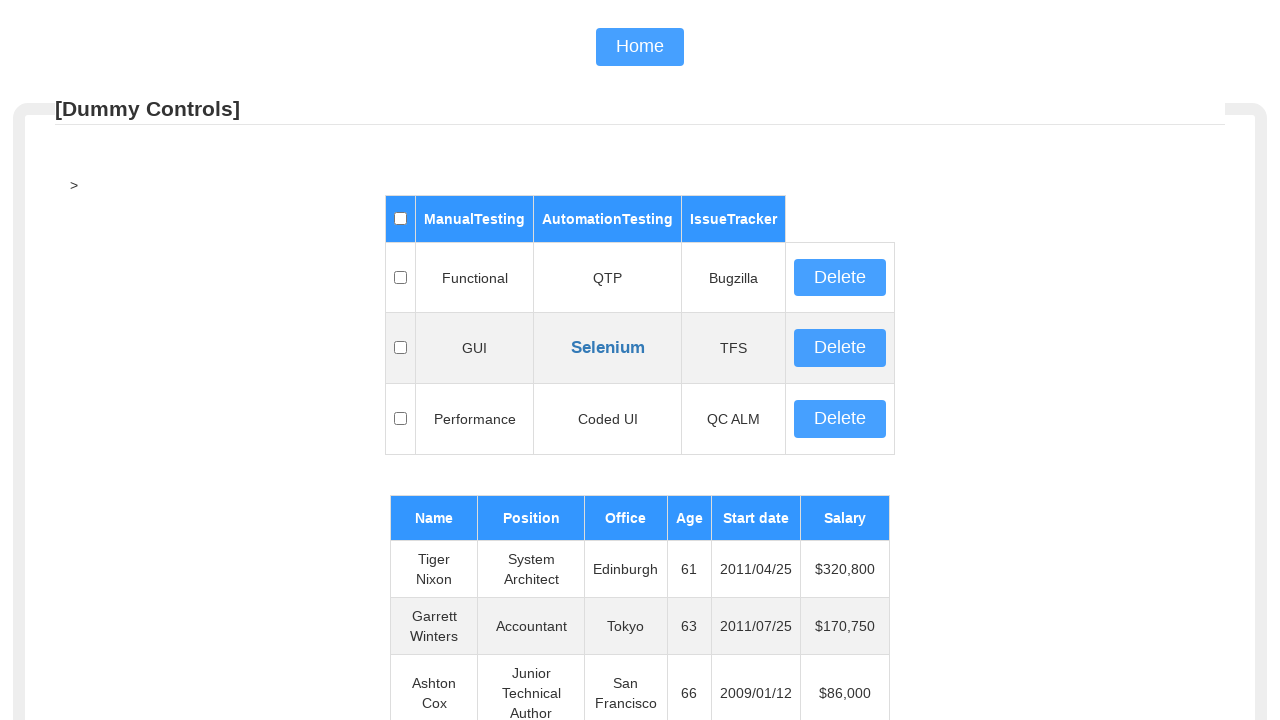

Read table cell at row 29, column 3: 'San Francisco'
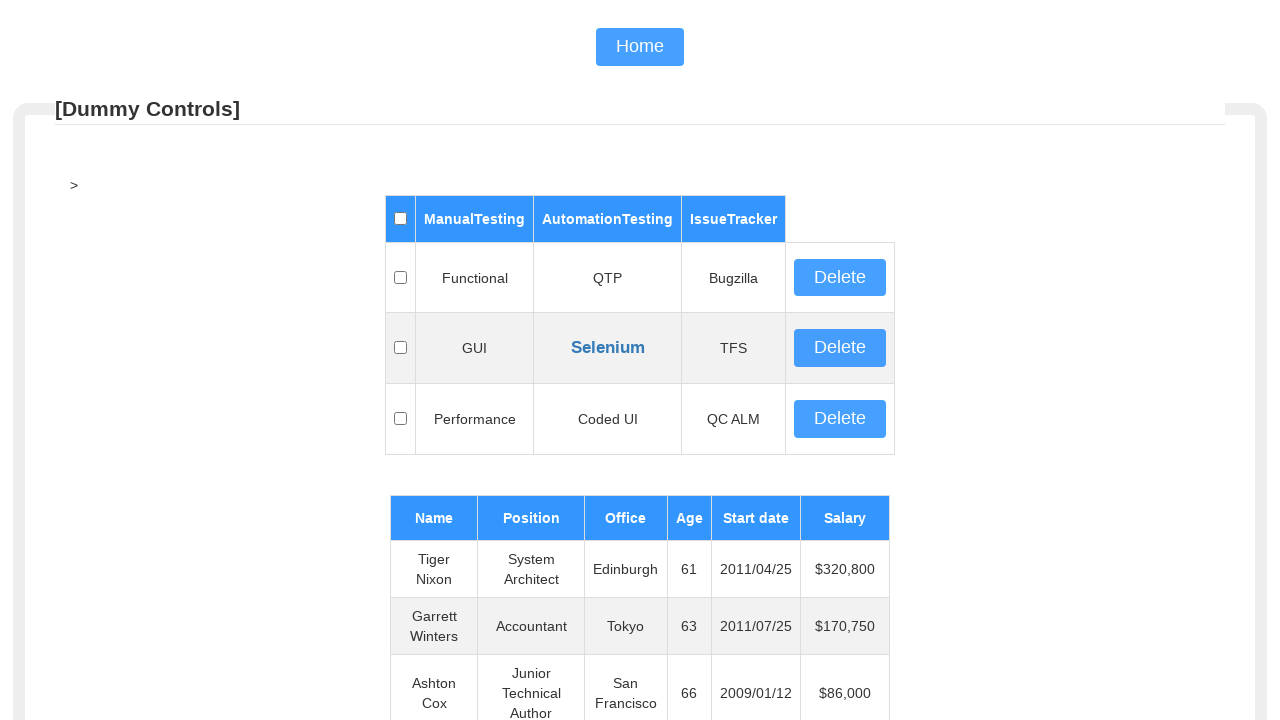

Read table cell at row 29, column 4: '48'
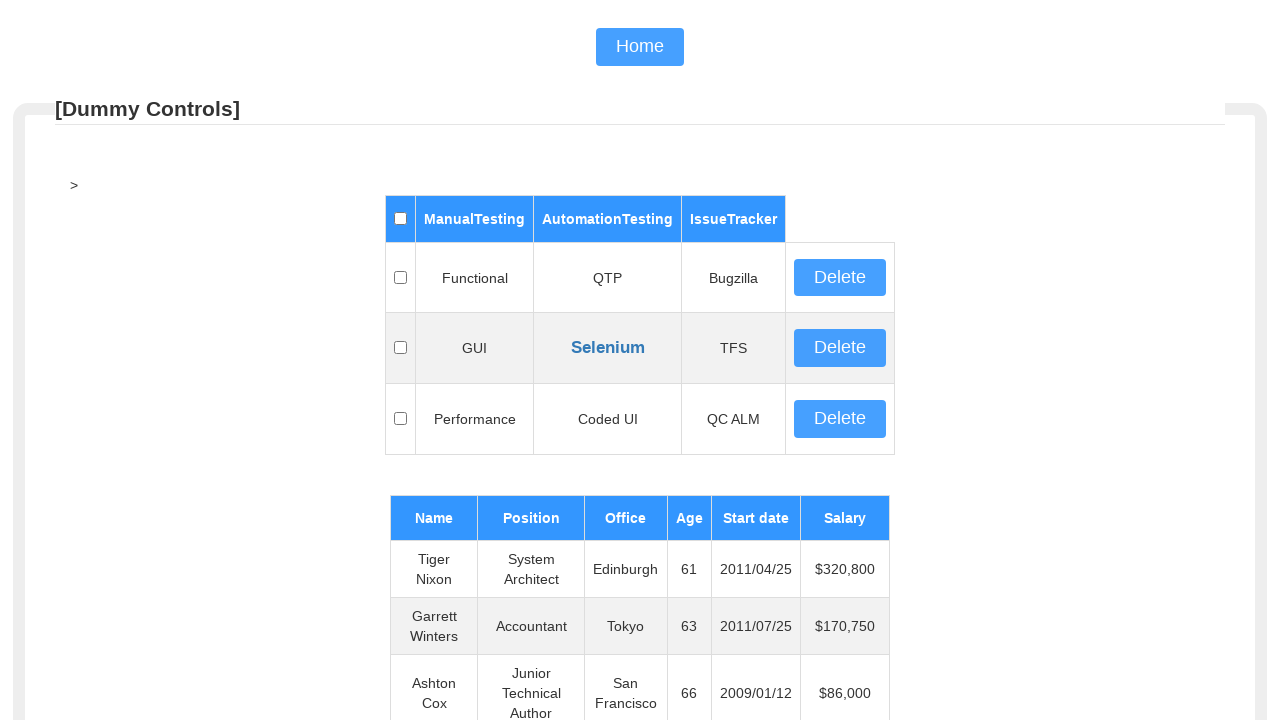

Read table cell at row 29, column 5: '2010/03/11'
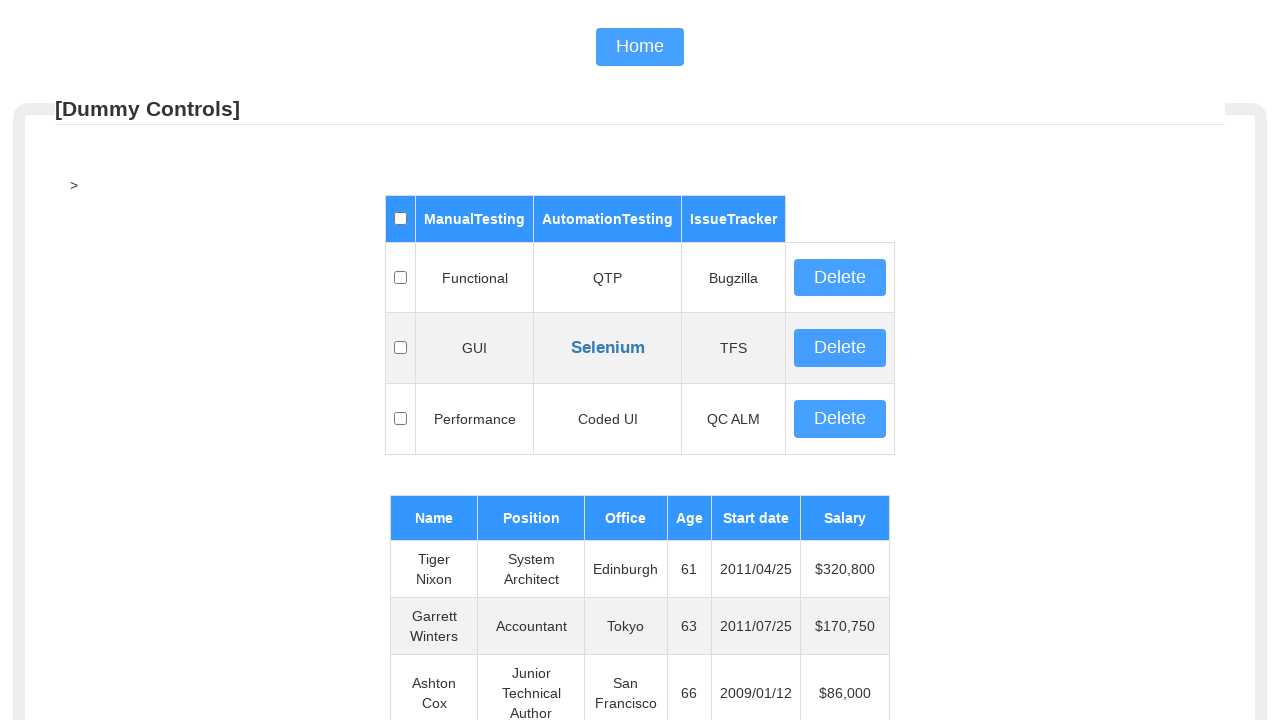

Read table cell at row 30, column 1: 'Shou Itou'
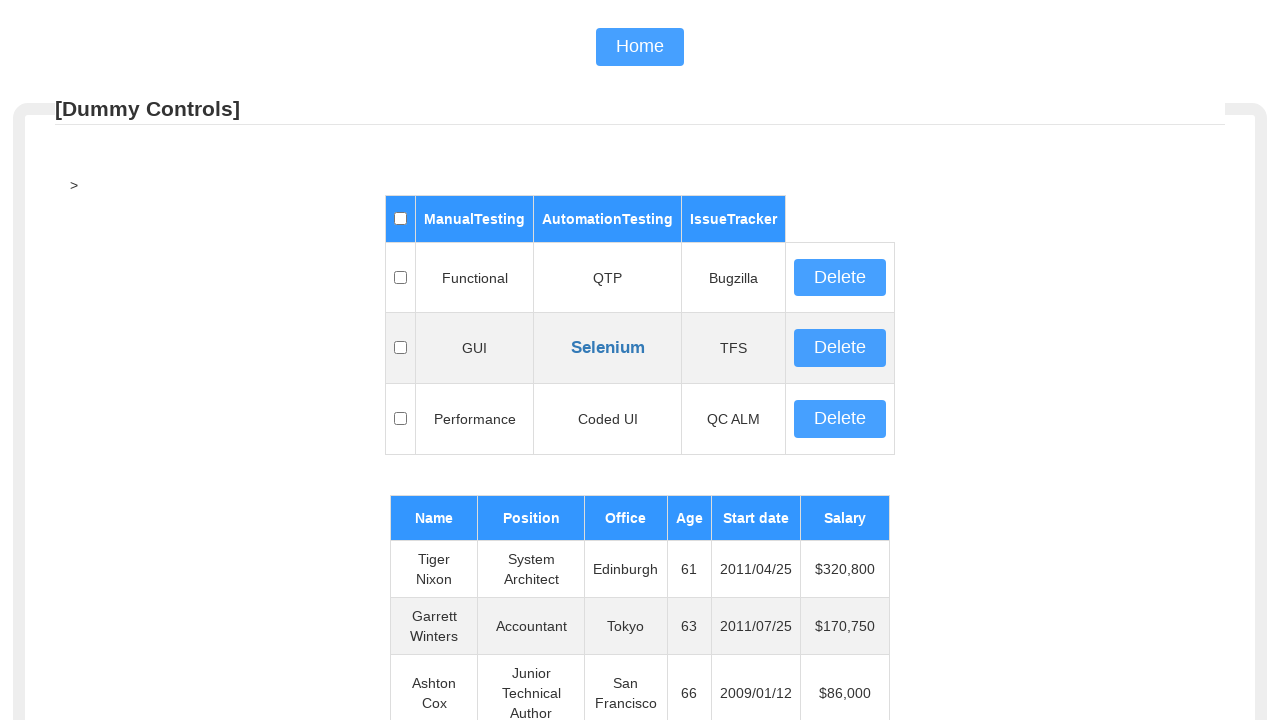

Read table cell at row 30, column 2: 'Regional Marketing'
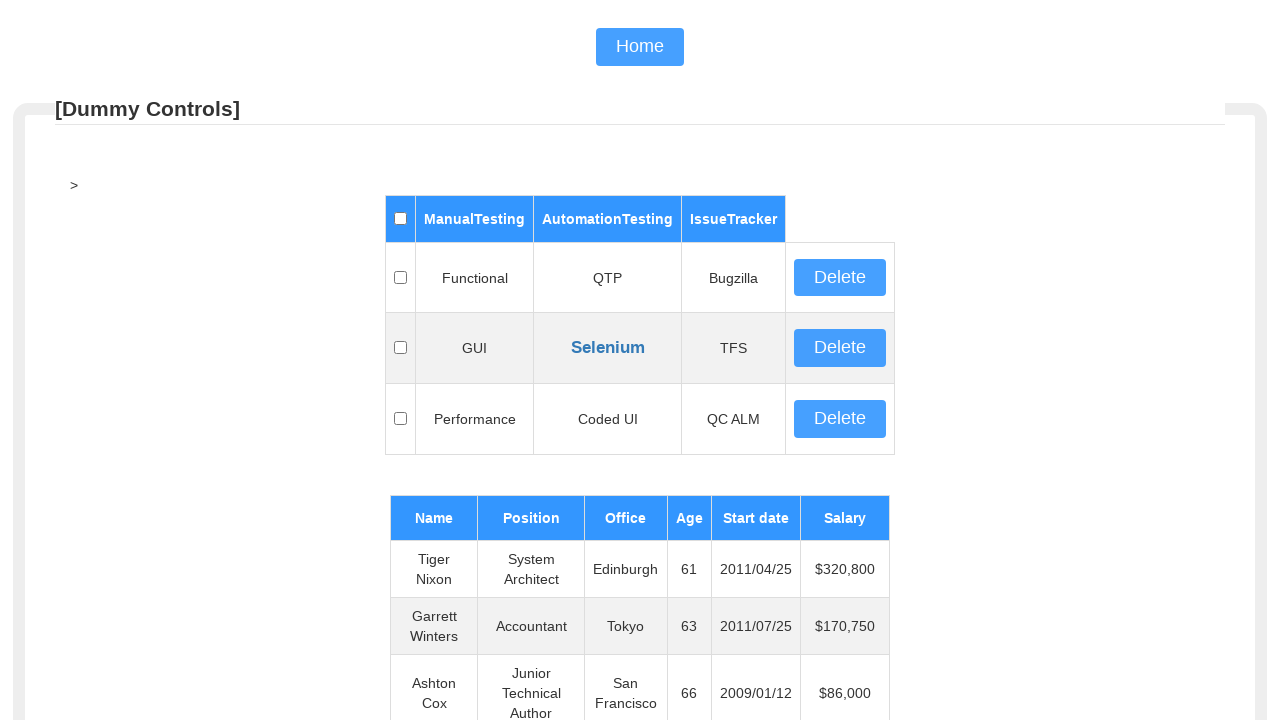

Read table cell at row 30, column 3: 'Tokyo'
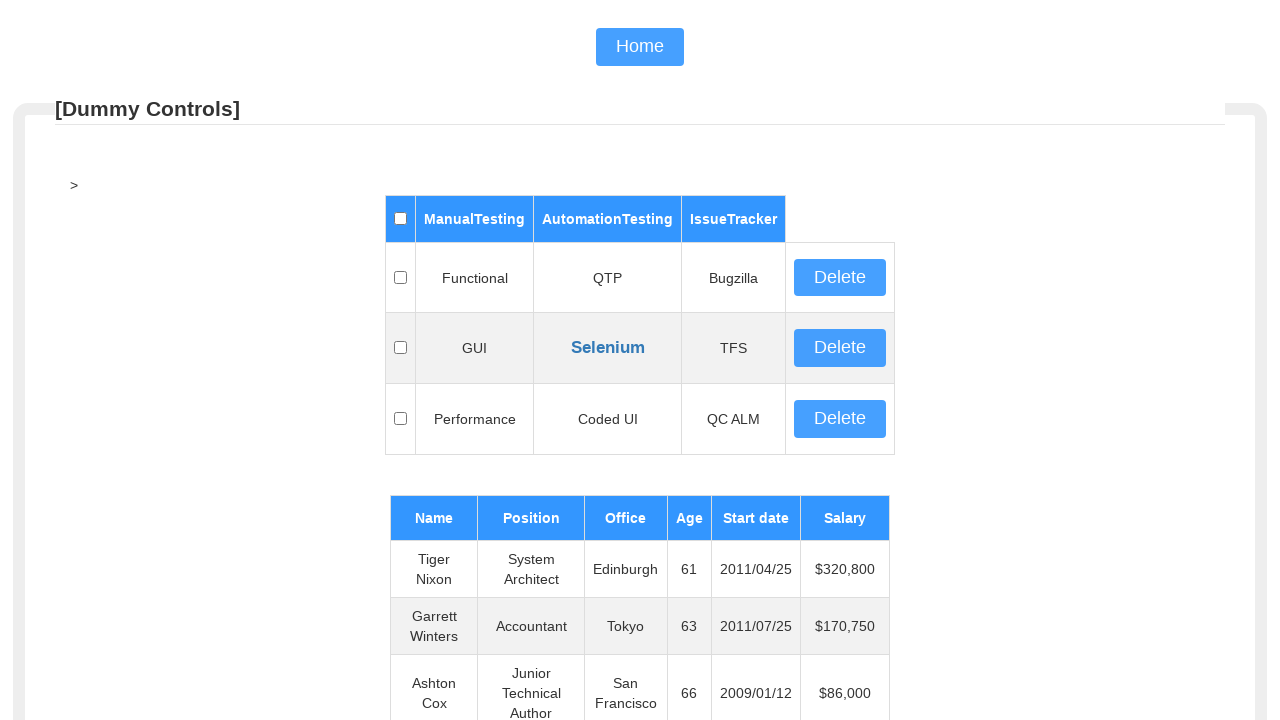

Read table cell at row 30, column 4: '20'
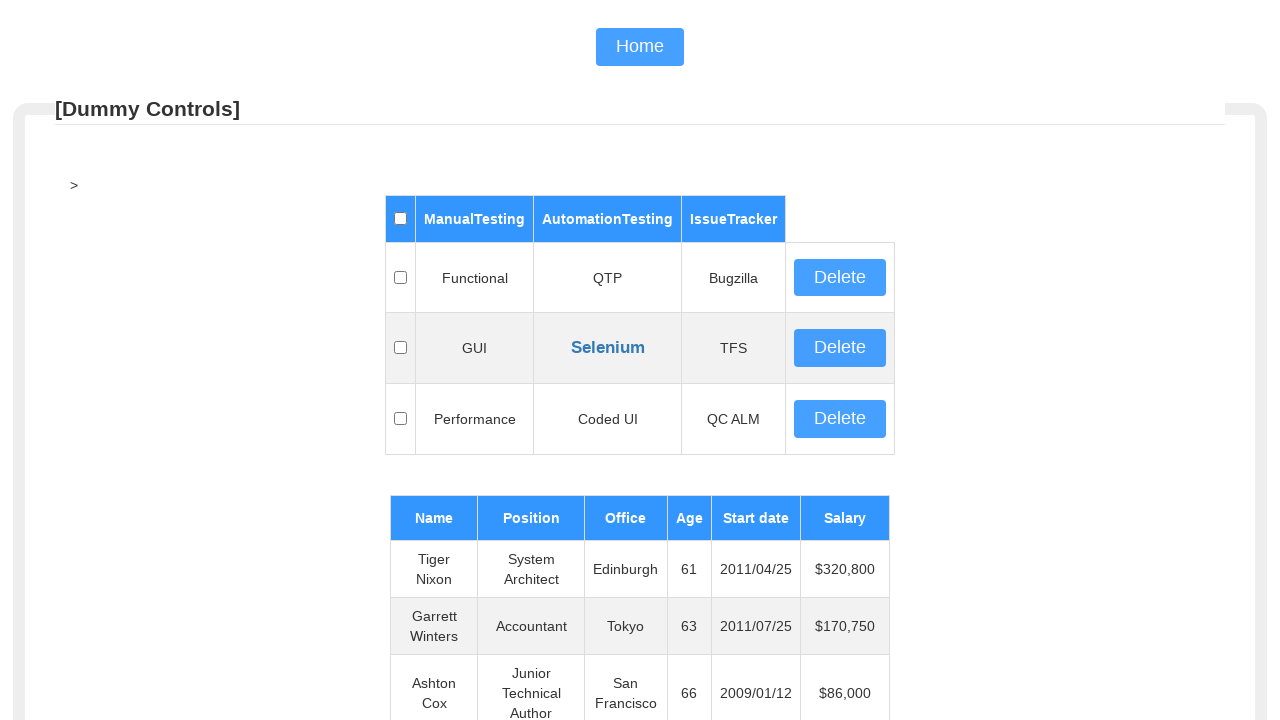

Read table cell at row 30, column 5: '2011/08/14'
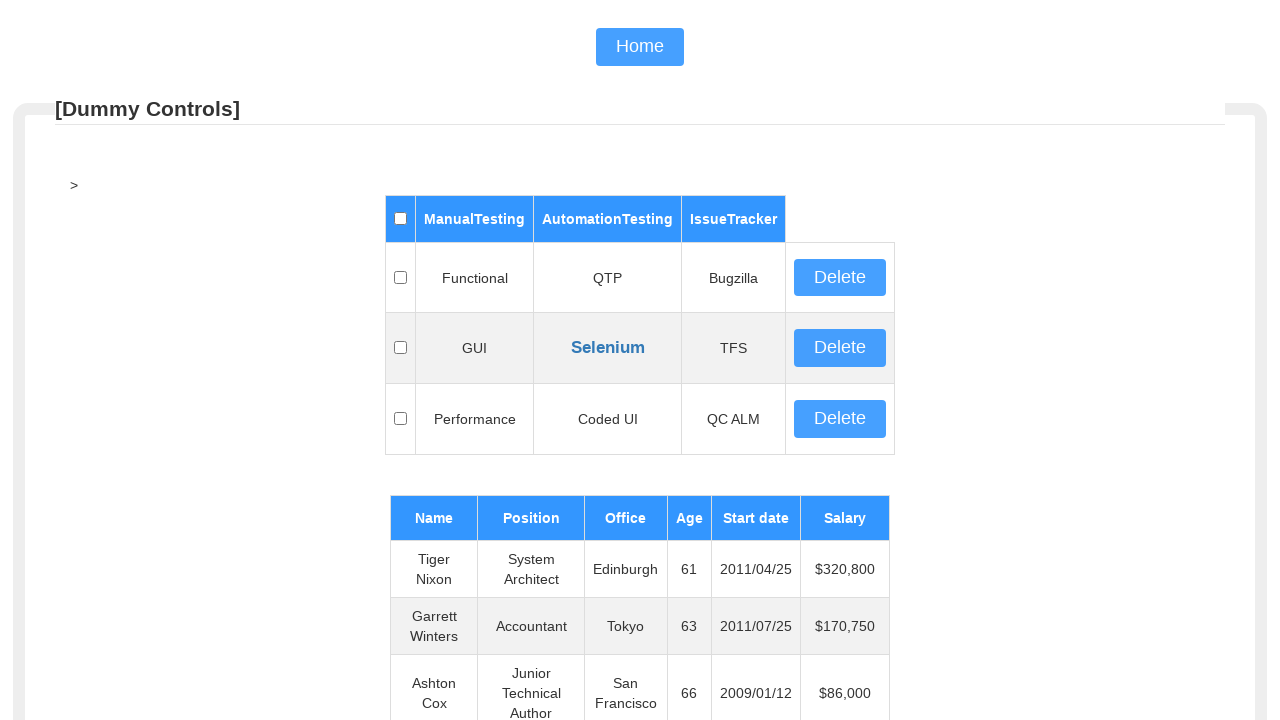

Read table cell at row 31, column 1: 'Michelle House'
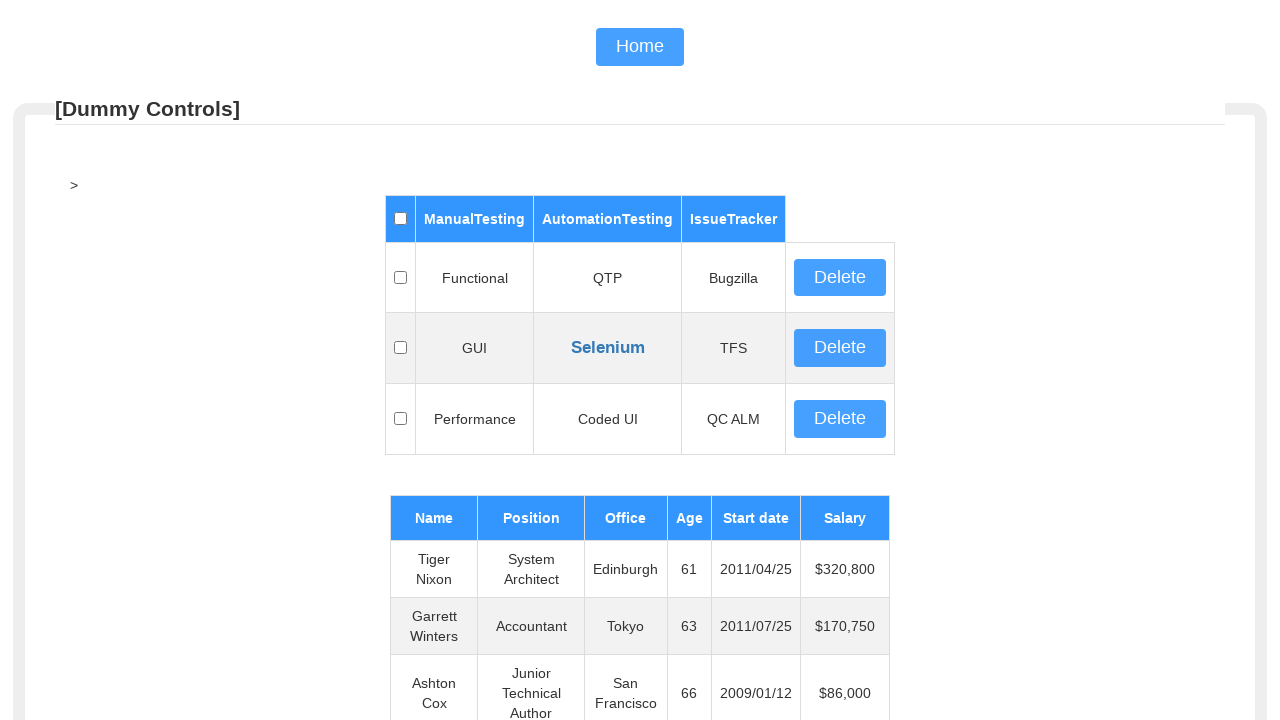

Read table cell at row 31, column 2: 'Integration Specialist'
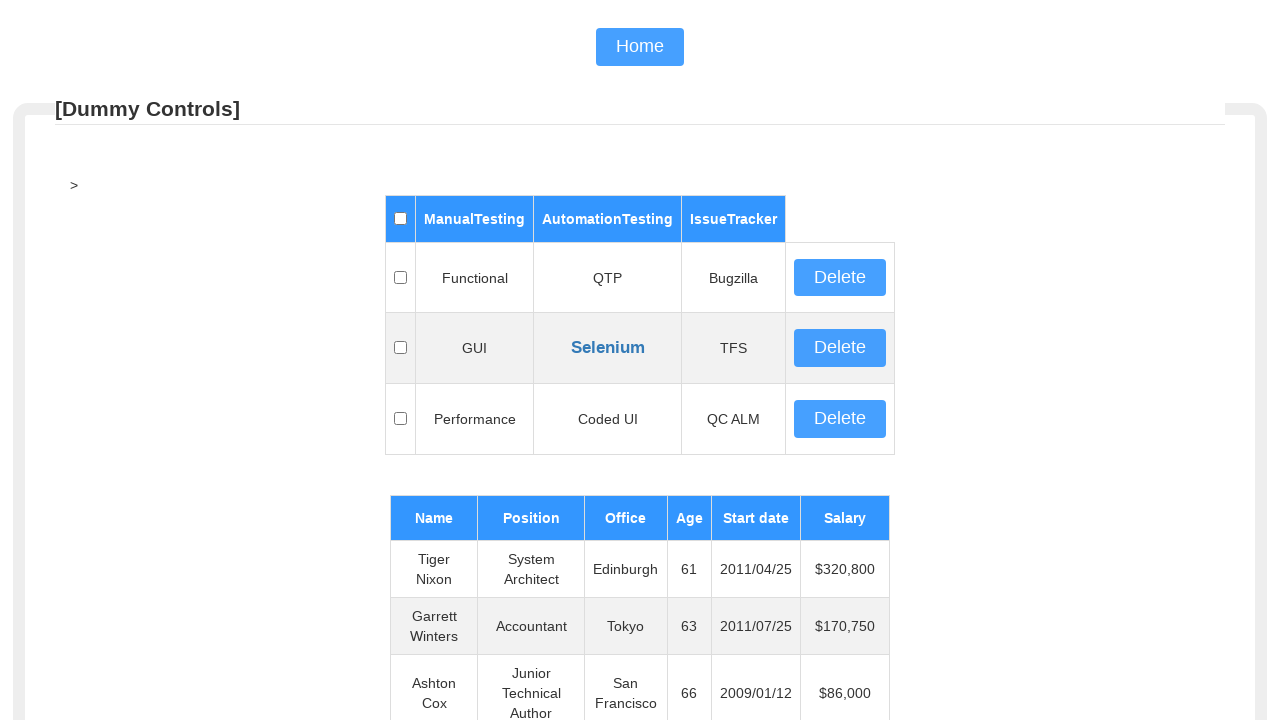

Read table cell at row 31, column 3: 'Sidney'
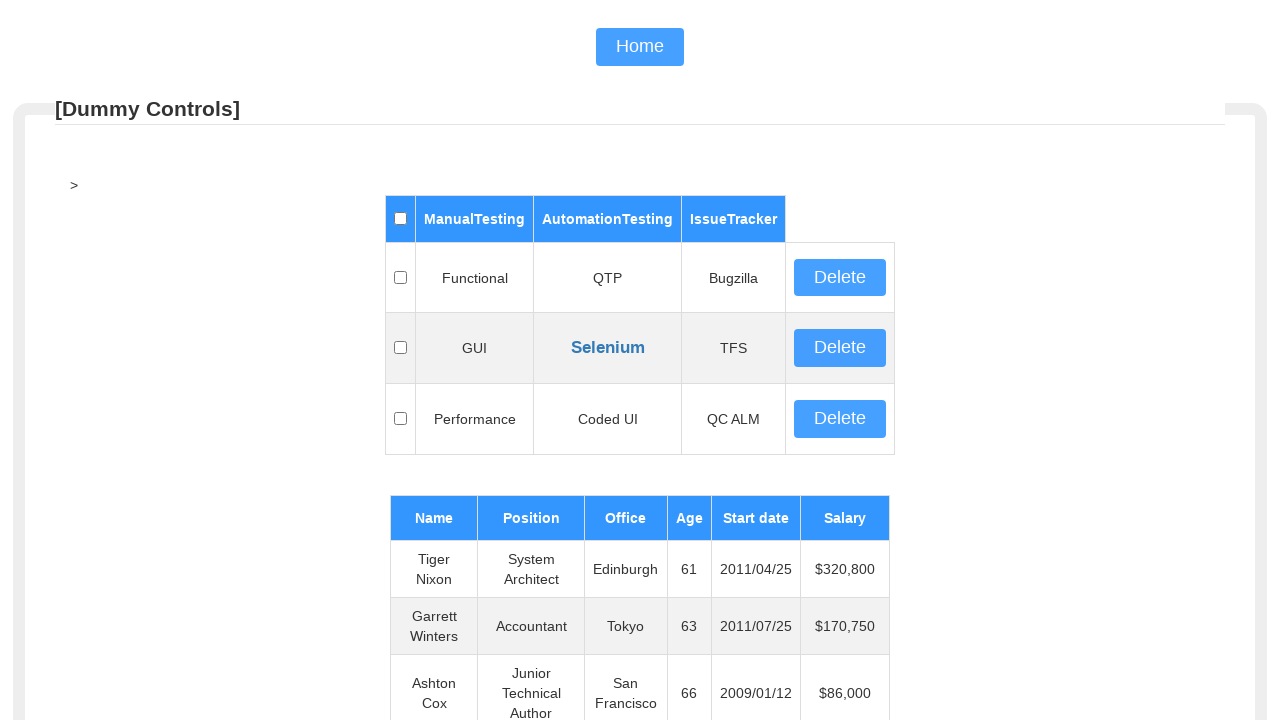

Read table cell at row 31, column 4: '37'
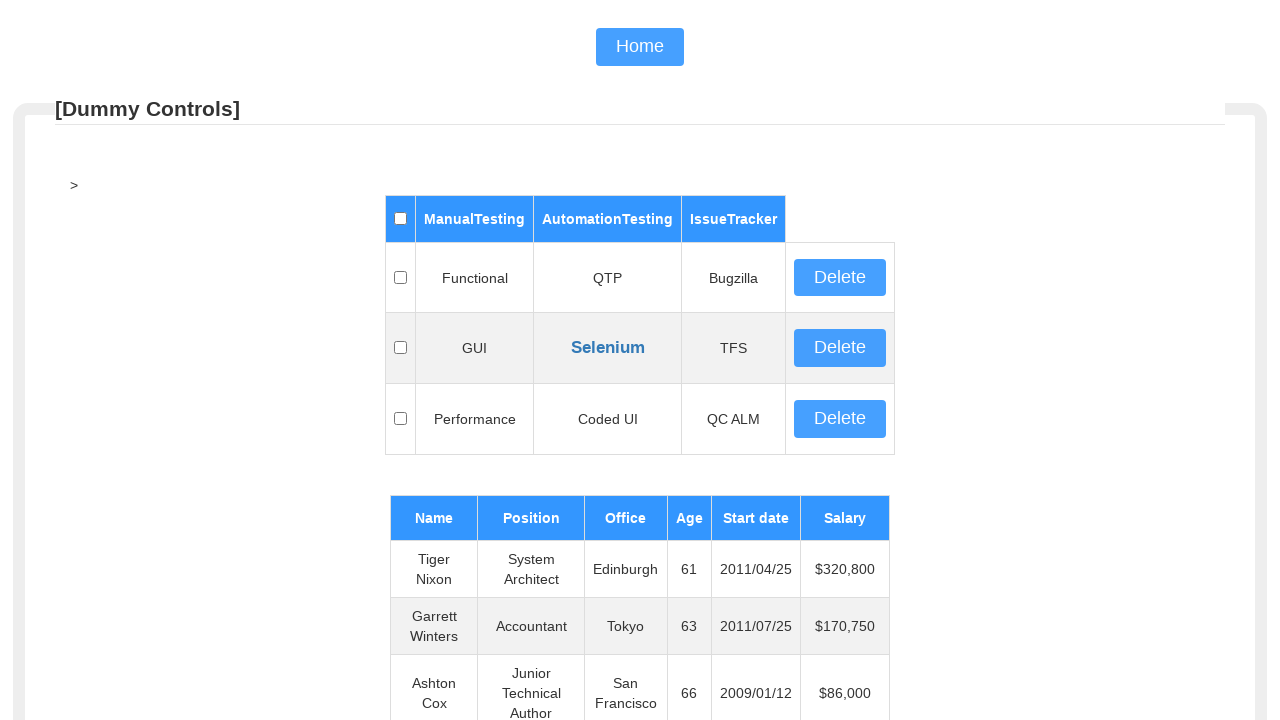

Read table cell at row 31, column 5: '2011/06/02'
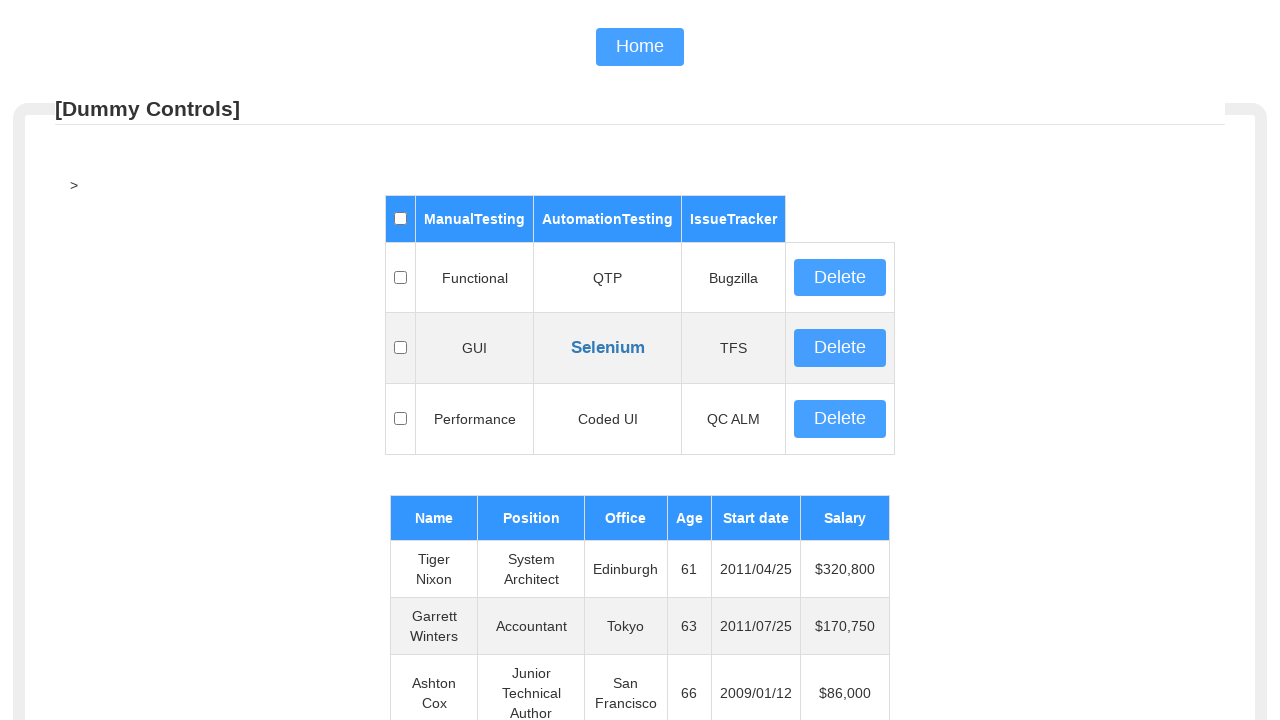

Read table cell at row 32, column 1: 'Suki Burks'
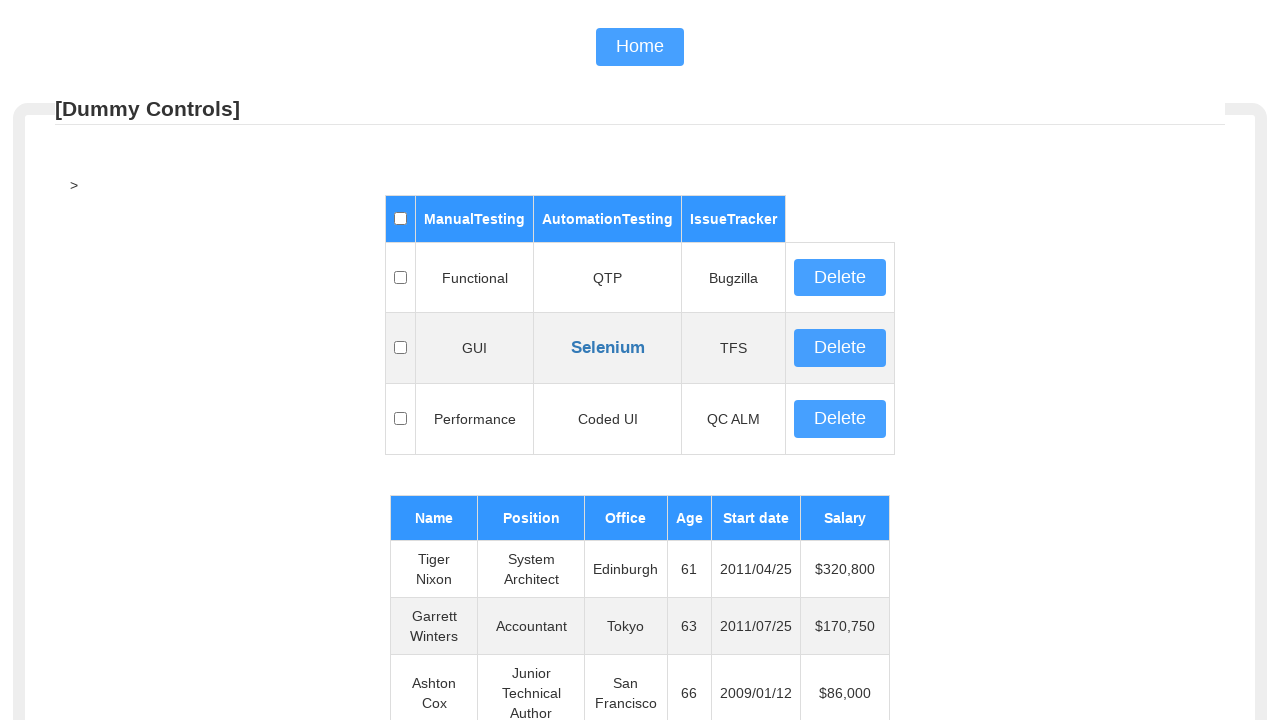

Read table cell at row 32, column 2: 'Developer'
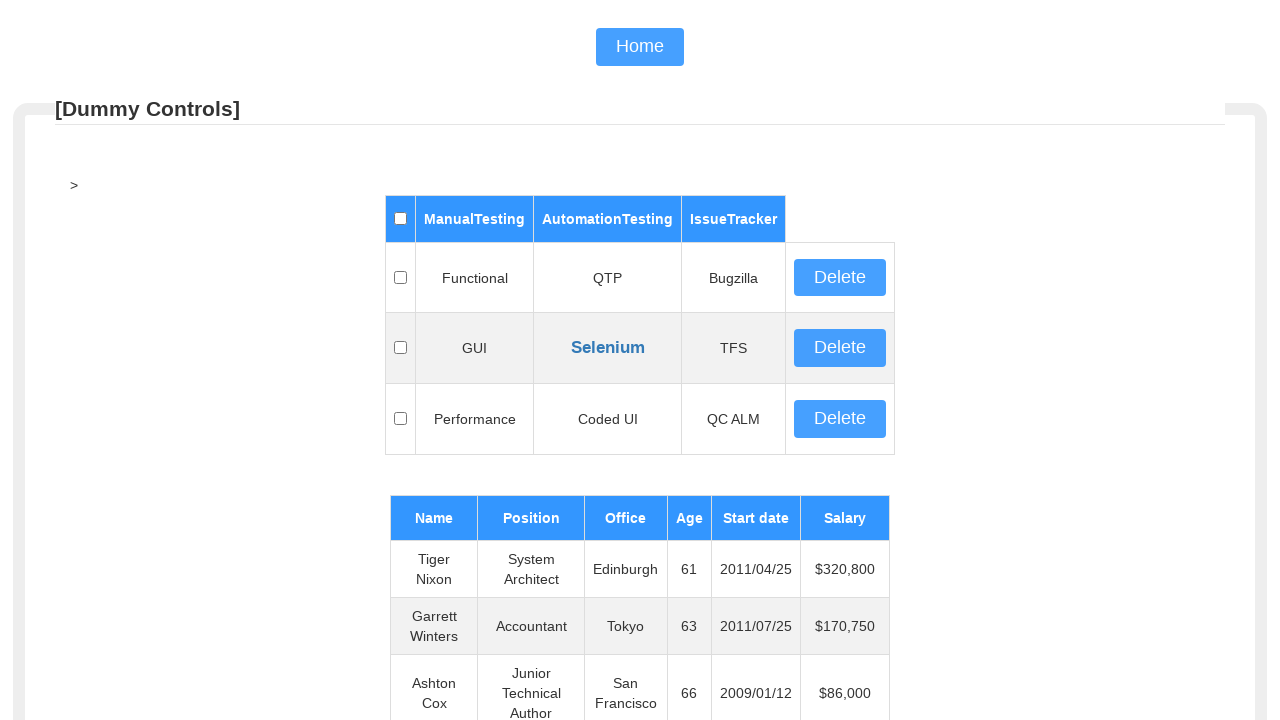

Read table cell at row 32, column 3: 'London'
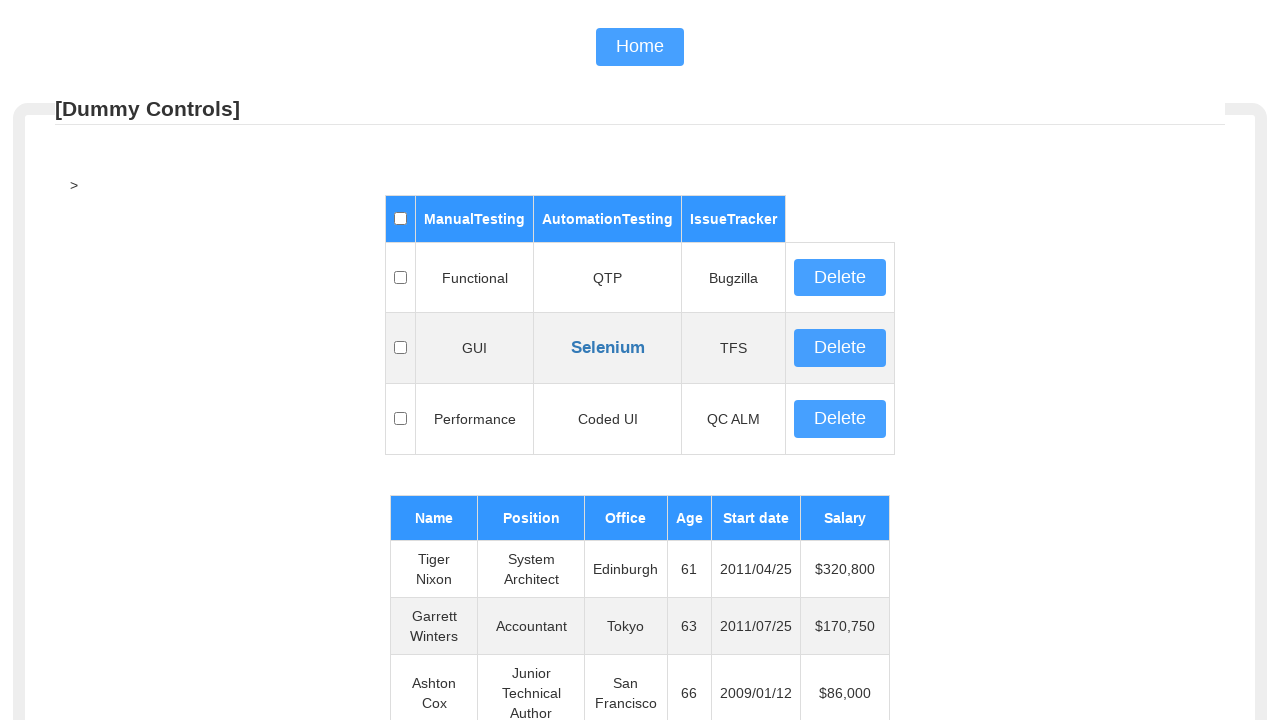

Read table cell at row 32, column 4: '53'
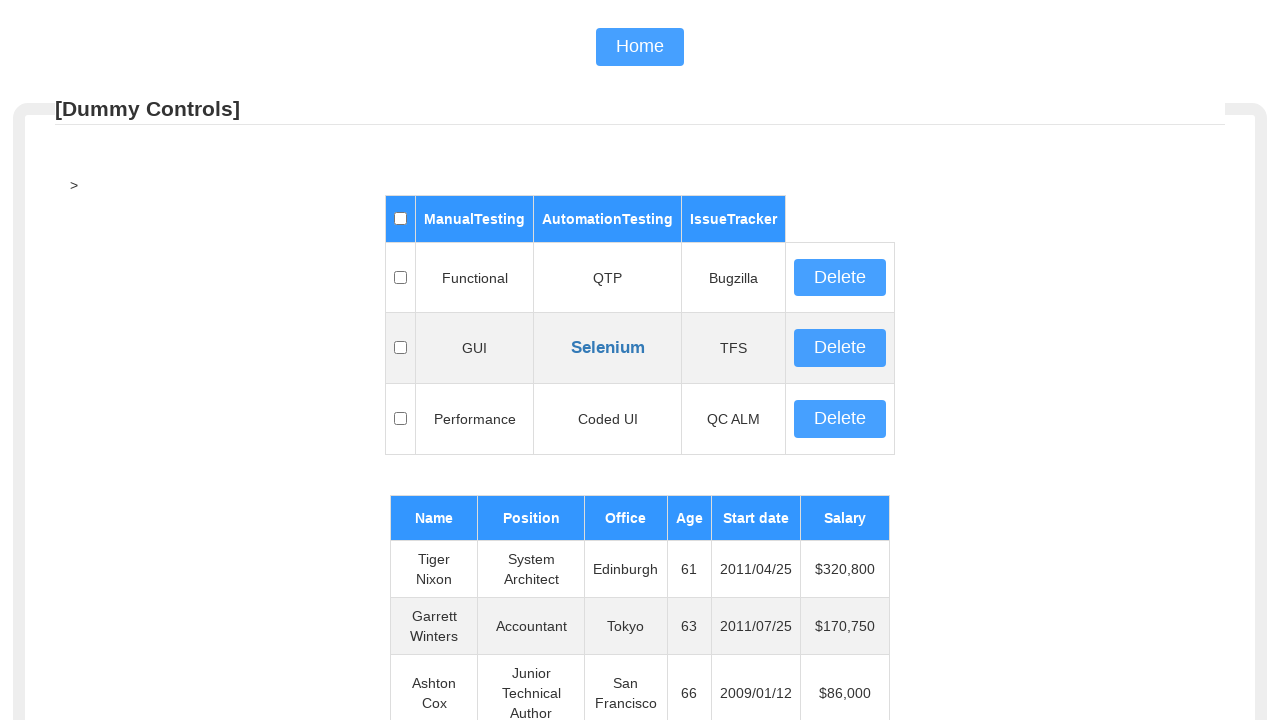

Read table cell at row 32, column 5: '2009/10/22'
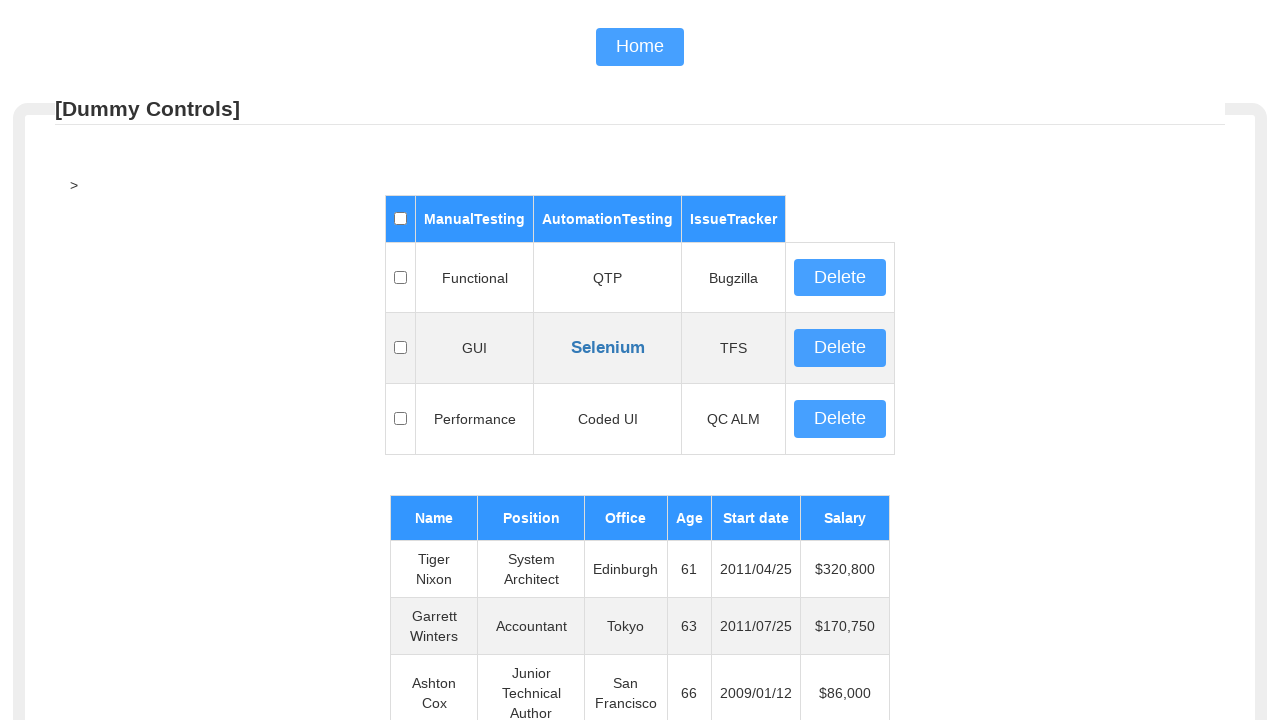

Read table cell at row 33, column 1: 'Prescott Bartlett'
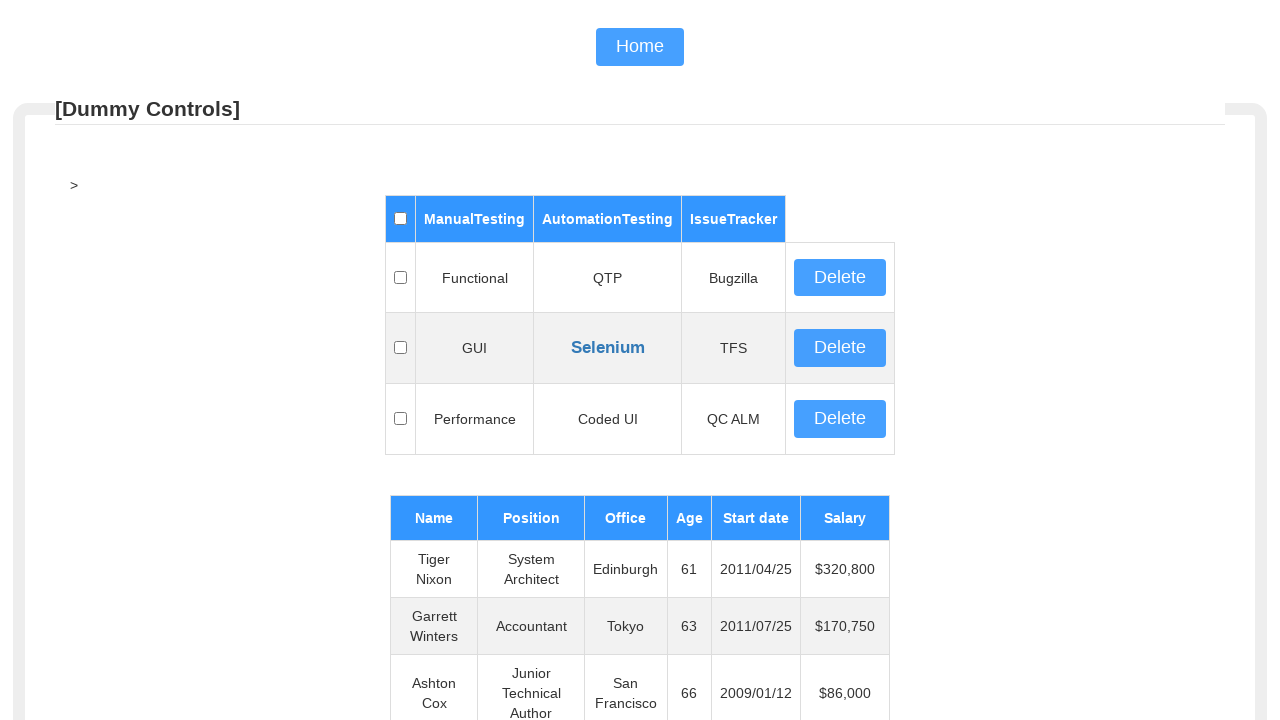

Read table cell at row 33, column 2: 'Technical Author'
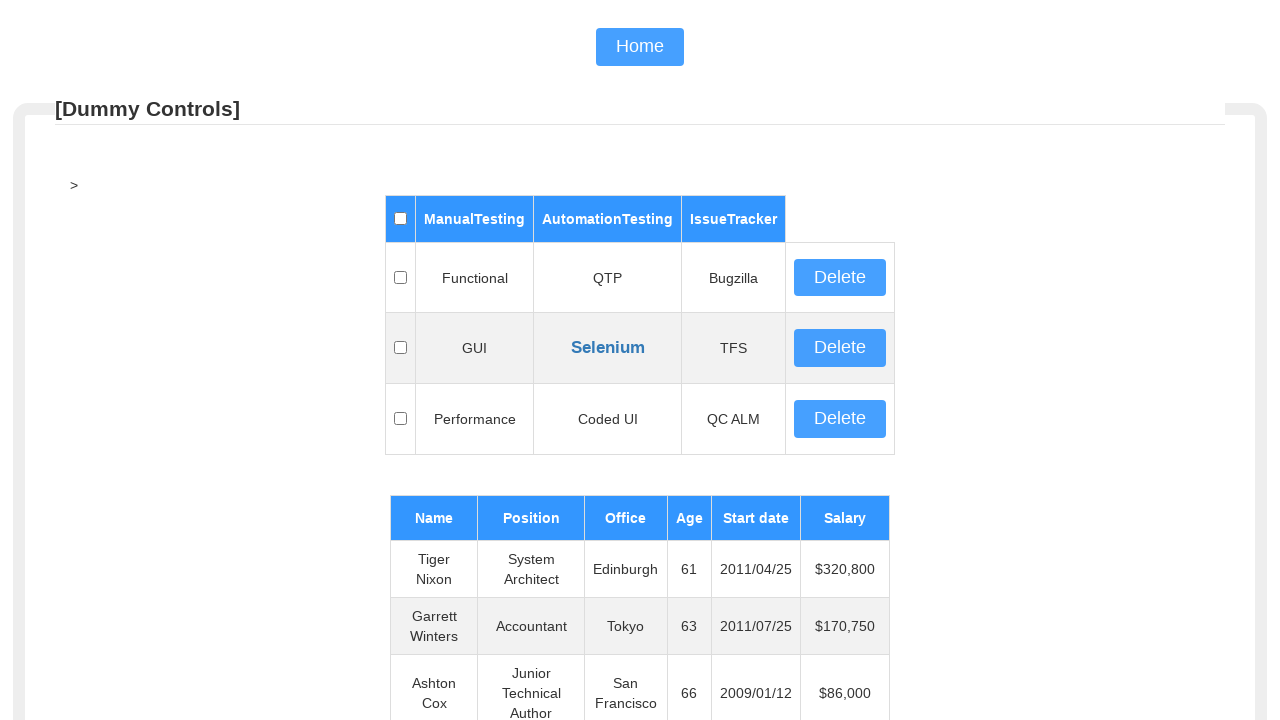

Read table cell at row 33, column 3: 'London'
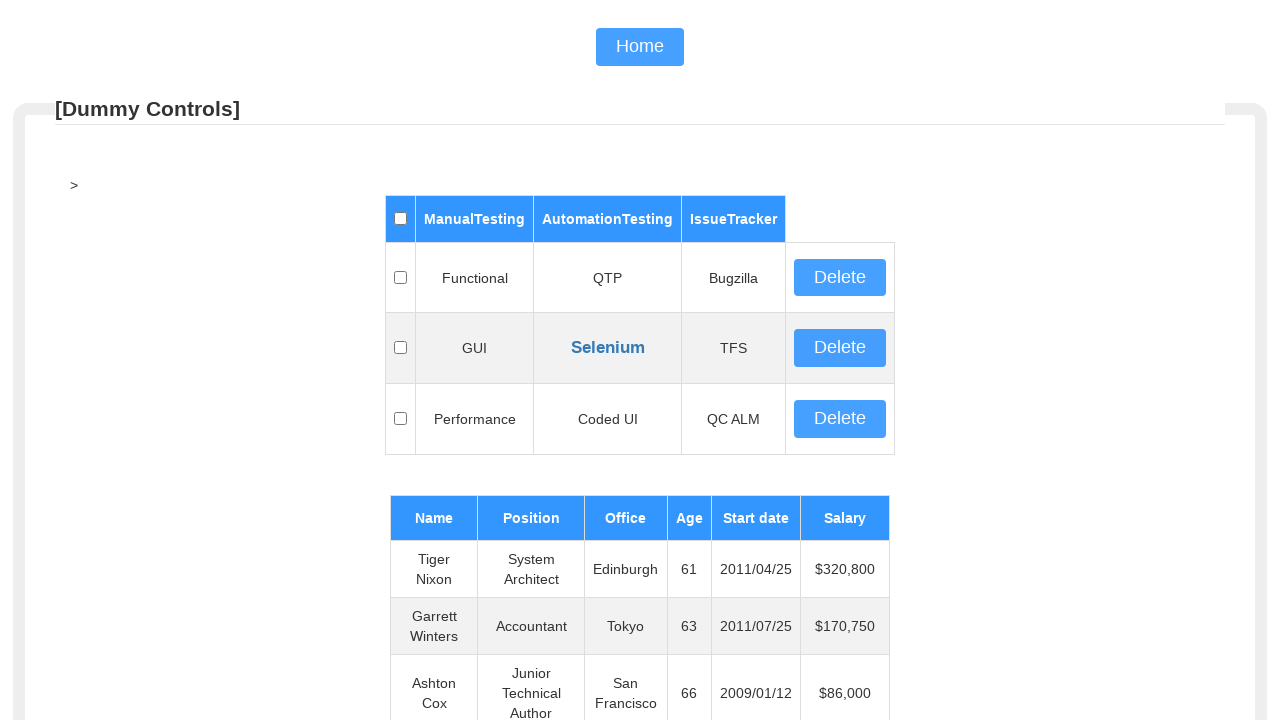

Read table cell at row 33, column 4: '27'
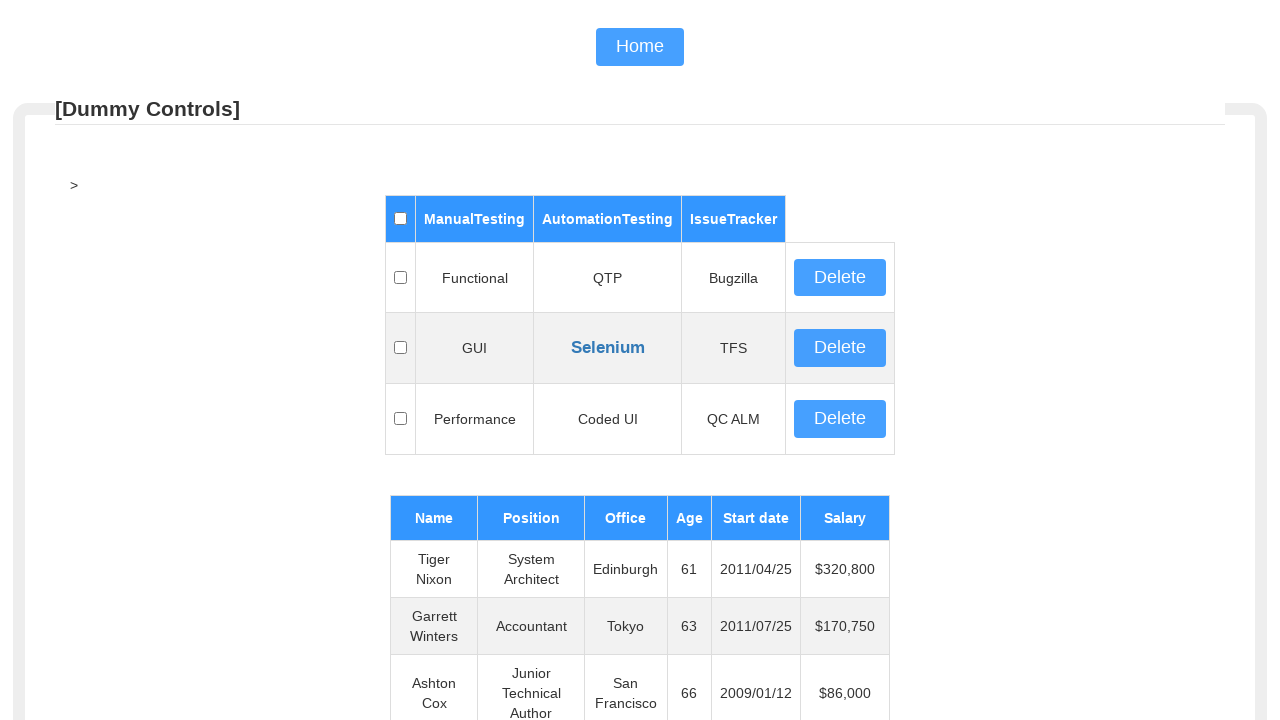

Read table cell at row 33, column 5: '2011/05/07'
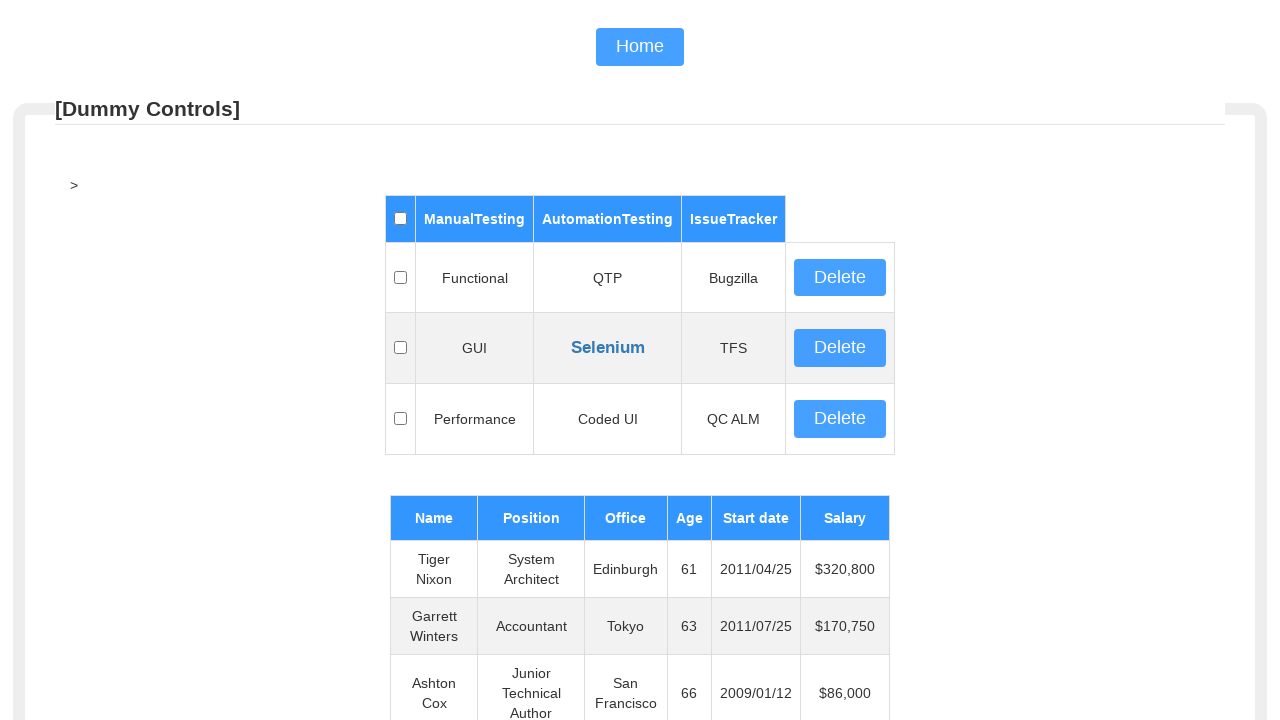

Read table cell at row 34, column 1: 'Gavin Cortez'
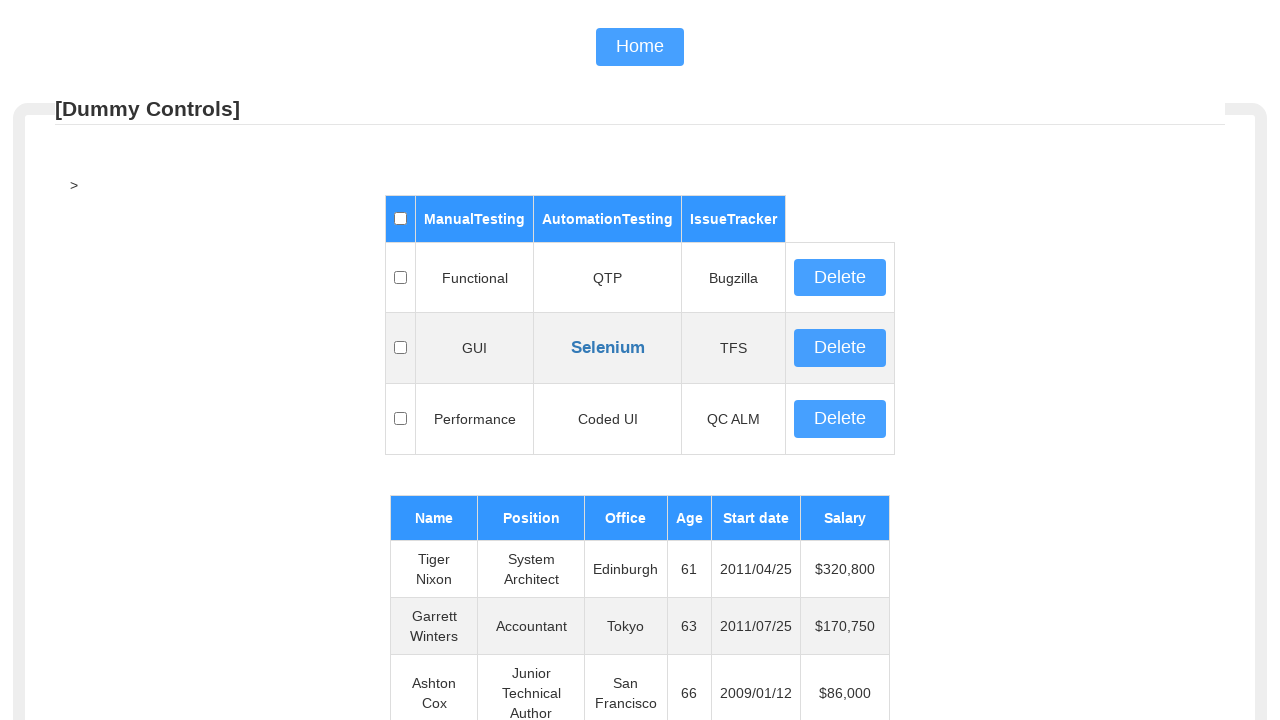

Read table cell at row 34, column 2: 'Team Leader'
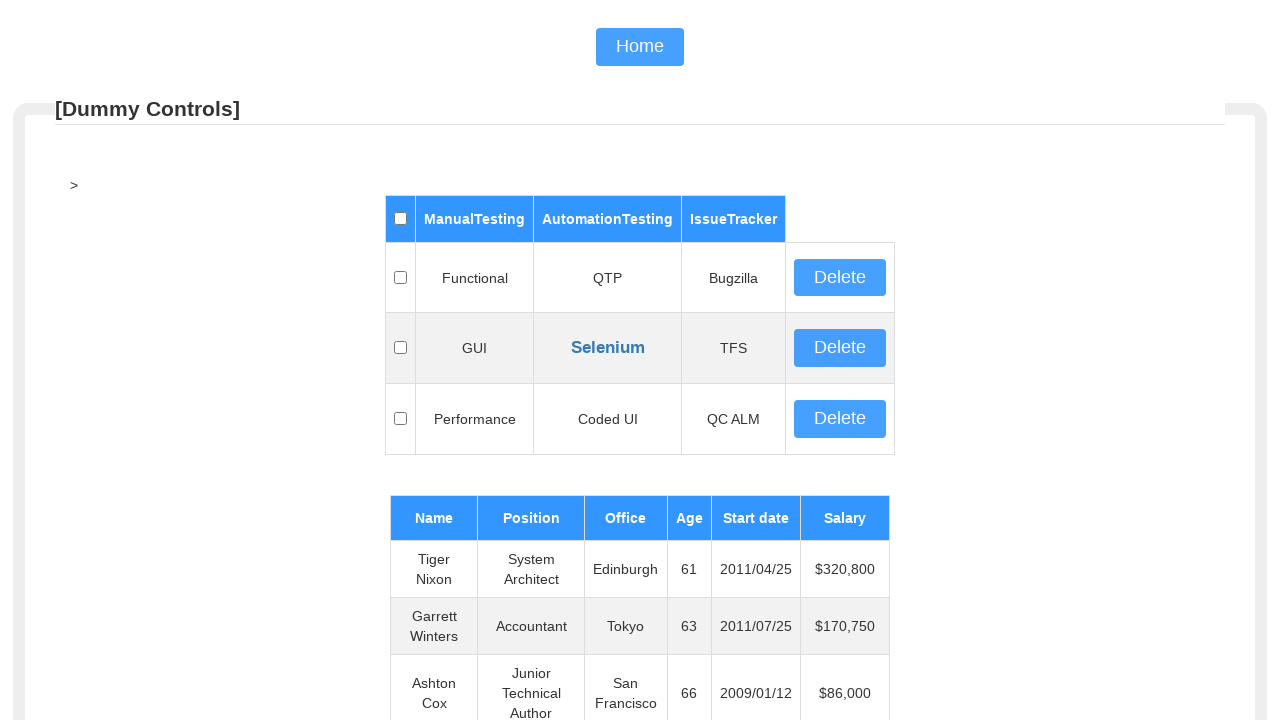

Read table cell at row 34, column 3: 'San Francisco'
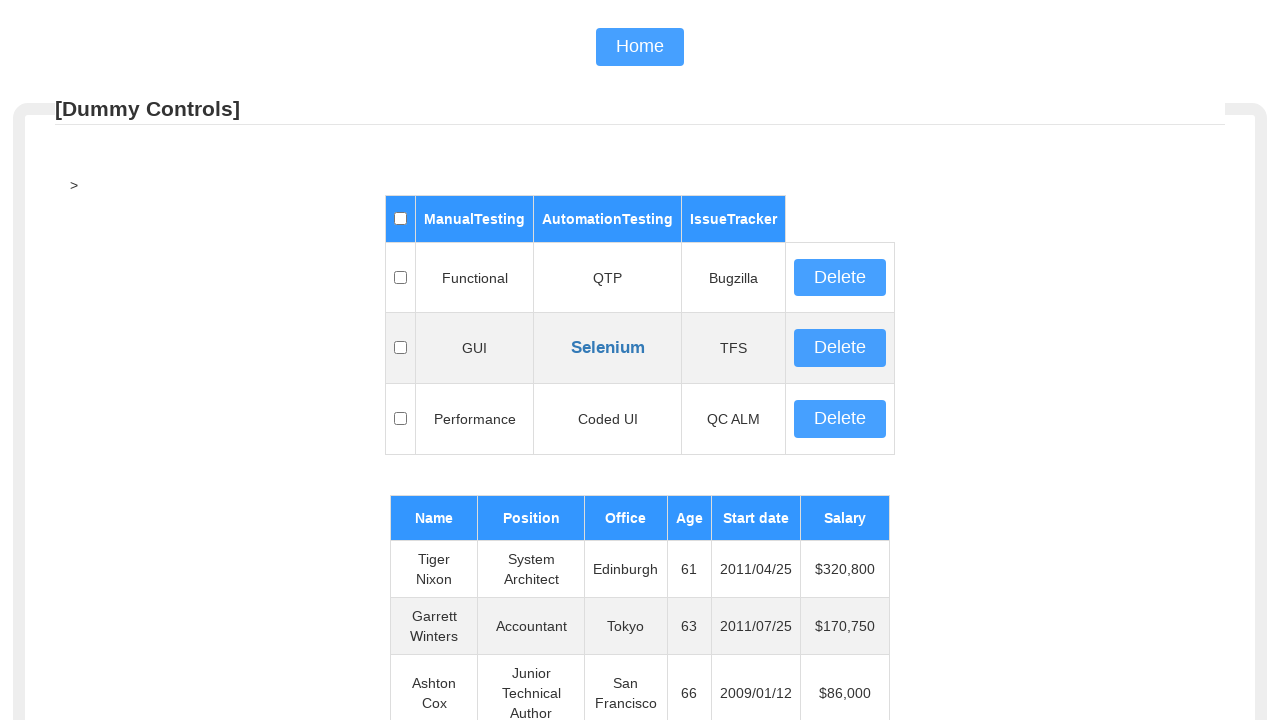

Read table cell at row 34, column 4: '22'
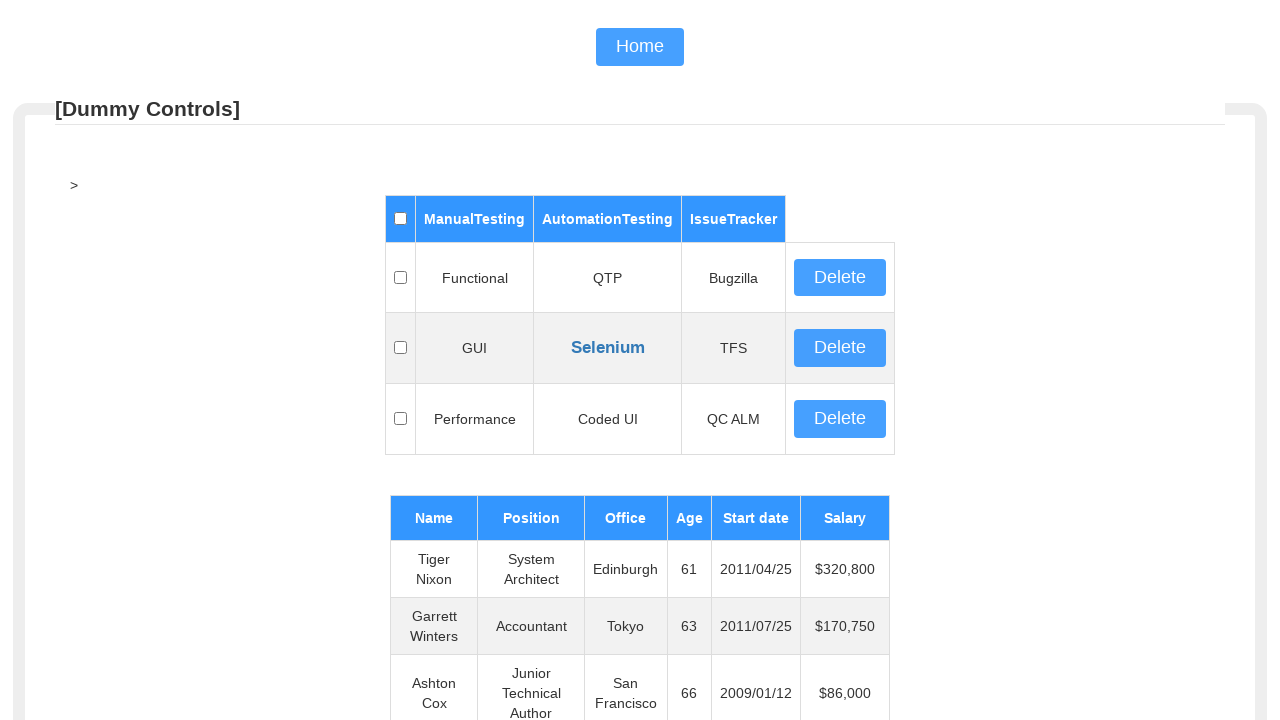

Read table cell at row 34, column 5: '2008/10/26'
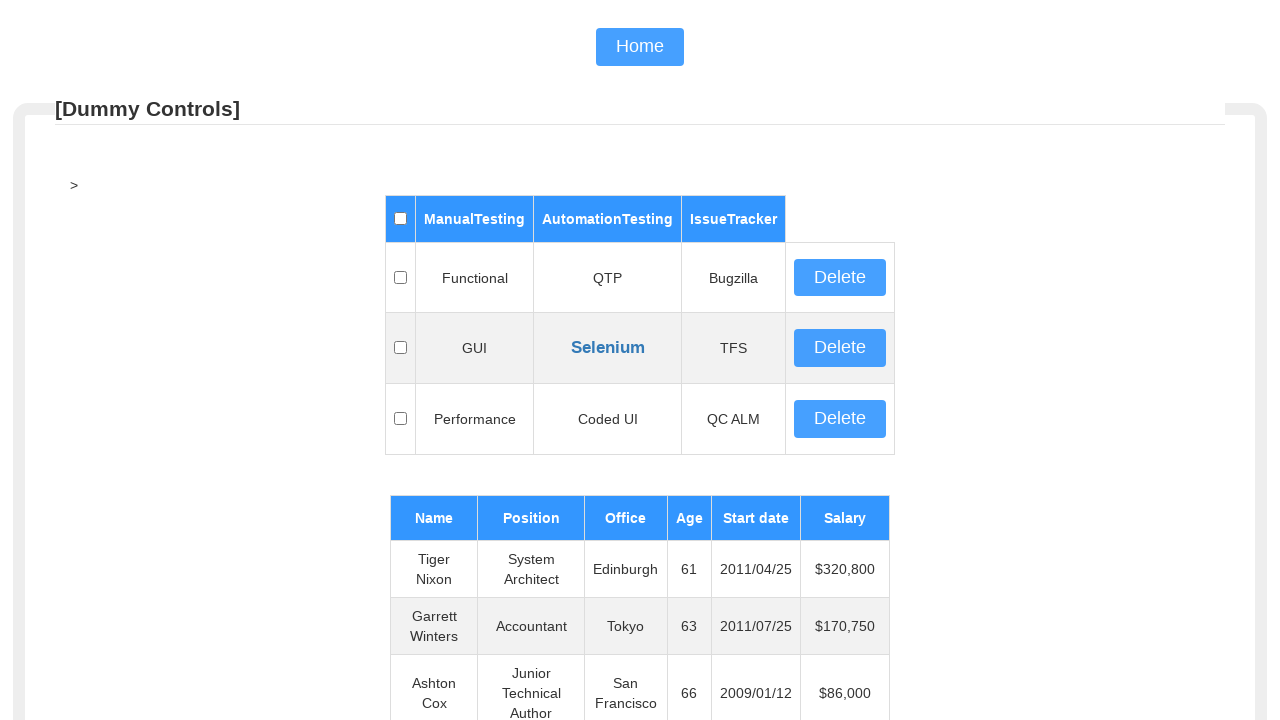

Read table cell at row 35, column 1: 'Martena Mccray'
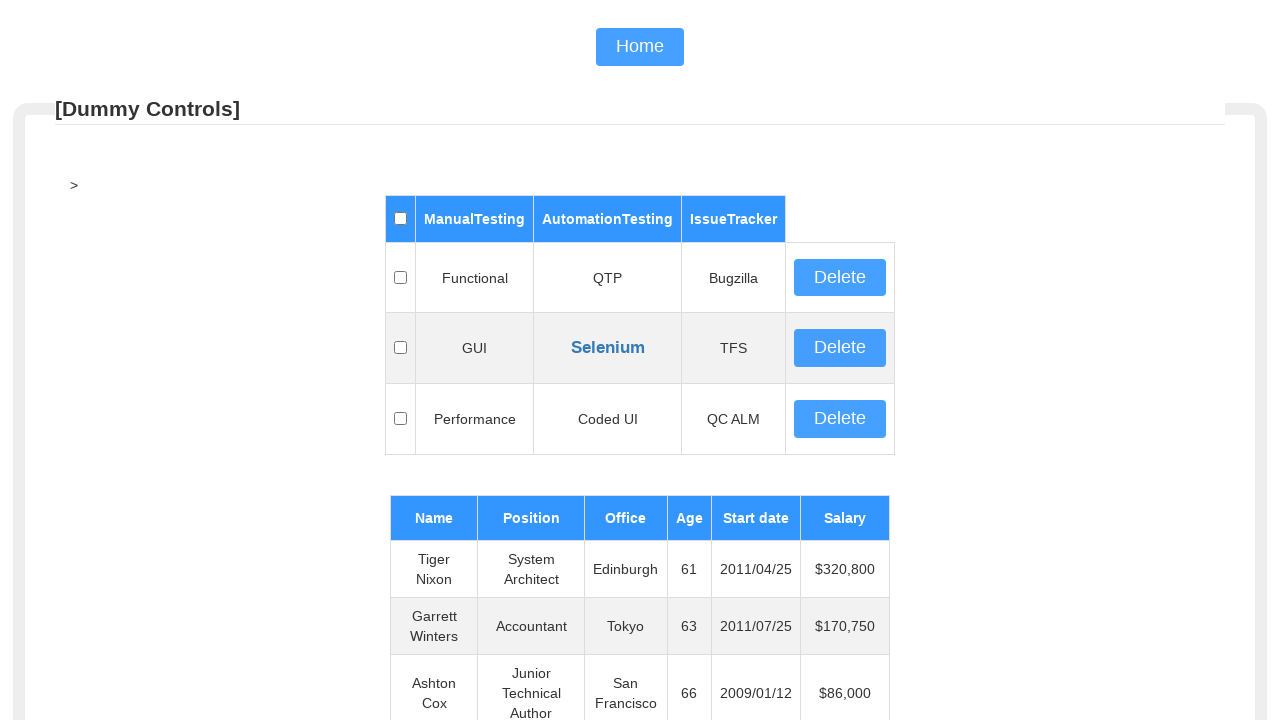

Read table cell at row 35, column 2: 'Post-Sales support'
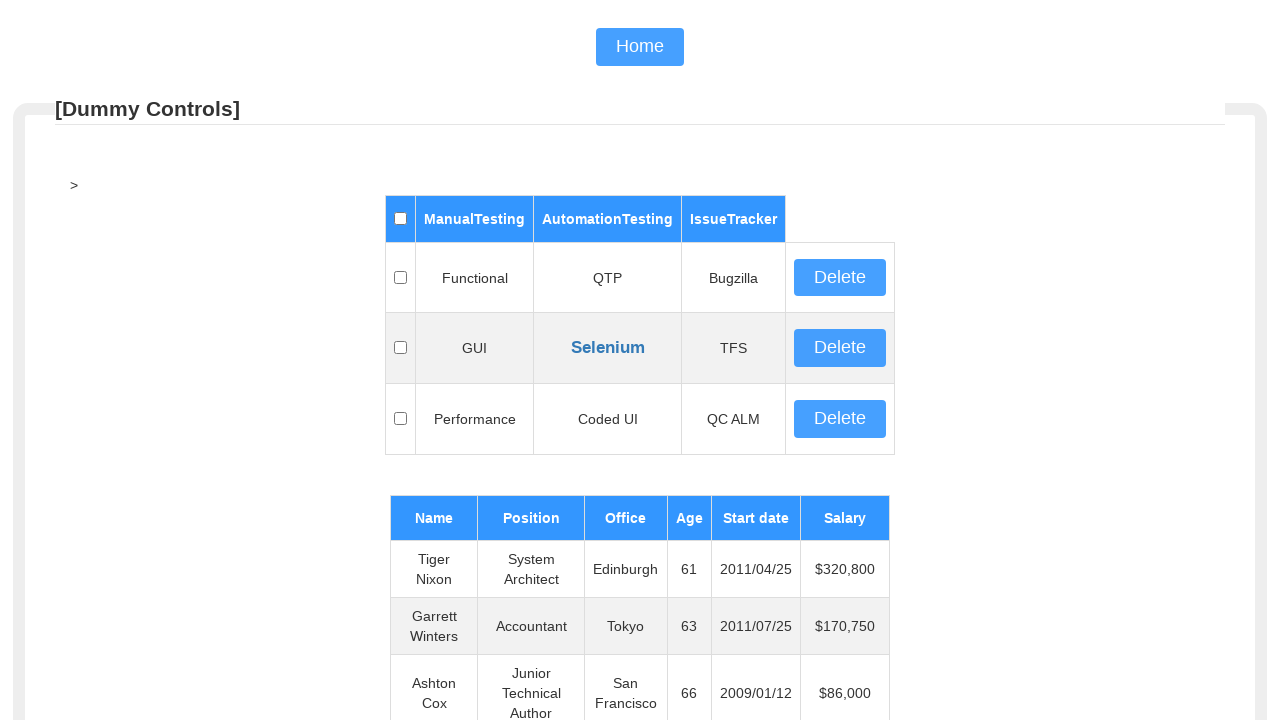

Read table cell at row 35, column 3: 'Edinburgh'
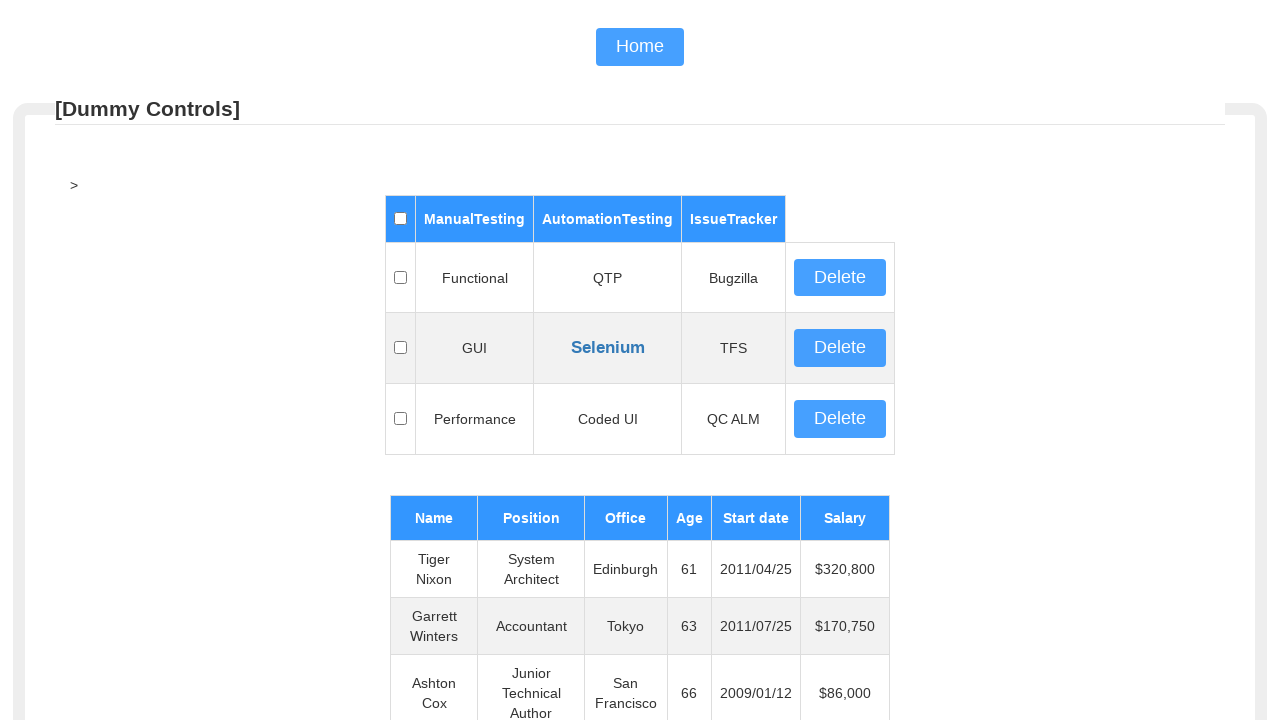

Read table cell at row 35, column 4: '46'
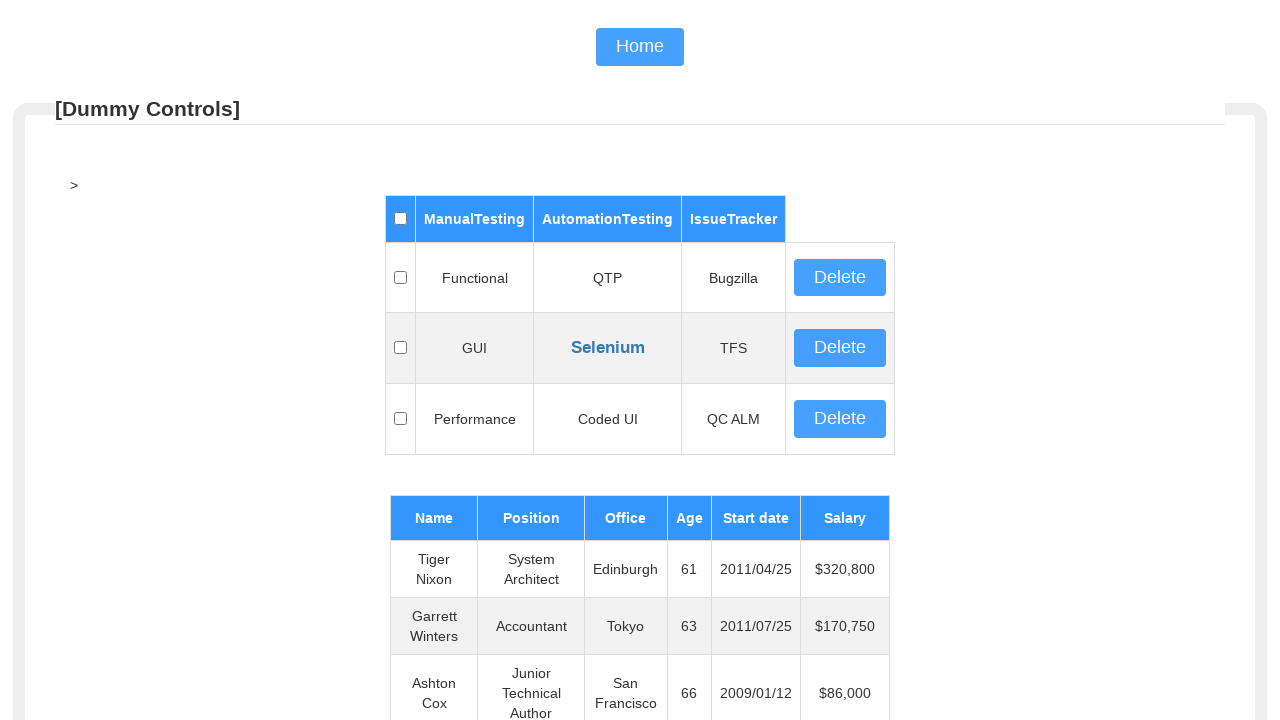

Read table cell at row 35, column 5: '2011/03/09'
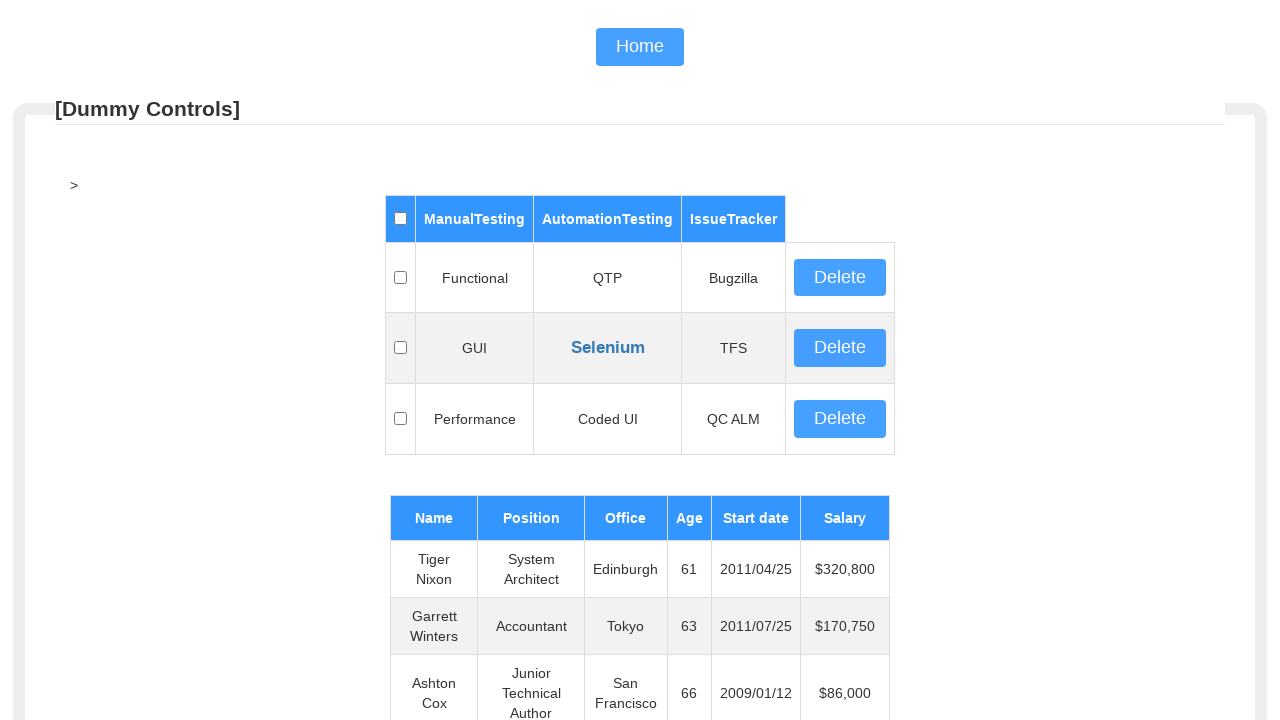

Read table cell at row 36, column 1: 'Unity Butler'
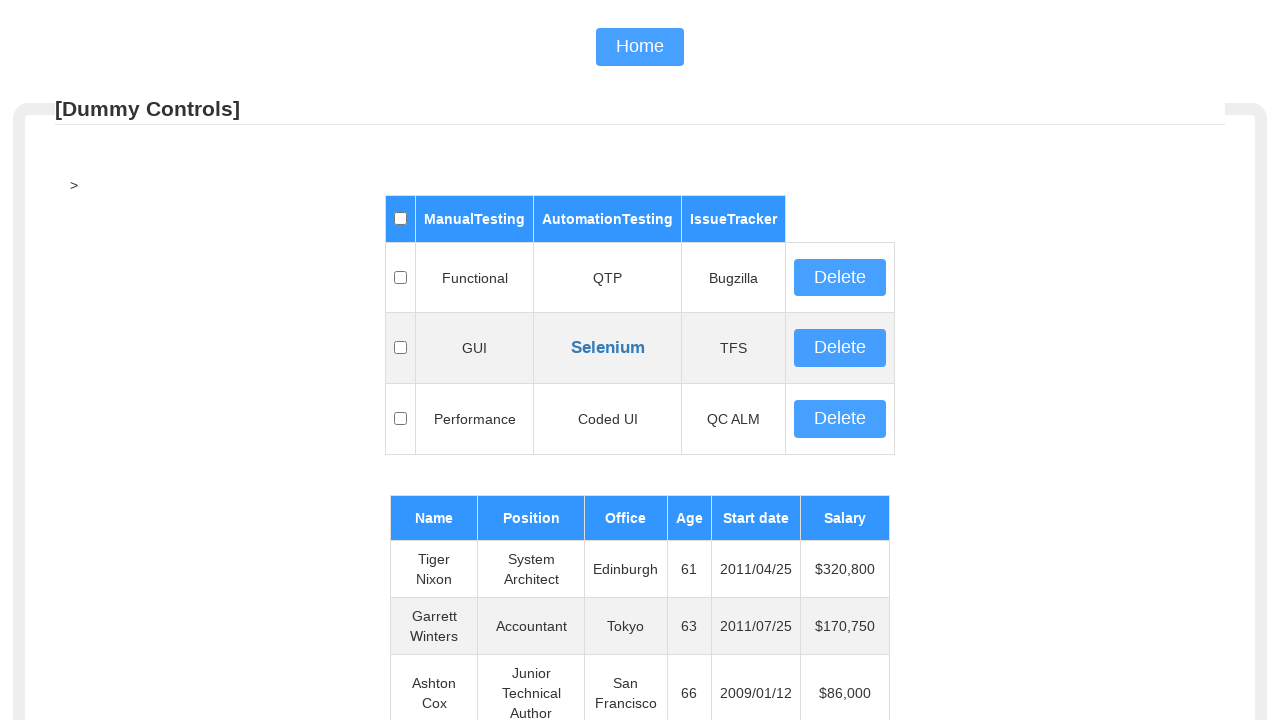

Read table cell at row 36, column 2: 'Marketing Designer'
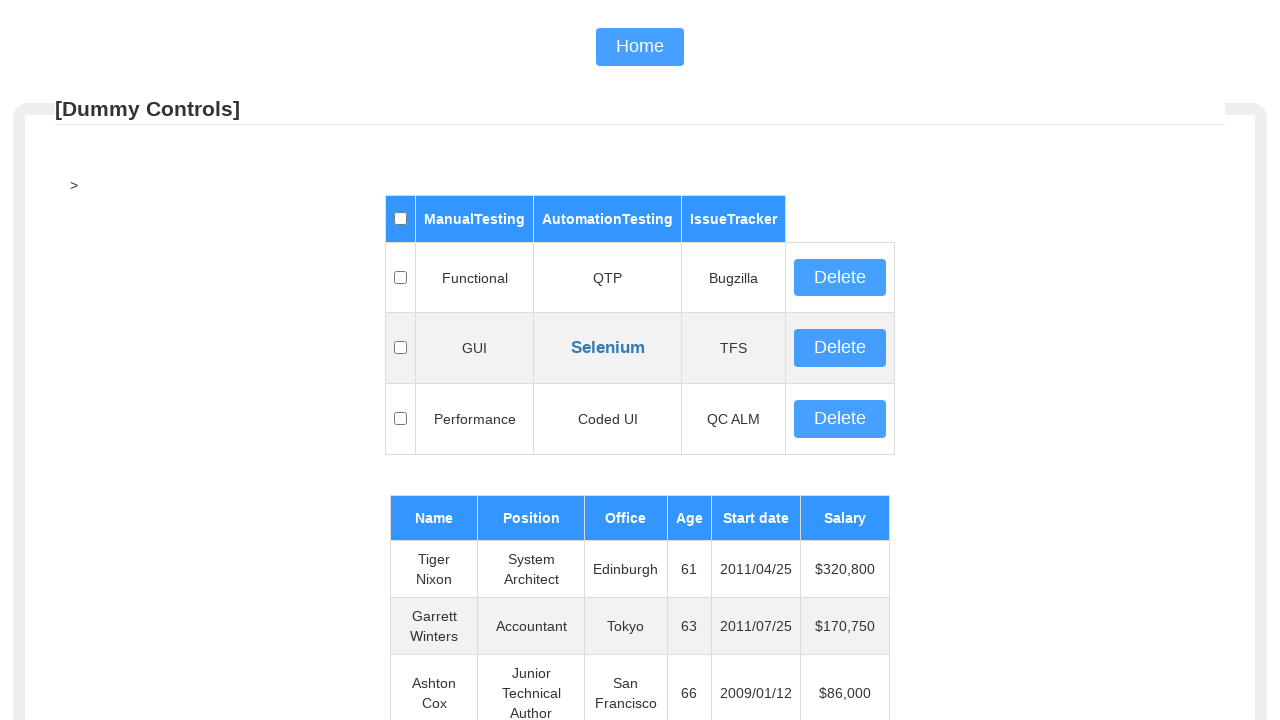

Read table cell at row 36, column 3: 'San Francisco'
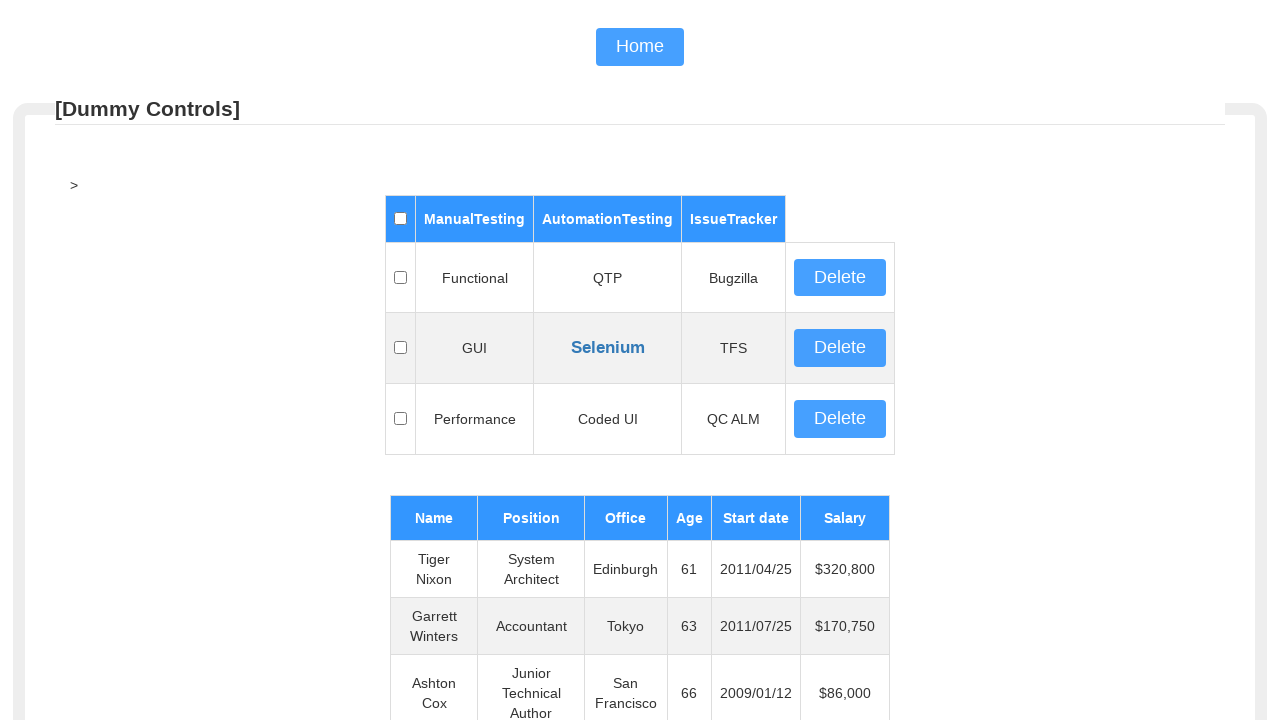

Read table cell at row 36, column 4: '47'
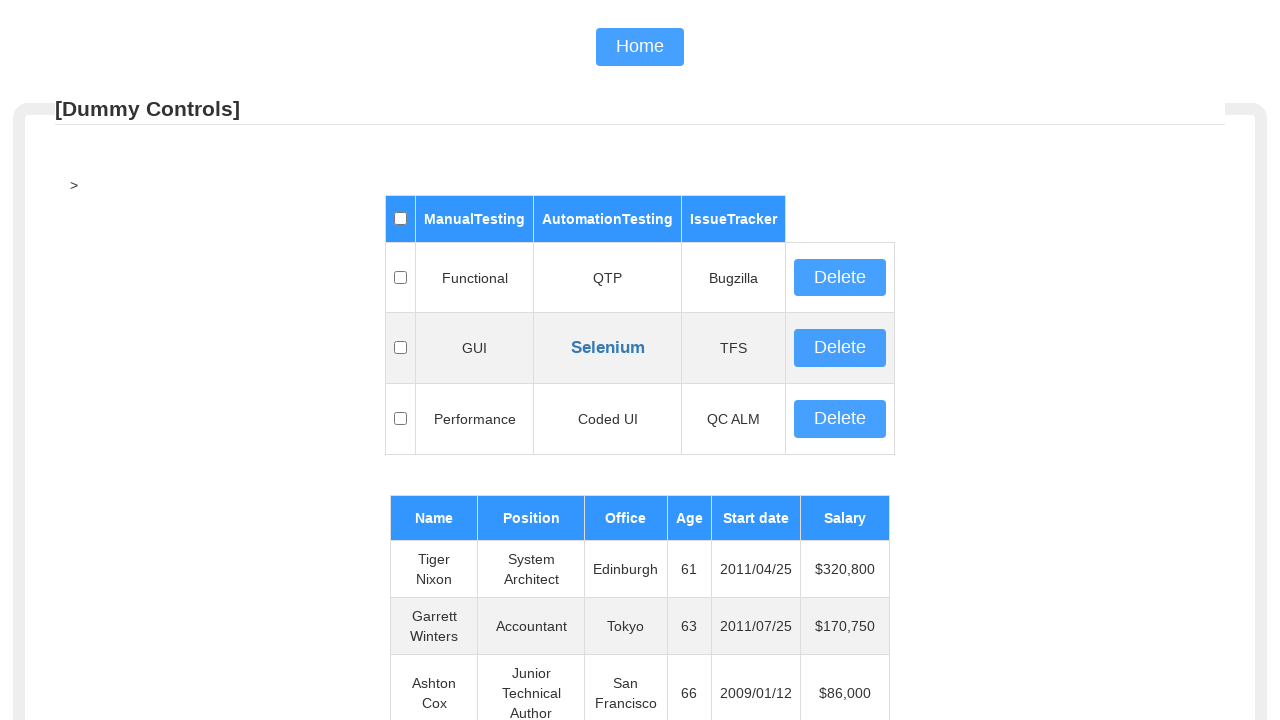

Read table cell at row 36, column 5: '2009/12/09'
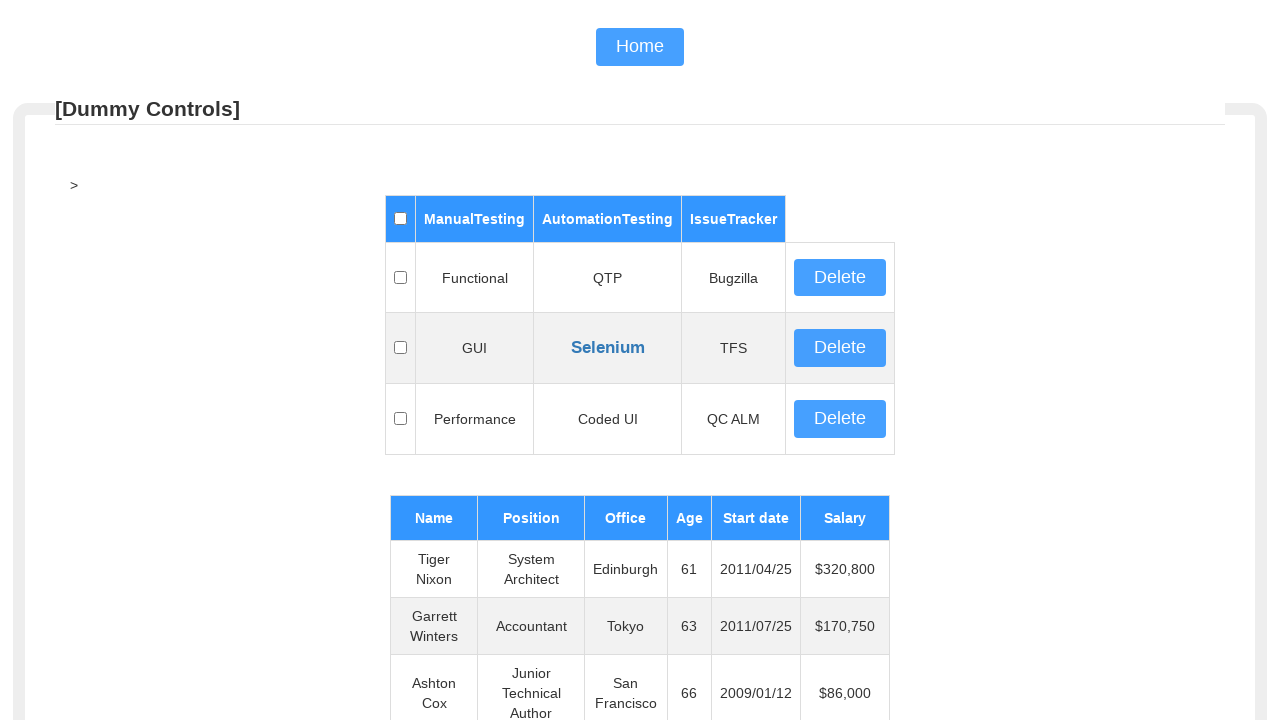

Read table cell at row 37, column 1: 'Howard Hatfield'
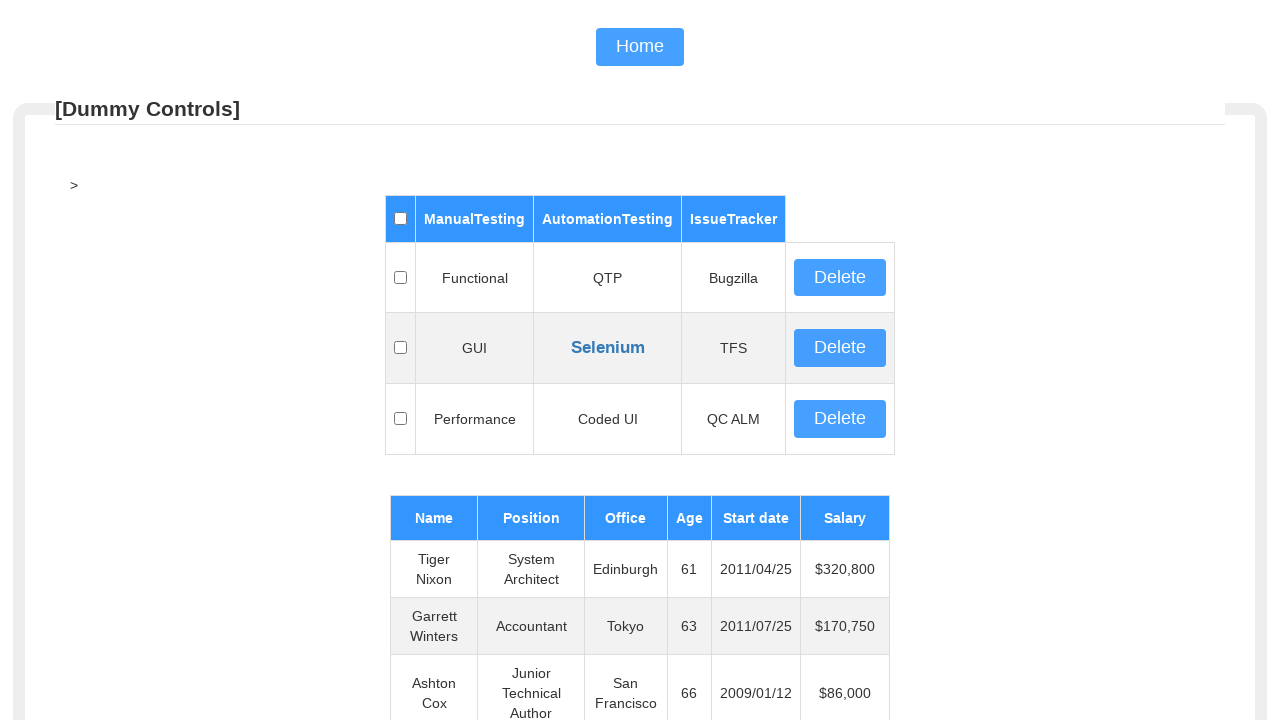

Read table cell at row 37, column 2: 'Office Manager'
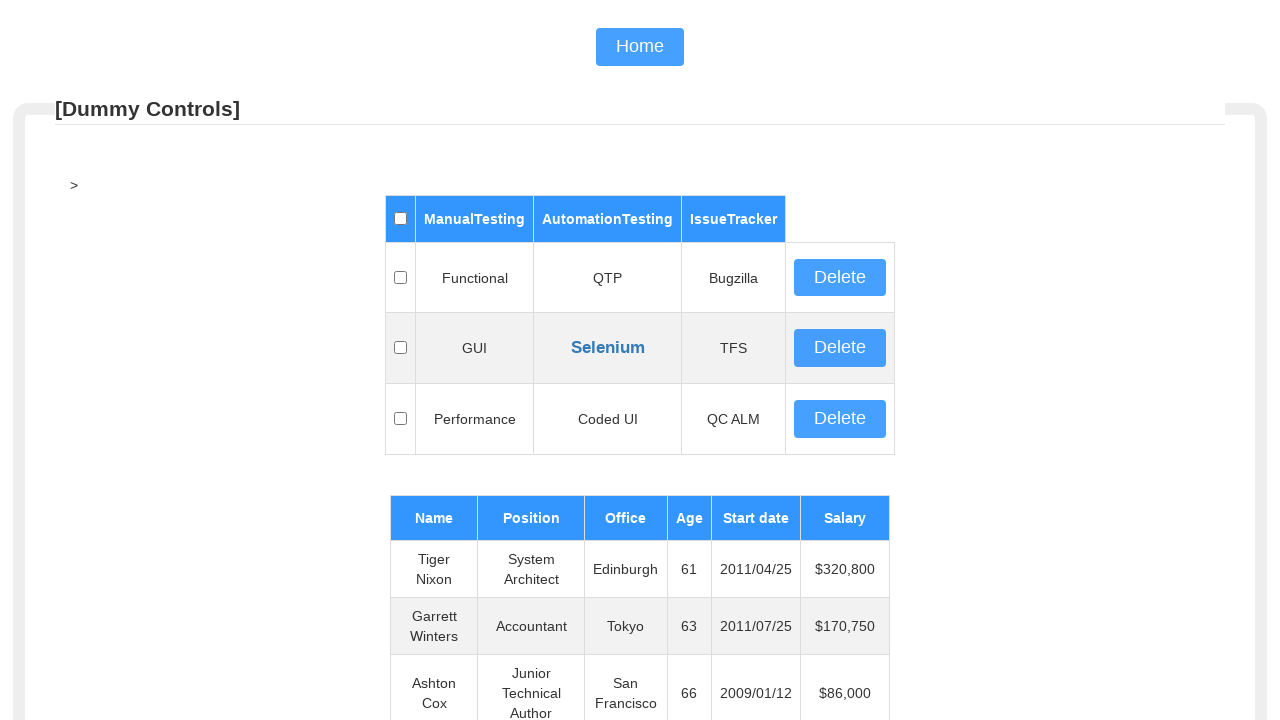

Read table cell at row 37, column 3: 'San Francisco'
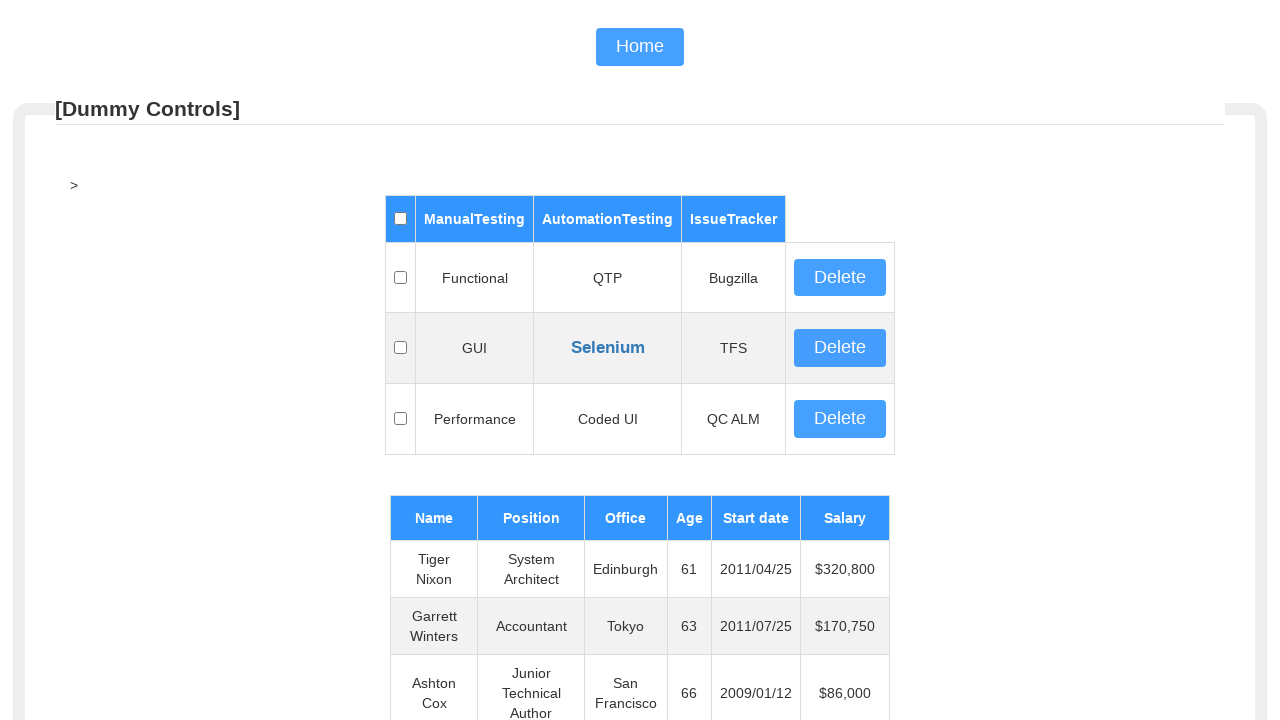

Read table cell at row 37, column 4: '51'
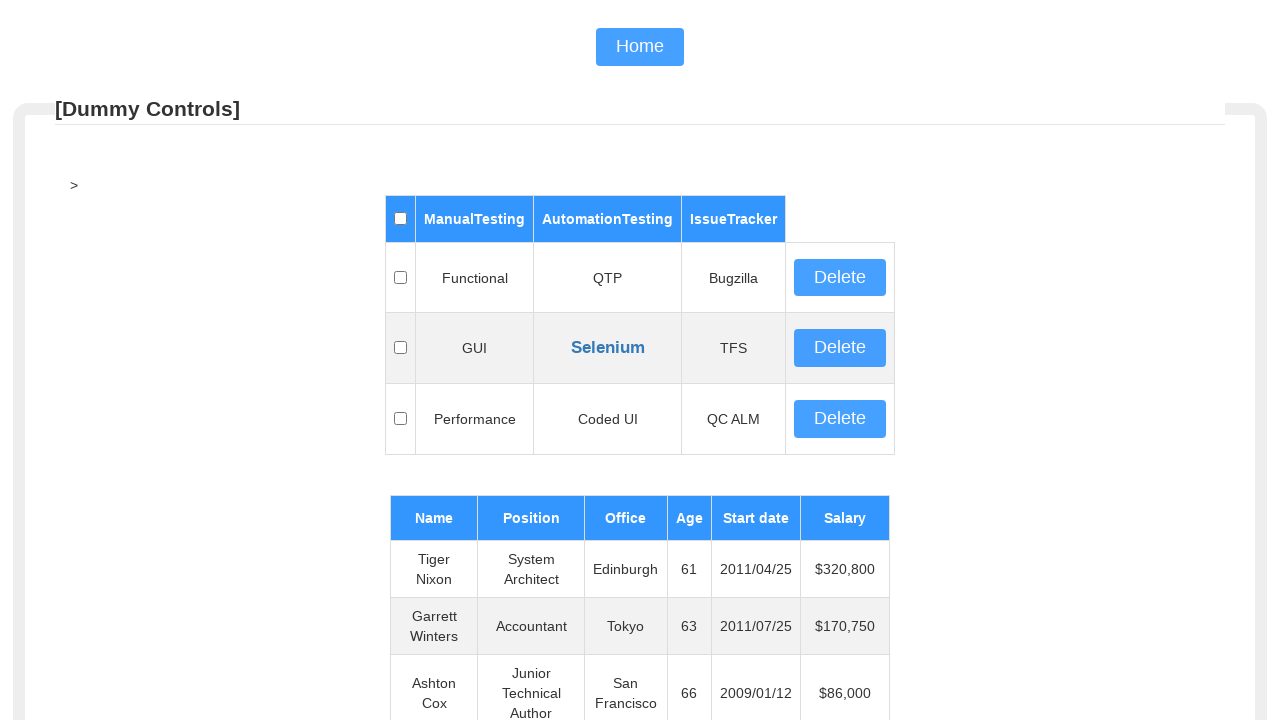

Read table cell at row 37, column 5: '2008/12/16'
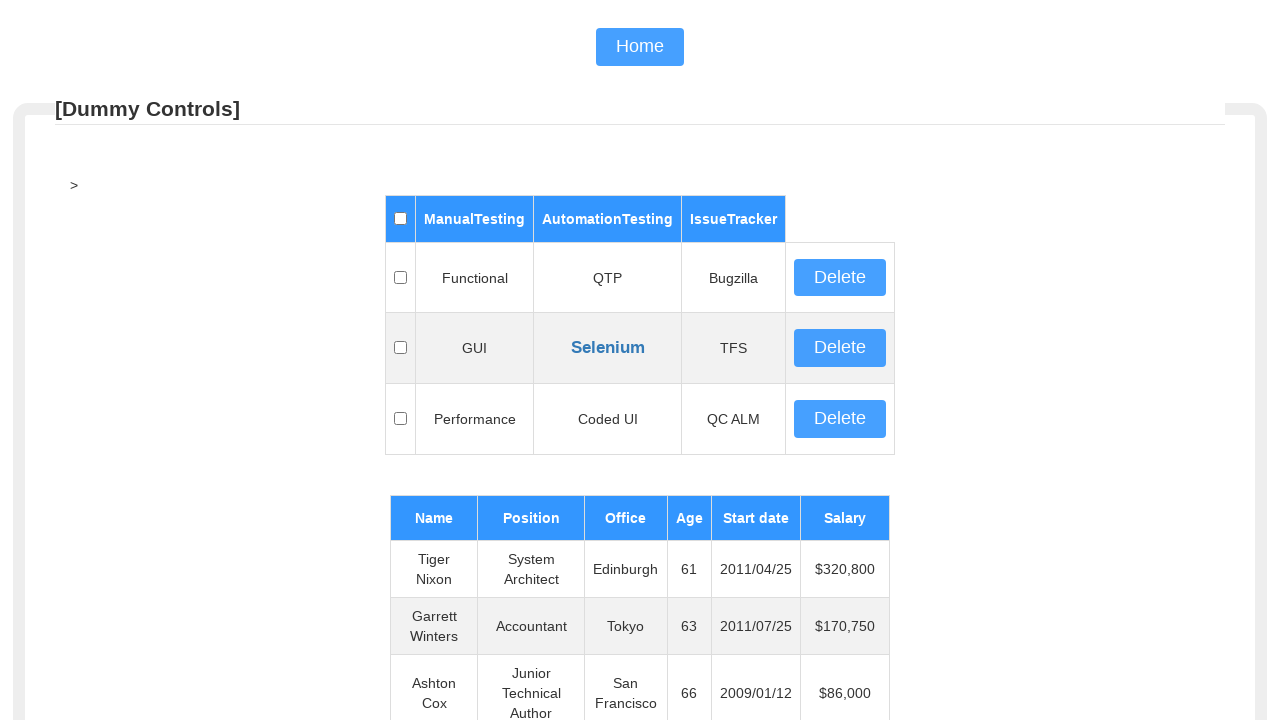

Read table cell at row 38, column 1: 'Hope Fuentes'
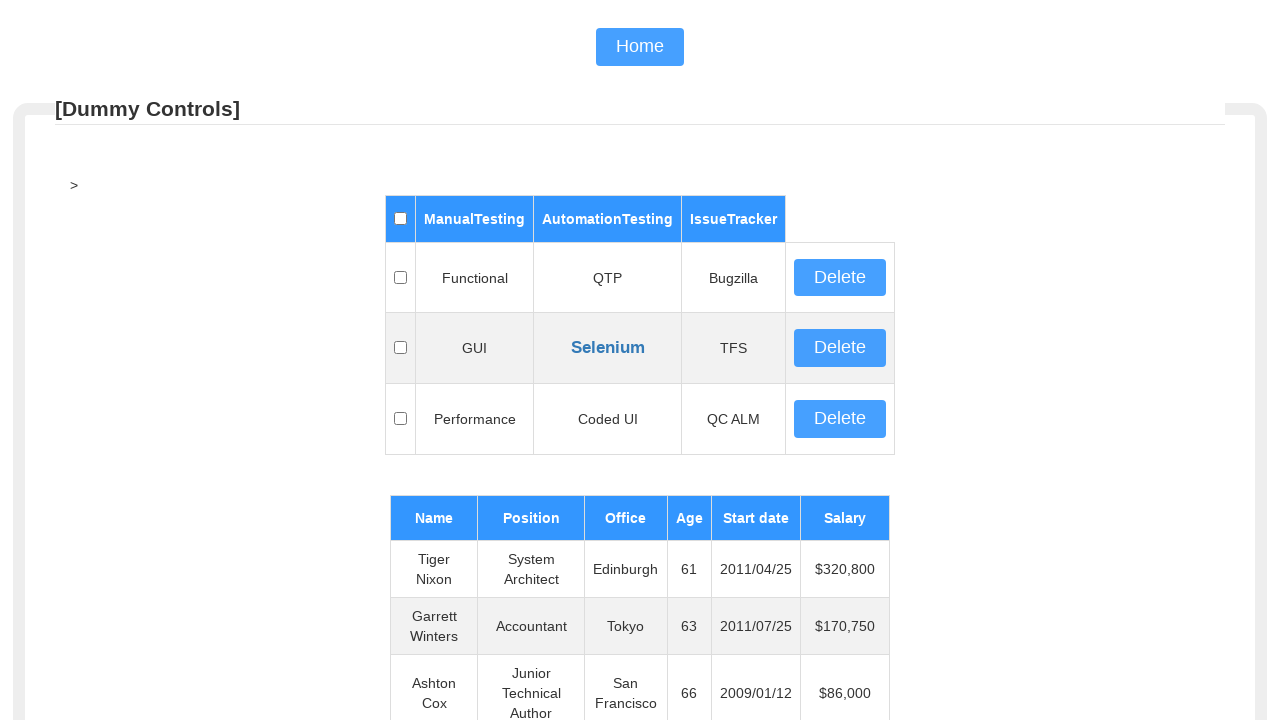

Read table cell at row 38, column 2: 'Secretary'
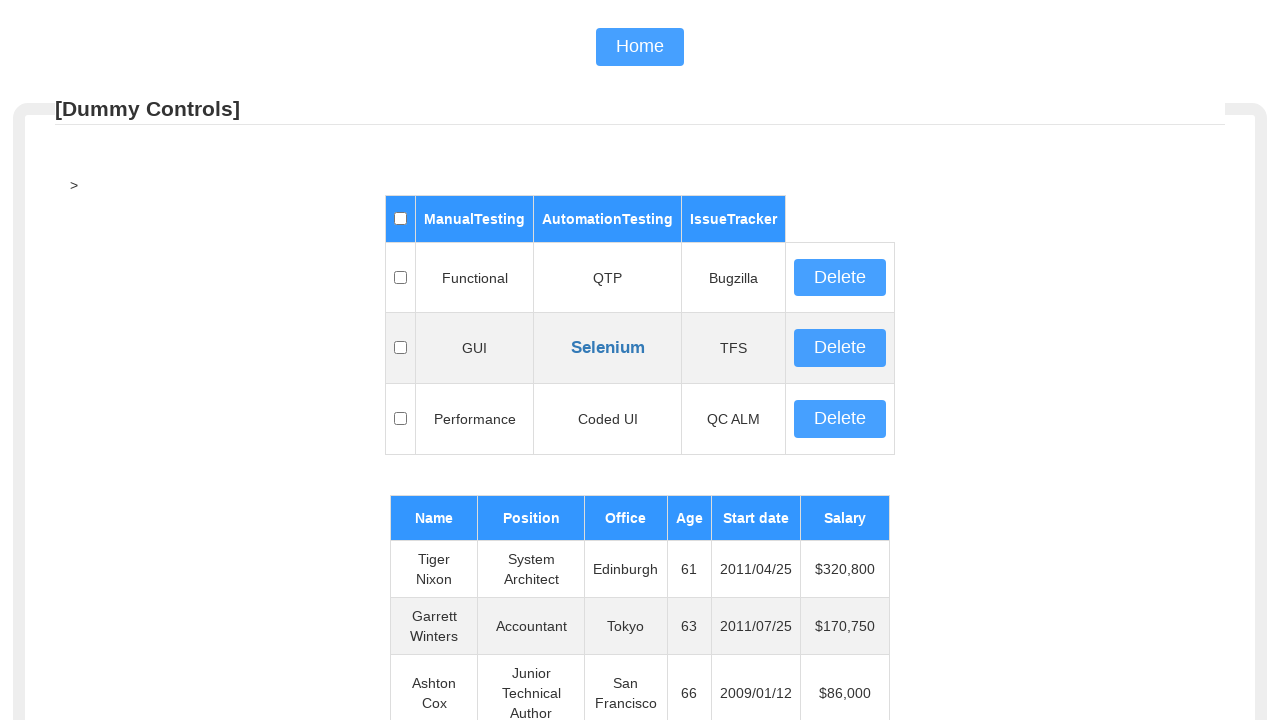

Read table cell at row 38, column 3: 'San Francisco'
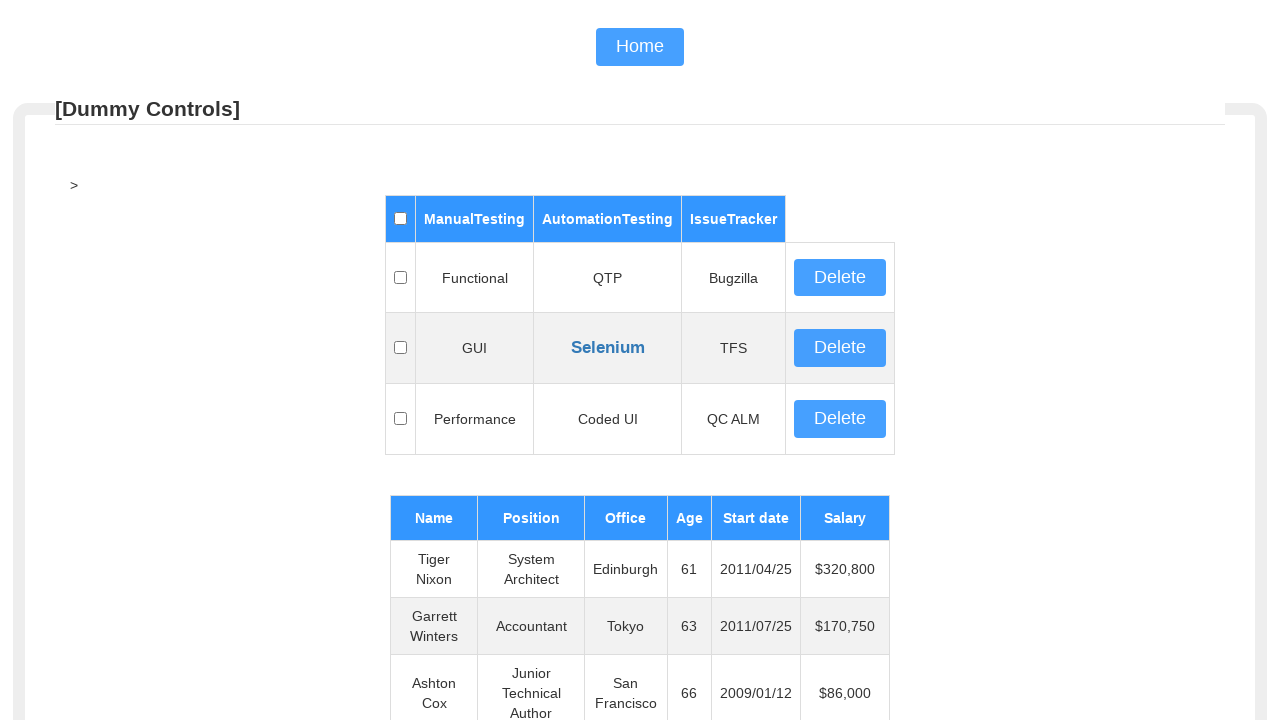

Read table cell at row 38, column 4: '41'
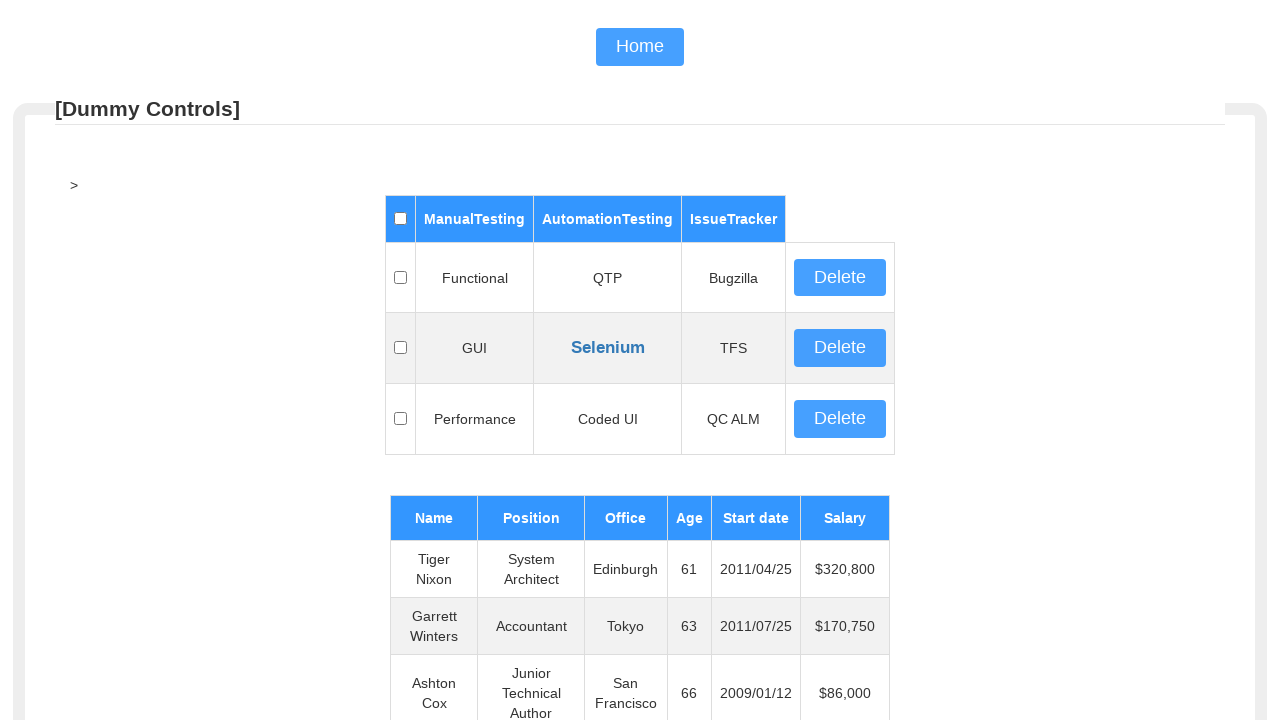

Read table cell at row 38, column 5: '2010/02/12'
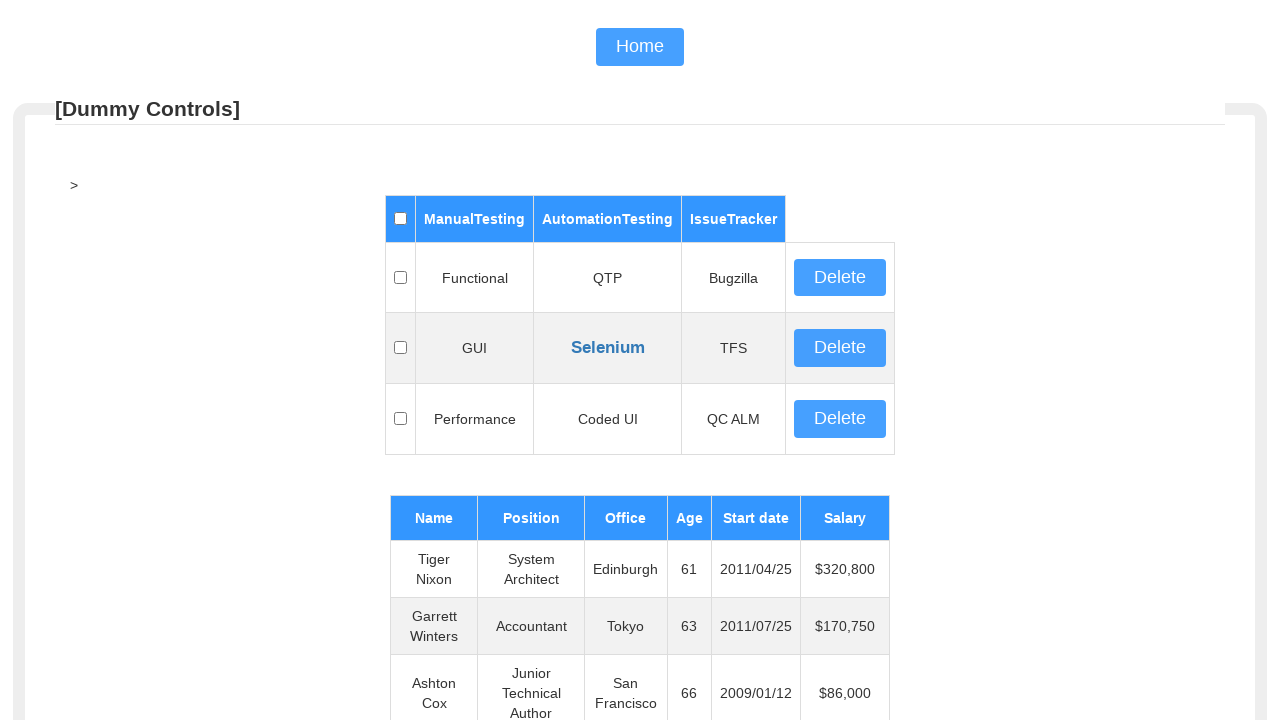

Read table cell at row 39, column 1: 'Vivian Harrell'
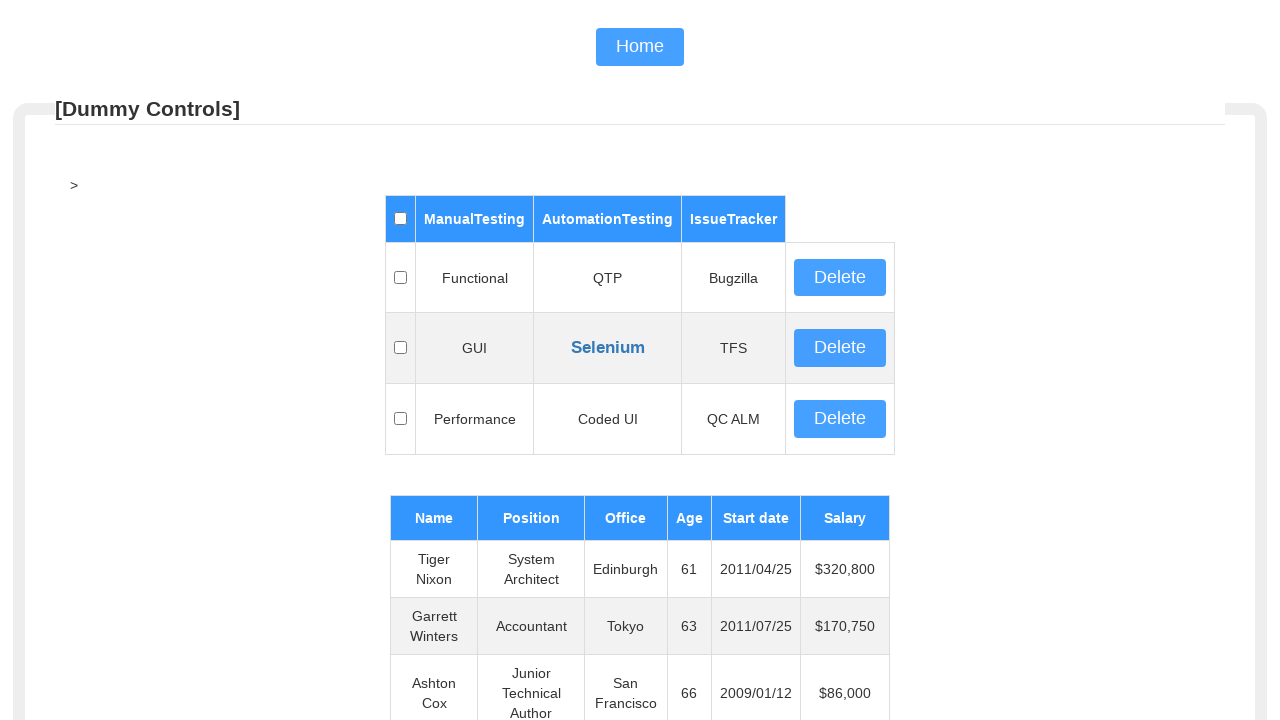

Read table cell at row 39, column 2: 'Financial Controller'
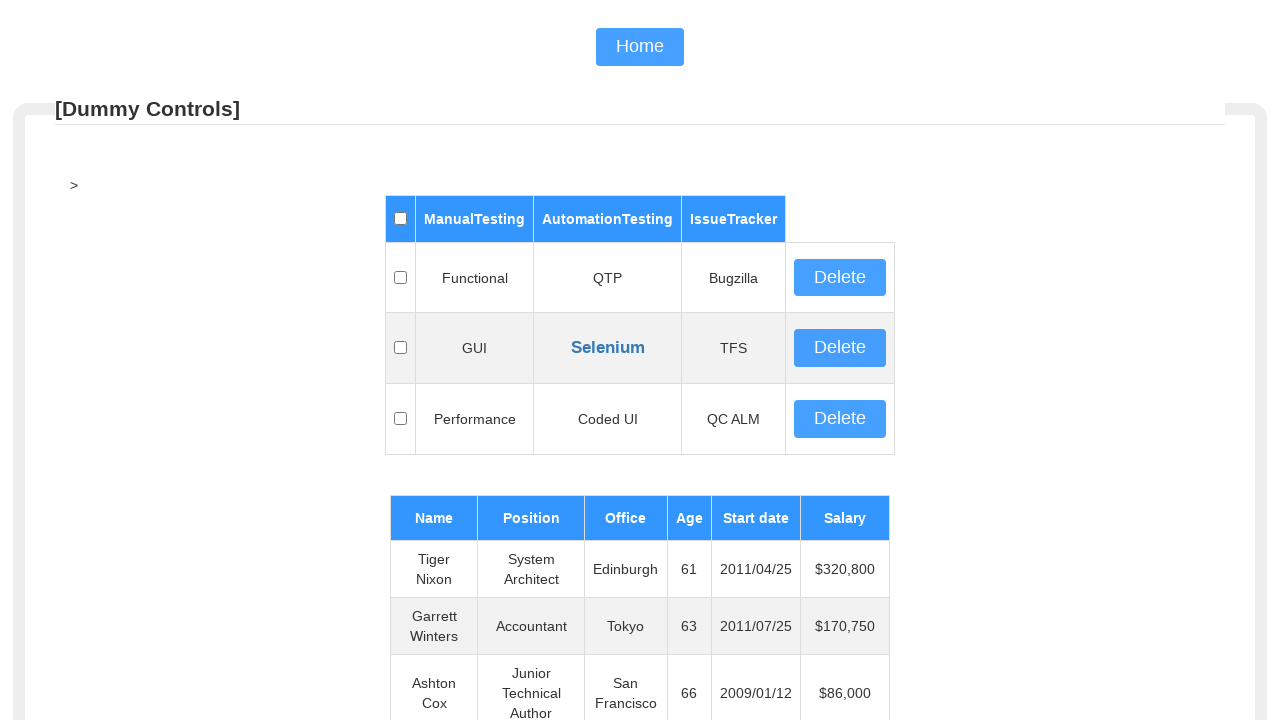

Read table cell at row 39, column 3: 'San Francisco'
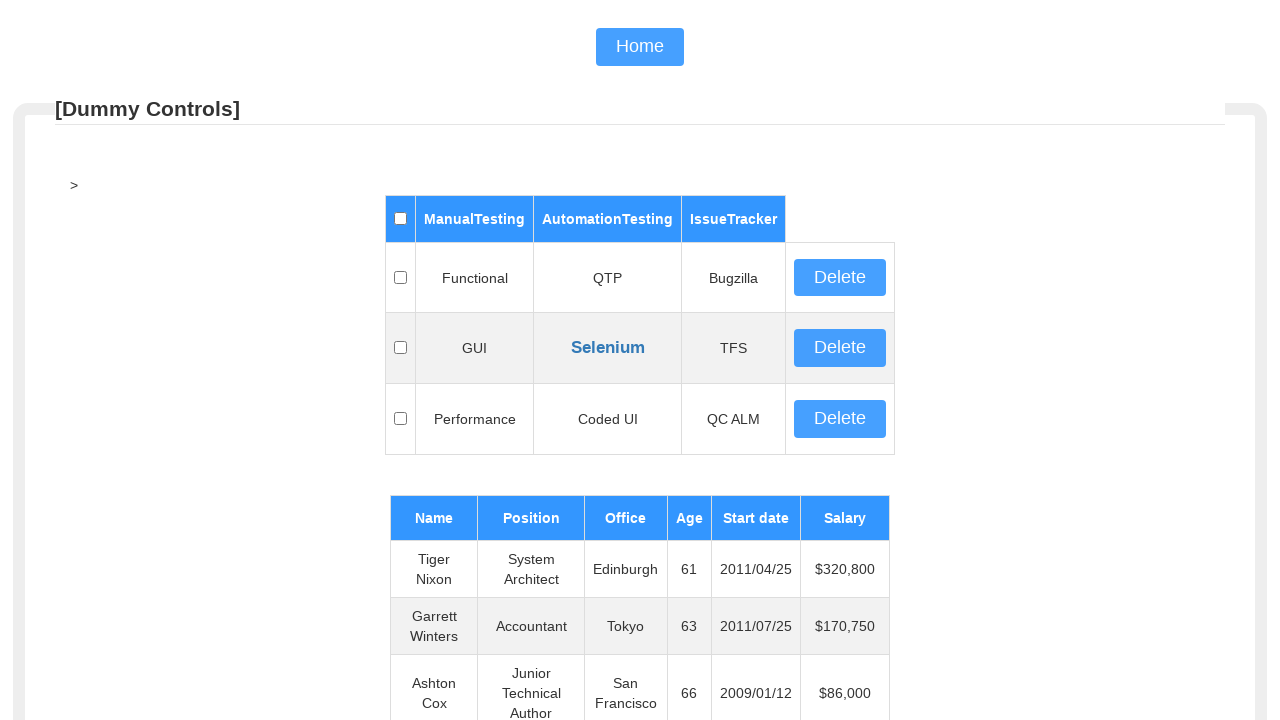

Read table cell at row 39, column 4: '62'
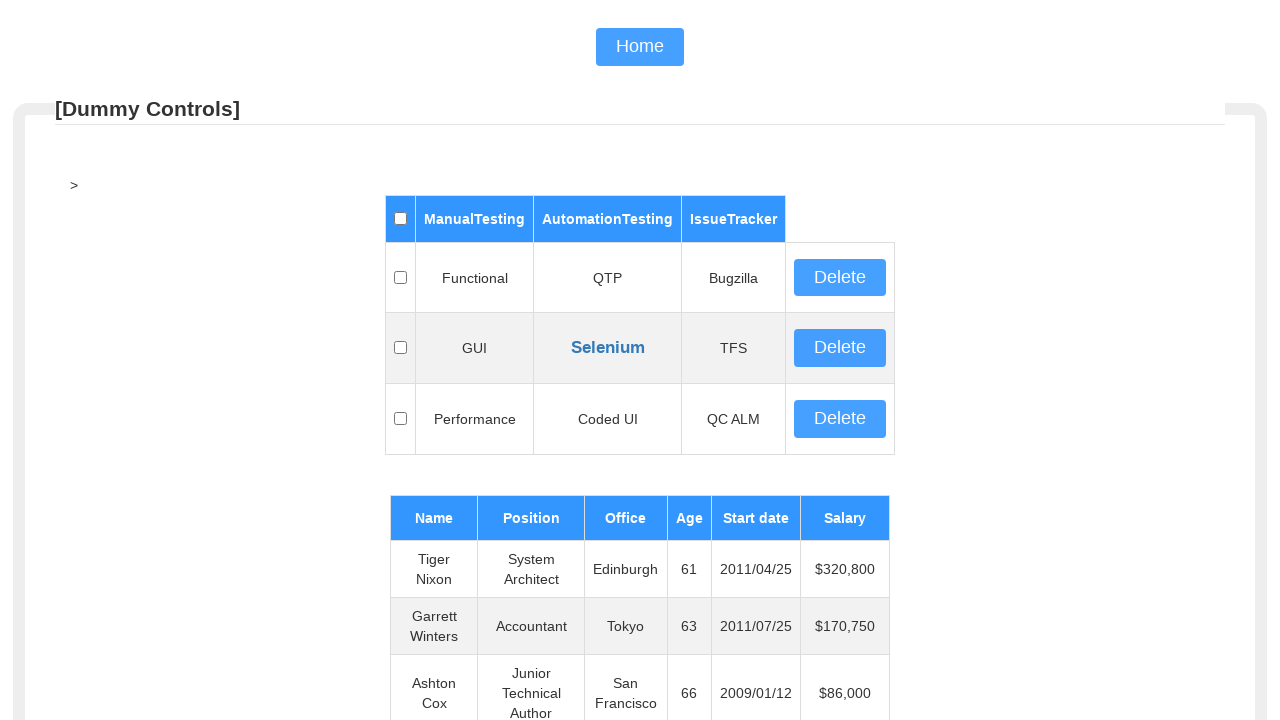

Read table cell at row 39, column 5: '2009/02/14'
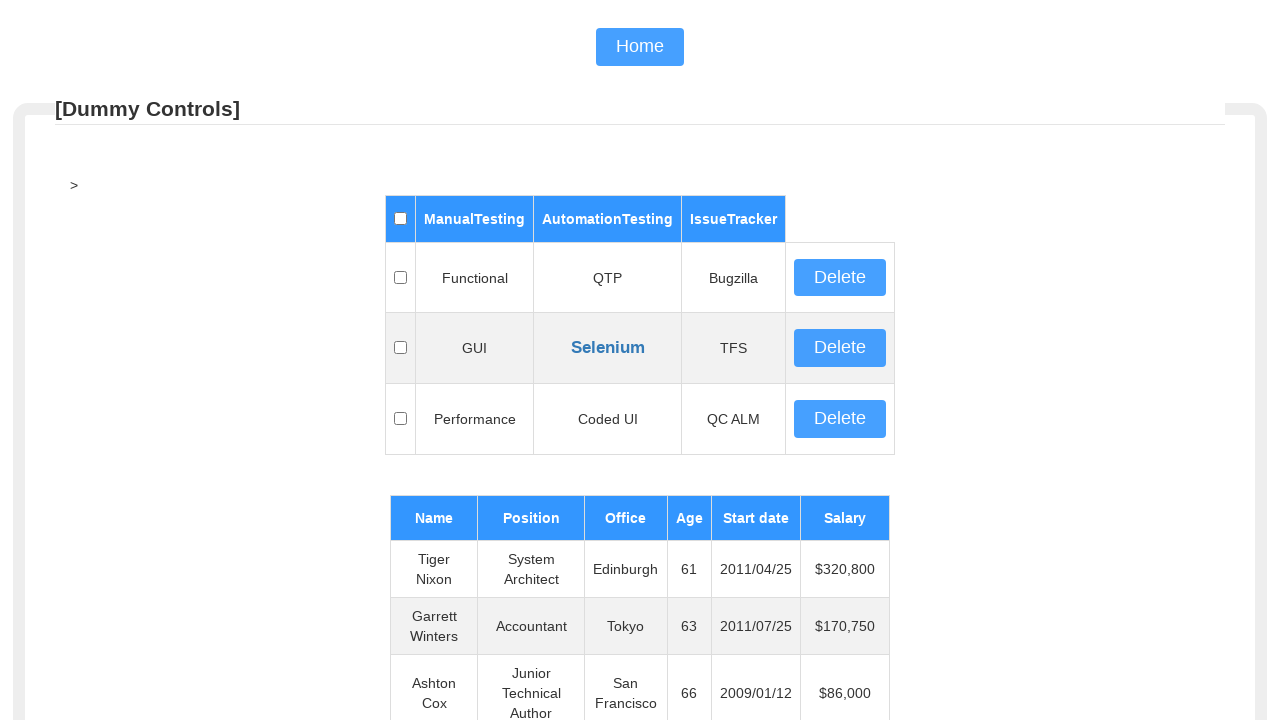

Read table cell at row 40, column 1: 'Timothy Mooney'
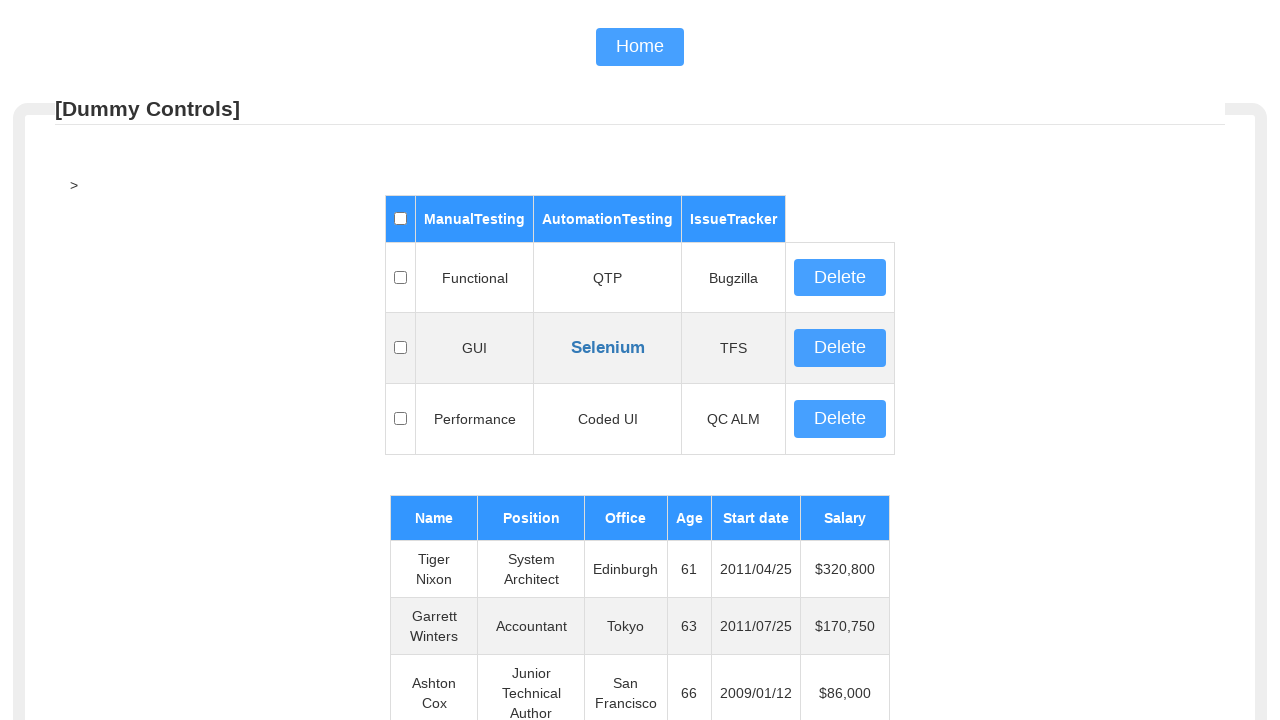

Read table cell at row 40, column 2: 'Office Manager'
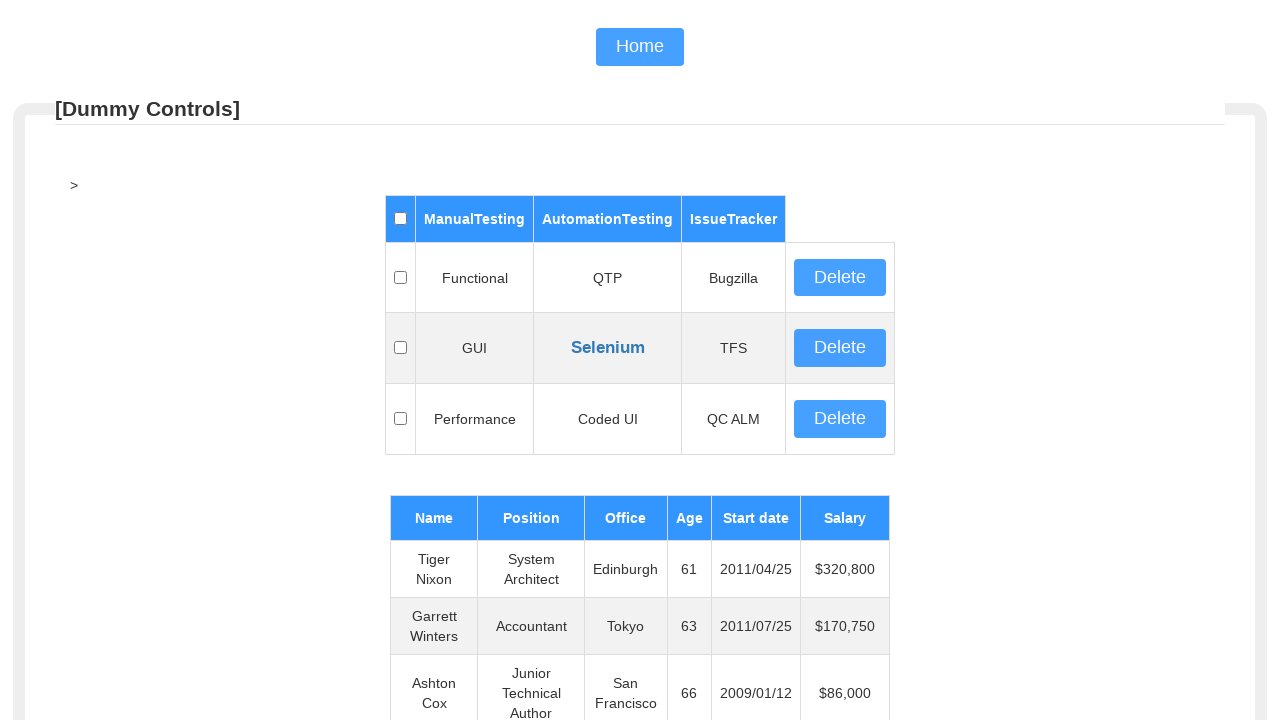

Read table cell at row 40, column 3: 'London'
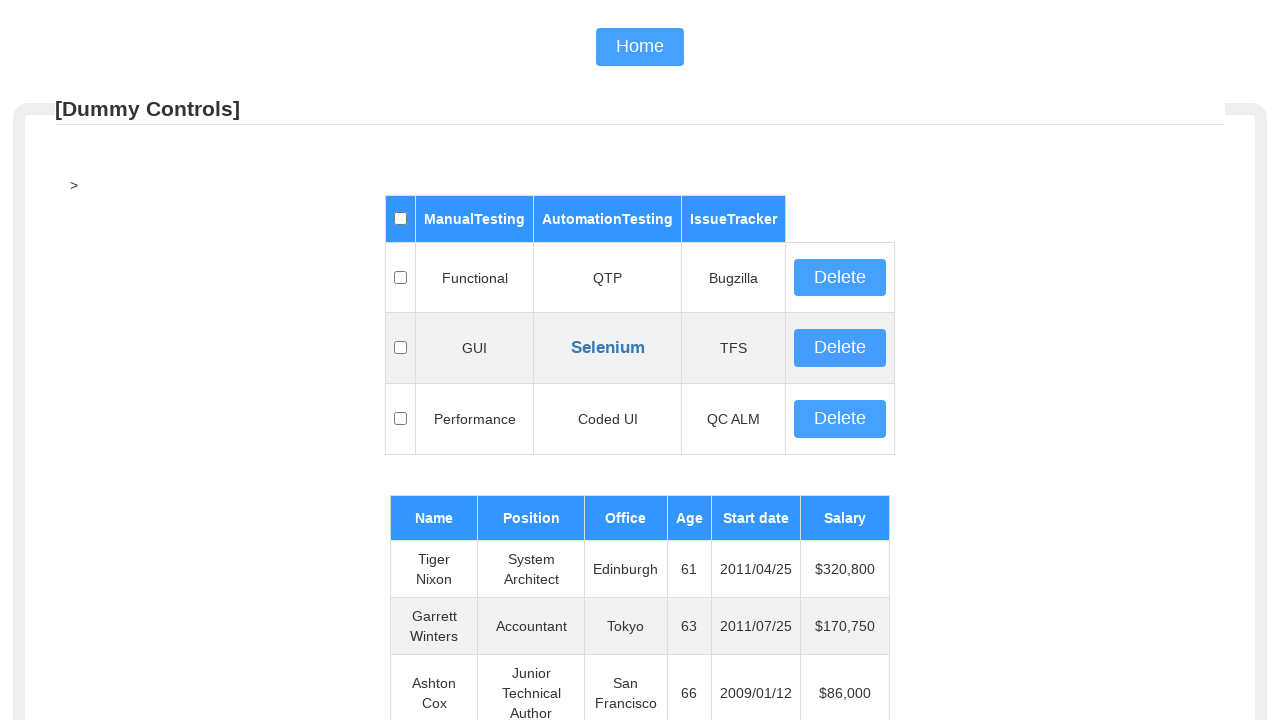

Read table cell at row 40, column 4: '37'
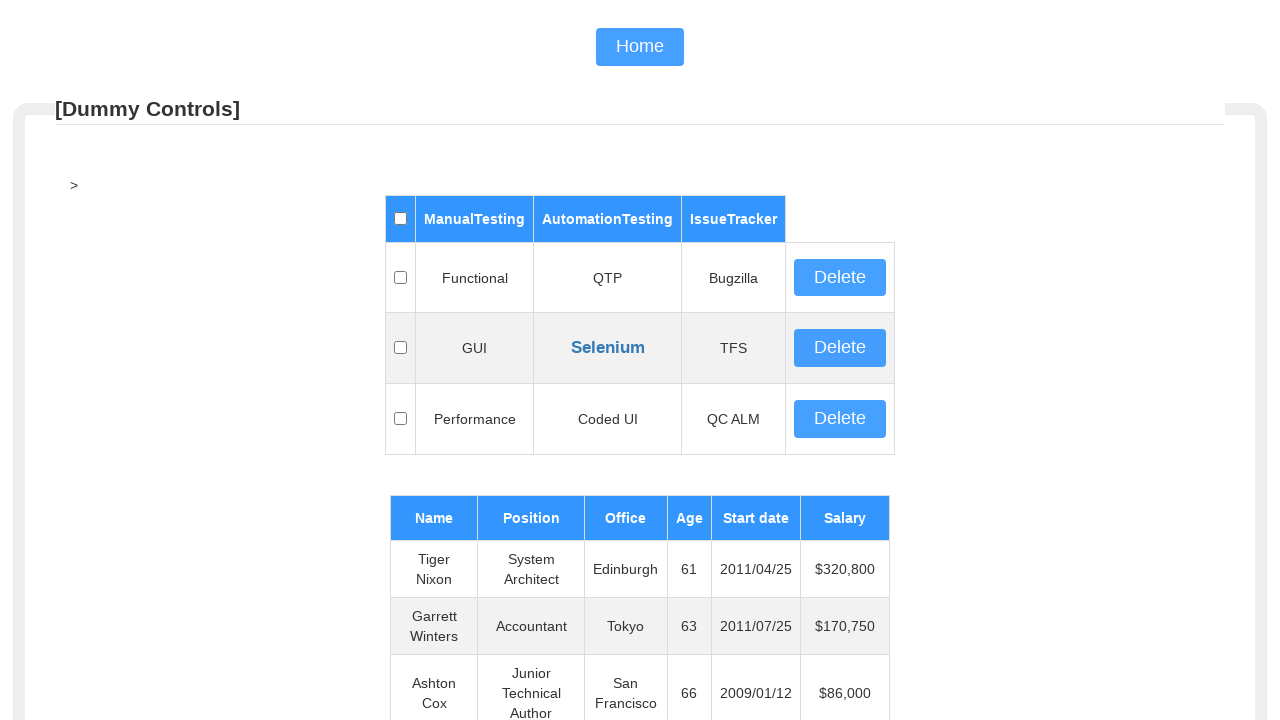

Read table cell at row 40, column 5: '2008/12/11'
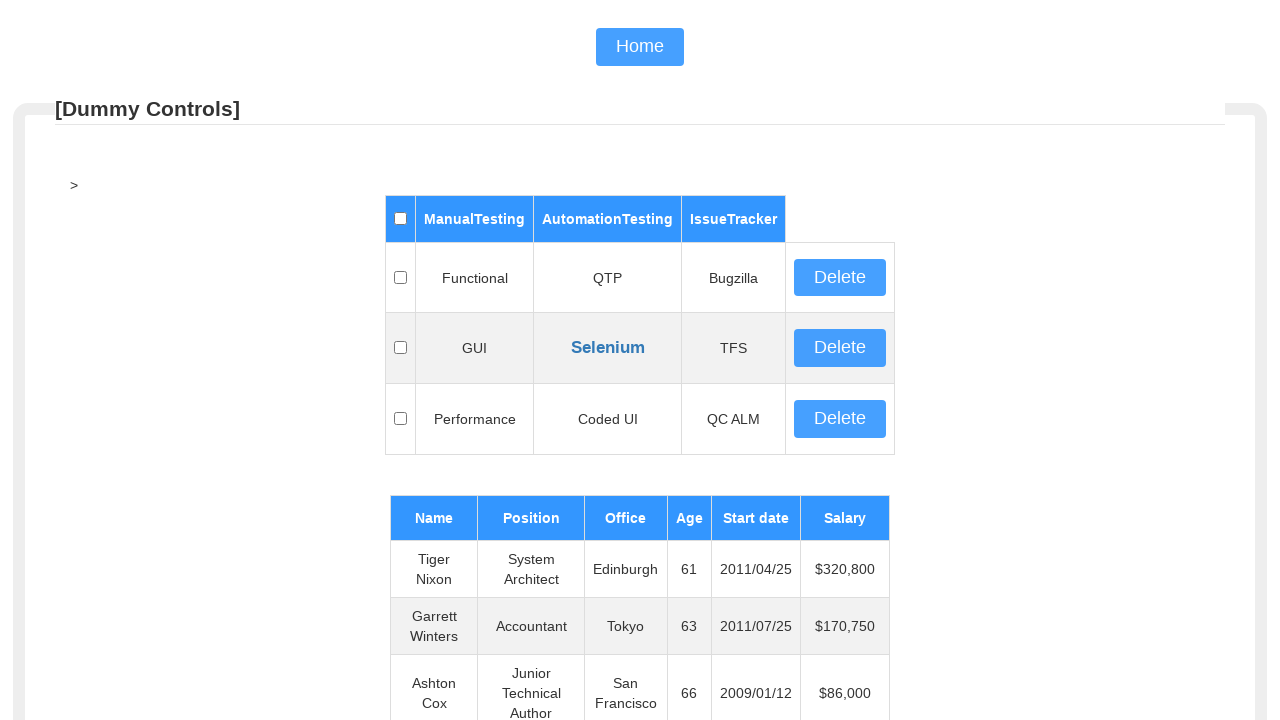

Read table cell at row 41, column 1: 'Jackson Bradshaw'
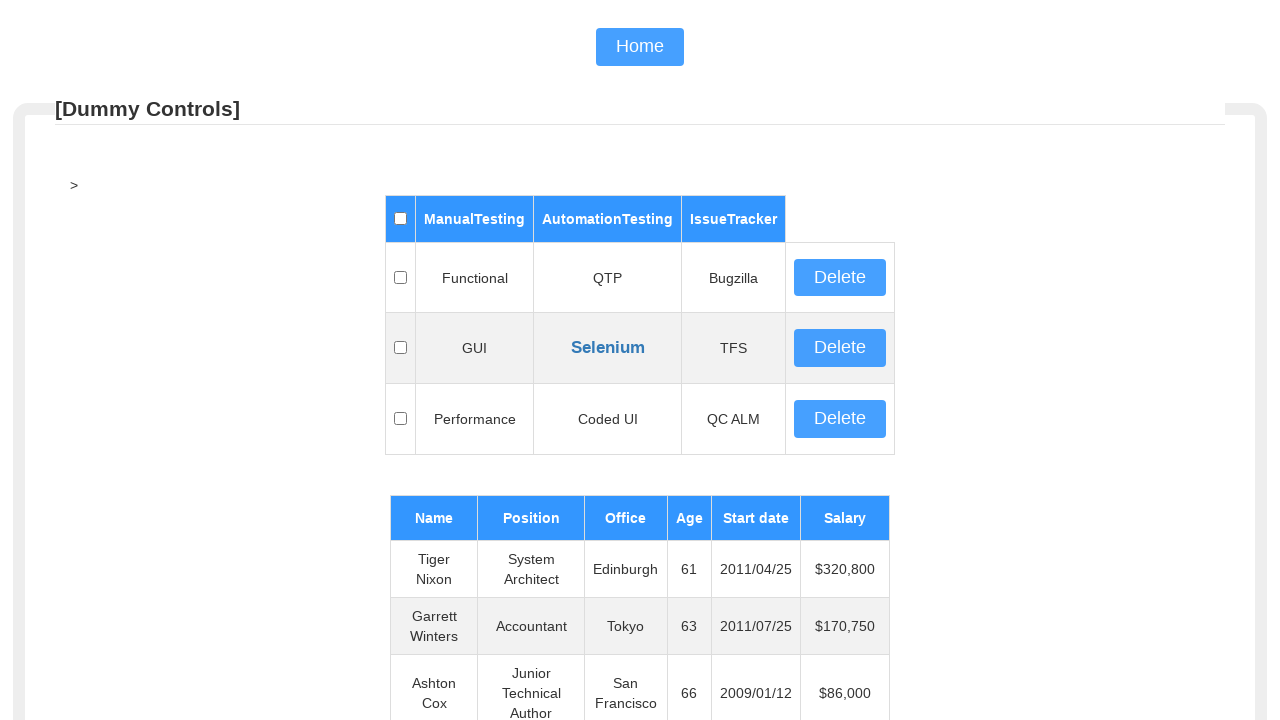

Read table cell at row 41, column 2: 'Director'
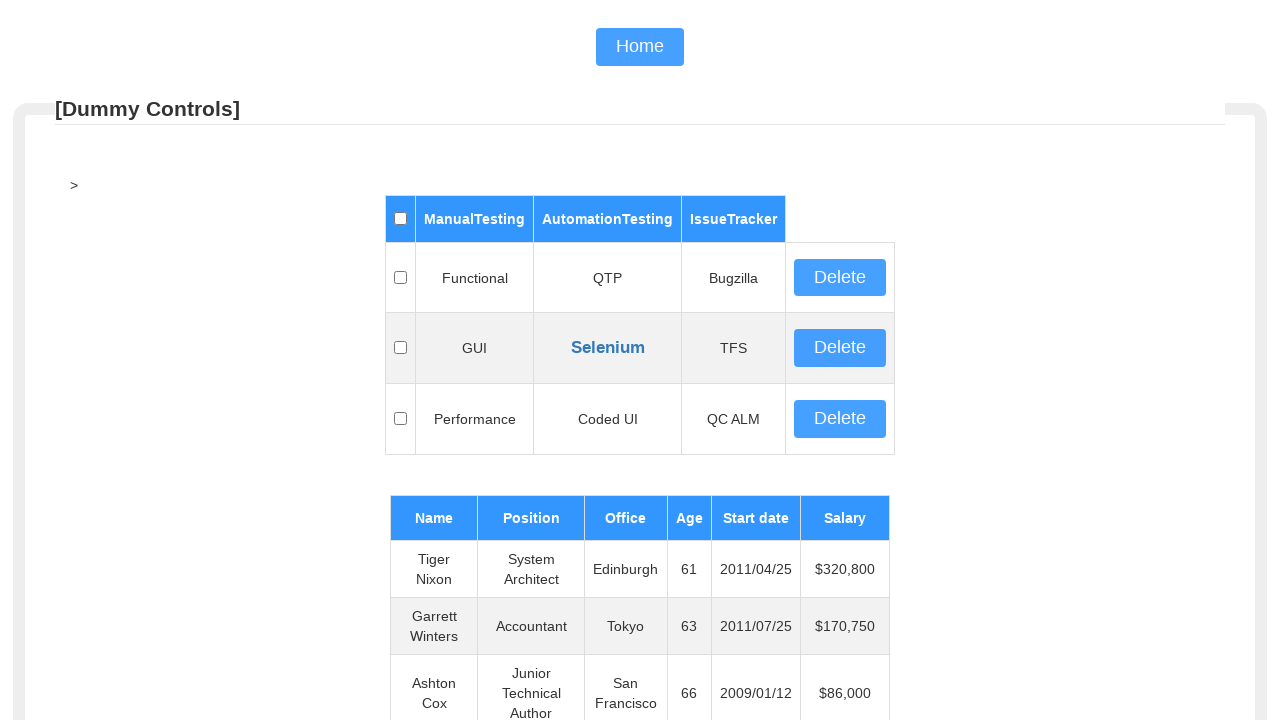

Read table cell at row 41, column 3: 'New York'
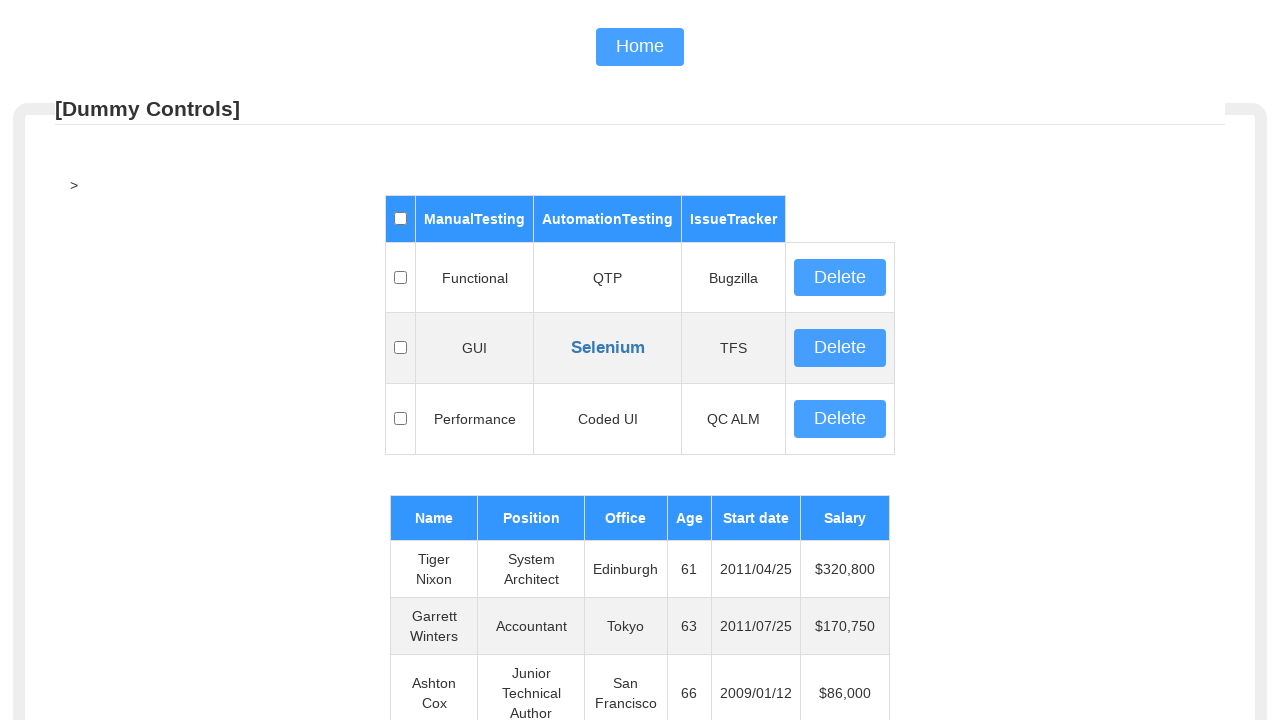

Read table cell at row 41, column 4: '65'
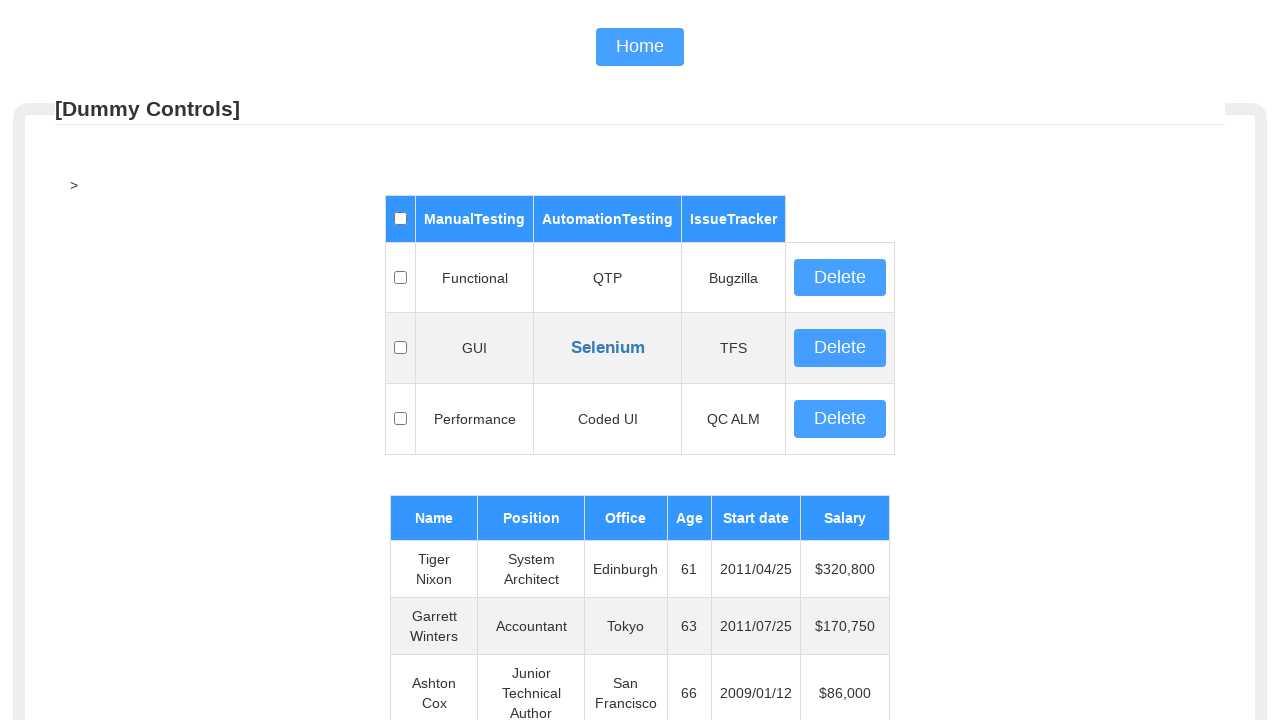

Read table cell at row 41, column 5: '2008/09/26'
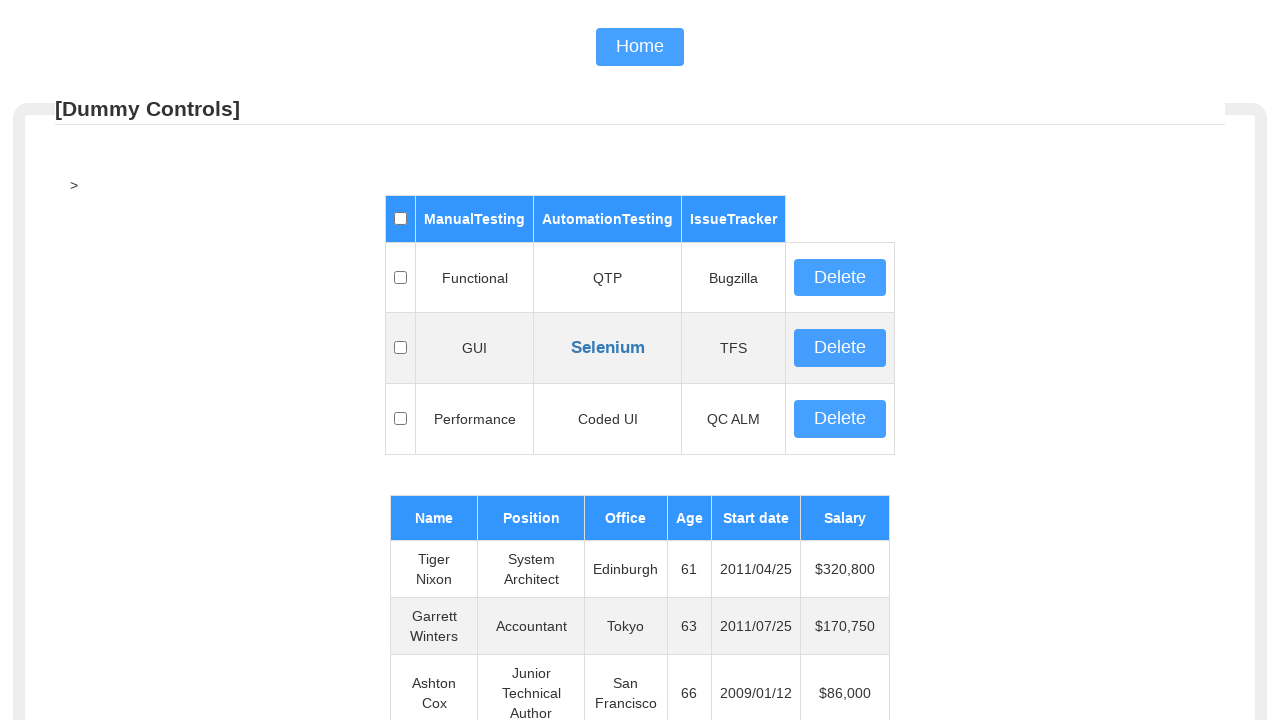

Read table cell at row 42, column 1: 'Olivia Liang'
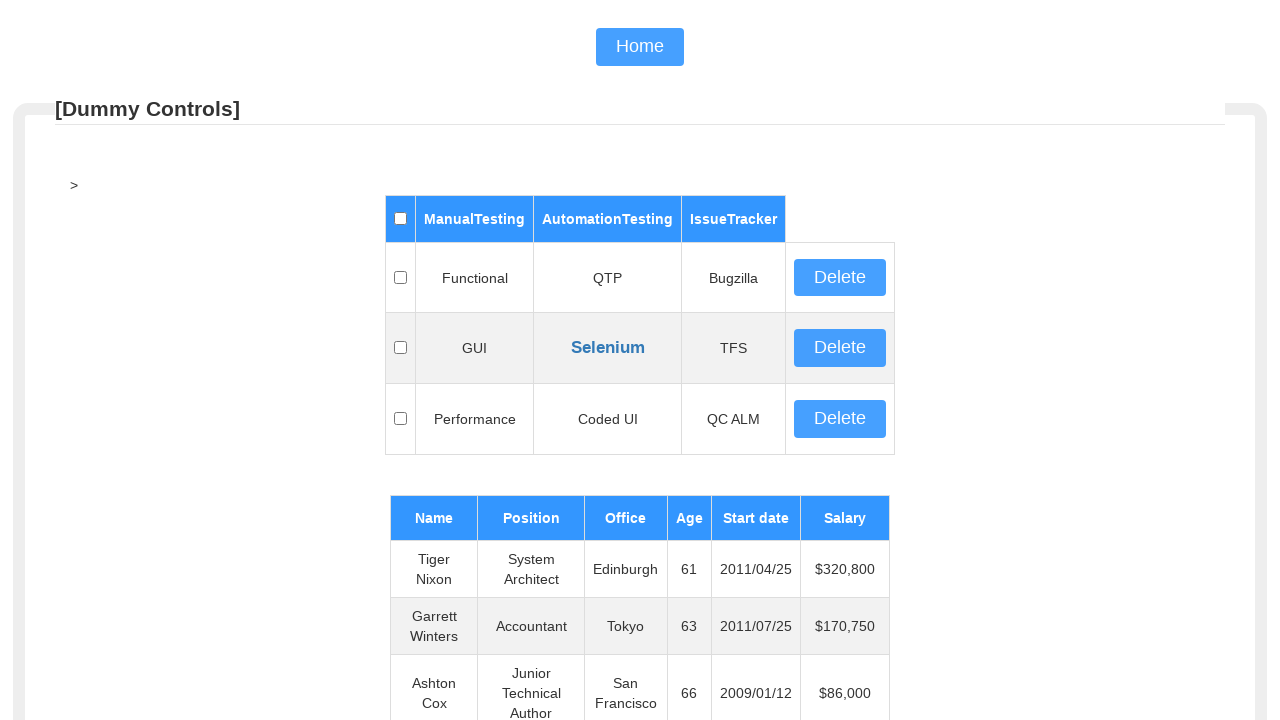

Read table cell at row 42, column 2: 'Support Engineer'
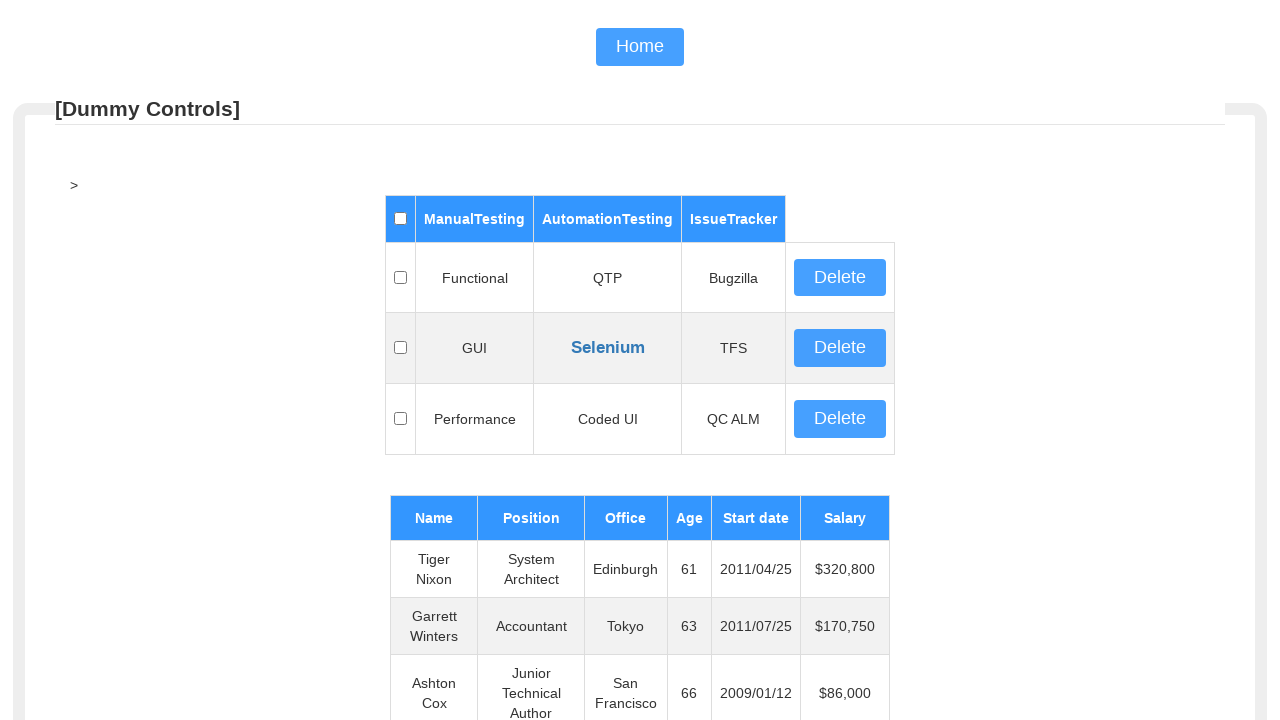

Read table cell at row 42, column 3: 'Singapore'
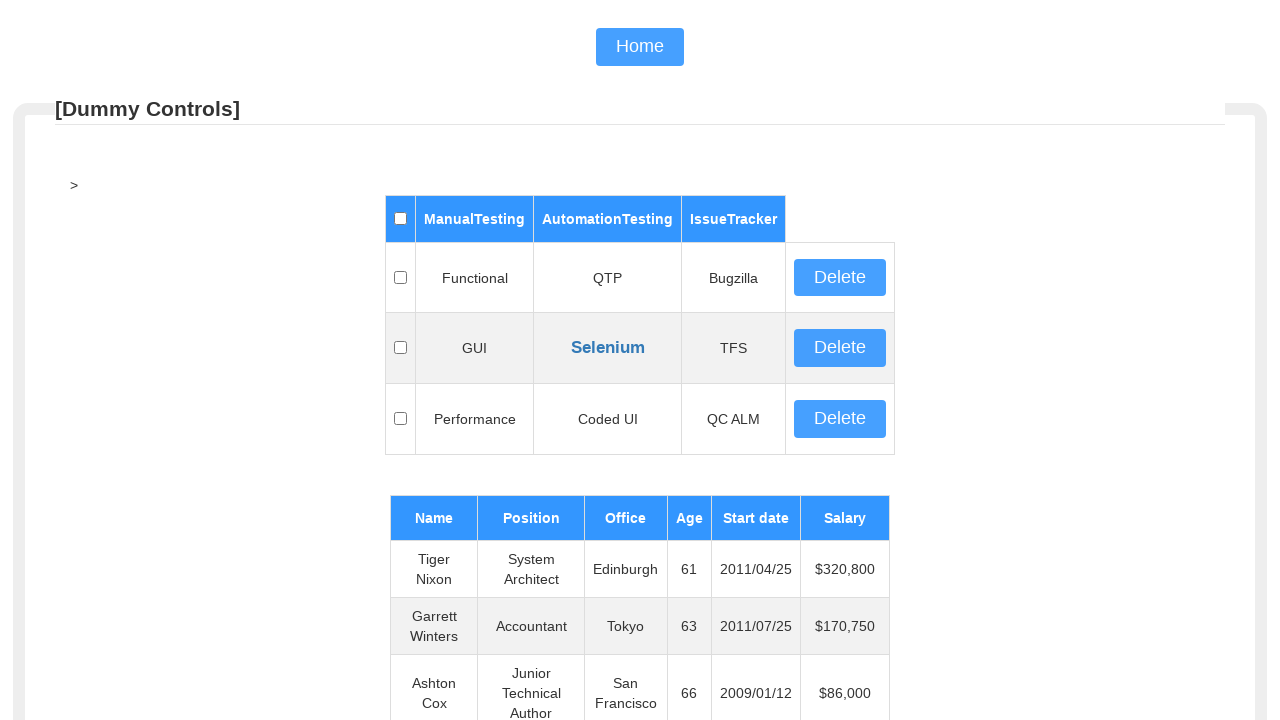

Read table cell at row 42, column 4: '64'
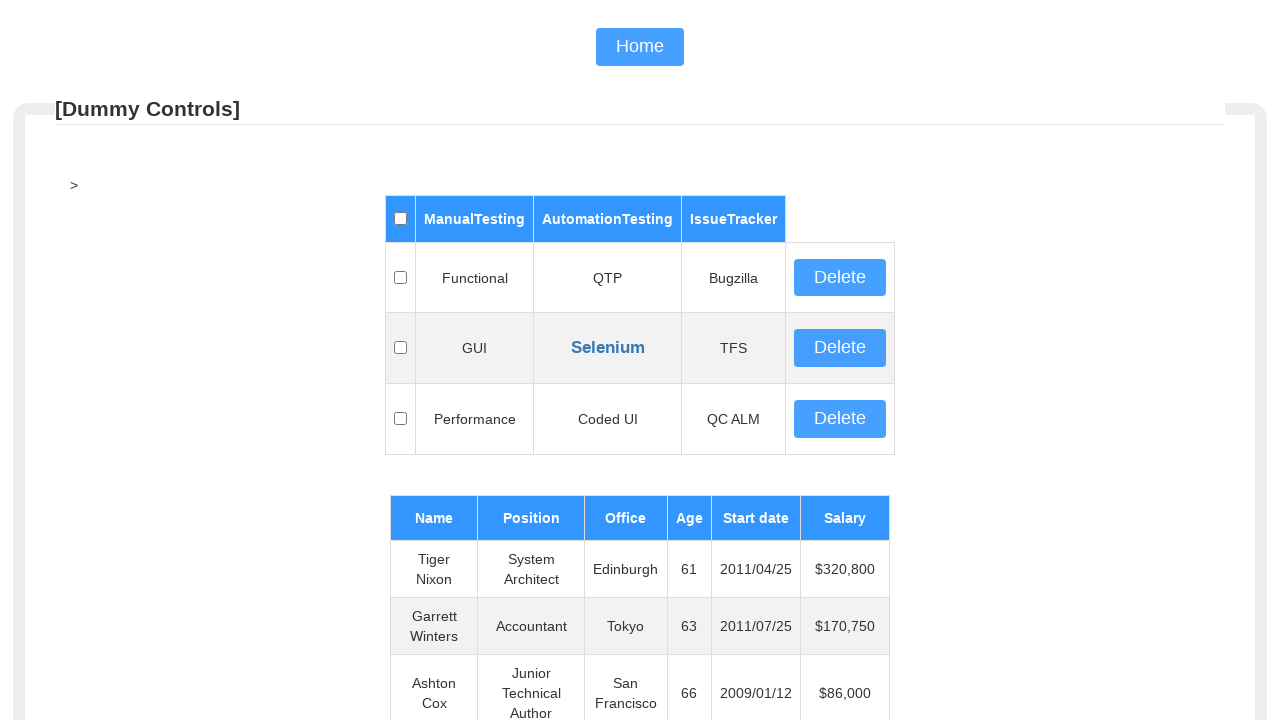

Read table cell at row 42, column 5: '2011/02/03'
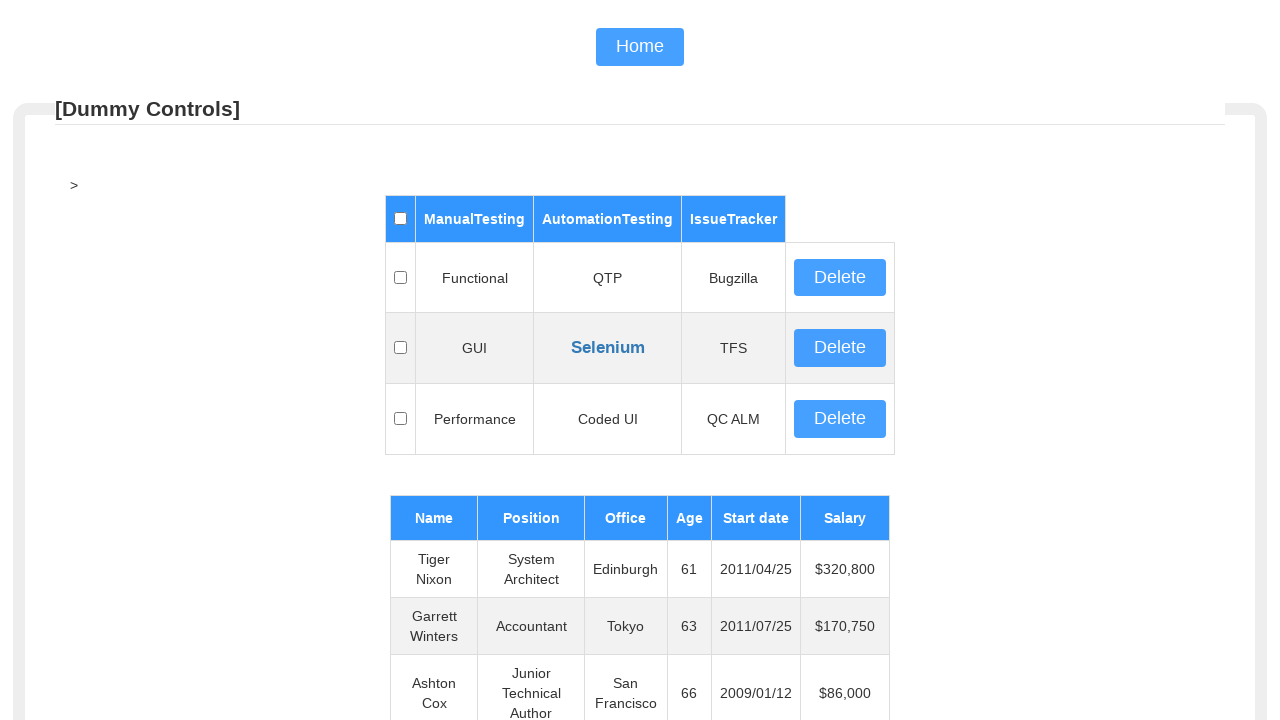

Read table cell at row 43, column 1: 'Bruno Nash'
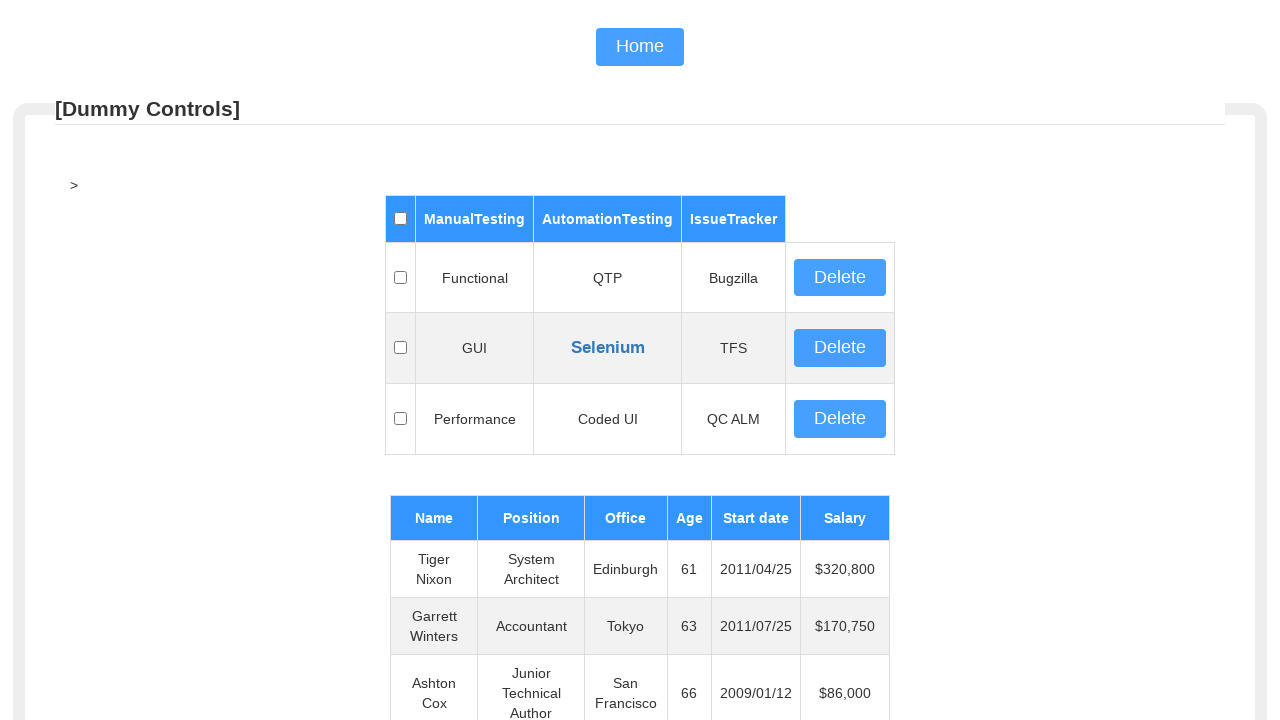

Read table cell at row 43, column 2: 'Software Engineer'
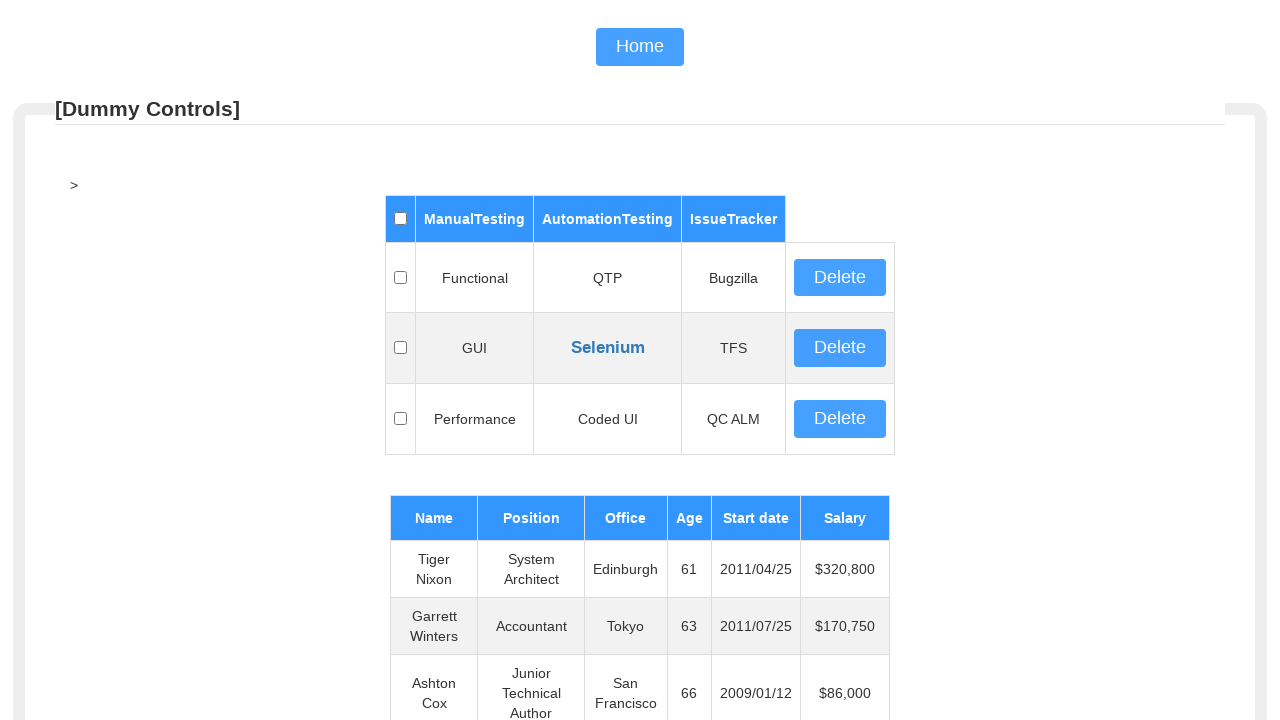

Read table cell at row 43, column 3: 'London'
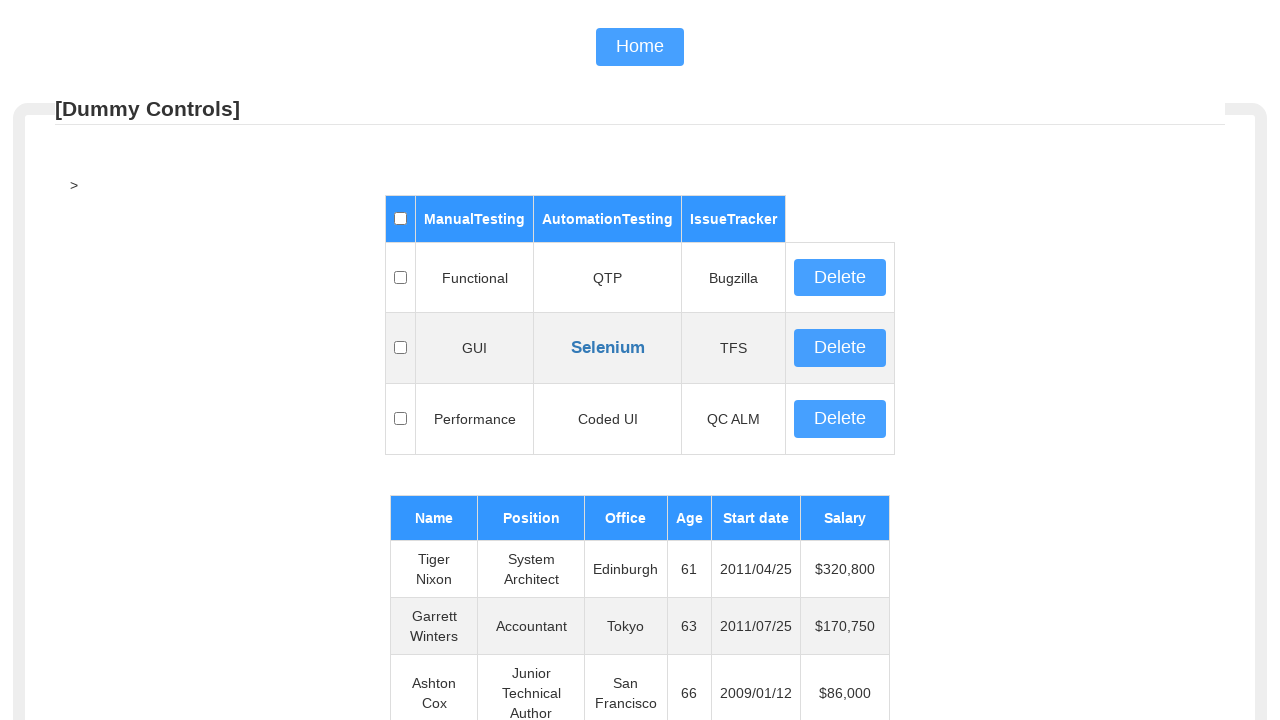

Read table cell at row 43, column 4: '38'
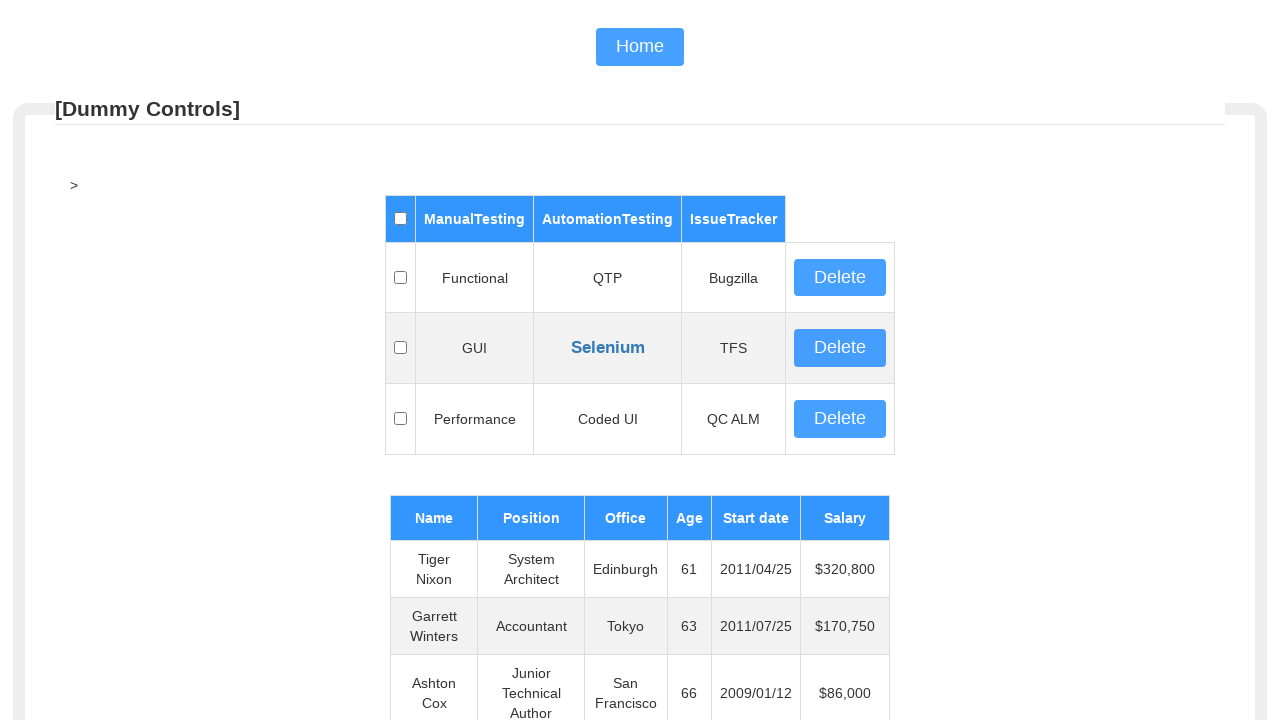

Read table cell at row 43, column 5: '2011/05/03'
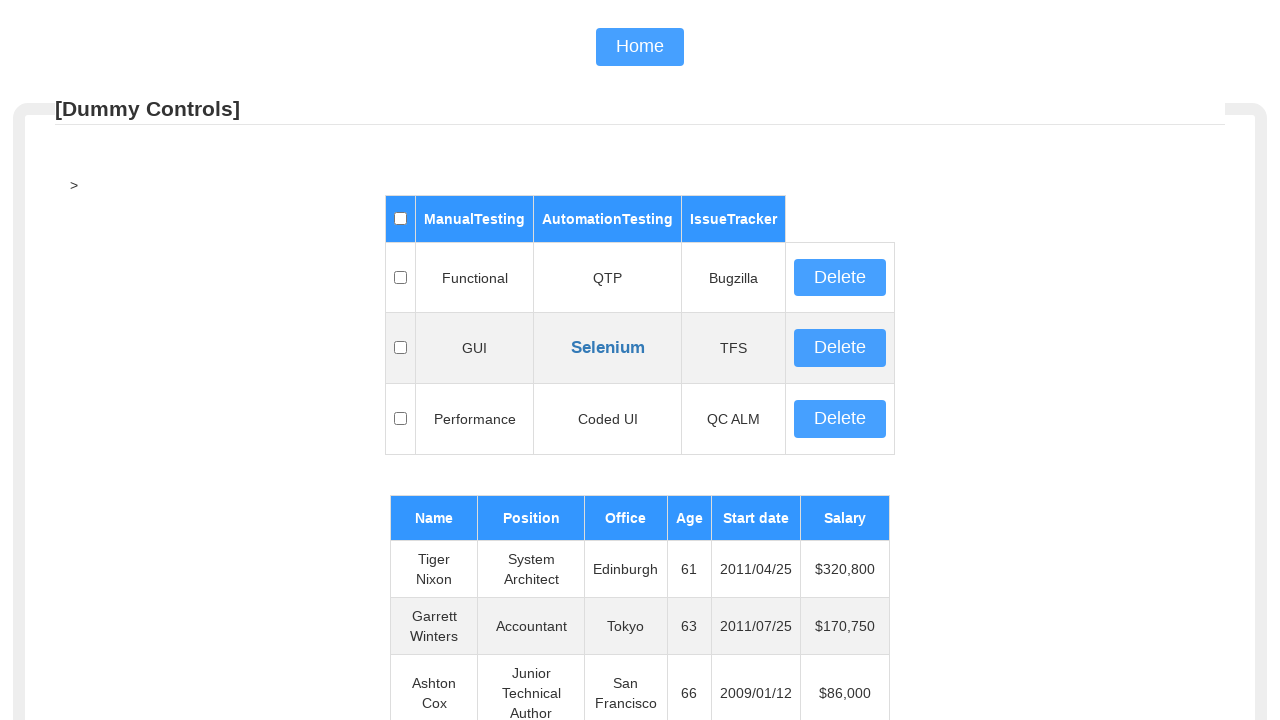

Read table cell at row 44, column 1: 'Sakura Yamamoto'
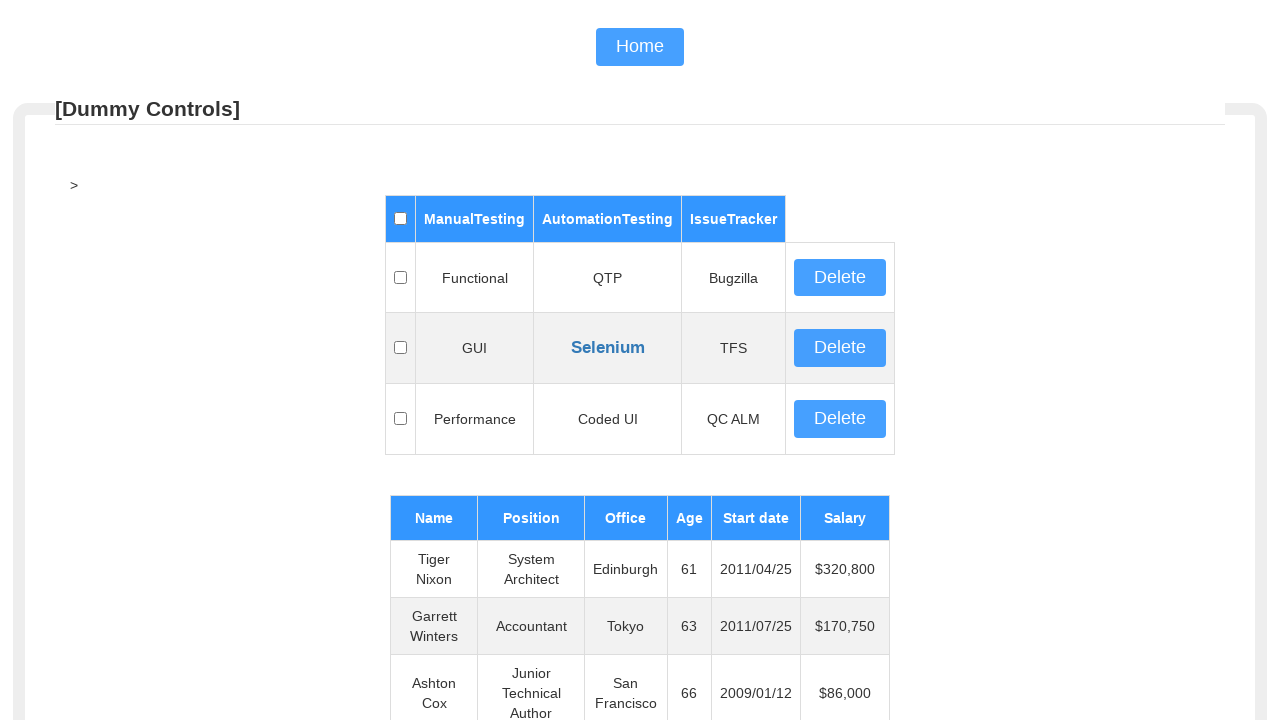

Read table cell at row 44, column 2: 'Support Engineer'
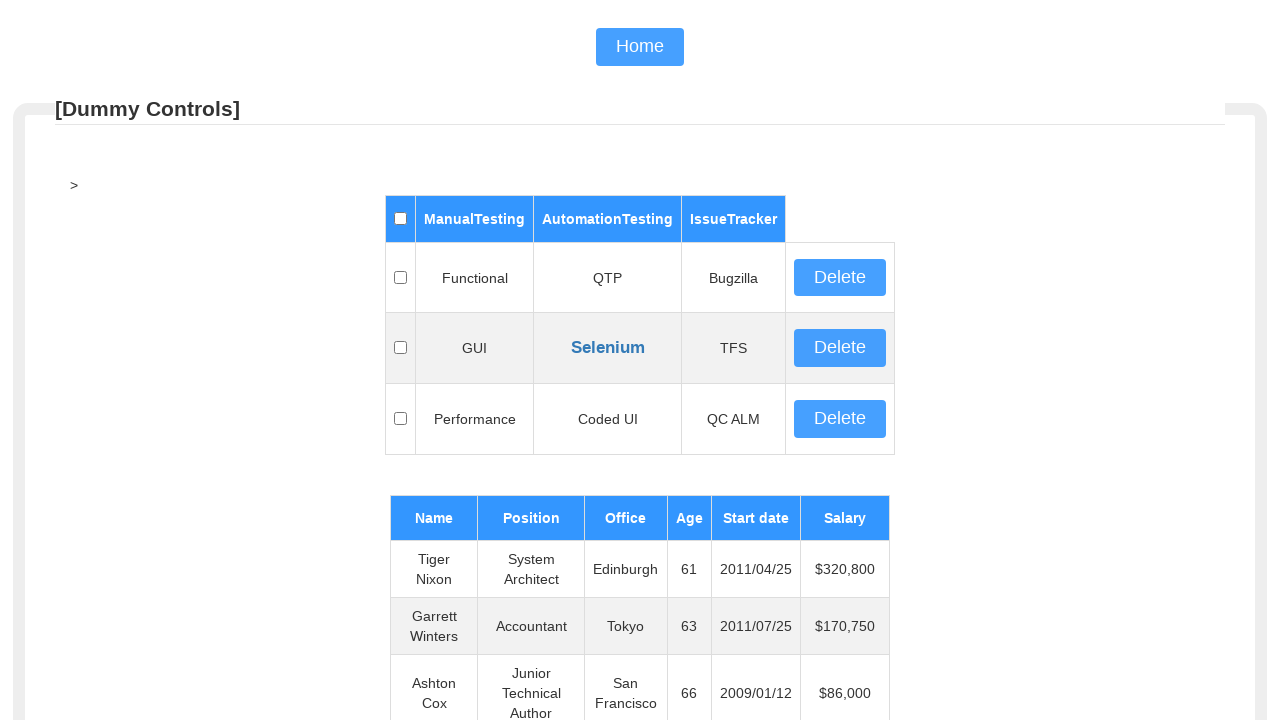

Read table cell at row 44, column 3: 'Tokyo'
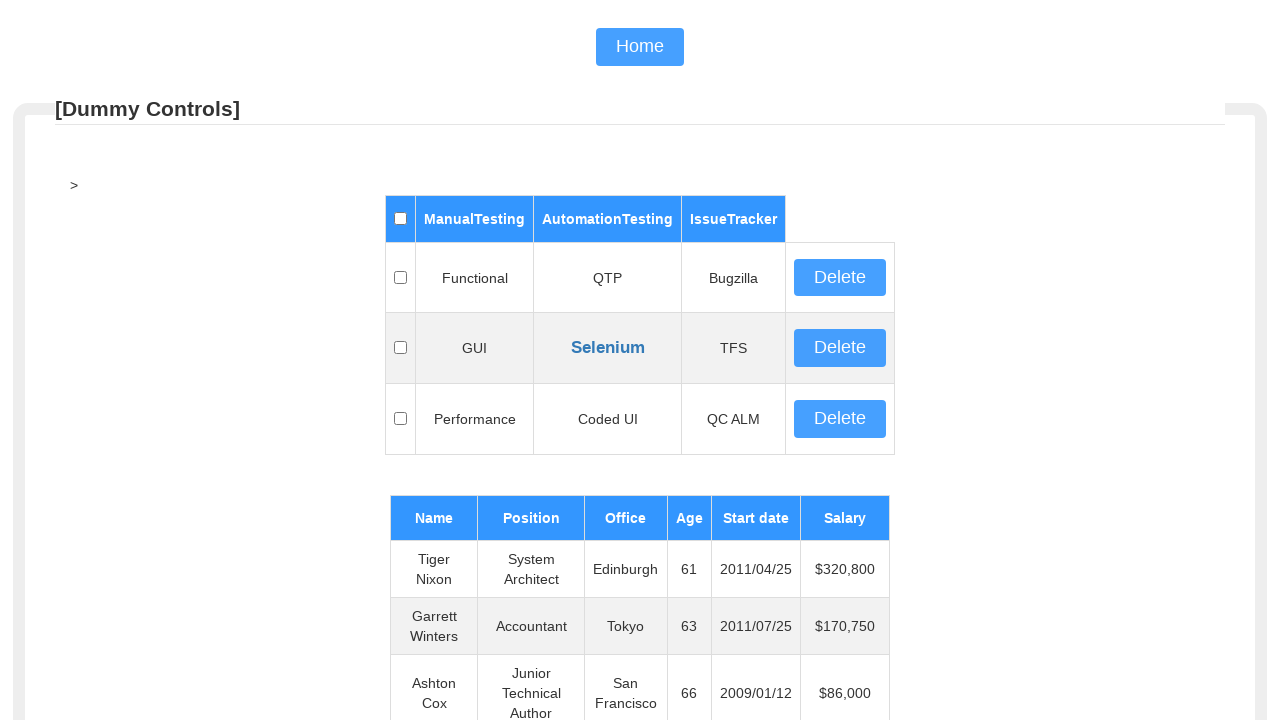

Read table cell at row 44, column 4: '37'
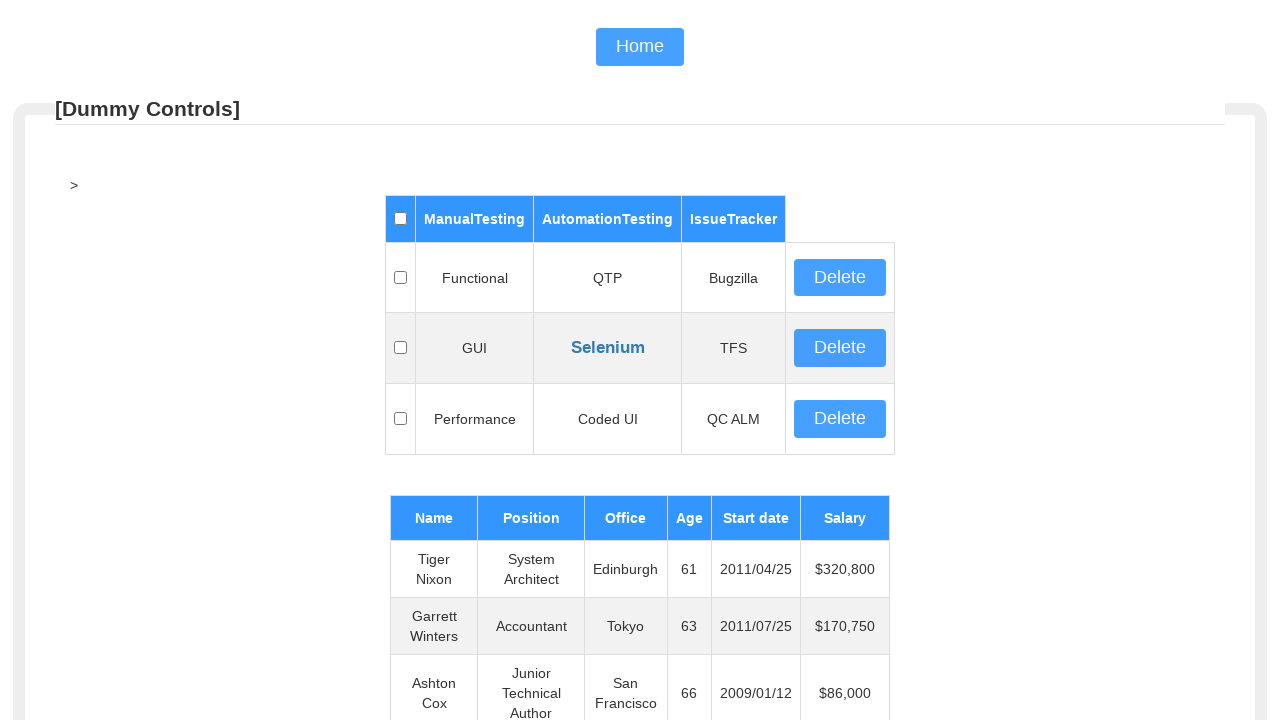

Read table cell at row 44, column 5: '2009/08/19'
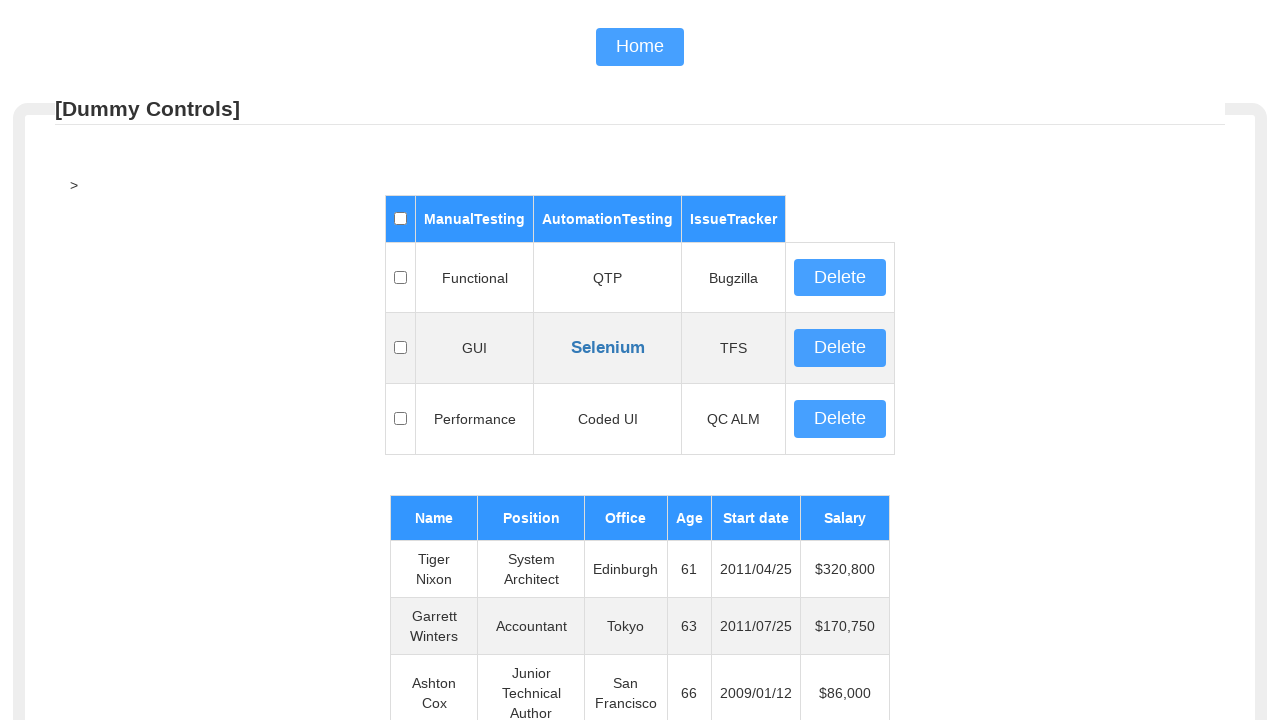

Read table cell at row 45, column 1: 'Thor Walton'
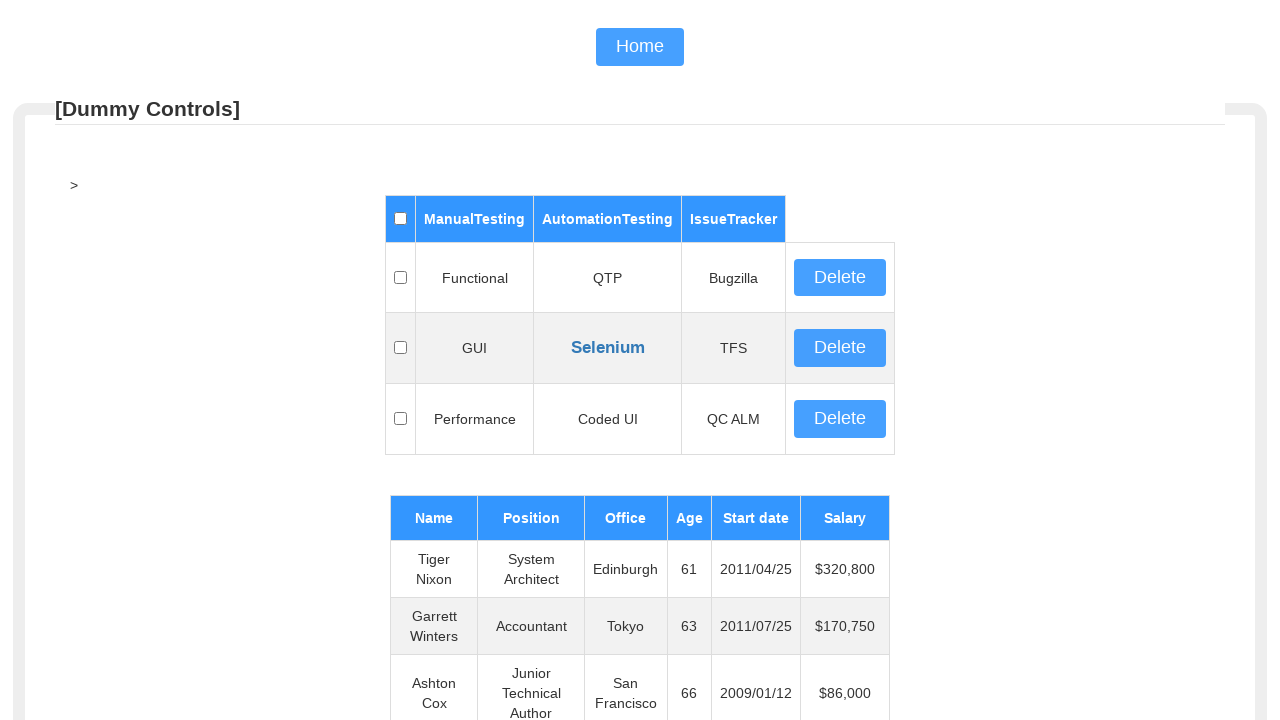

Read table cell at row 45, column 2: 'Developer'
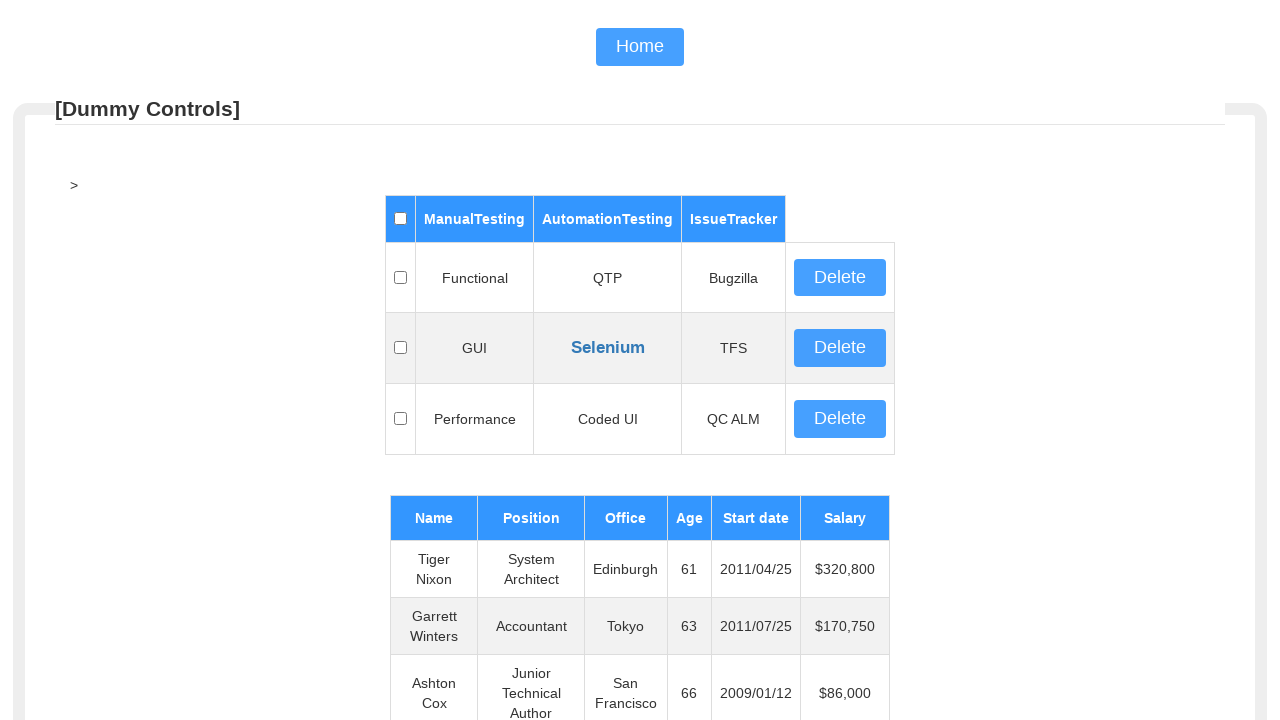

Read table cell at row 45, column 3: 'New York'
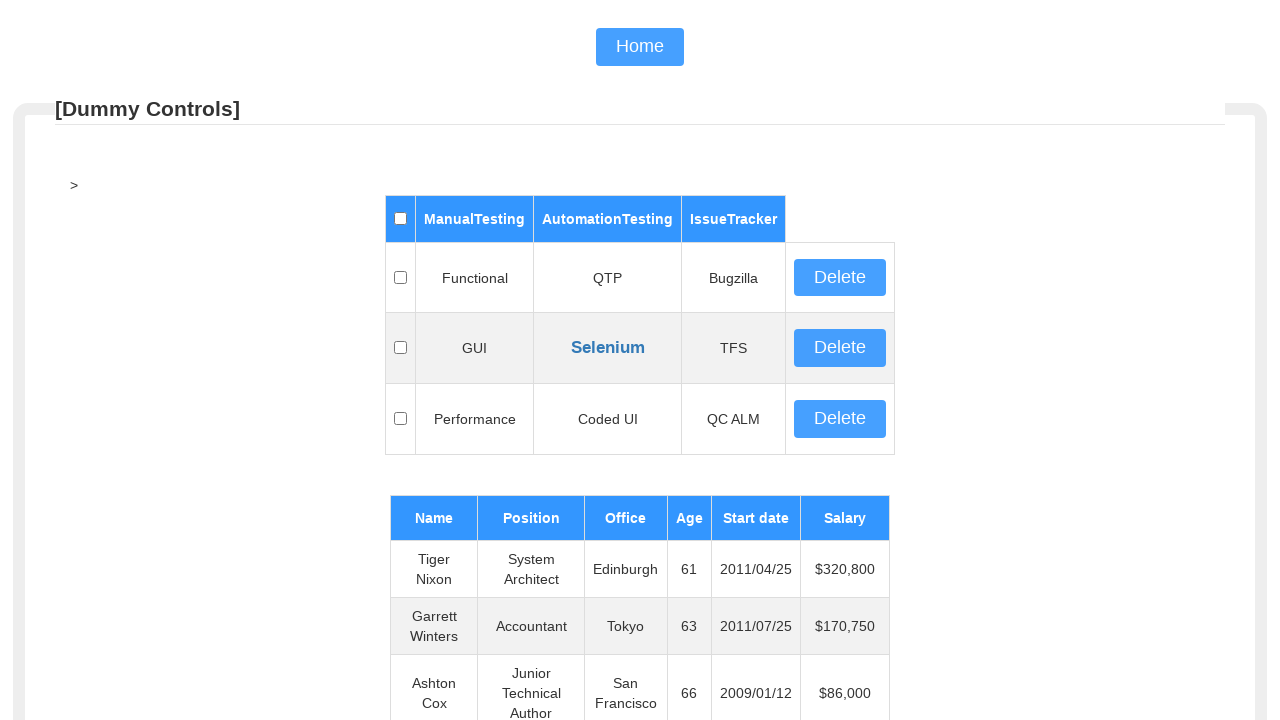

Read table cell at row 45, column 4: '61'
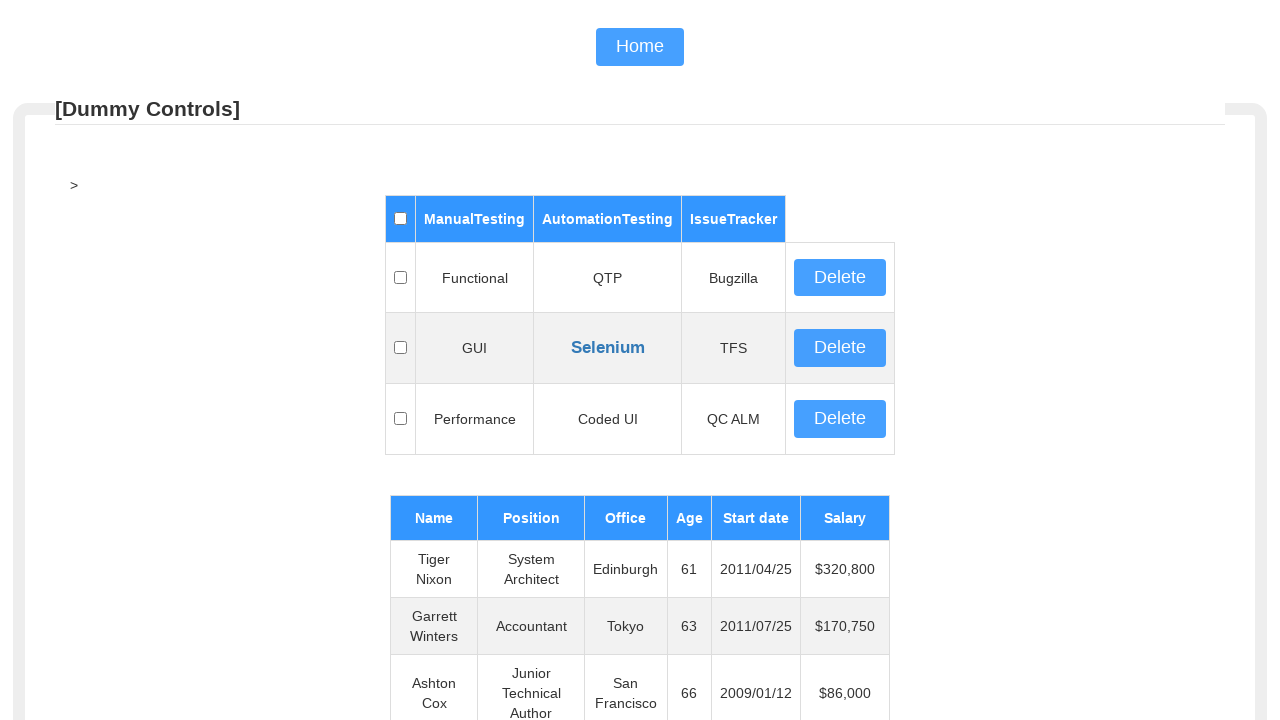

Read table cell at row 45, column 5: '2013/08/11'
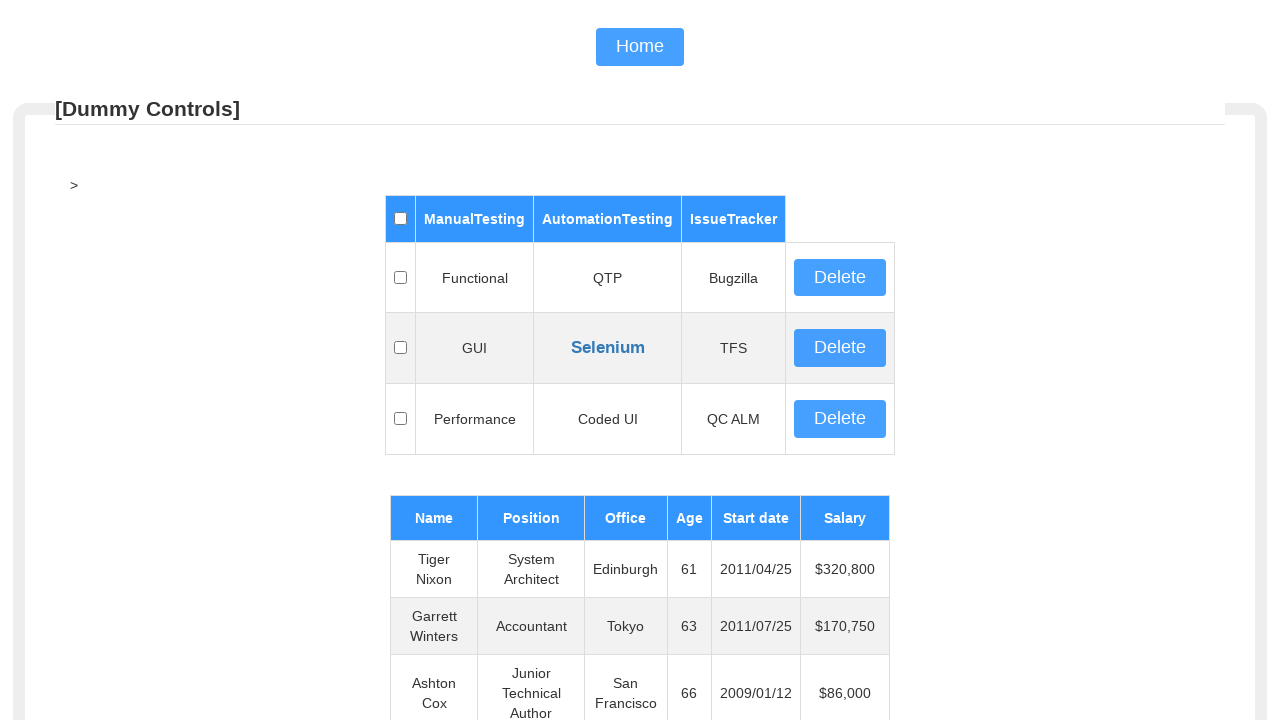

Read table cell at row 46, column 1: 'Finn Camacho'
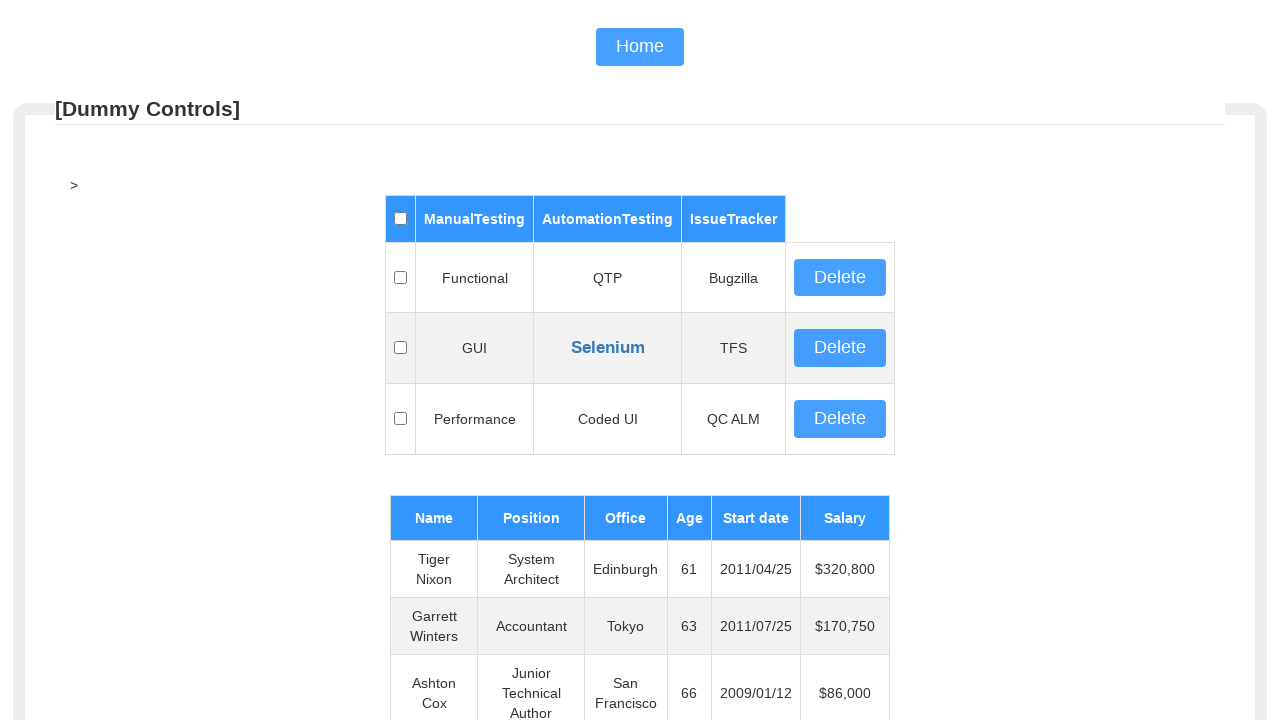

Read table cell at row 46, column 2: 'Support Engineer'
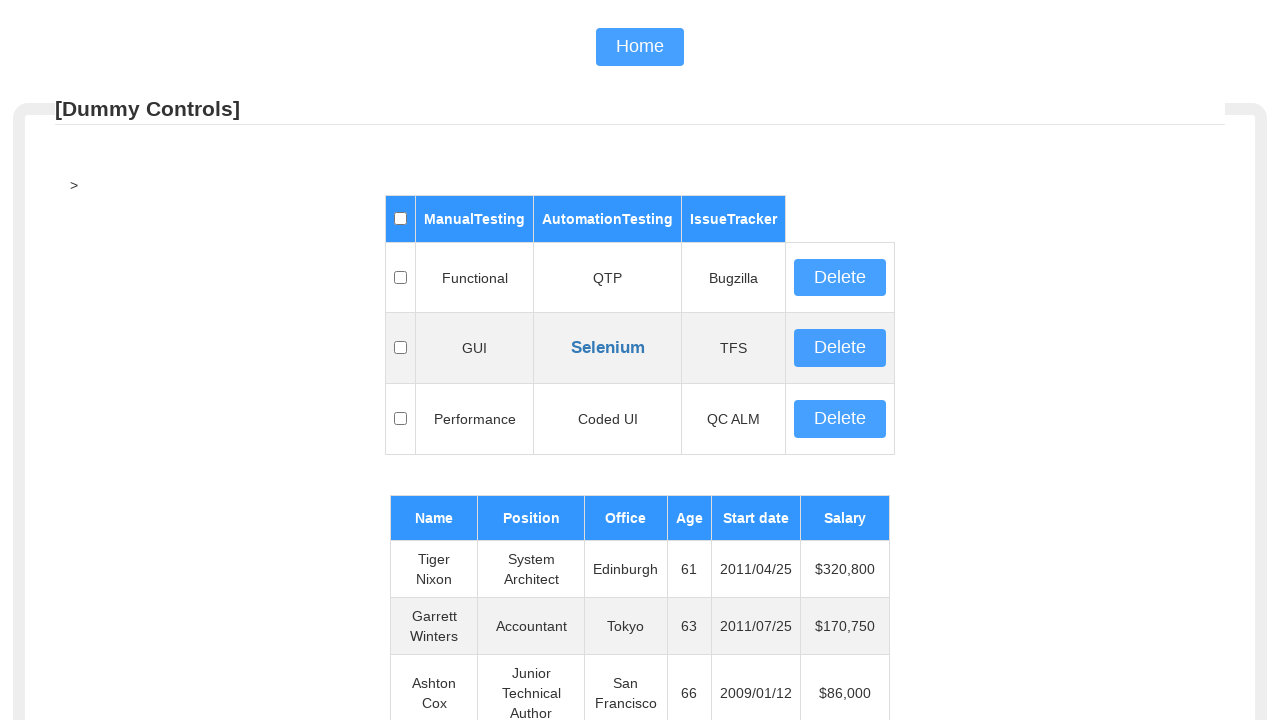

Read table cell at row 46, column 3: 'San Francisco'
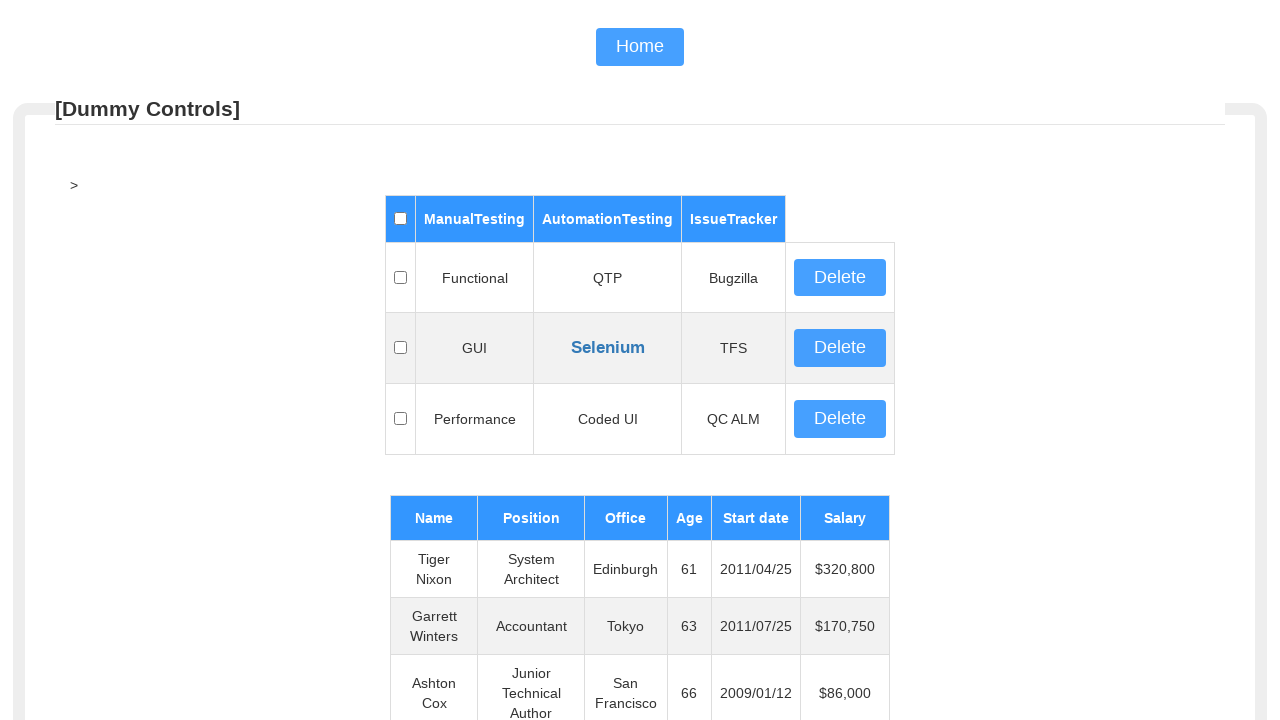

Read table cell at row 46, column 4: '47'
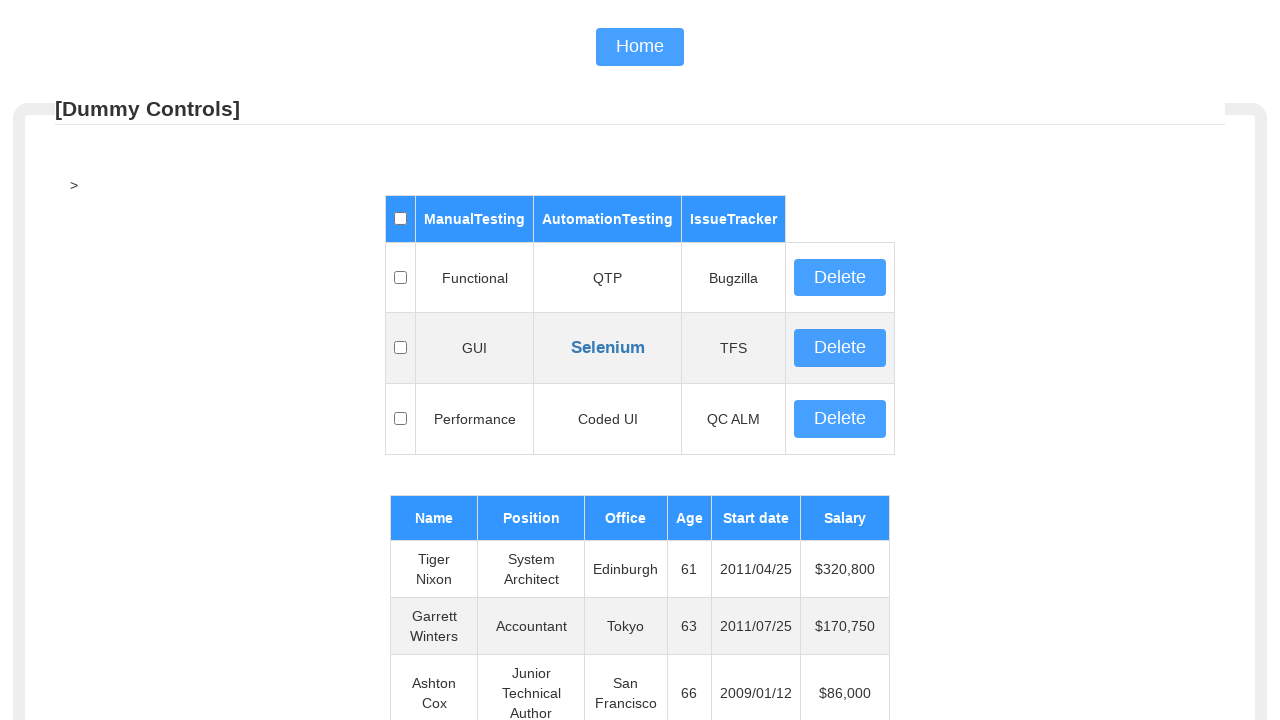

Read table cell at row 46, column 5: '2009/07/07'
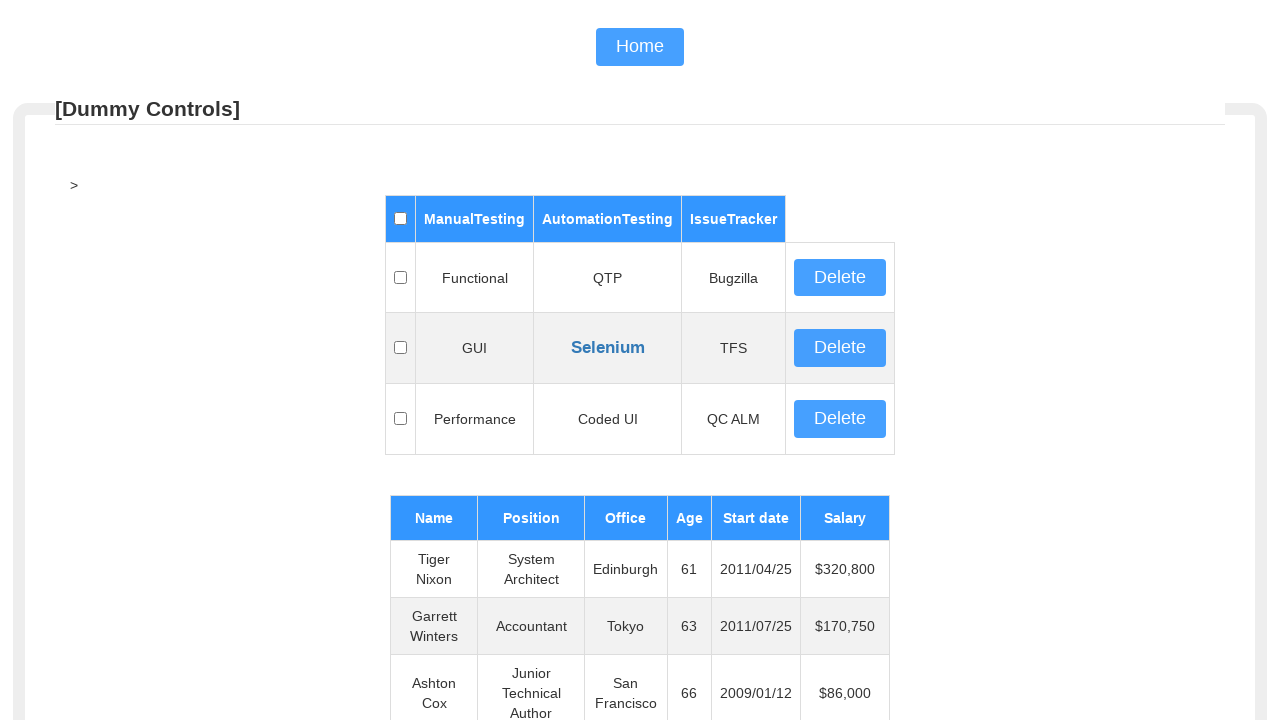

Read table cell at row 47, column 1: 'Serge Baldwin'
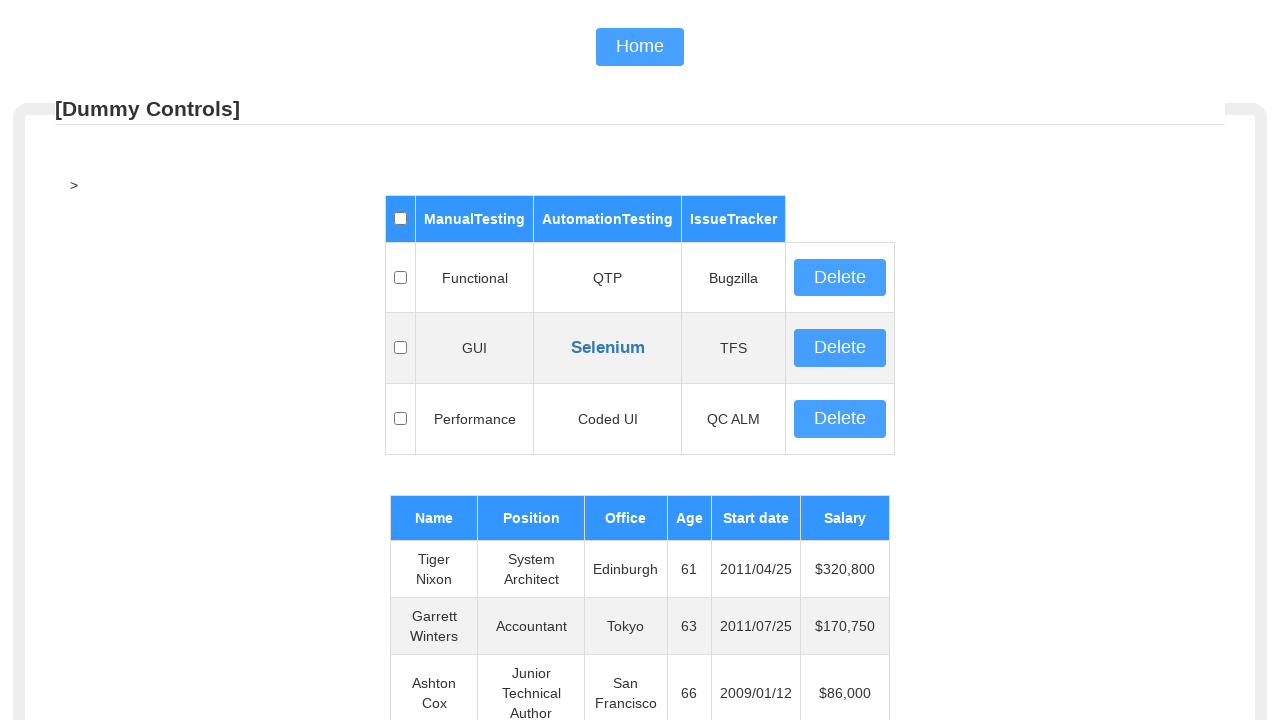

Read table cell at row 47, column 2: 'Data Coordinator'
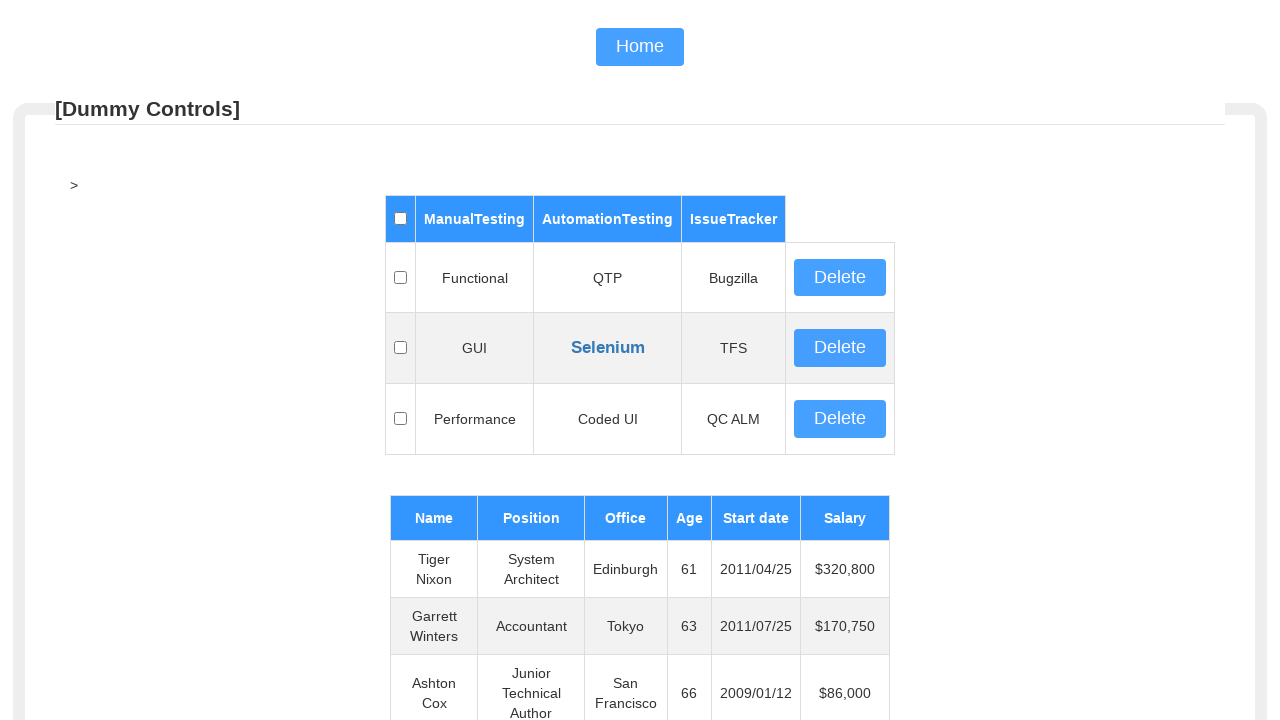

Read table cell at row 47, column 3: 'Singapore'
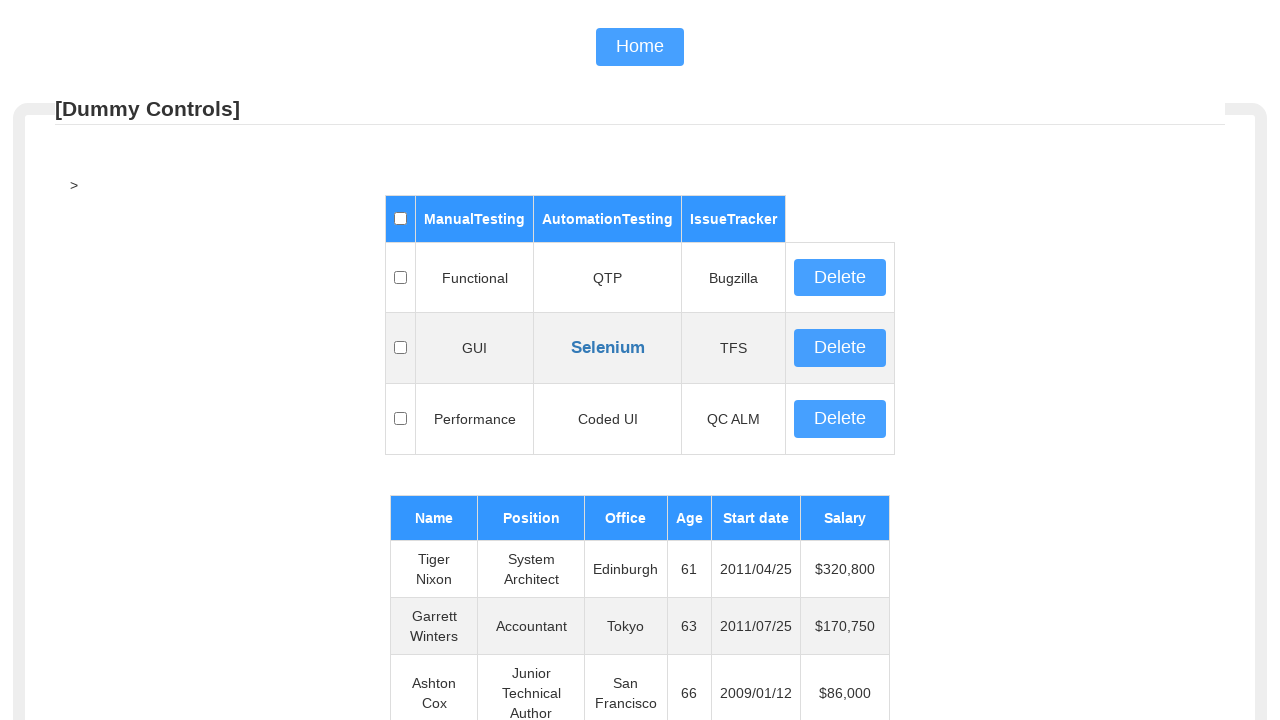

Read table cell at row 47, column 4: '64'
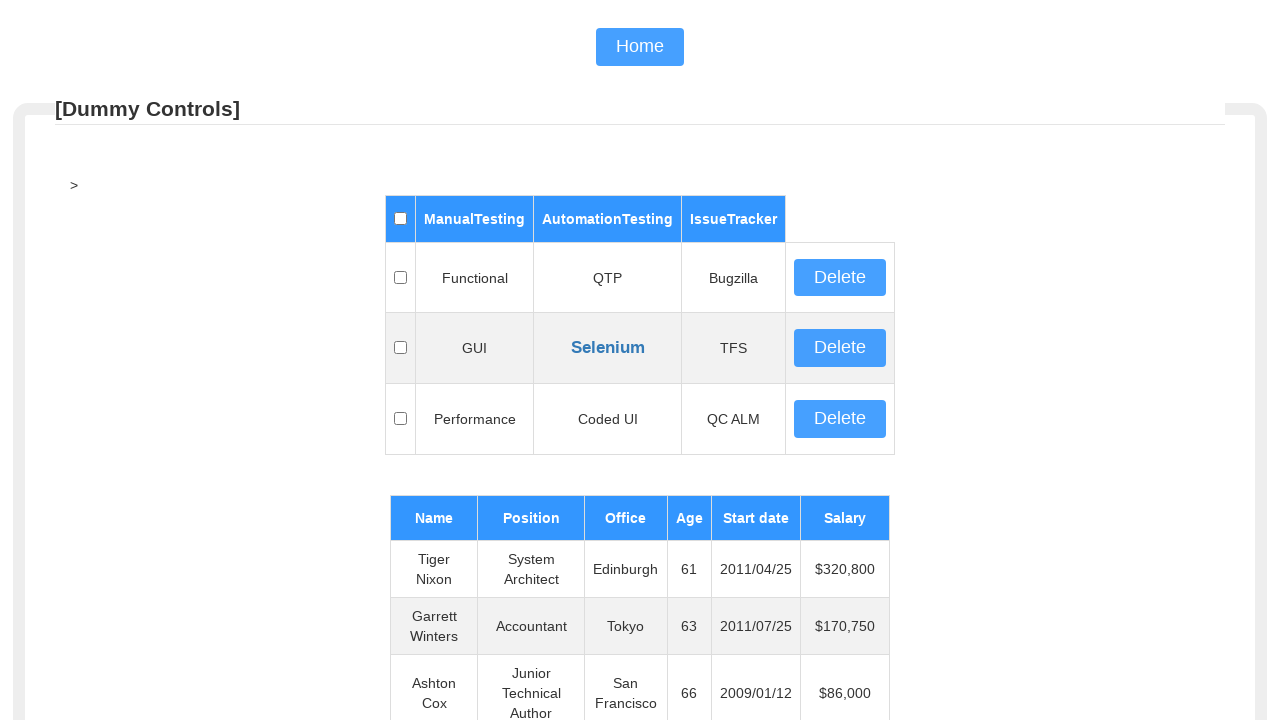

Read table cell at row 47, column 5: '2012/04/09'
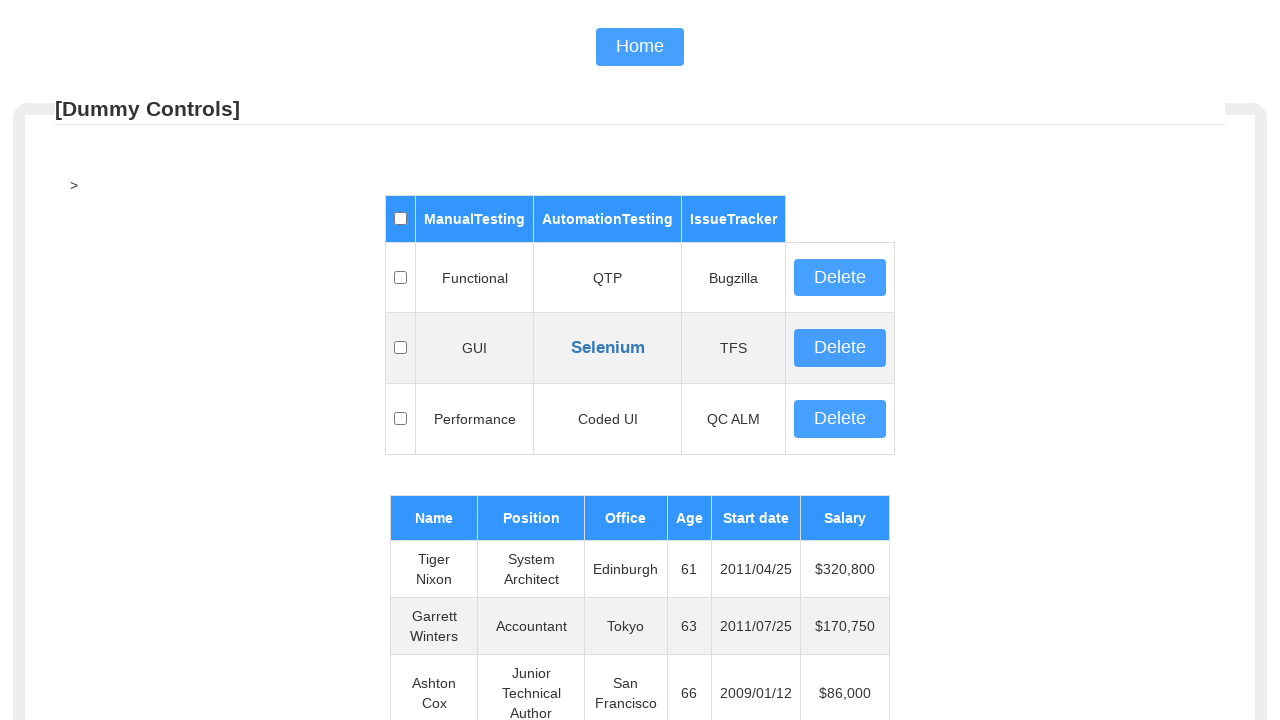

Read table cell at row 48, column 1: 'Zenaida Frank'
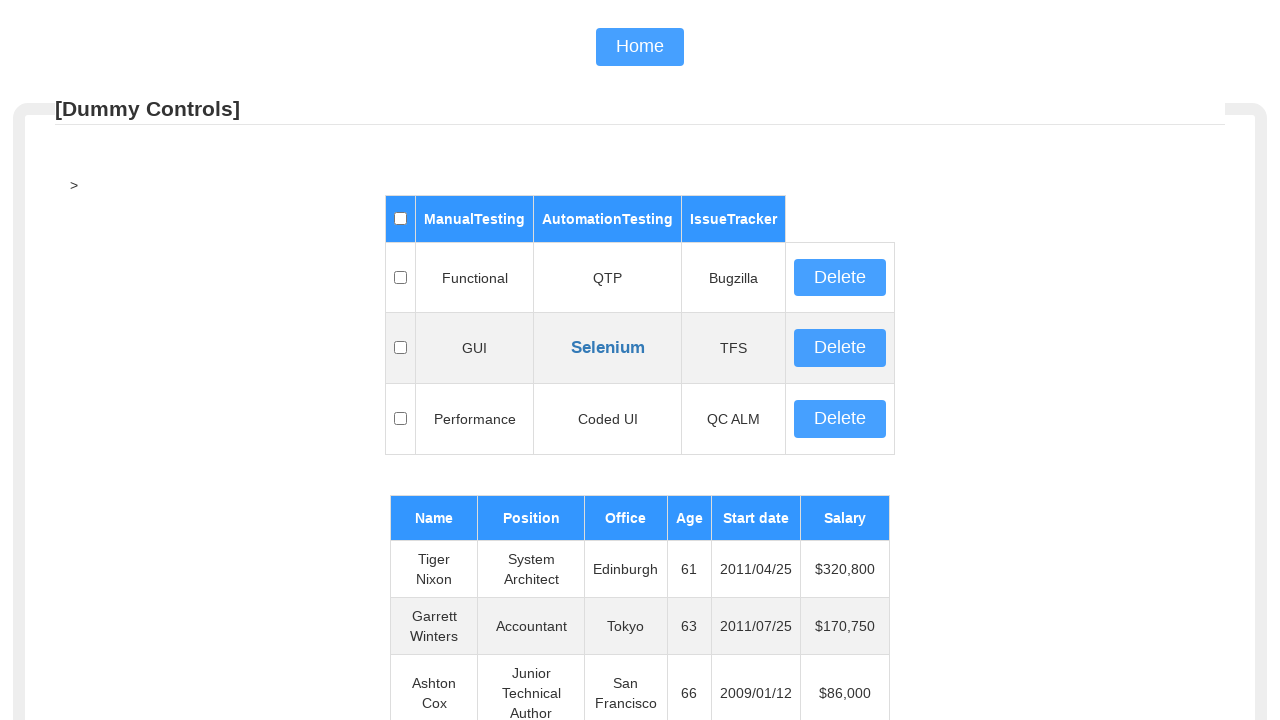

Read table cell at row 48, column 2: 'Software Engineer'
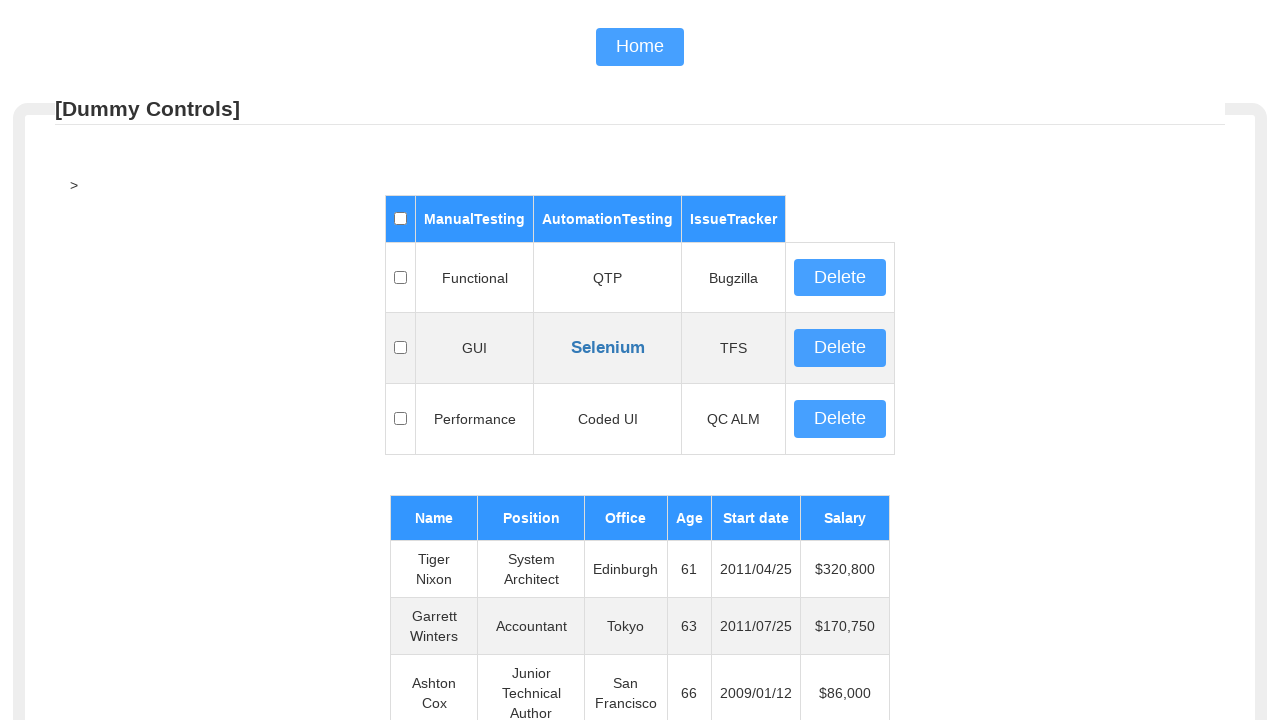

Read table cell at row 48, column 3: 'New York'
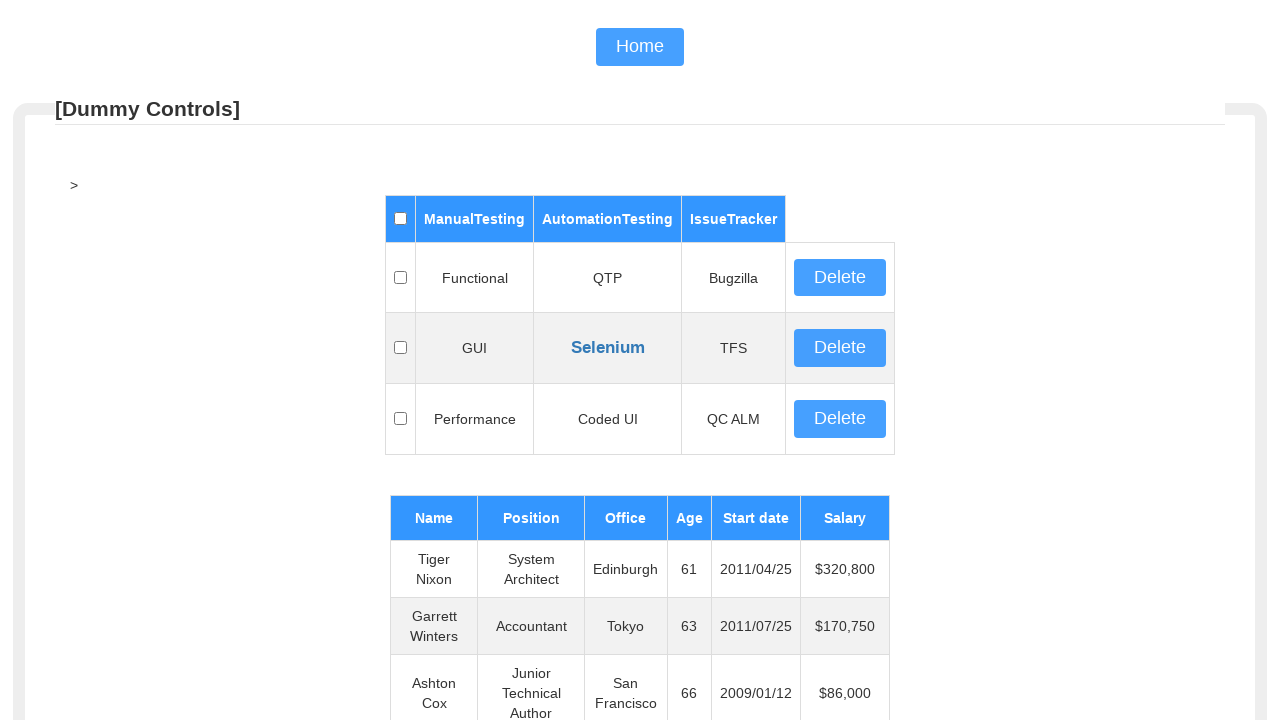

Read table cell at row 48, column 4: '63'
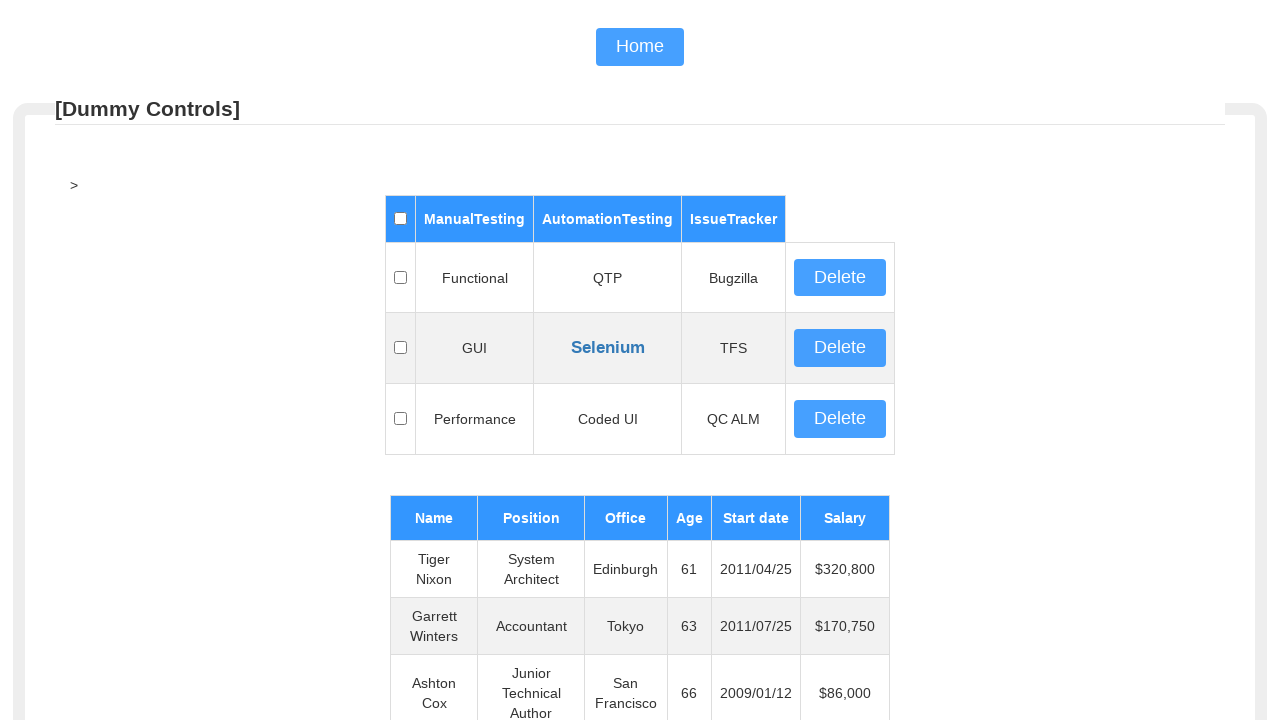

Read table cell at row 48, column 5: '2010/01/04'
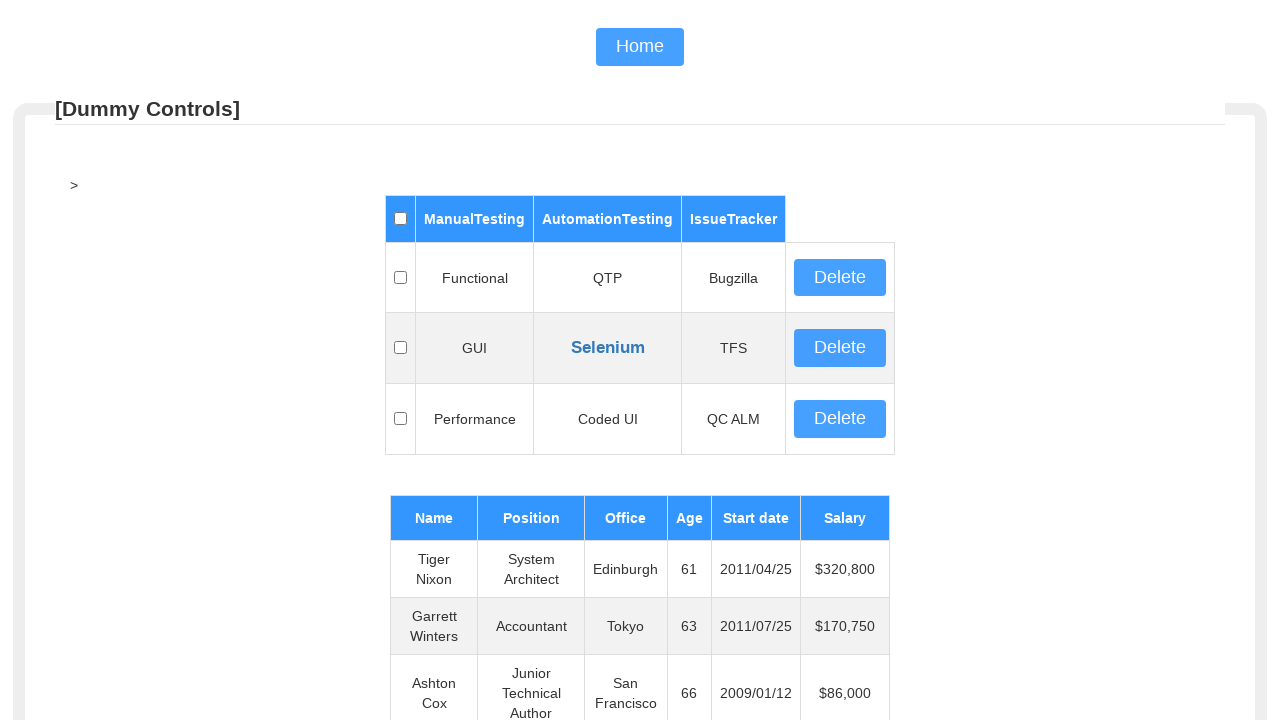

Read table cell at row 49, column 1: 'Zorita Serrano'
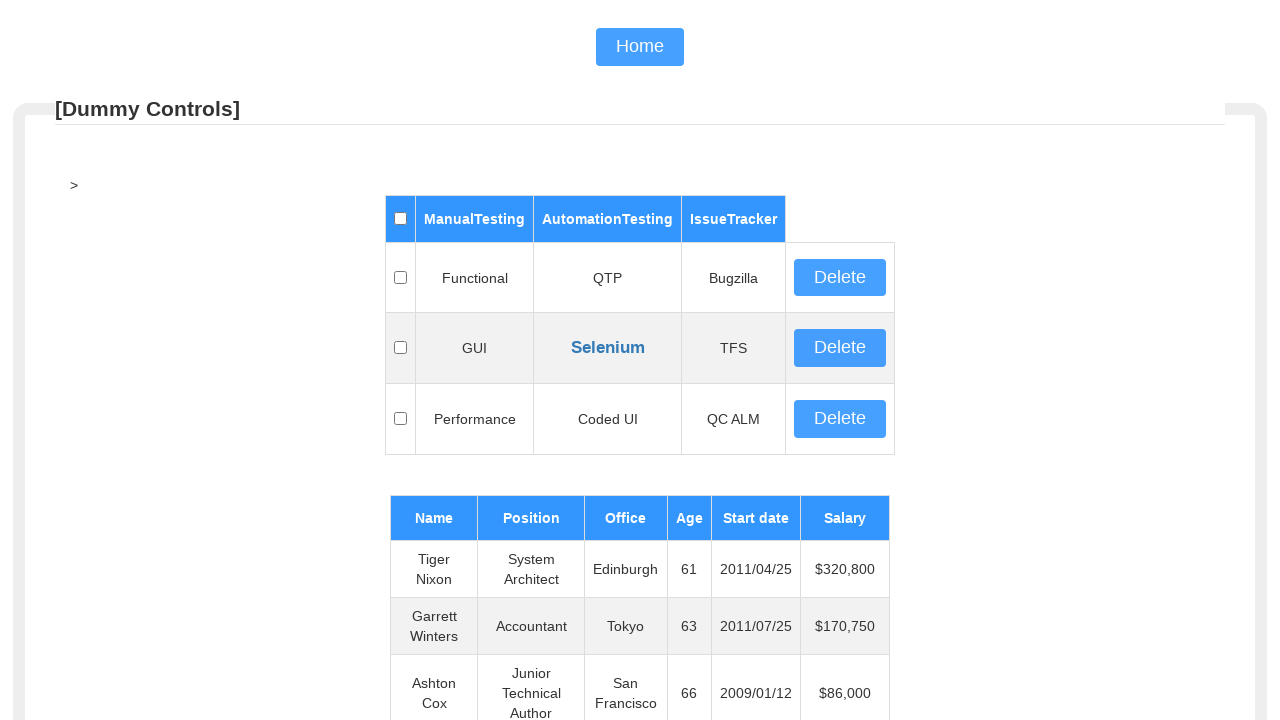

Read table cell at row 49, column 2: 'Software Engineer'
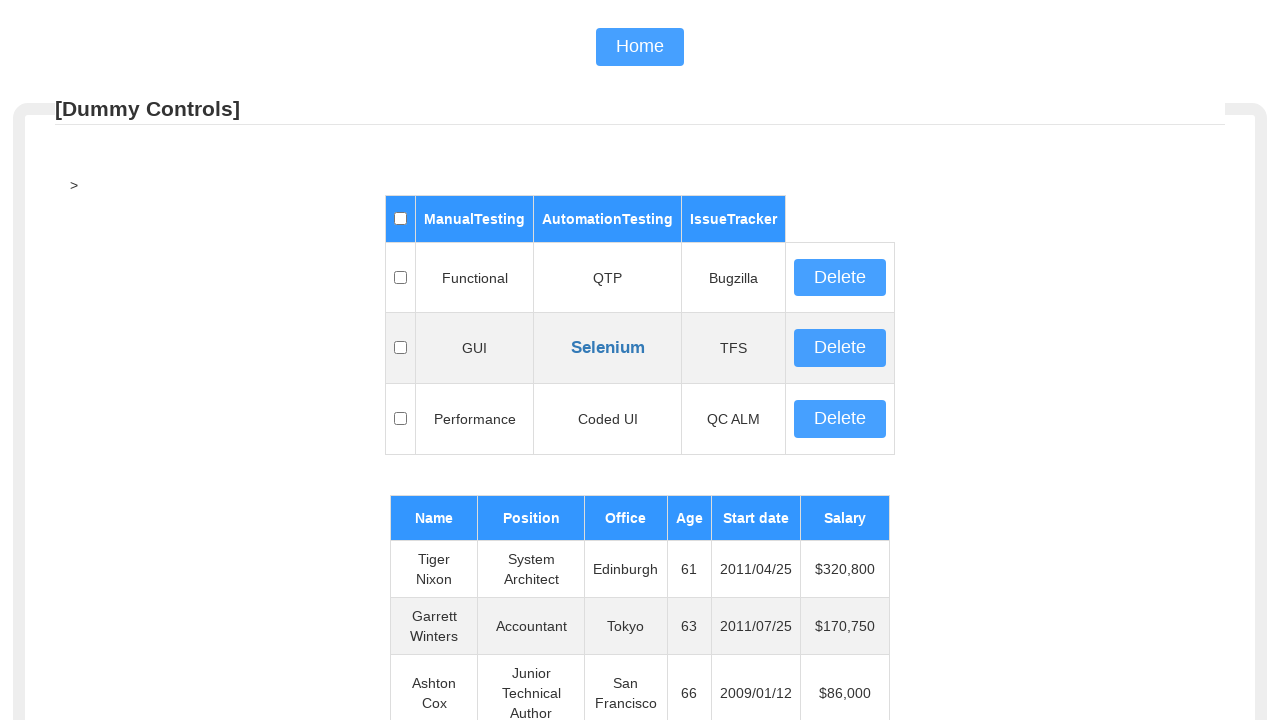

Read table cell at row 49, column 3: 'San Francisco'
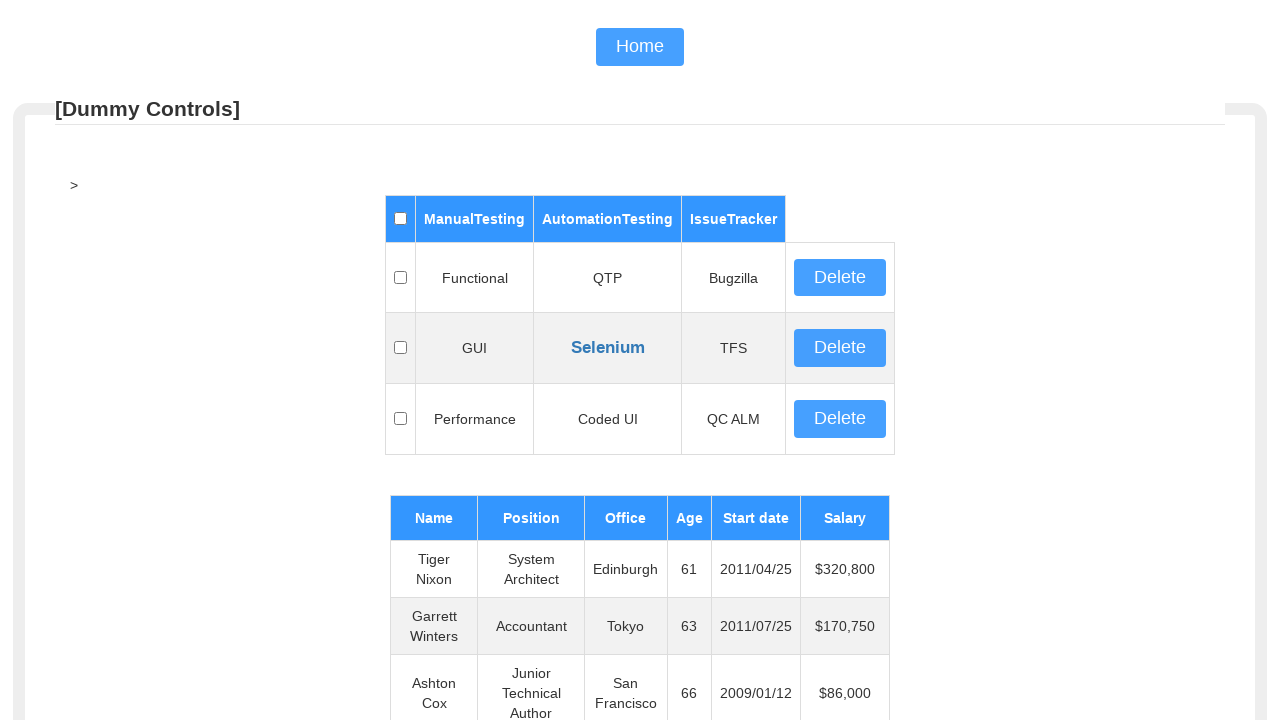

Read table cell at row 49, column 4: '56'
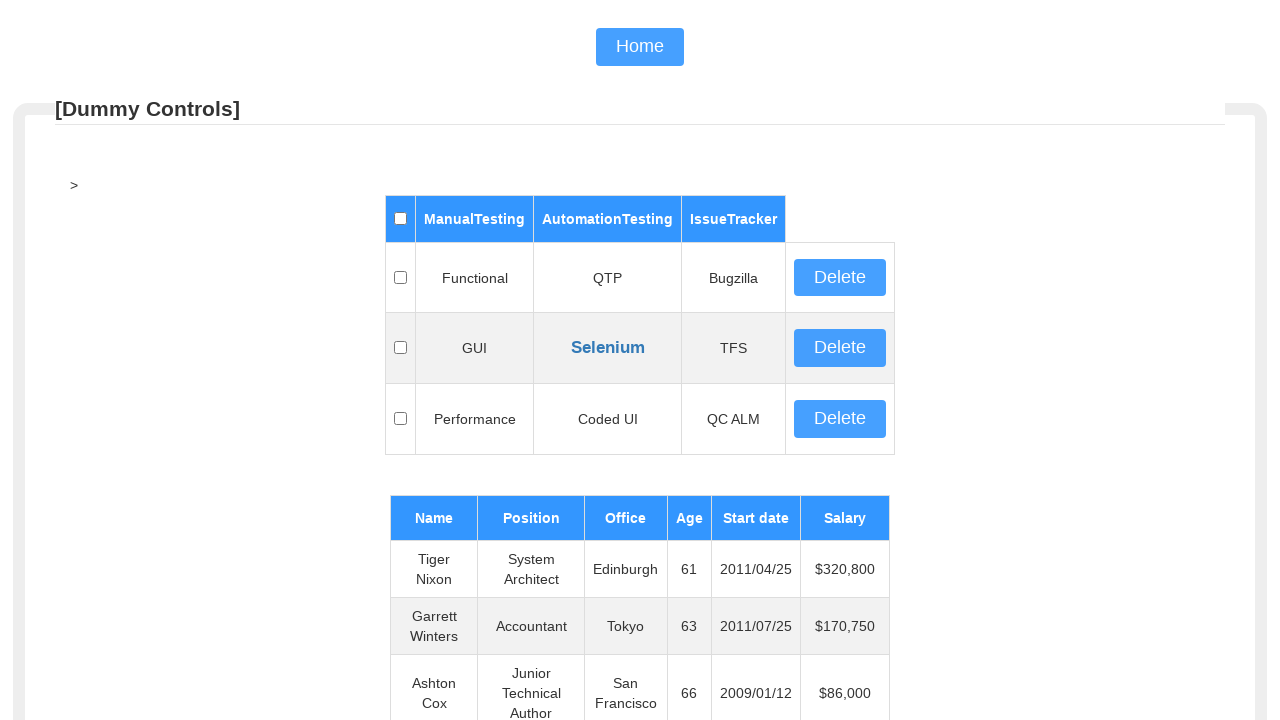

Read table cell at row 49, column 5: '2012/06/01'
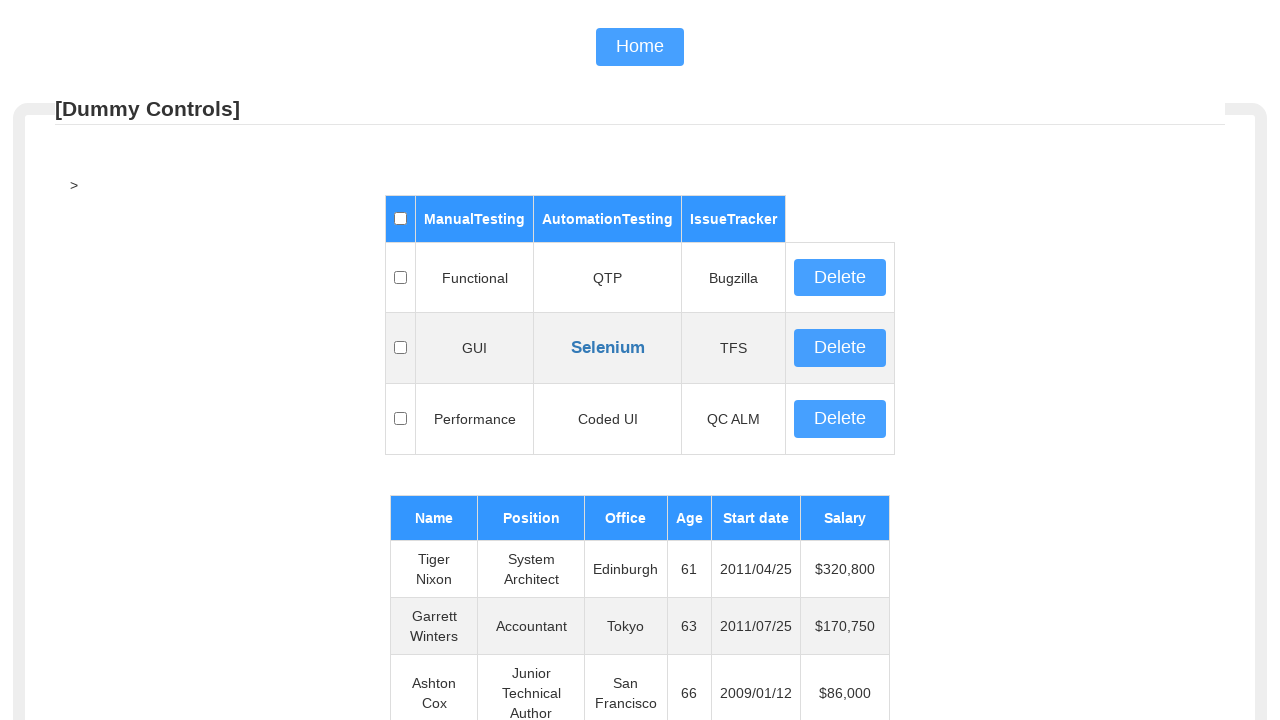

Read table cell at row 50, column 1: 'Jennifer Acosta'
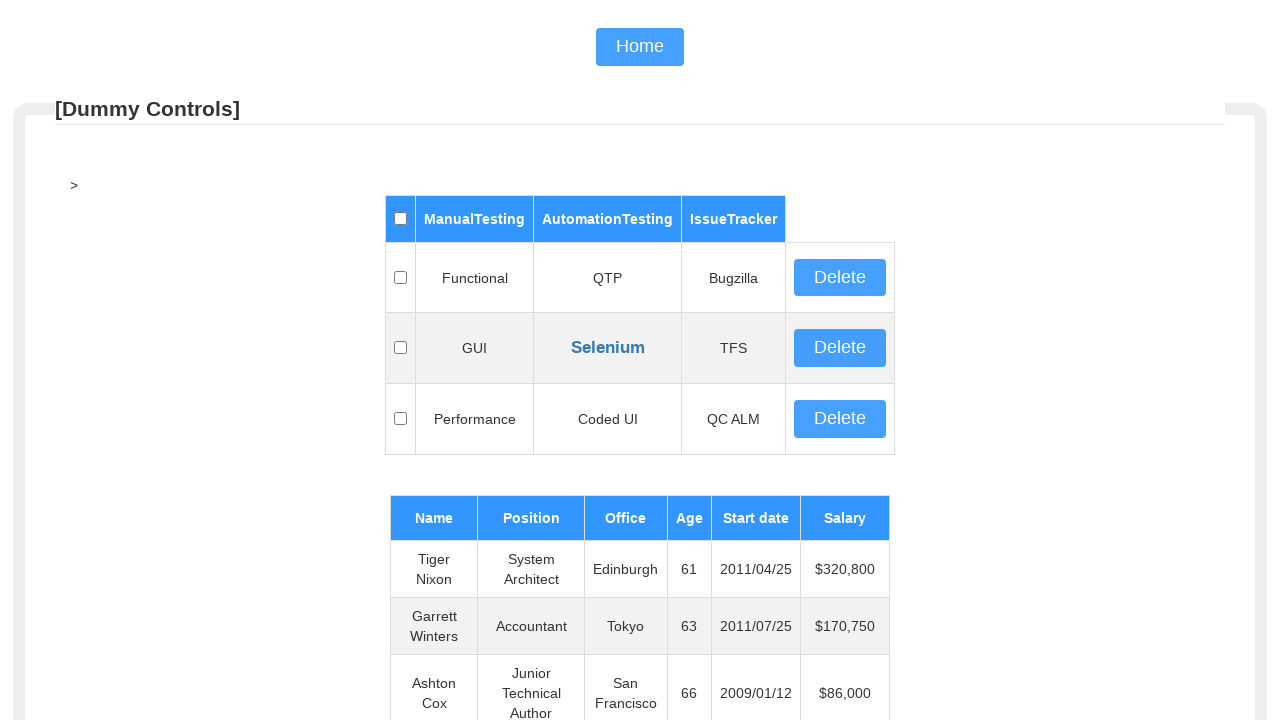

Read table cell at row 50, column 2: 'Junior Javascript Developer'
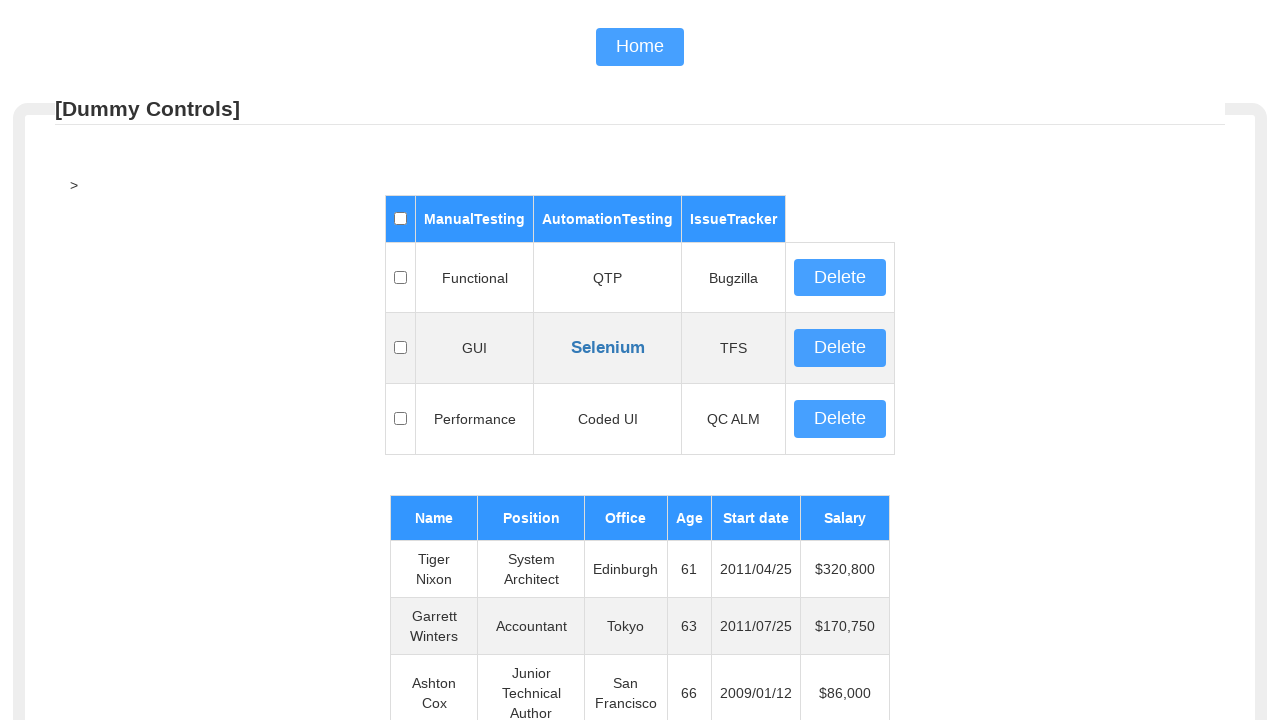

Read table cell at row 50, column 3: 'Edinburgh'
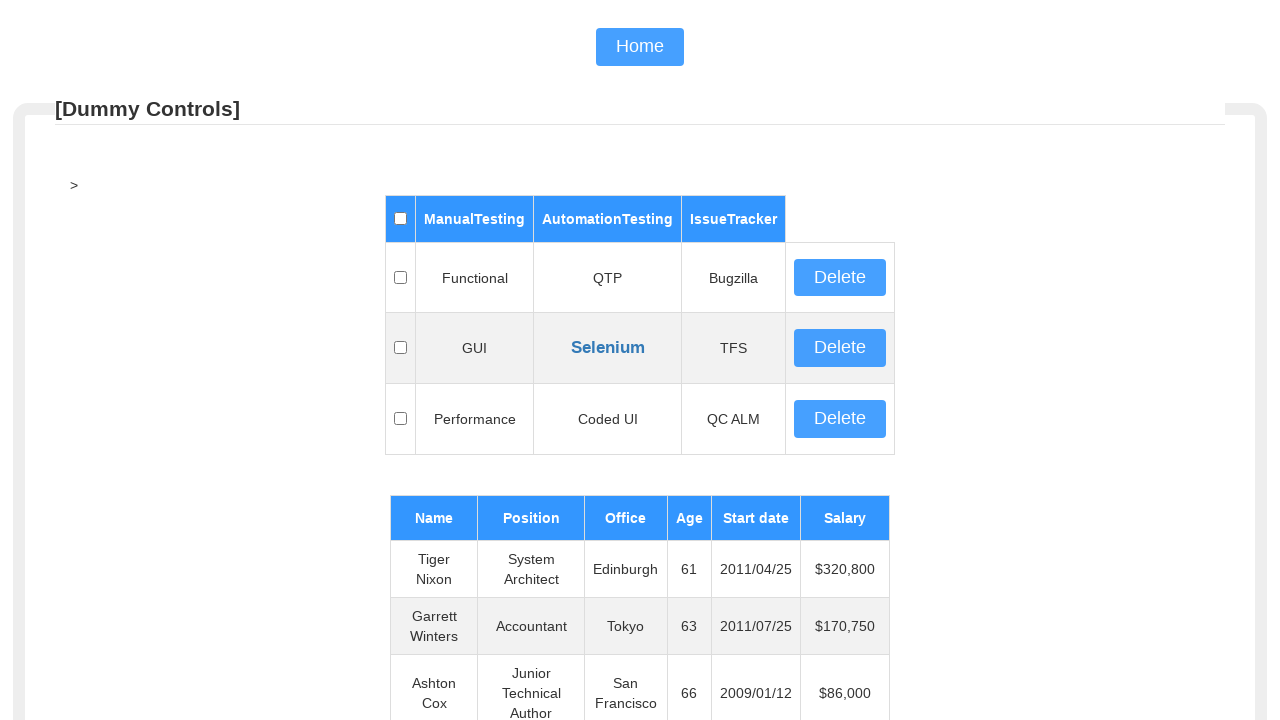

Read table cell at row 50, column 4: '43'
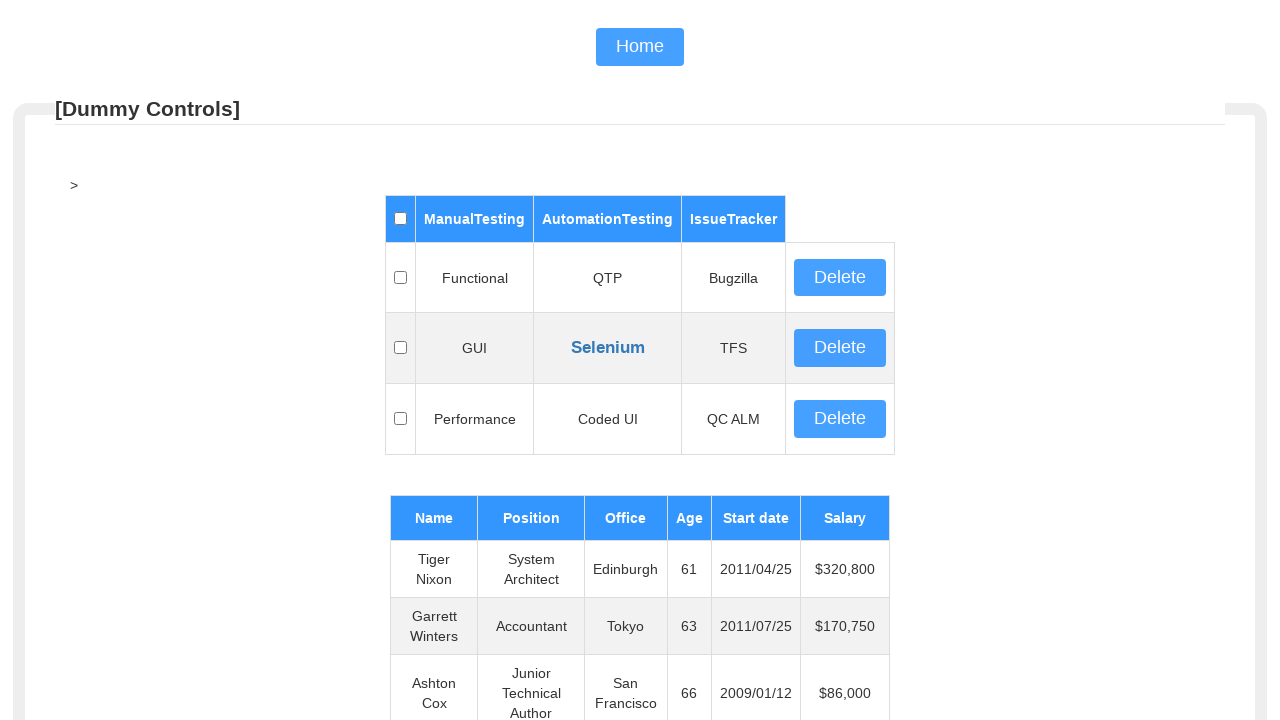

Read table cell at row 50, column 5: '2013/02/01'
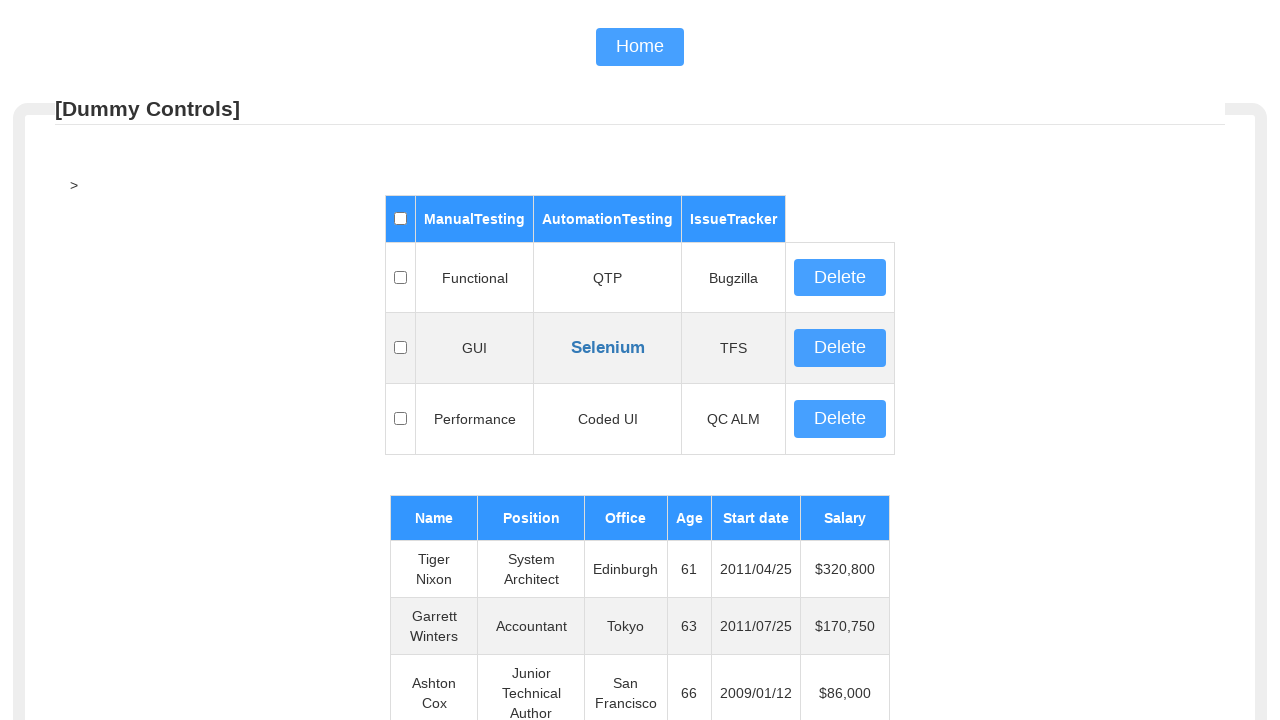

Read table cell at row 51, column 1: 'Cara Stevens'
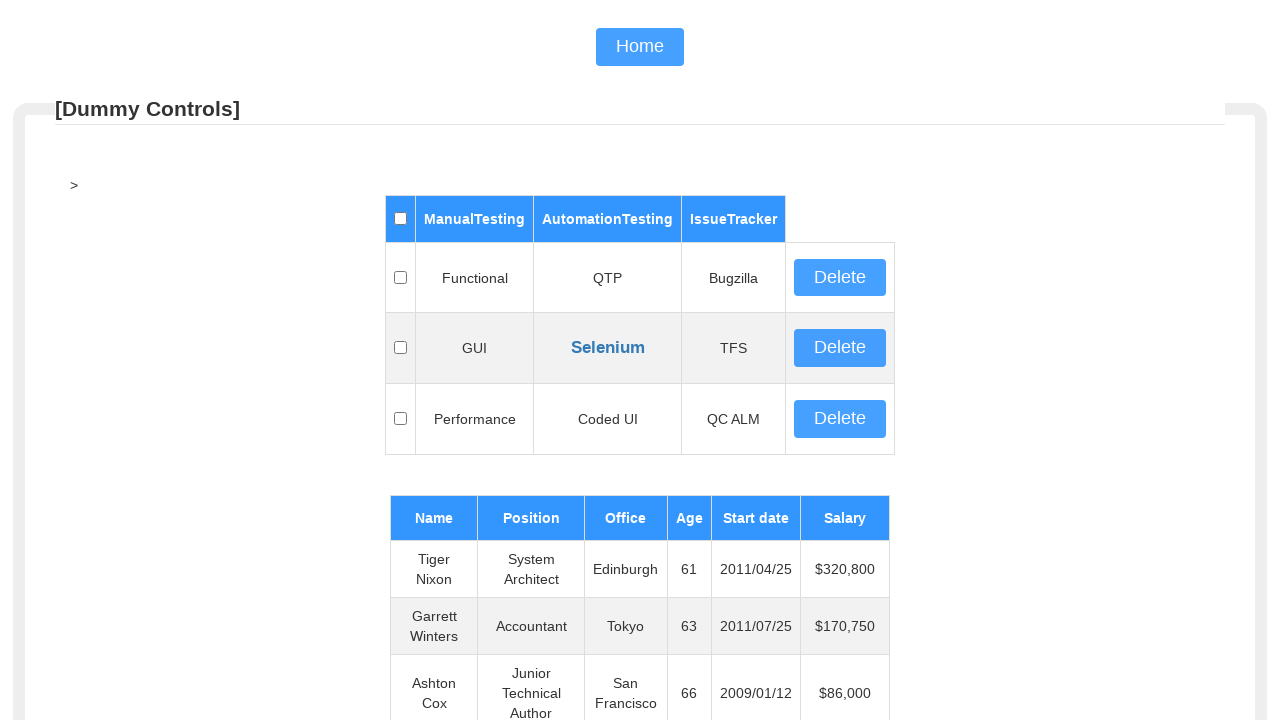

Read table cell at row 51, column 2: 'Sales Assistant'
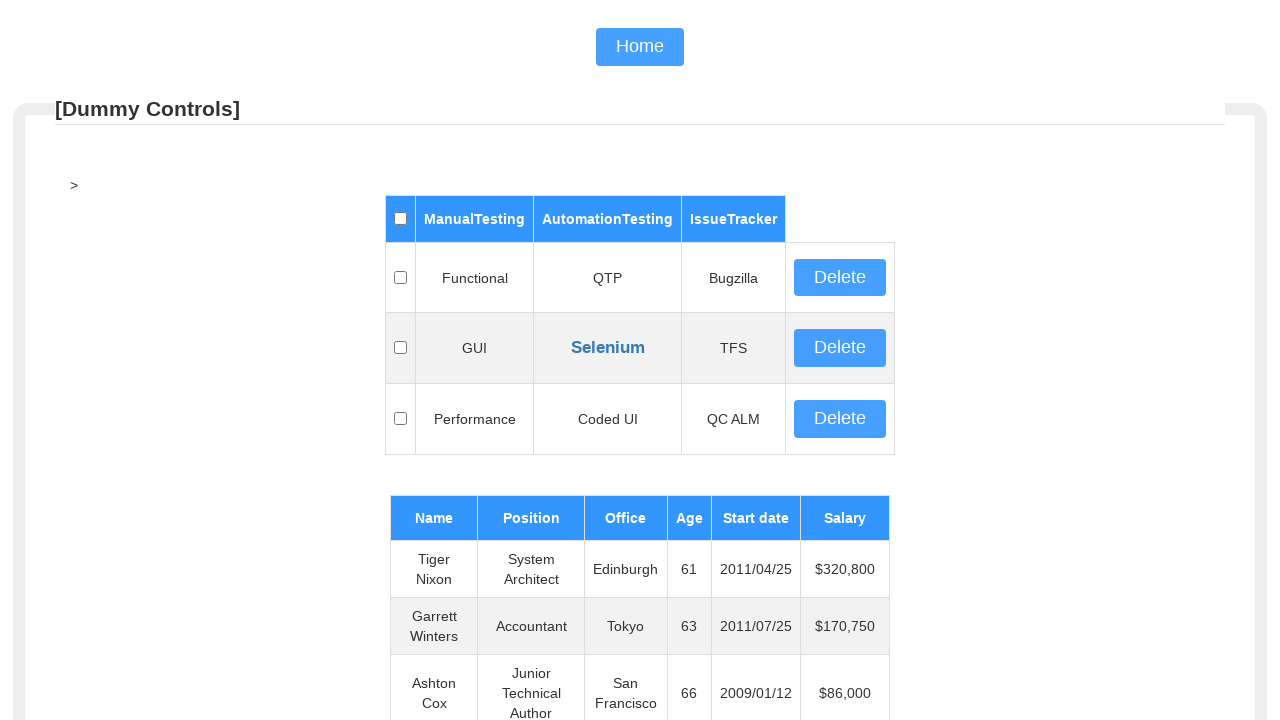

Read table cell at row 51, column 3: 'New York'
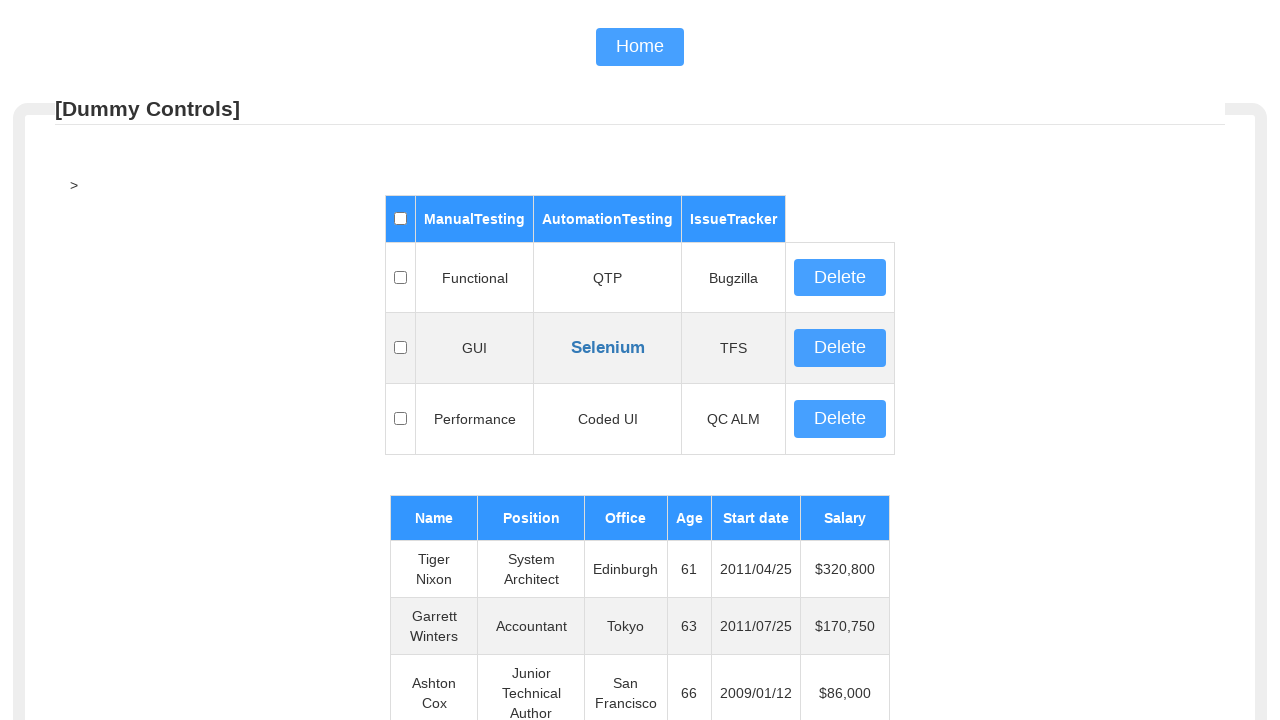

Read table cell at row 51, column 4: '46'
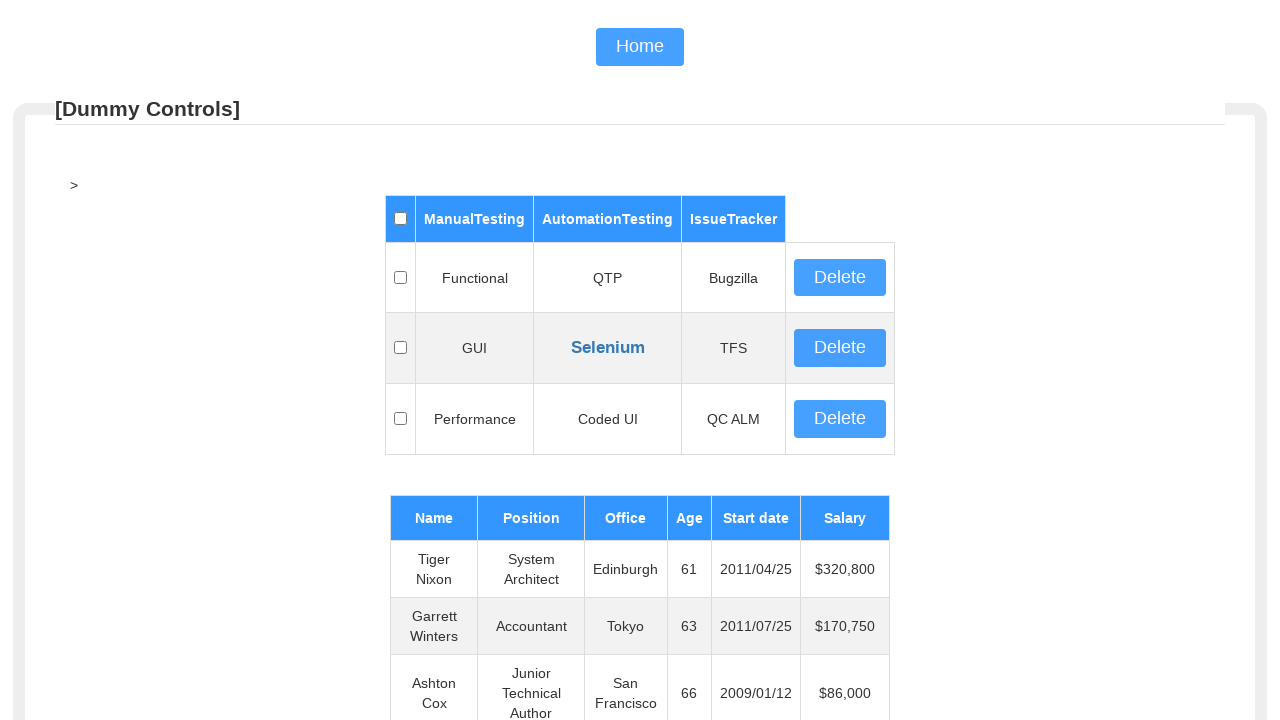

Read table cell at row 51, column 5: '2011/12/06'
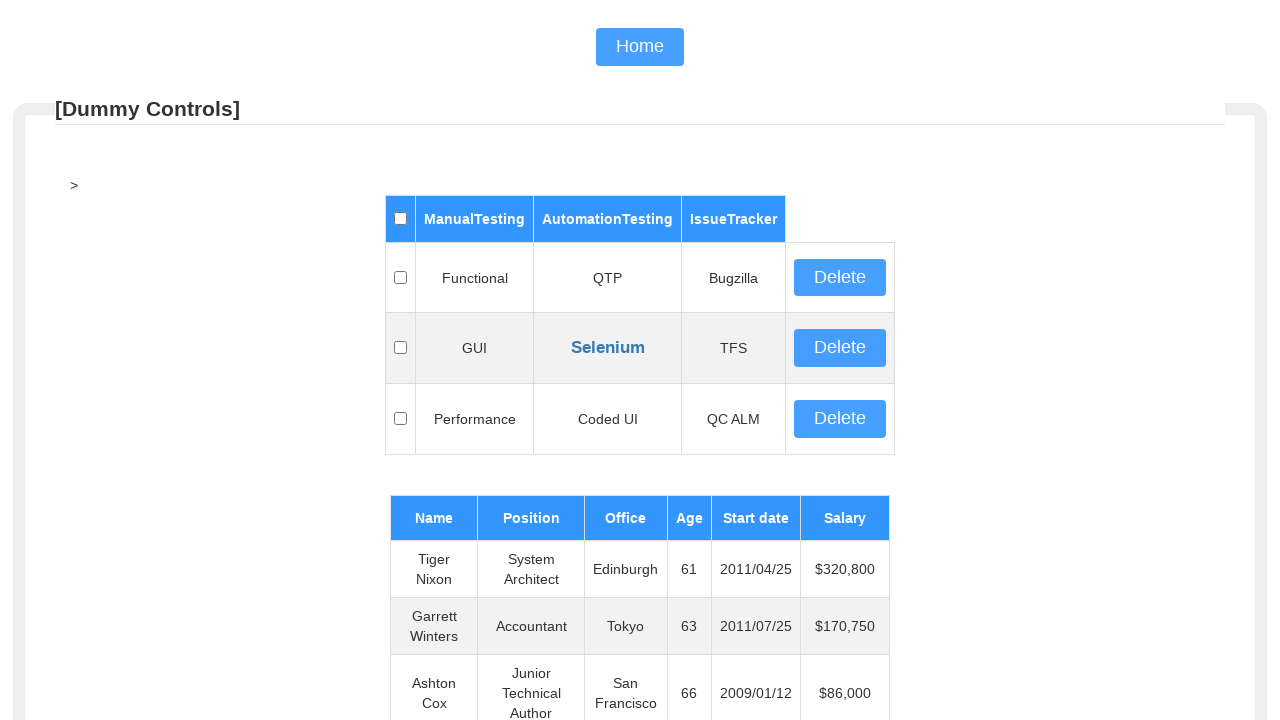

Read table cell at row 52, column 1: 'Hermione Butler'
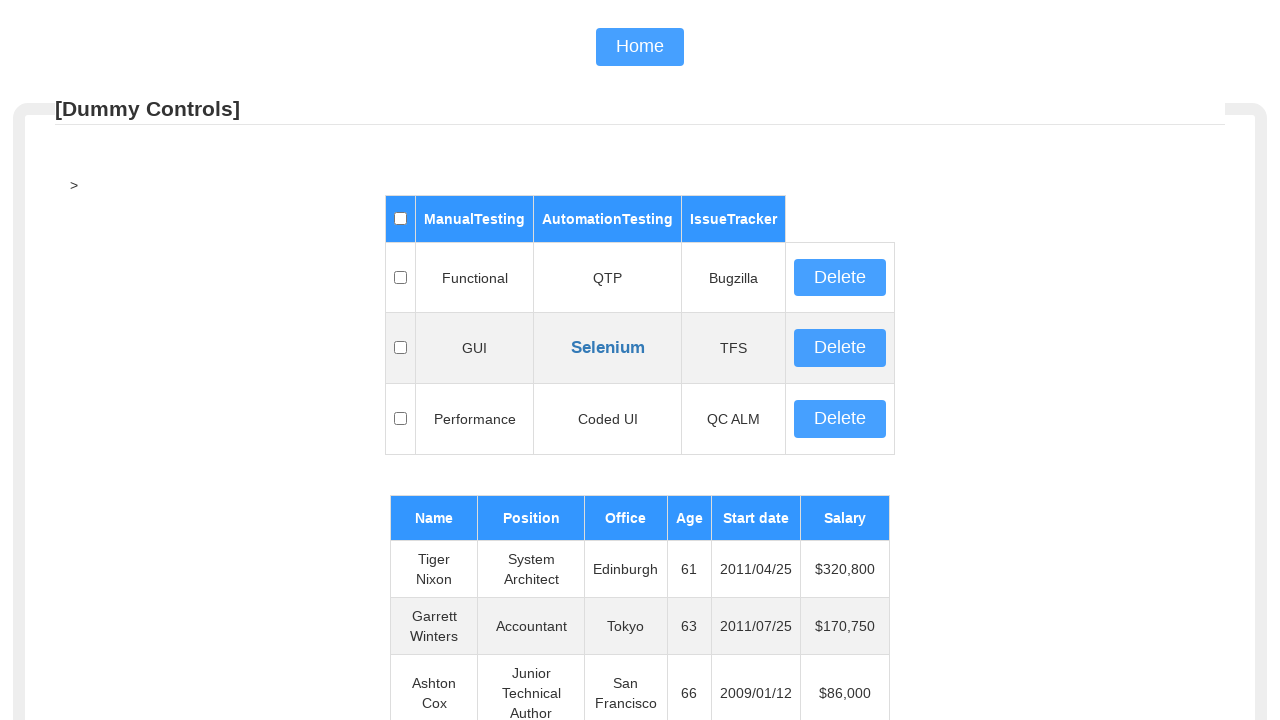

Read table cell at row 52, column 2: 'Regional Director'
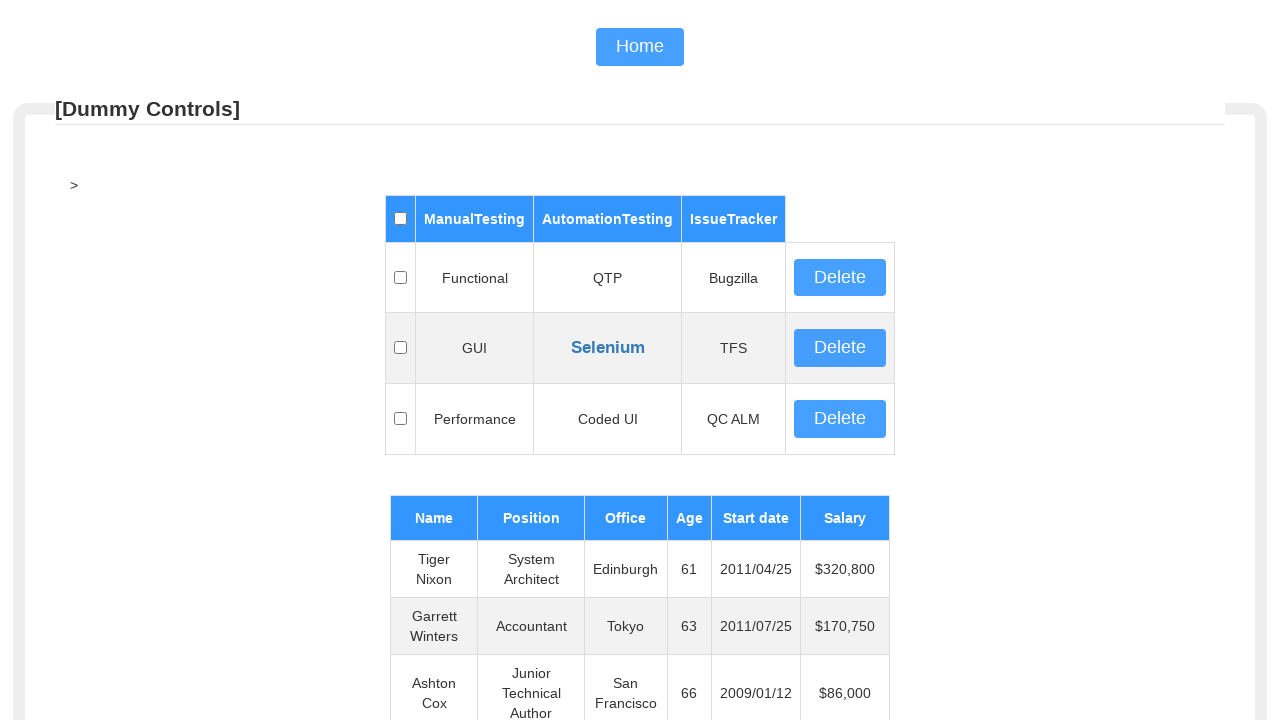

Read table cell at row 52, column 3: 'London'
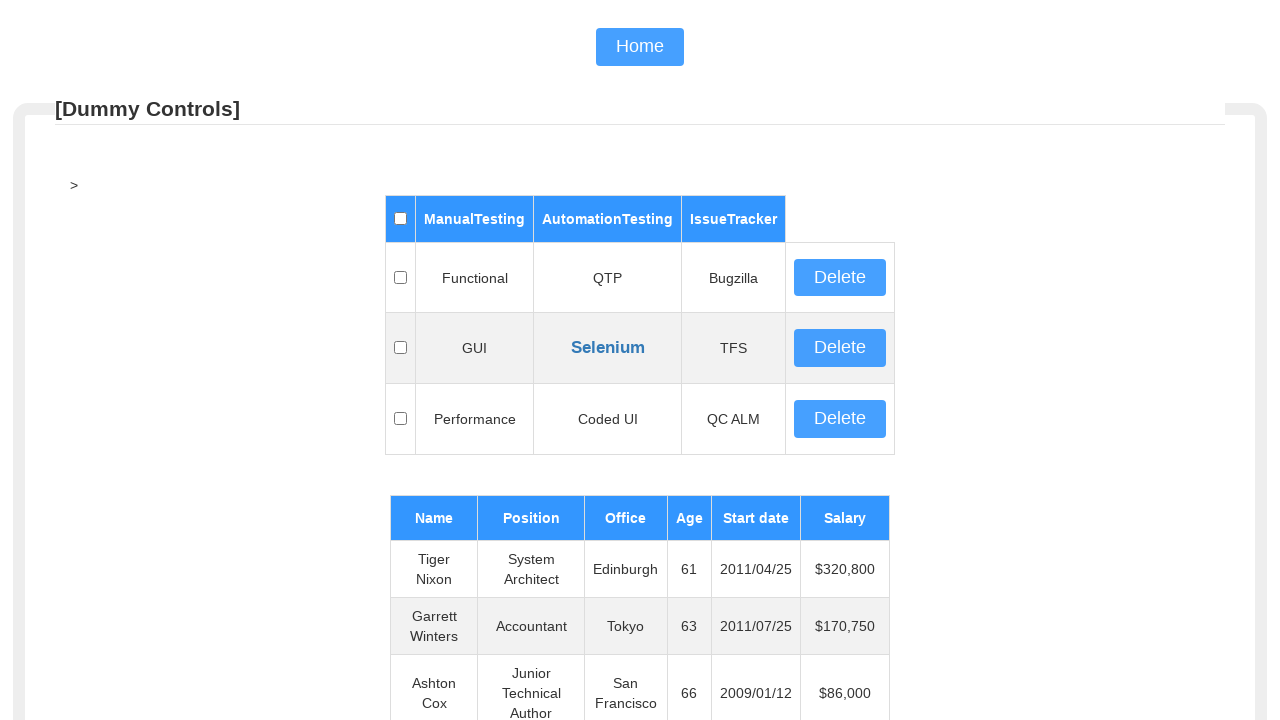

Read table cell at row 52, column 4: '47'
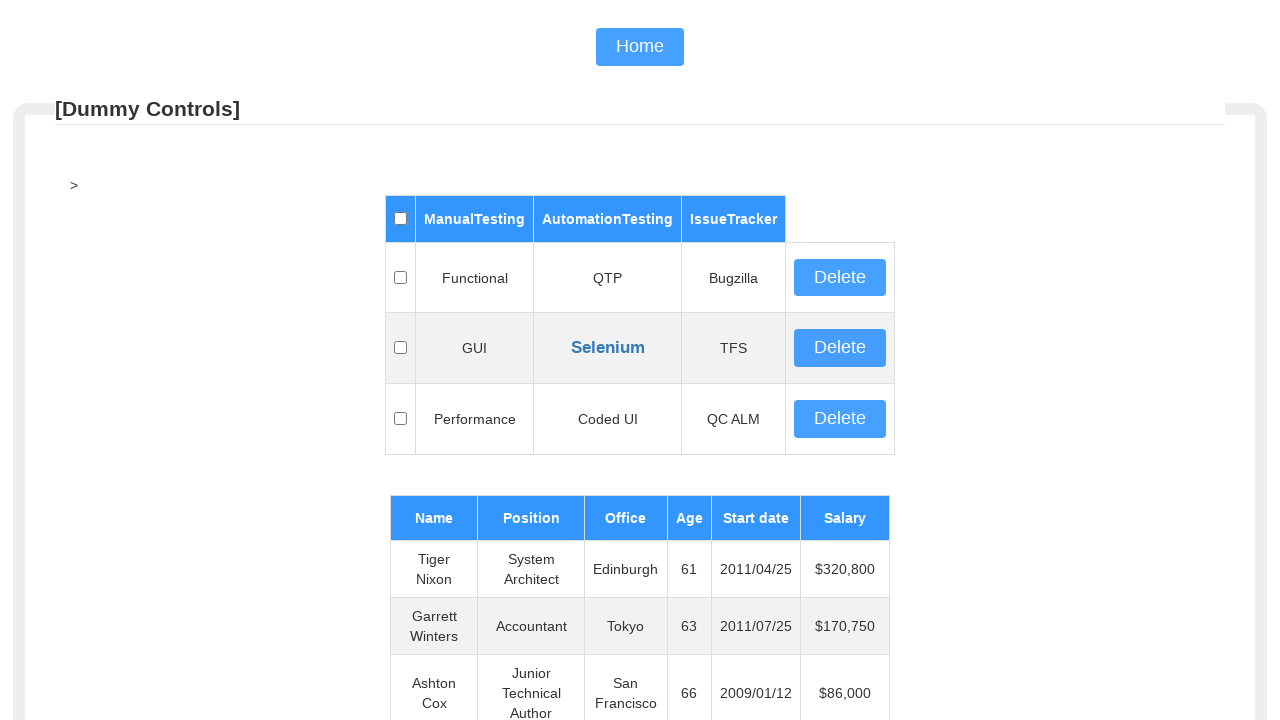

Read table cell at row 52, column 5: '2011/03/21'
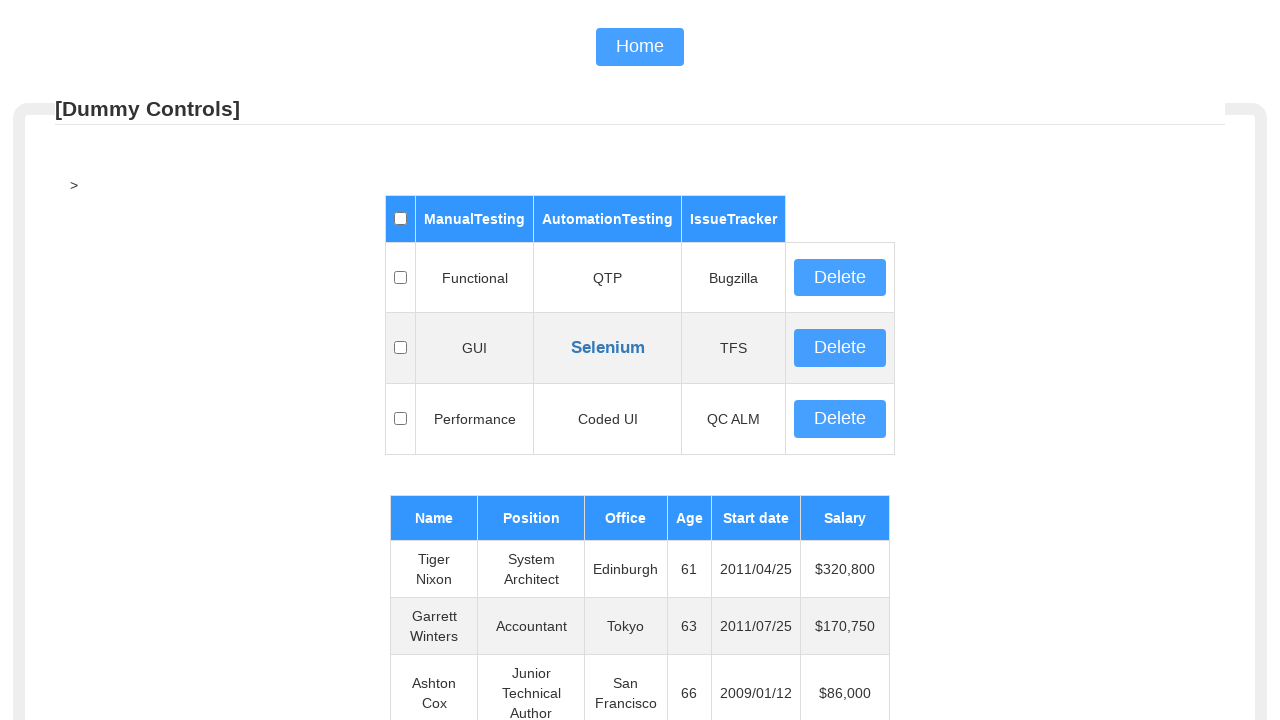

Read table cell at row 53, column 1: 'Lael Greer'
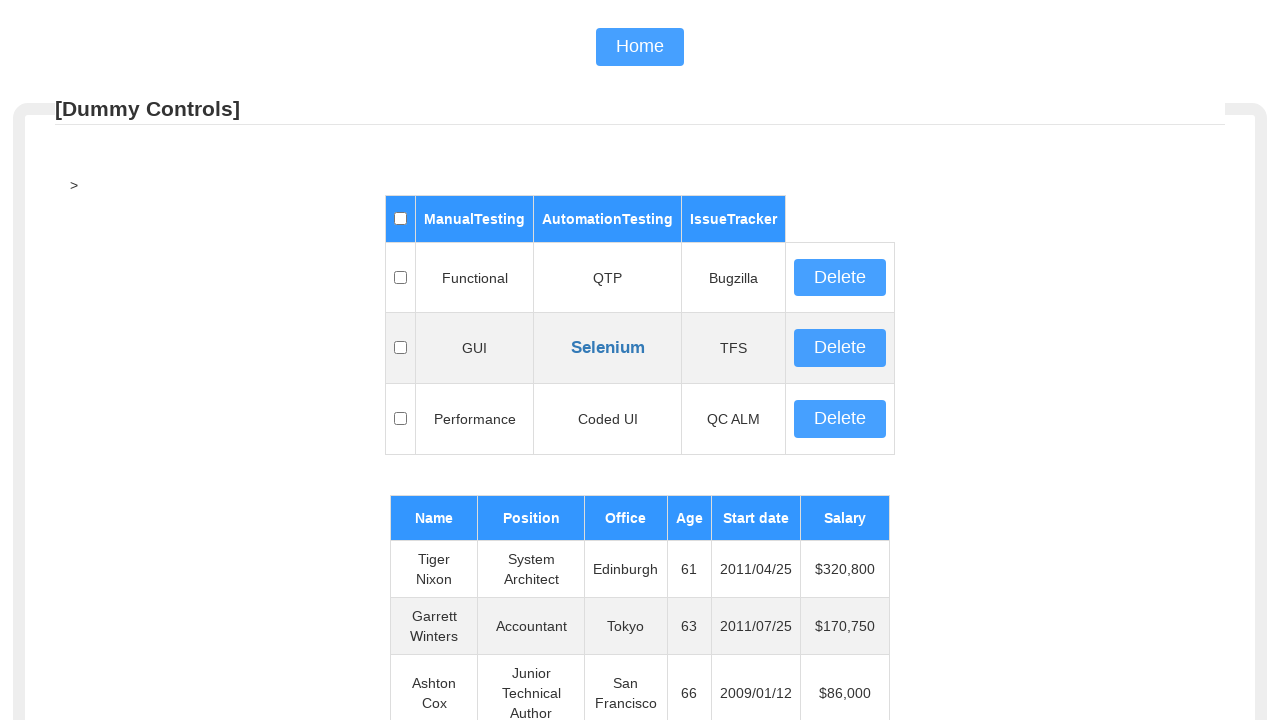

Read table cell at row 53, column 2: 'Systems Administrator'
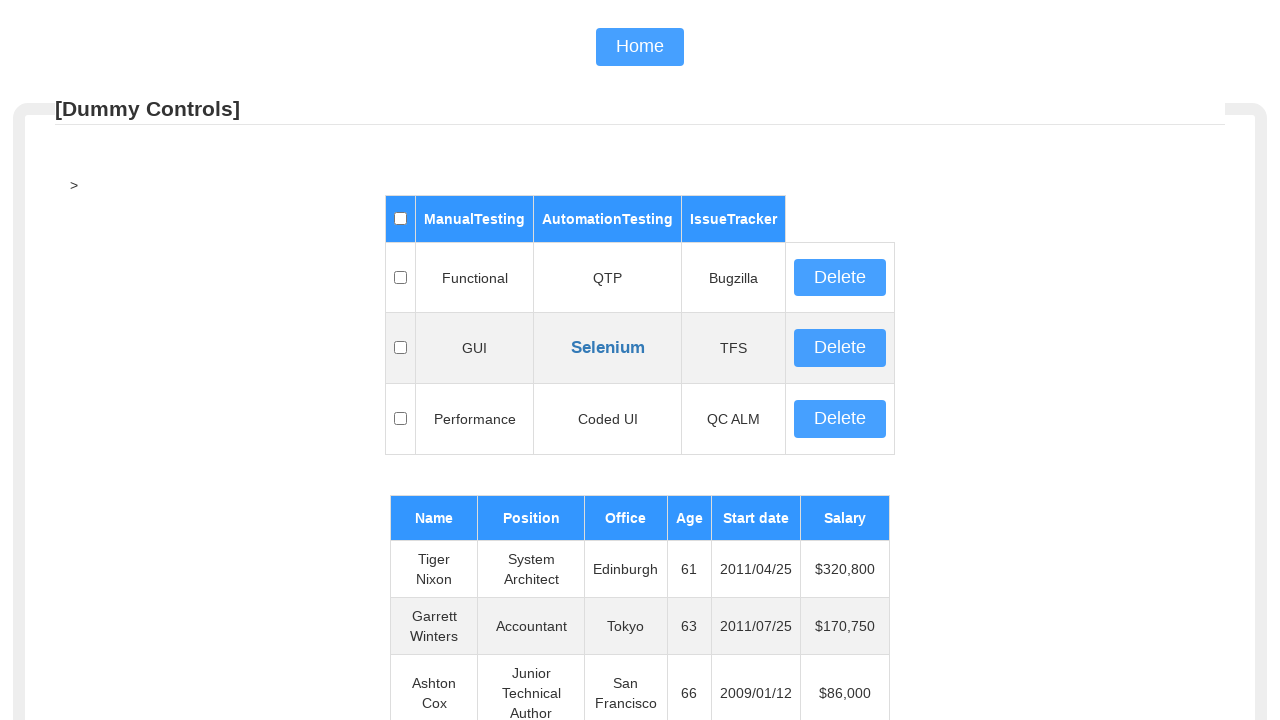

Read table cell at row 53, column 3: 'London'
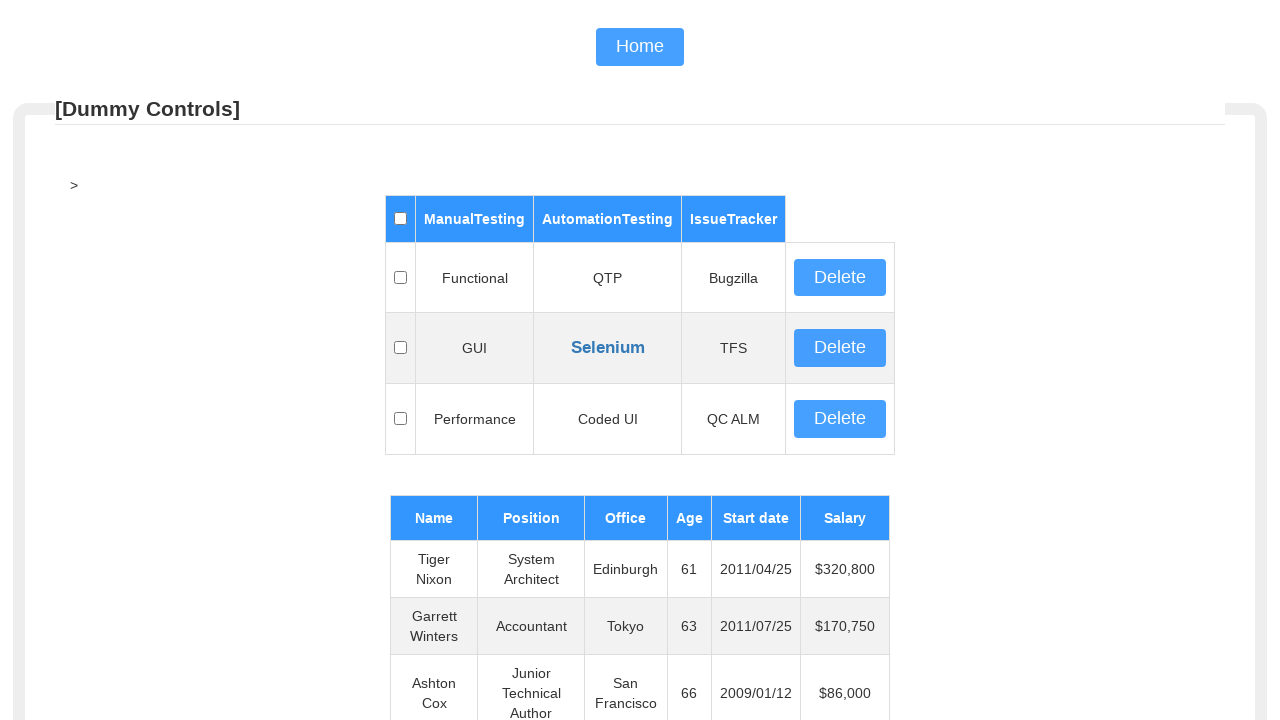

Read table cell at row 53, column 4: '21'
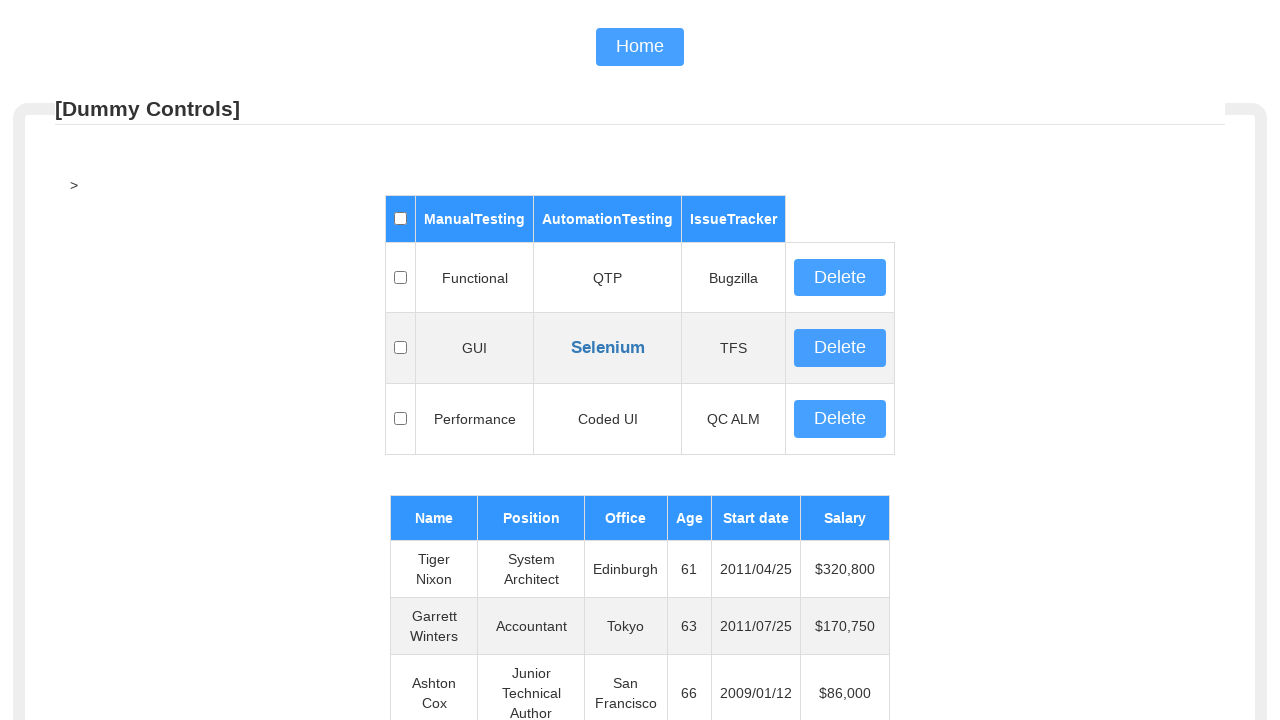

Read table cell at row 53, column 5: '2009/02/27'
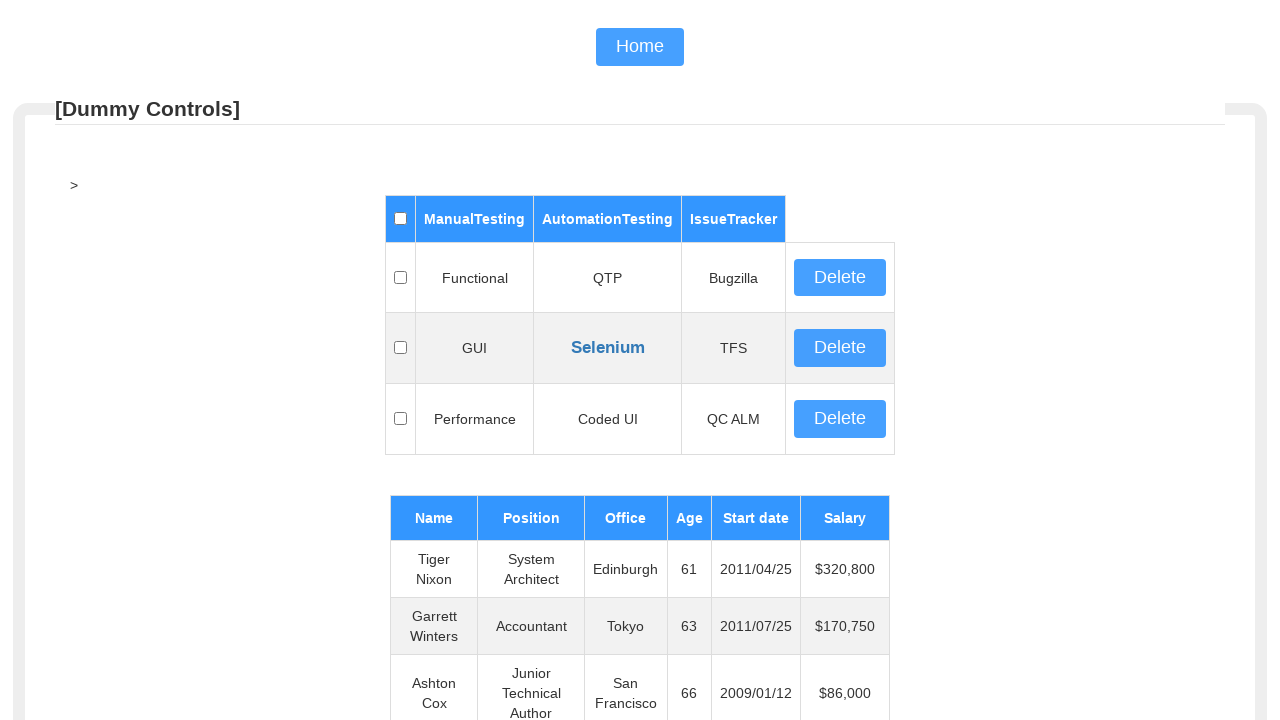

Read table cell at row 54, column 1: 'Jonas Alexander'
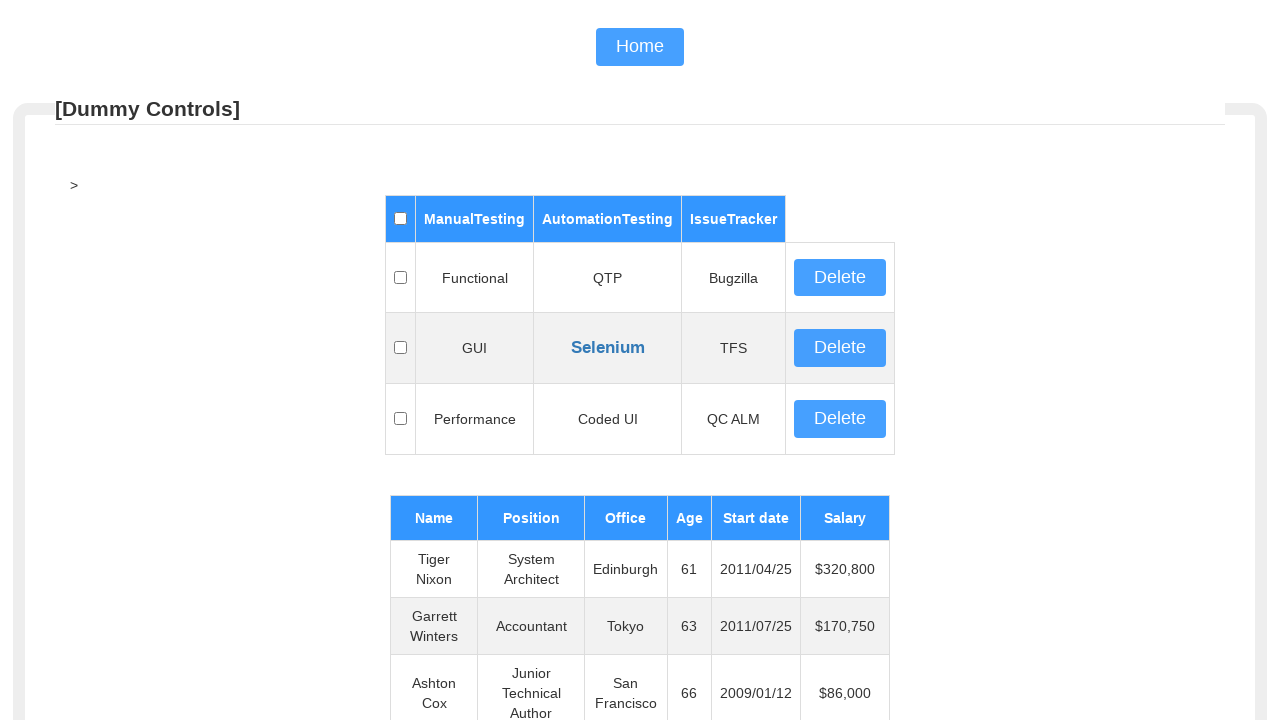

Read table cell at row 54, column 2: 'Developer'
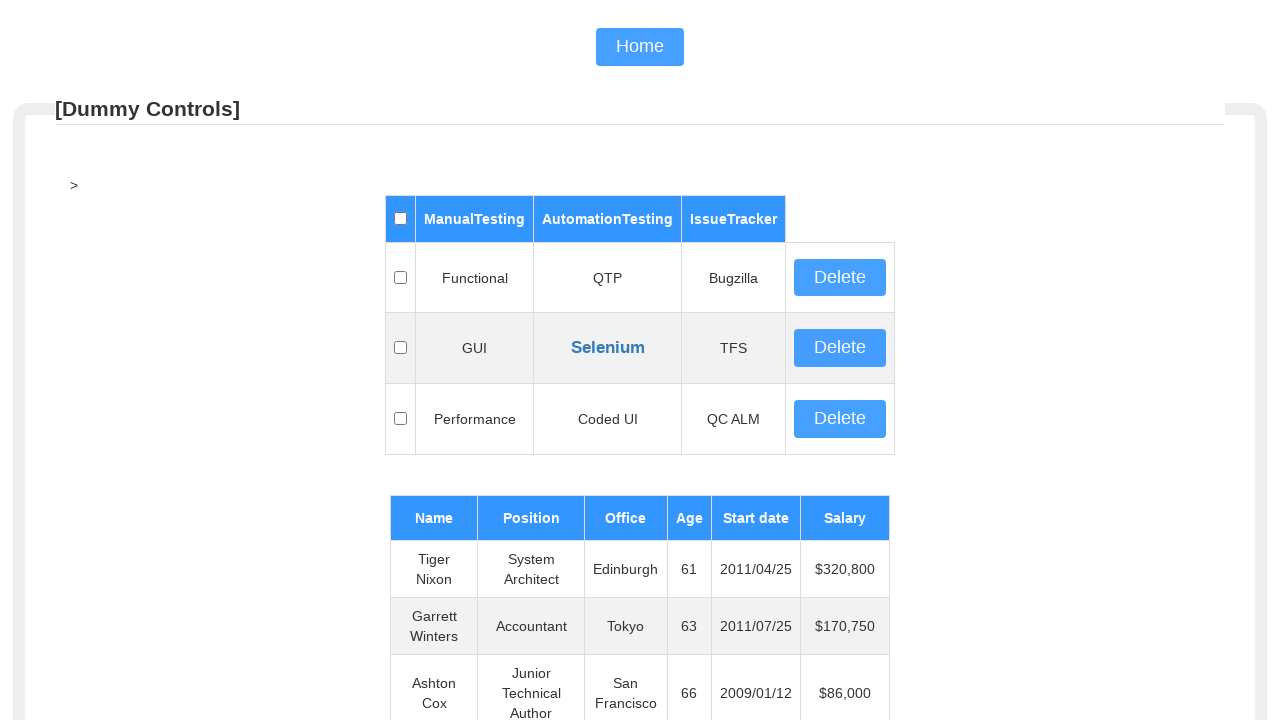

Read table cell at row 54, column 3: 'San Francisco'
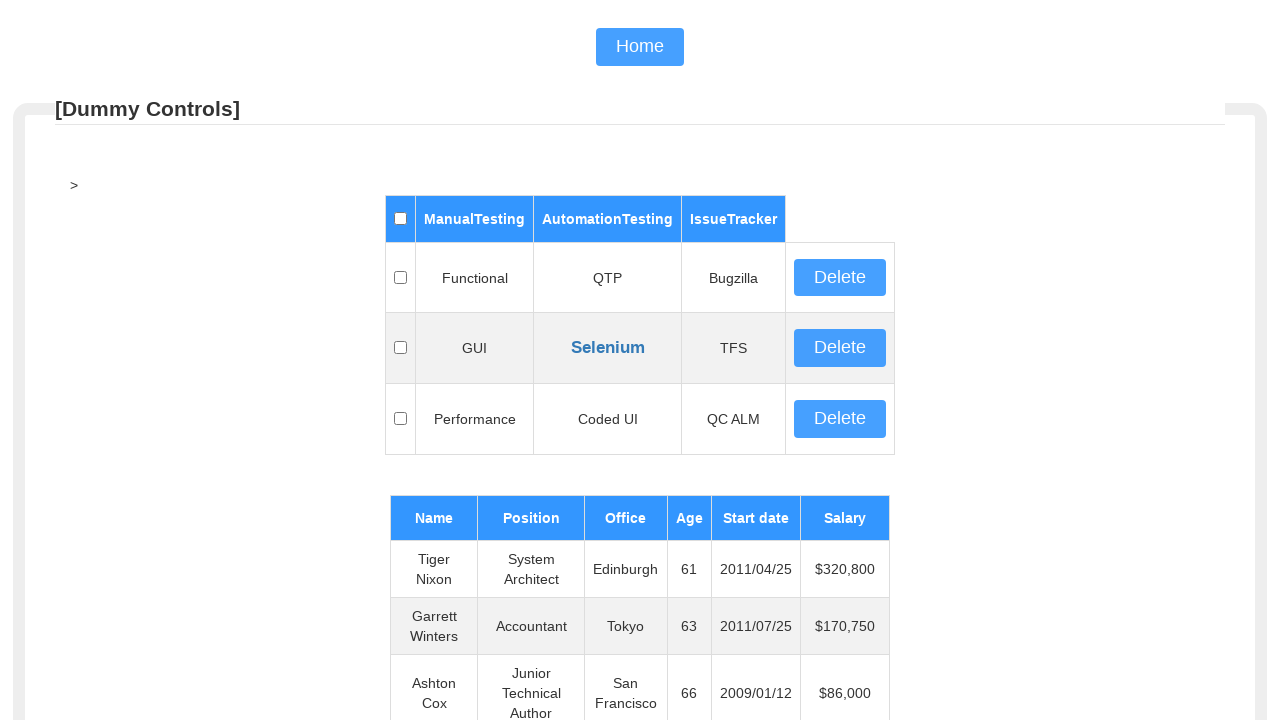

Read table cell at row 54, column 4: '30'
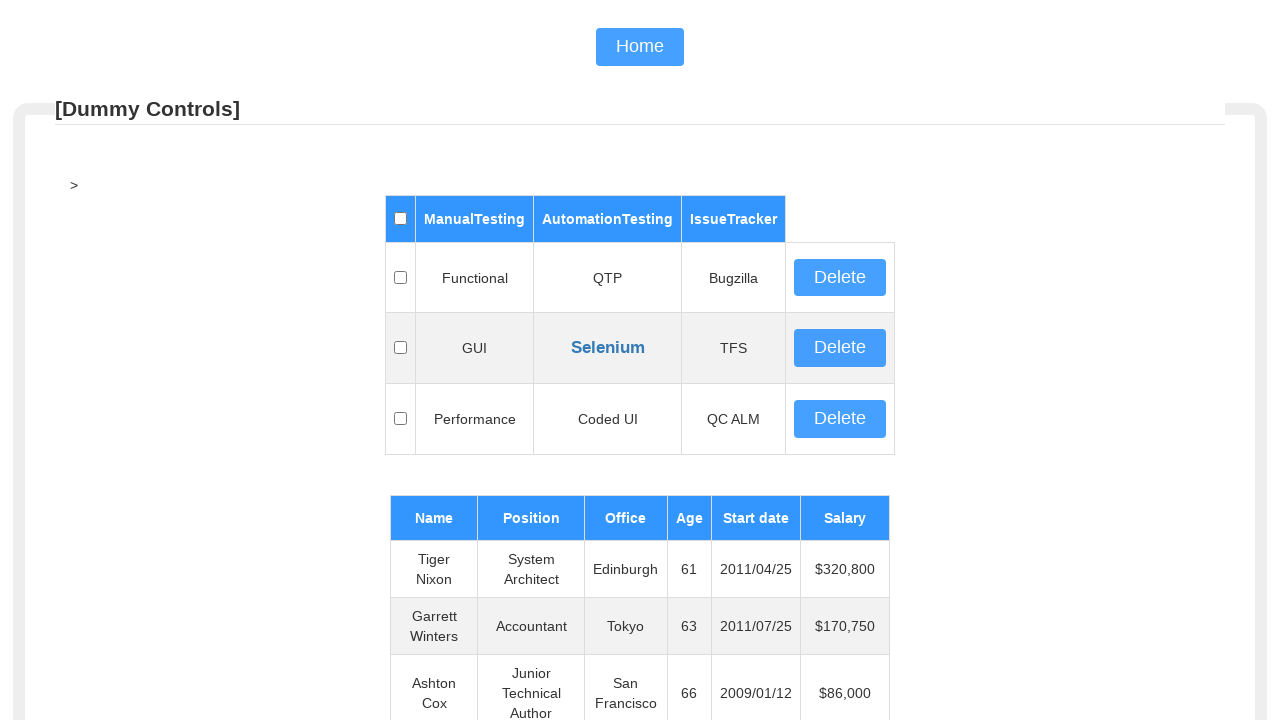

Read table cell at row 54, column 5: '2010/07/14'
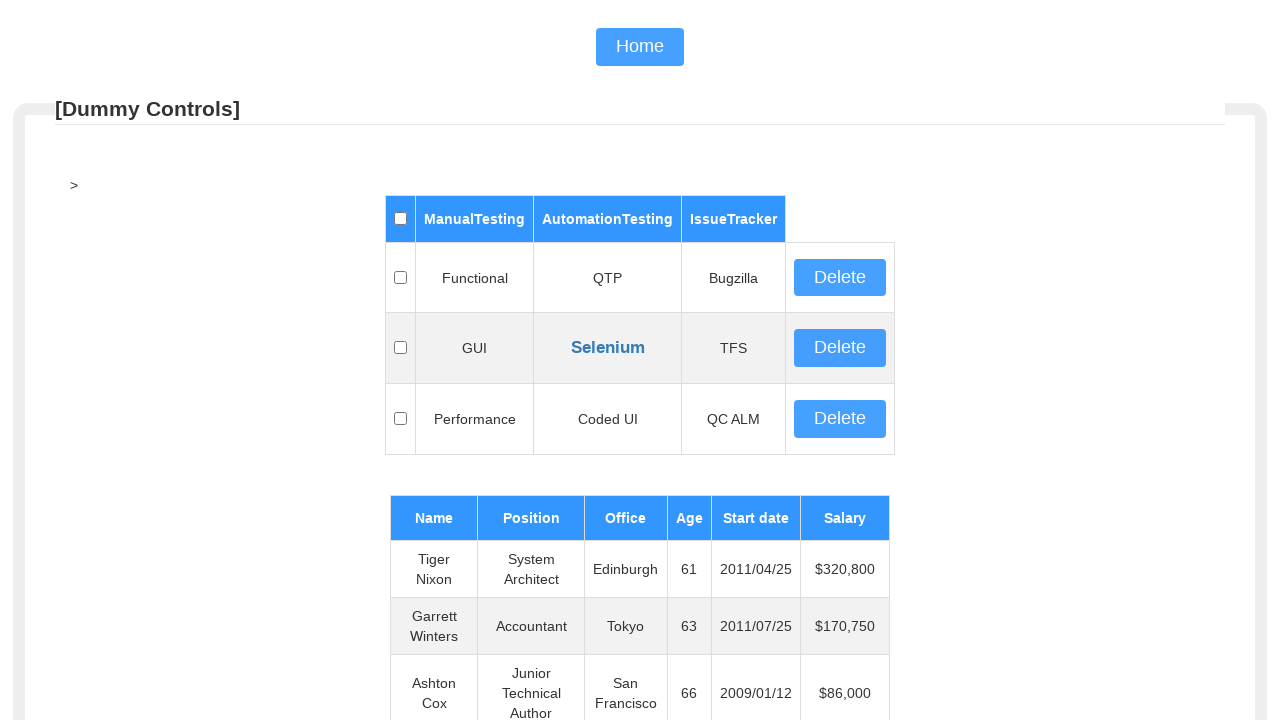

Read table cell at row 55, column 1: 'Shad Decker'
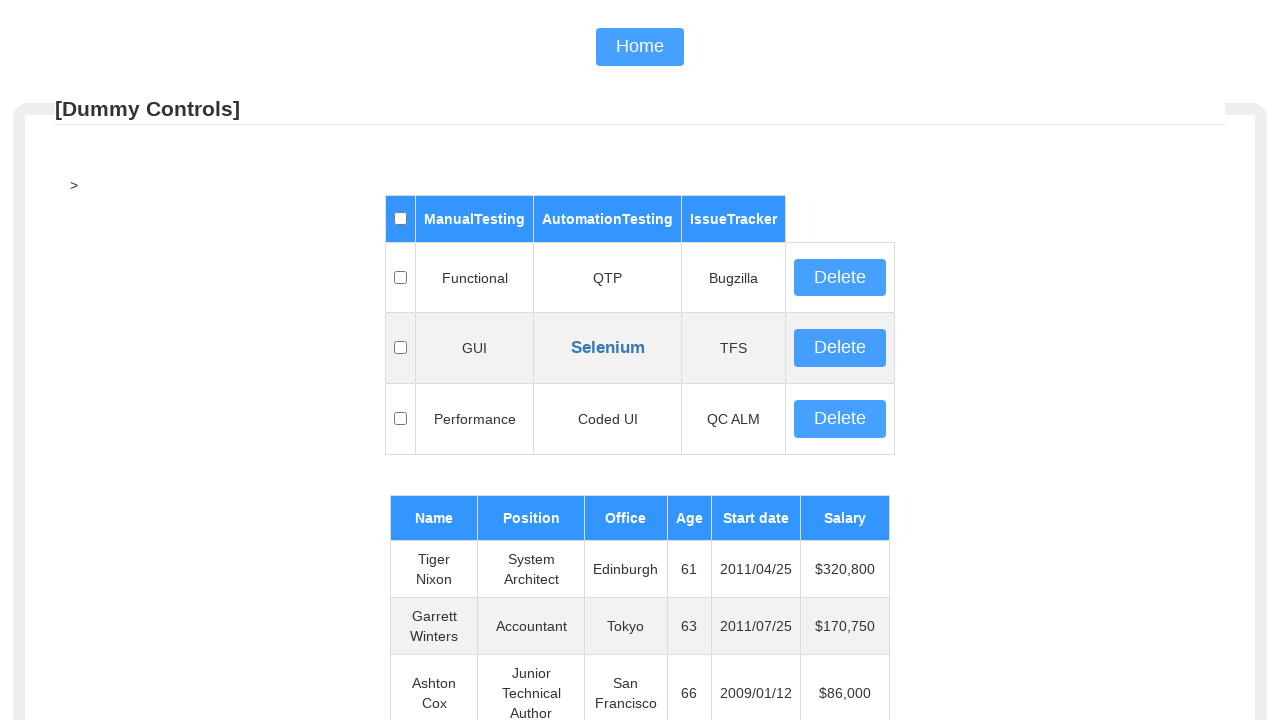

Read table cell at row 55, column 2: 'Regional Director'
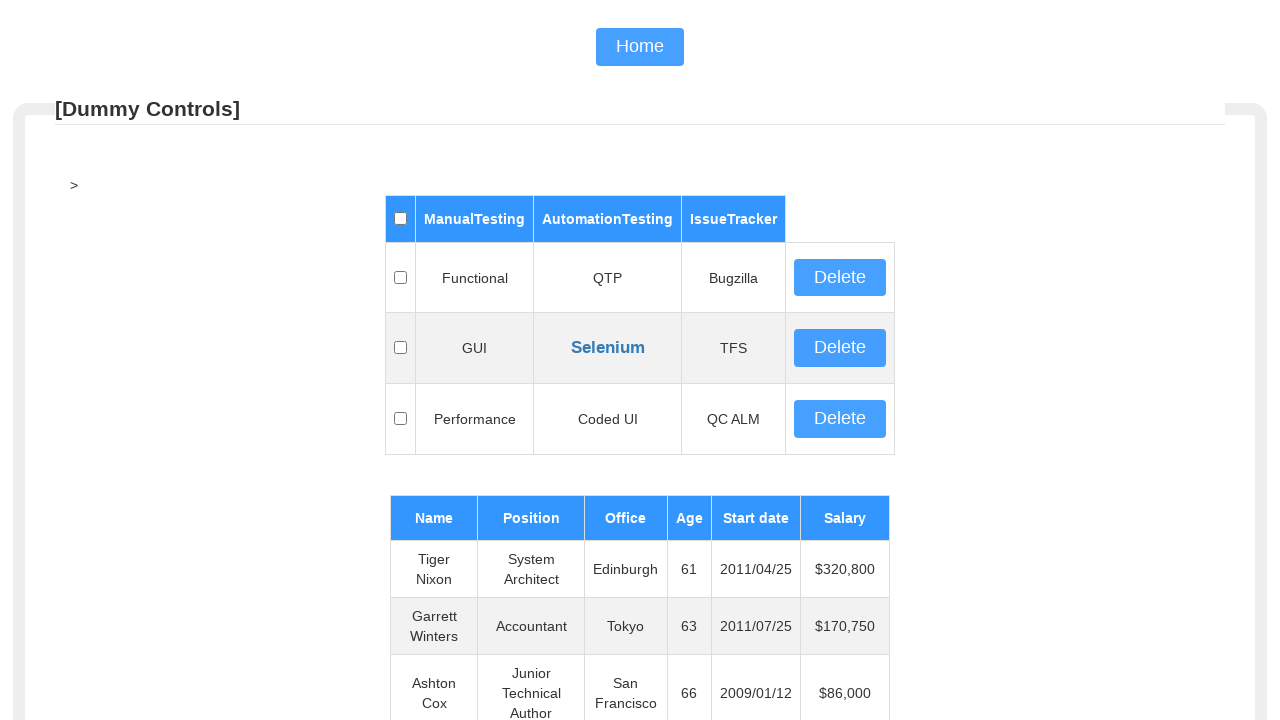

Read table cell at row 55, column 3: 'Edinburgh'
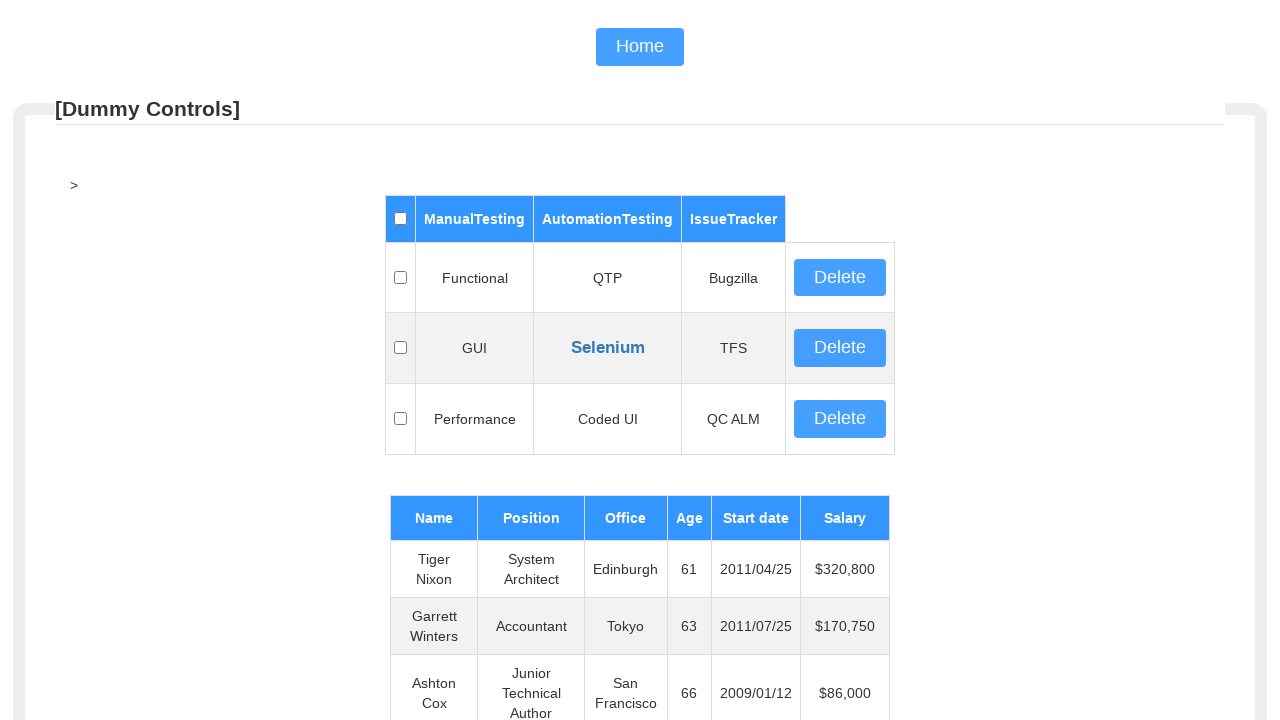

Read table cell at row 55, column 4: '51'
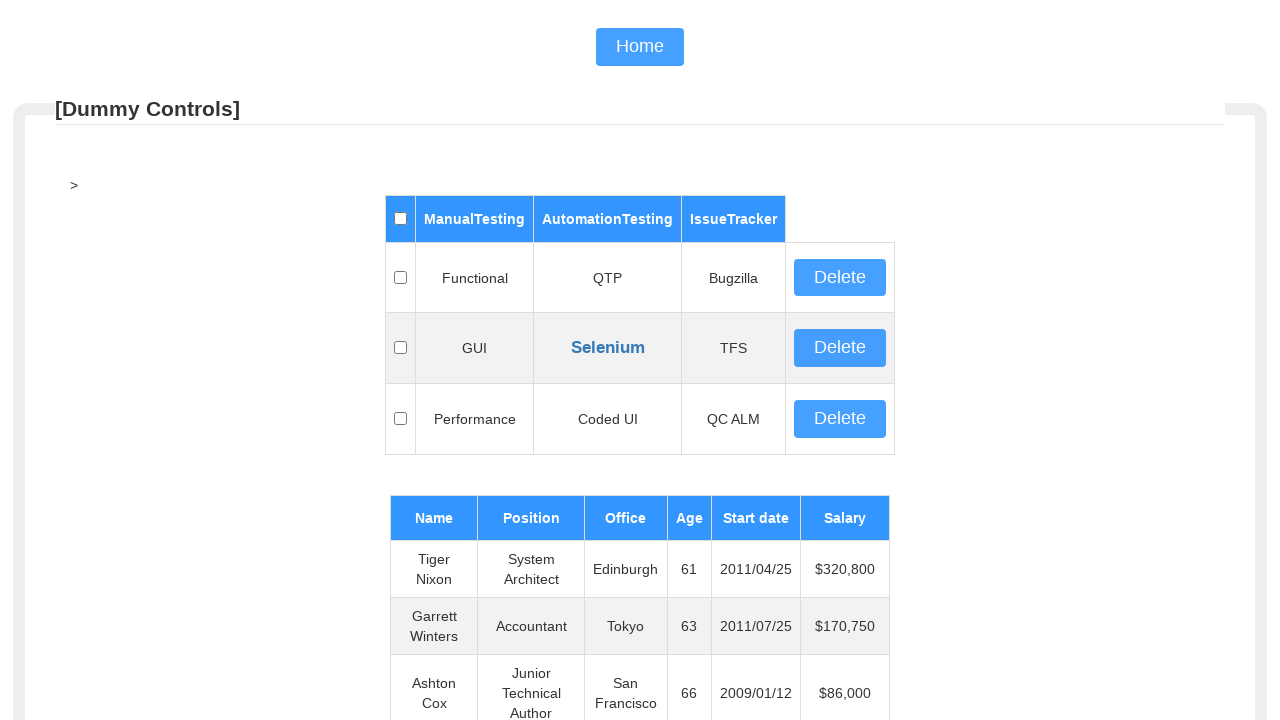

Read table cell at row 55, column 5: '2008/11/13'
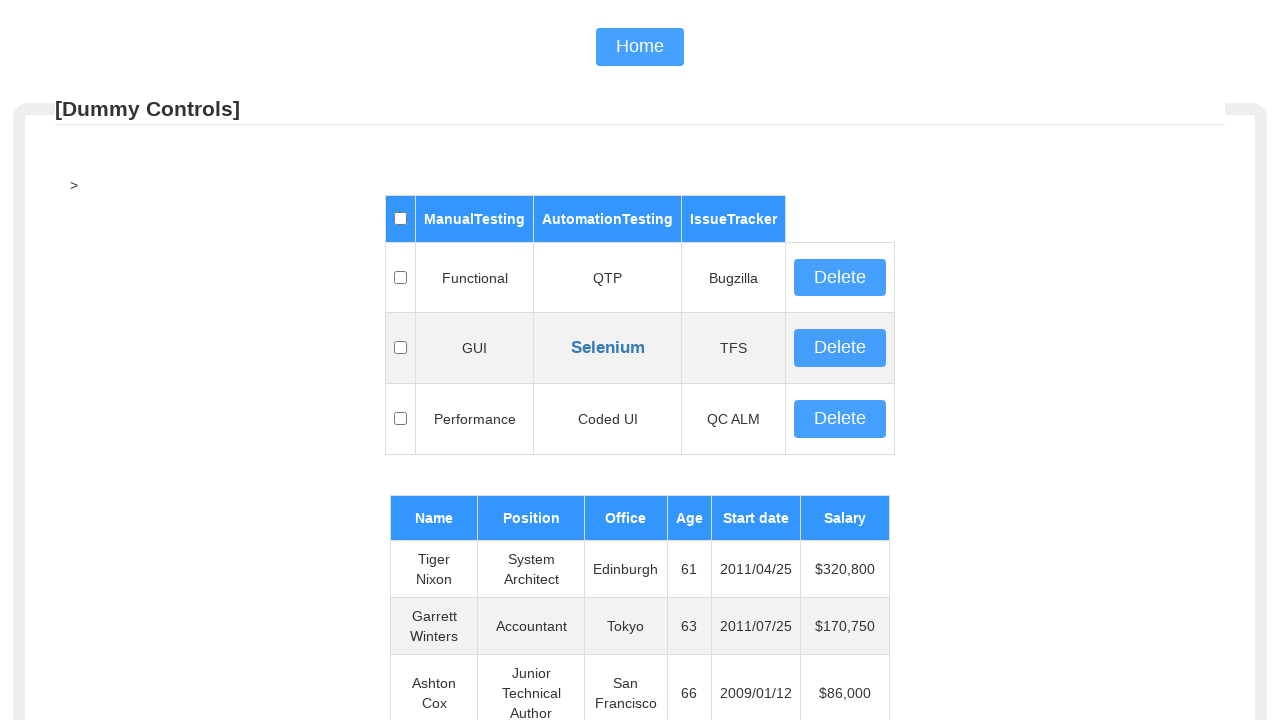

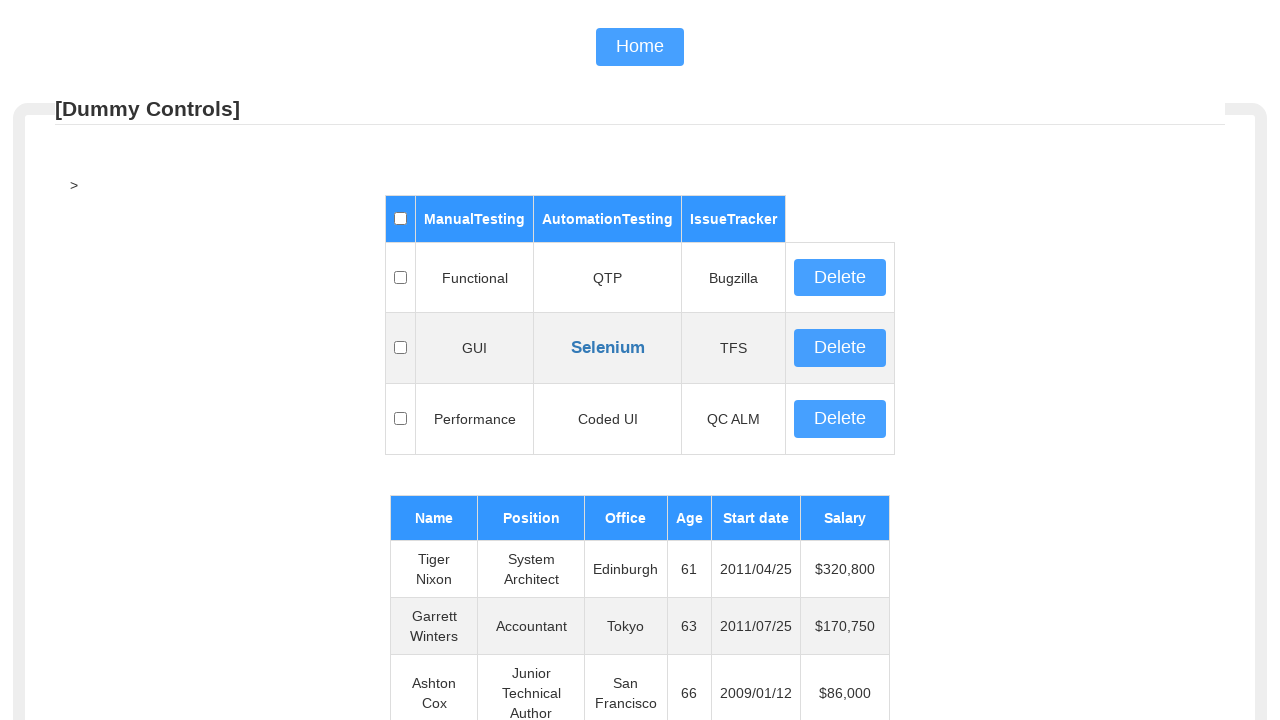